Tests the add/remove elements functionality by clicking the "Add Element" button 100 times to create delete buttons, then clicking 60 of those delete buttons to remove them, and validating the correct number of buttons remain.

Starting URL: http://the-internet.herokuapp.com/add_remove_elements/

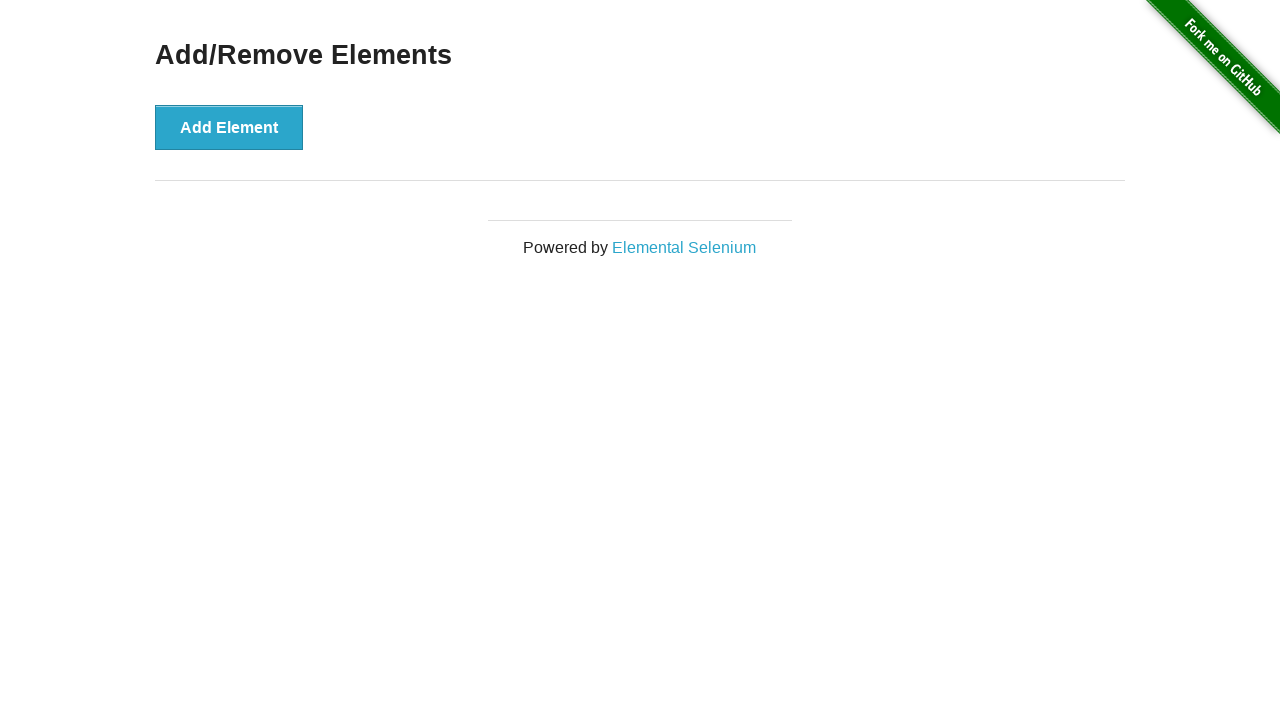

Clicked 'Add Element' button (iteration 1/100) at (229, 127) on button[onclick='addElement()']
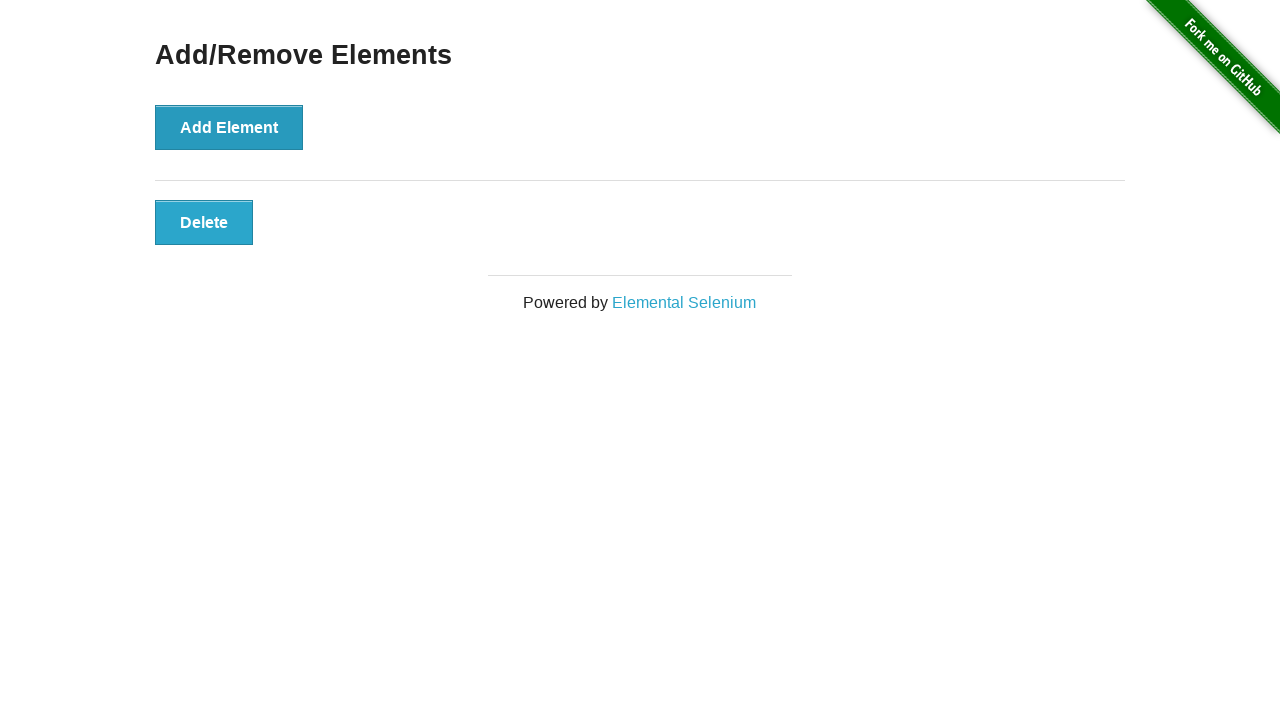

Clicked 'Add Element' button (iteration 2/100) at (229, 127) on button[onclick='addElement()']
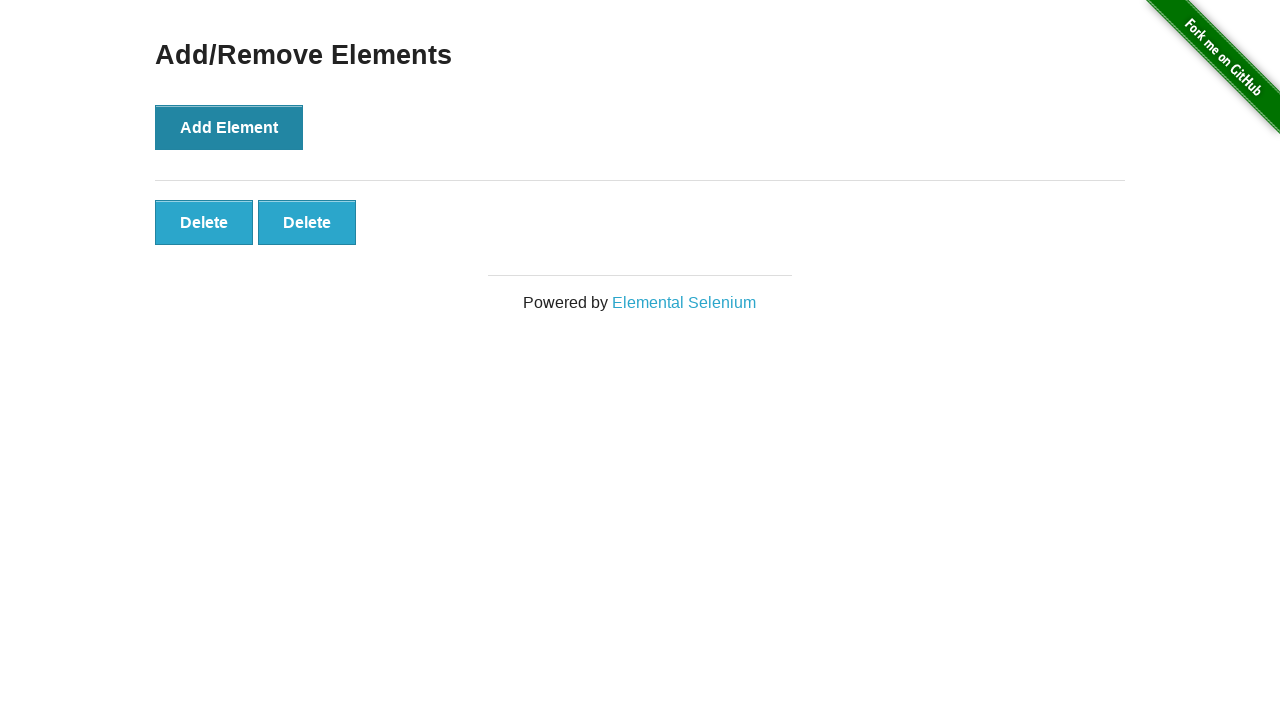

Clicked 'Add Element' button (iteration 3/100) at (229, 127) on button[onclick='addElement()']
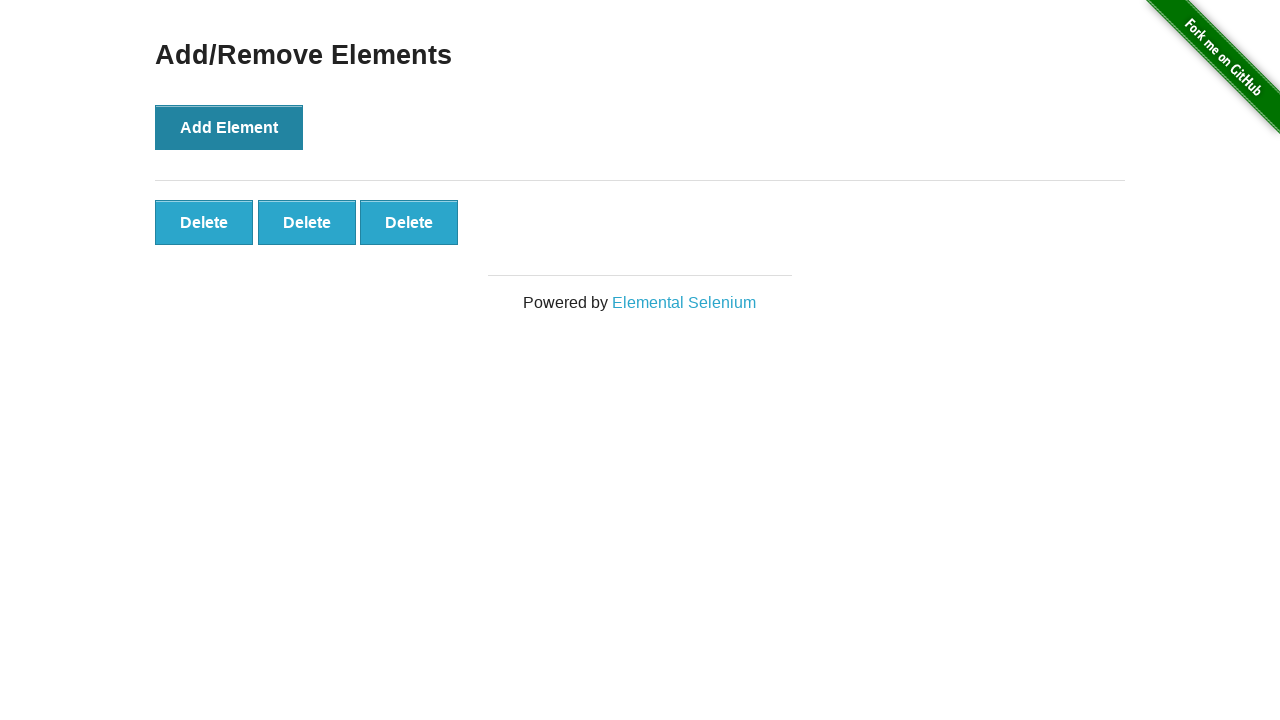

Clicked 'Add Element' button (iteration 4/100) at (229, 127) on button[onclick='addElement()']
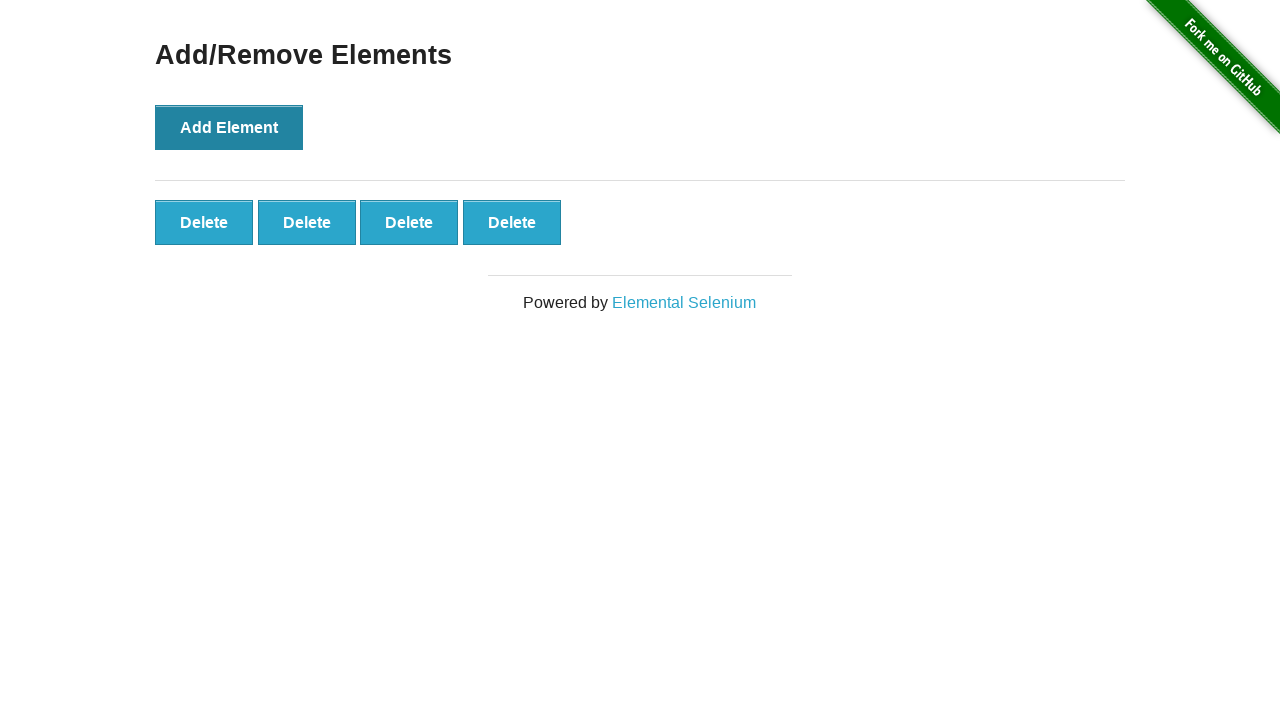

Clicked 'Add Element' button (iteration 5/100) at (229, 127) on button[onclick='addElement()']
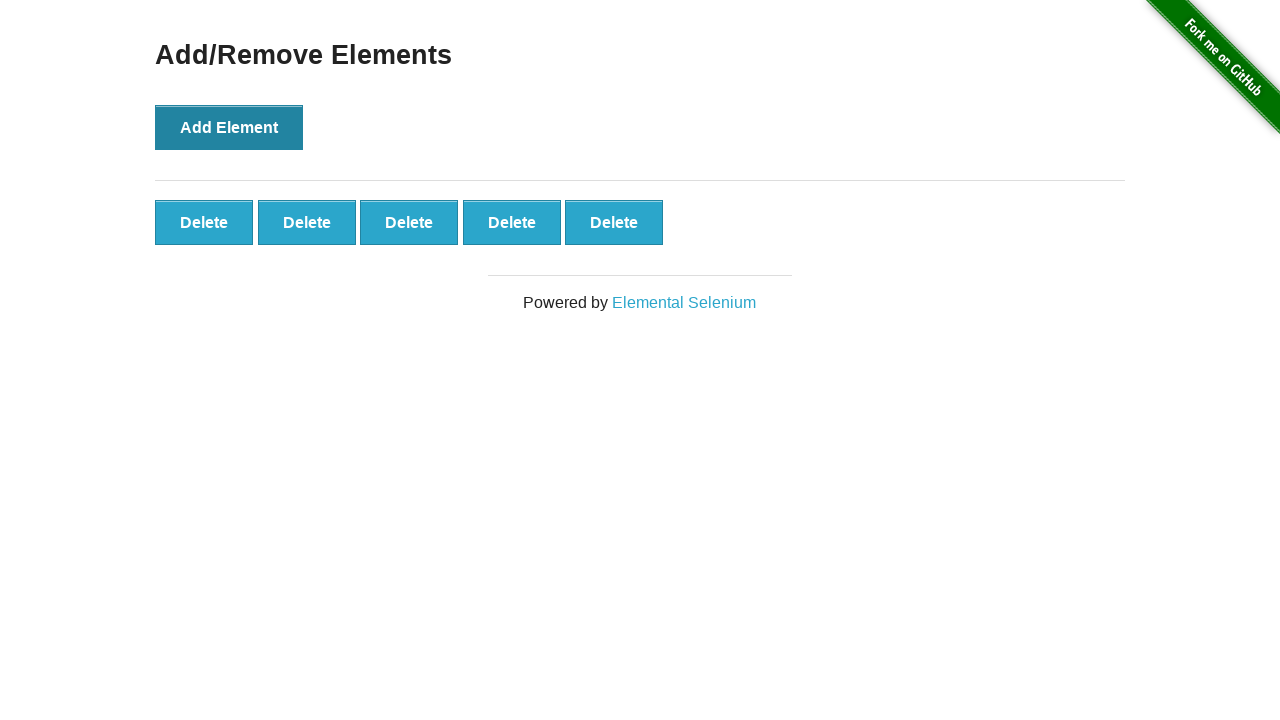

Clicked 'Add Element' button (iteration 6/100) at (229, 127) on button[onclick='addElement()']
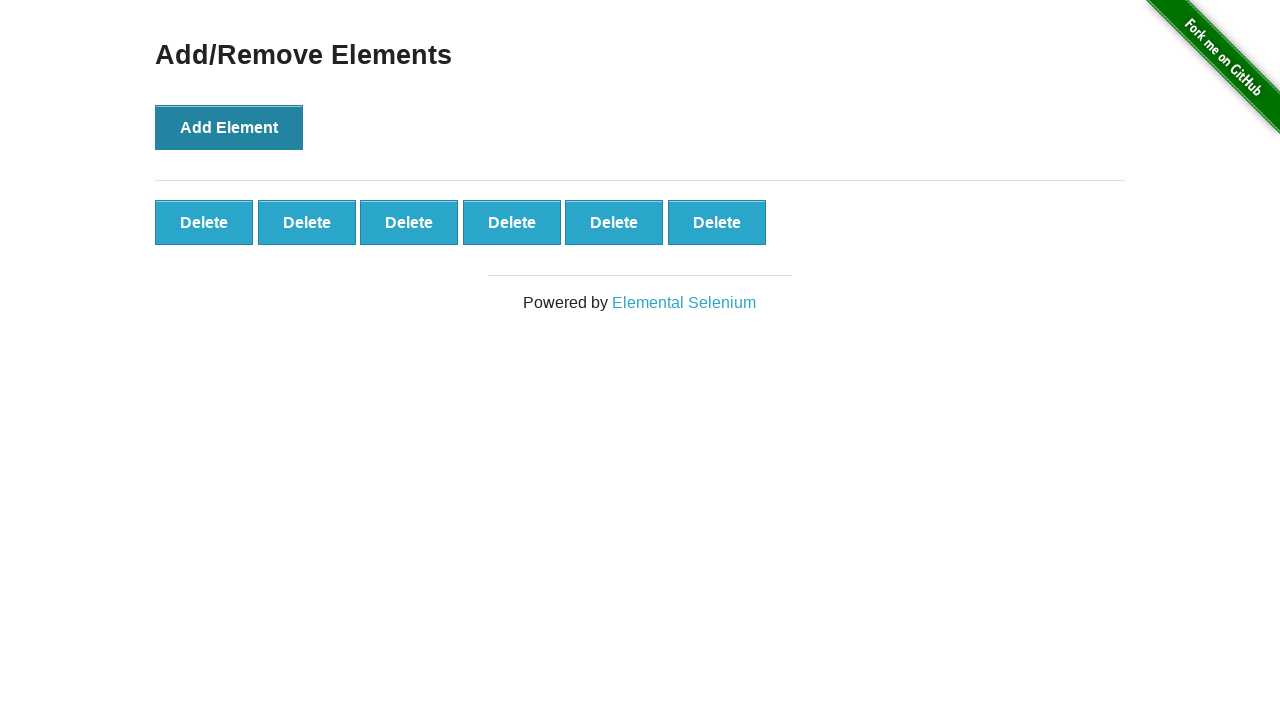

Clicked 'Add Element' button (iteration 7/100) at (229, 127) on button[onclick='addElement()']
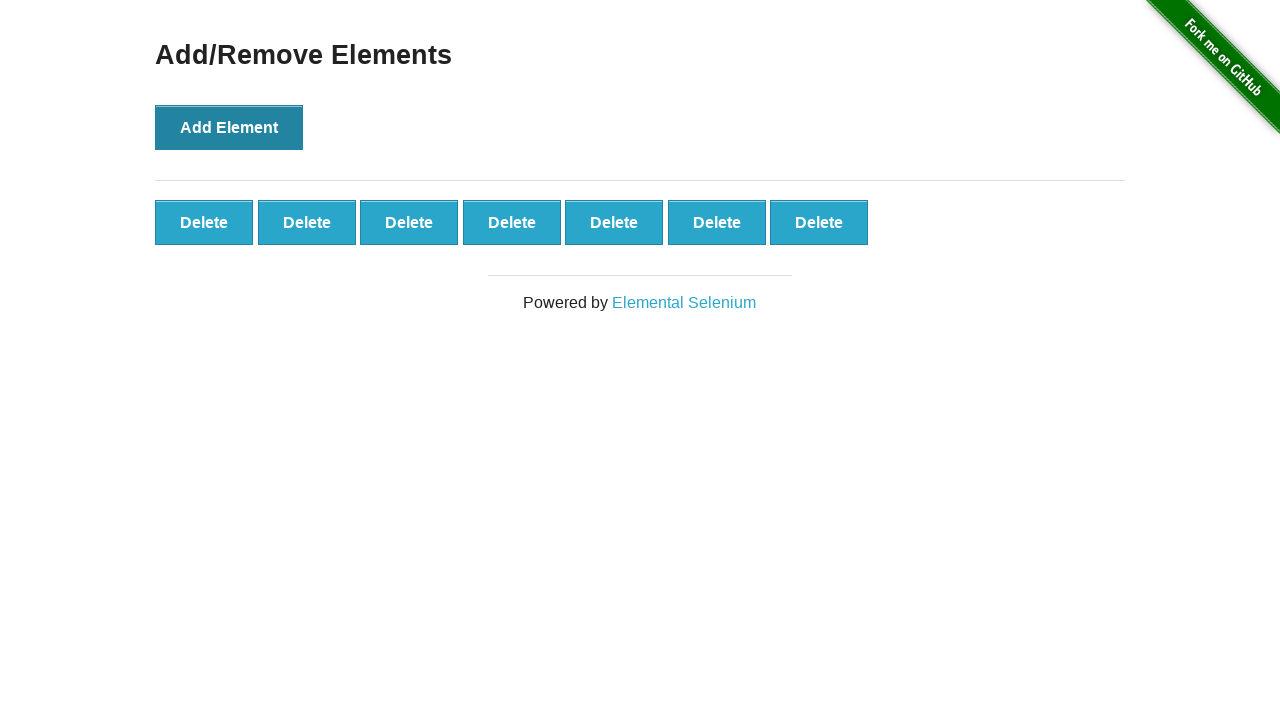

Clicked 'Add Element' button (iteration 8/100) at (229, 127) on button[onclick='addElement()']
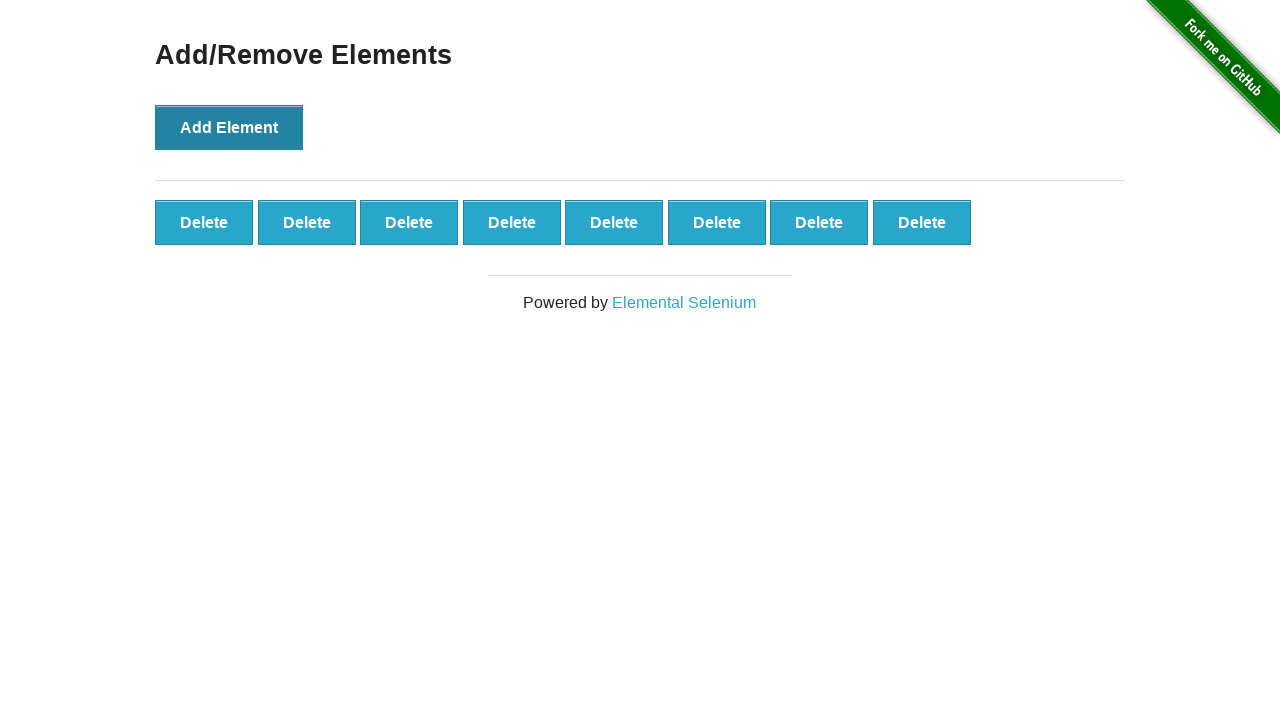

Clicked 'Add Element' button (iteration 9/100) at (229, 127) on button[onclick='addElement()']
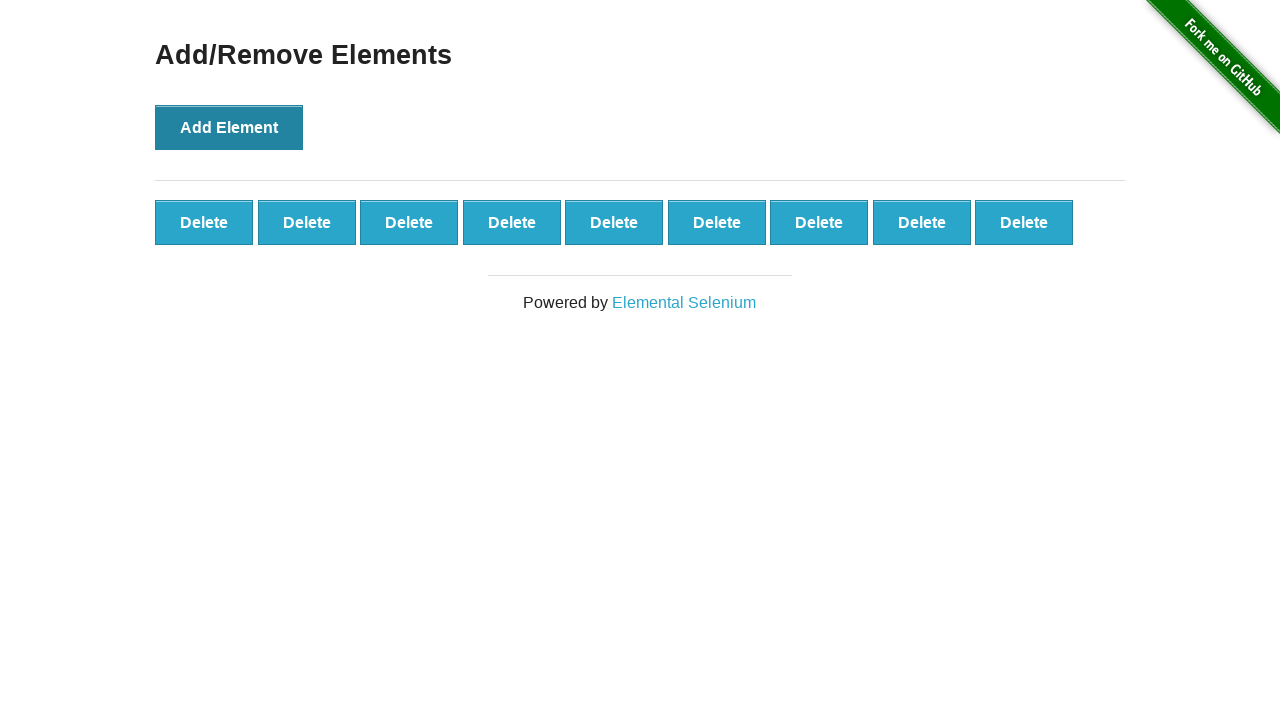

Clicked 'Add Element' button (iteration 10/100) at (229, 127) on button[onclick='addElement()']
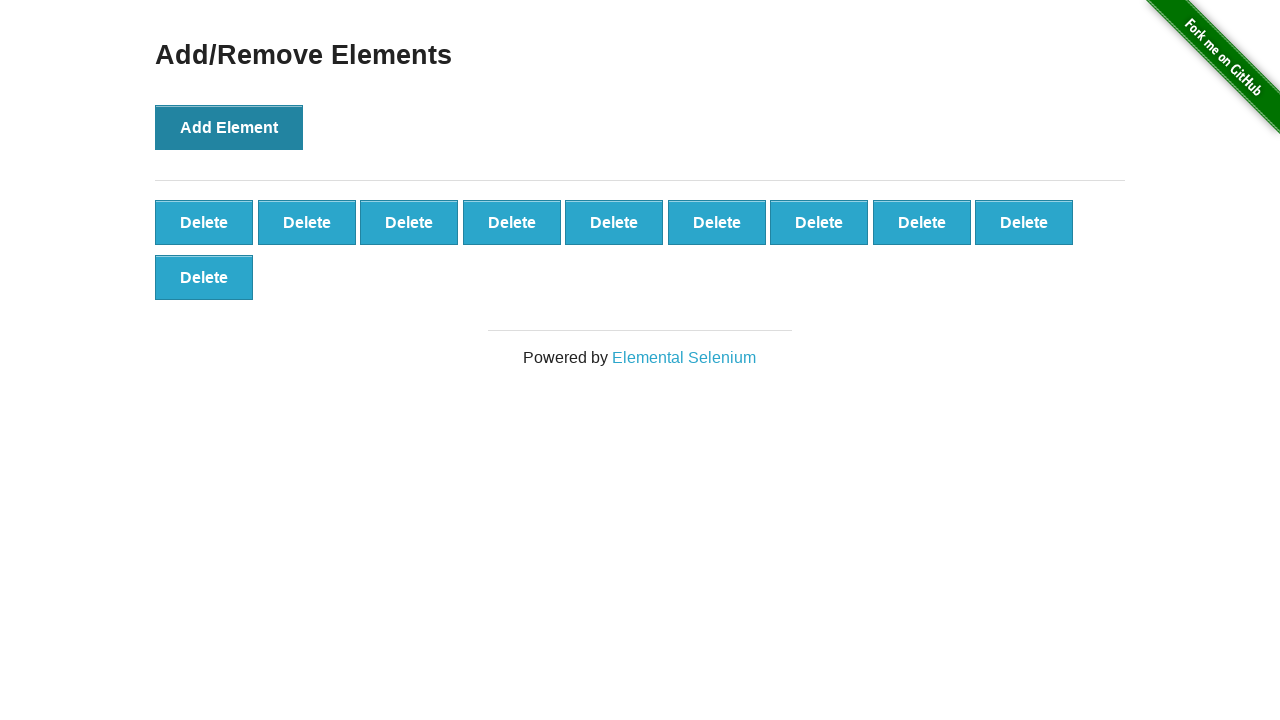

Clicked 'Add Element' button (iteration 11/100) at (229, 127) on button[onclick='addElement()']
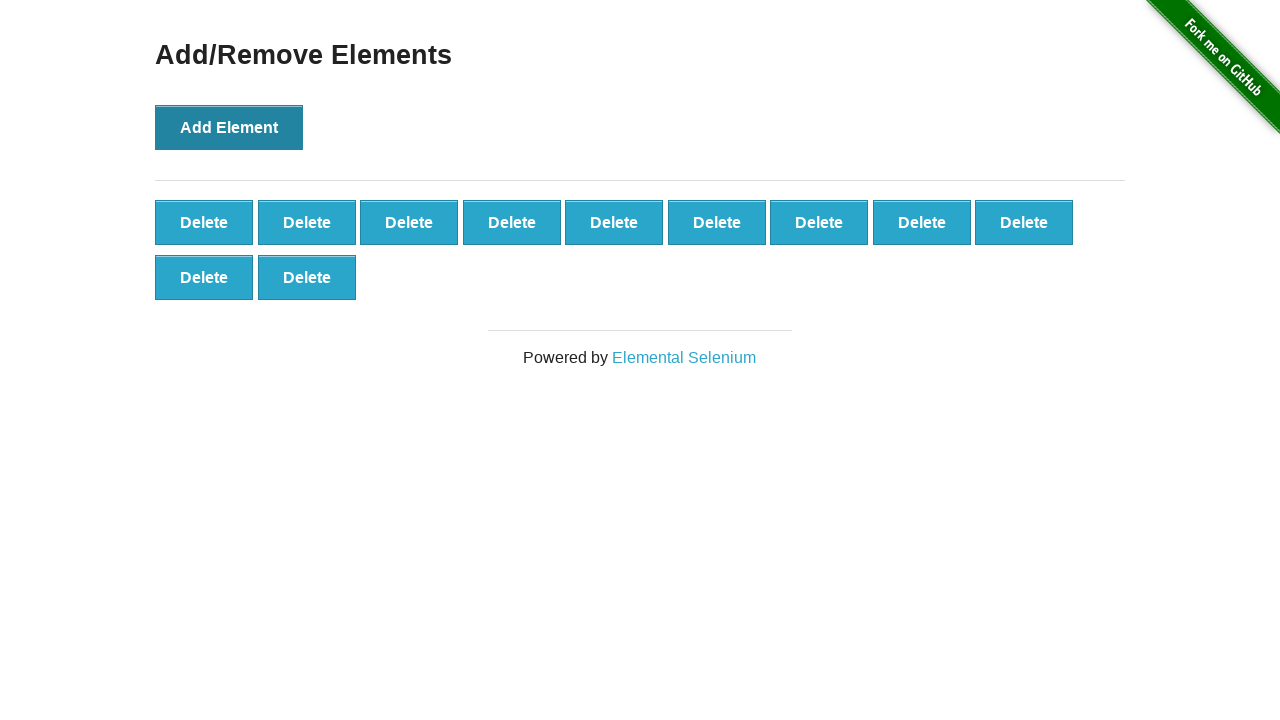

Clicked 'Add Element' button (iteration 12/100) at (229, 127) on button[onclick='addElement()']
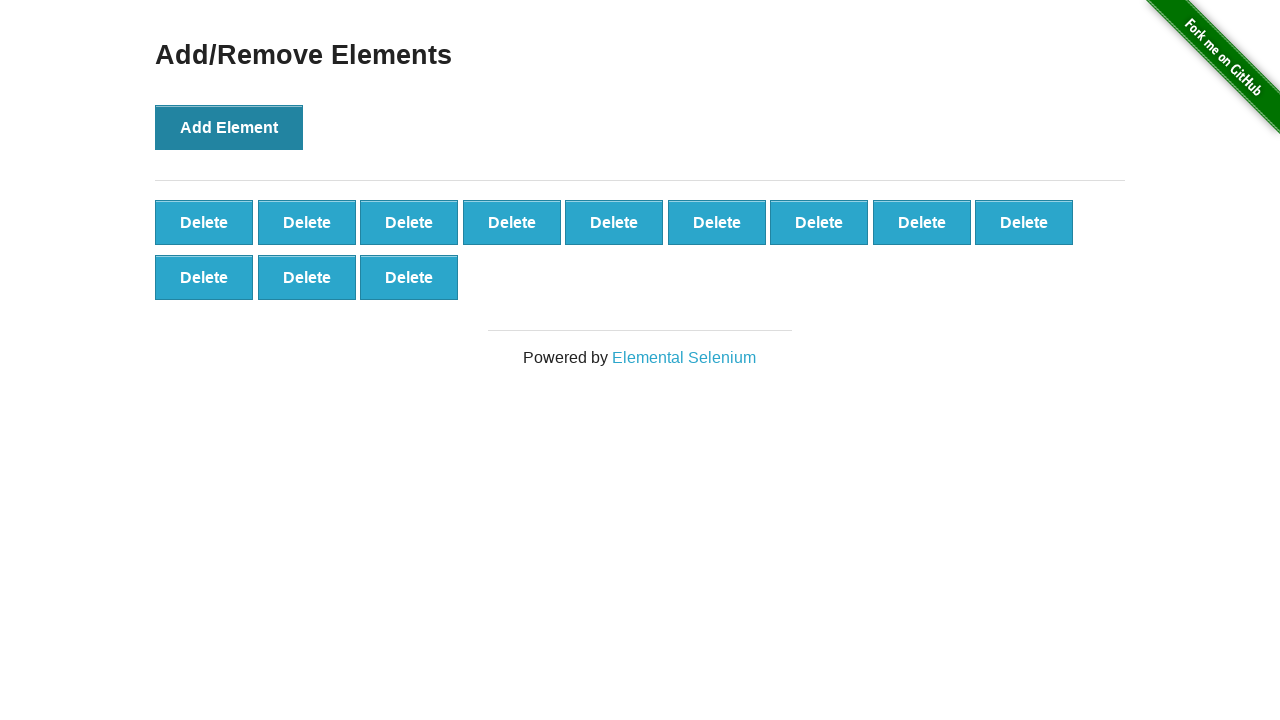

Clicked 'Add Element' button (iteration 13/100) at (229, 127) on button[onclick='addElement()']
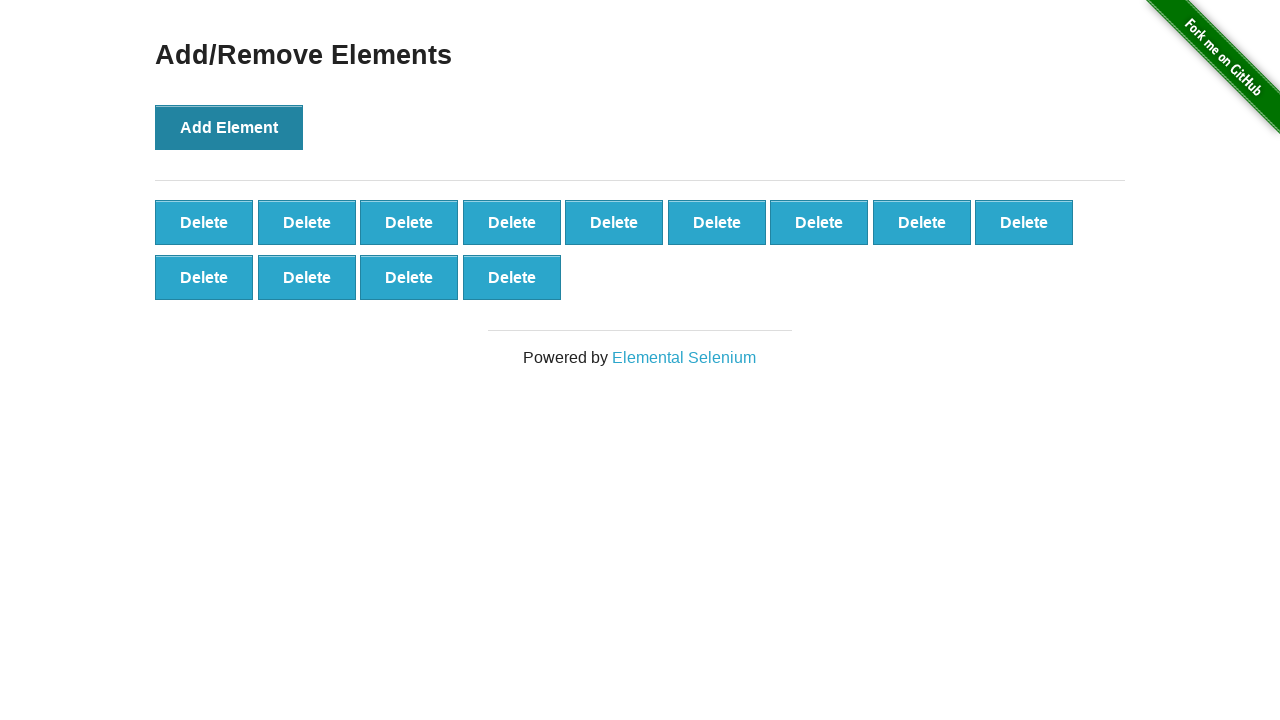

Clicked 'Add Element' button (iteration 14/100) at (229, 127) on button[onclick='addElement()']
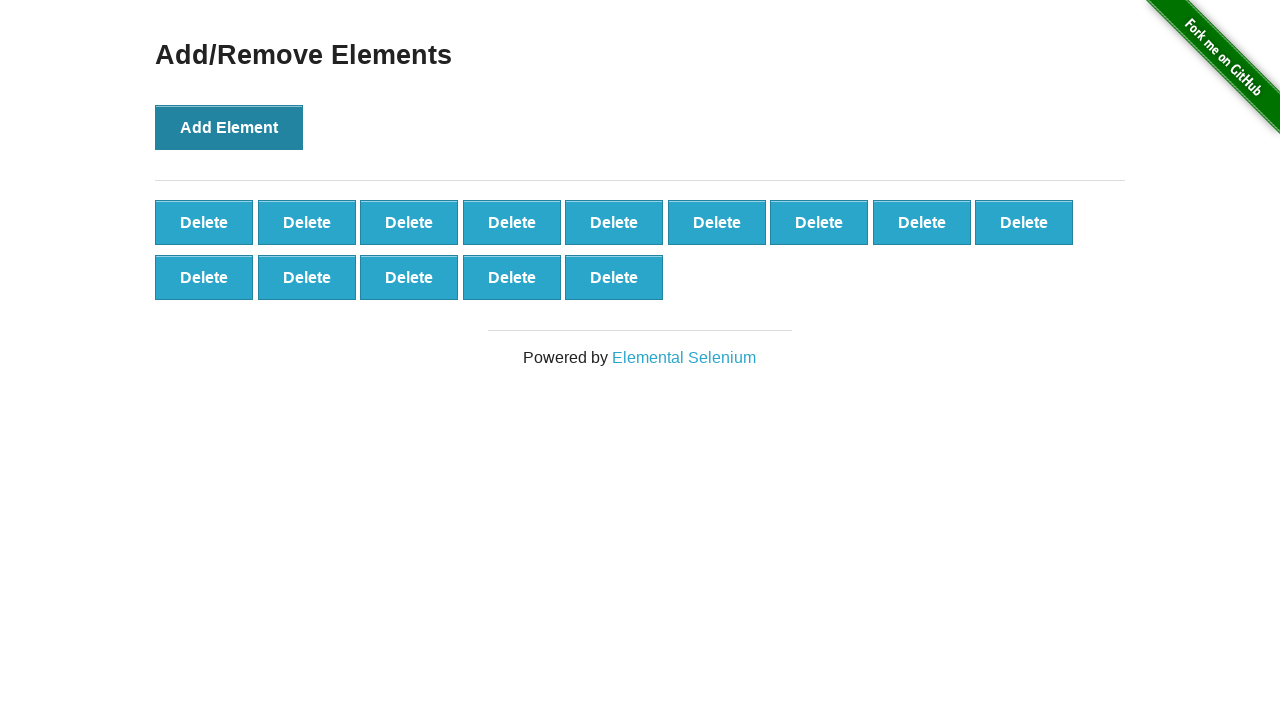

Clicked 'Add Element' button (iteration 15/100) at (229, 127) on button[onclick='addElement()']
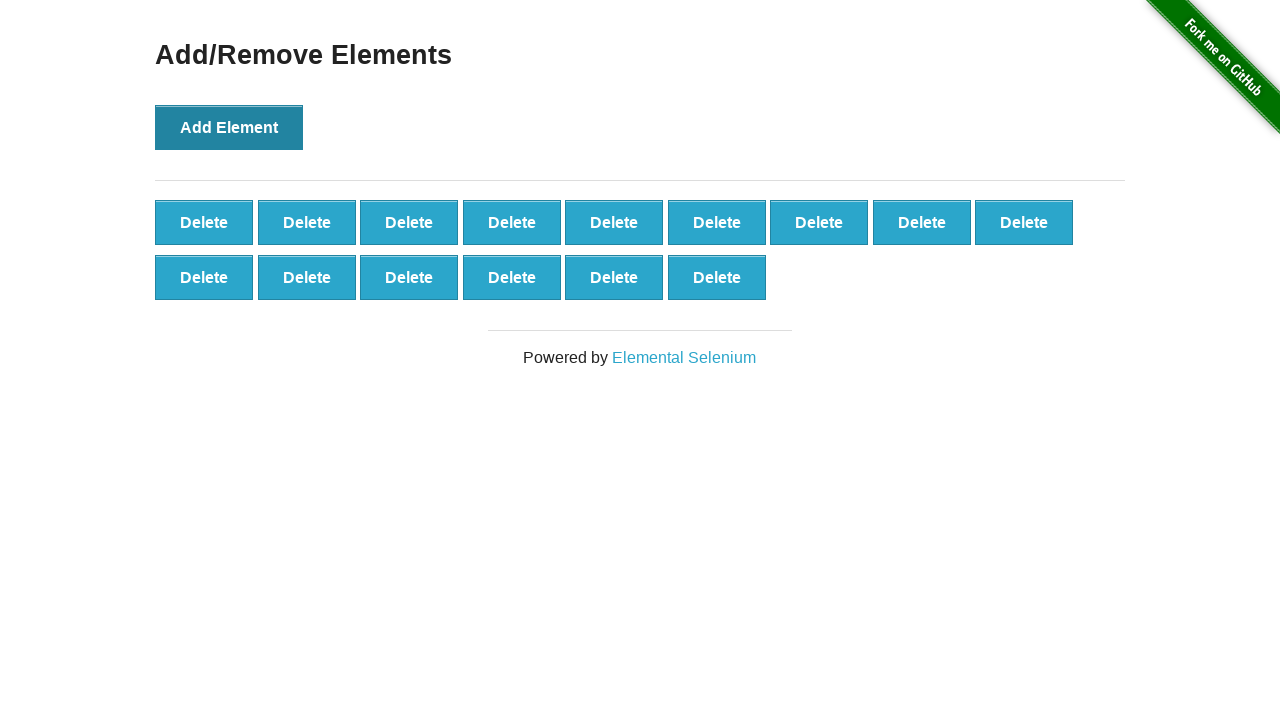

Clicked 'Add Element' button (iteration 16/100) at (229, 127) on button[onclick='addElement()']
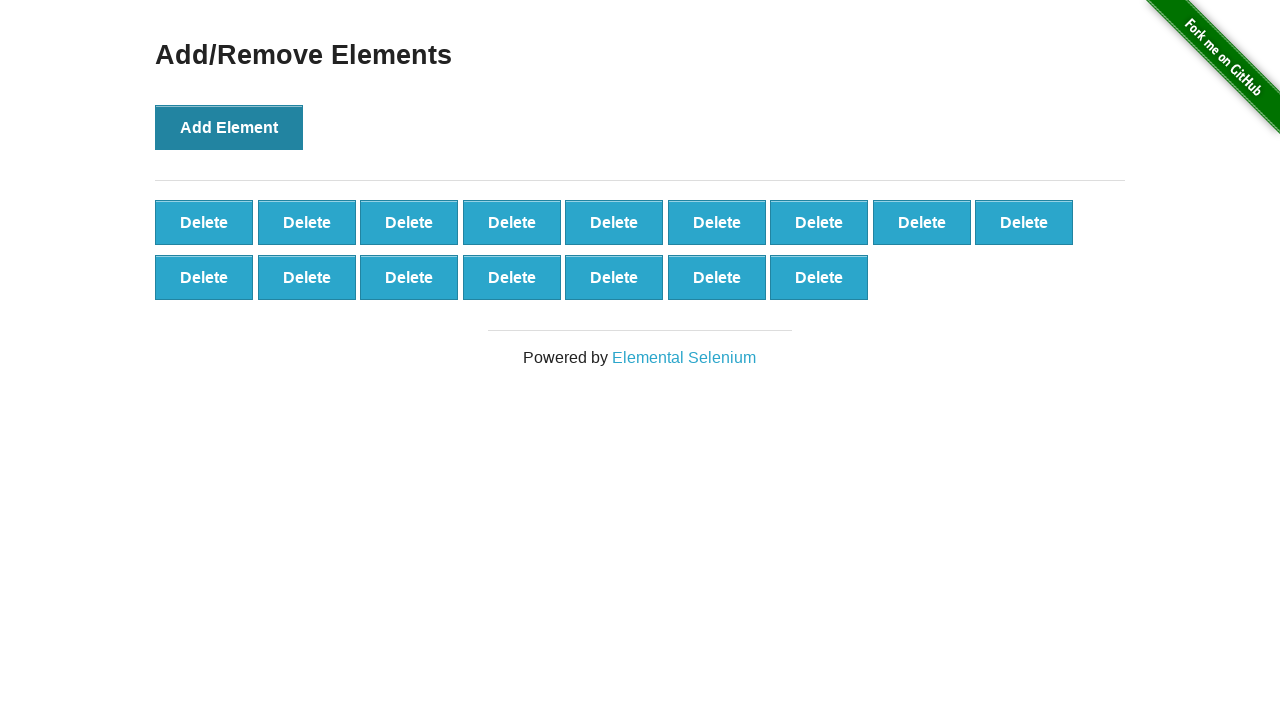

Clicked 'Add Element' button (iteration 17/100) at (229, 127) on button[onclick='addElement()']
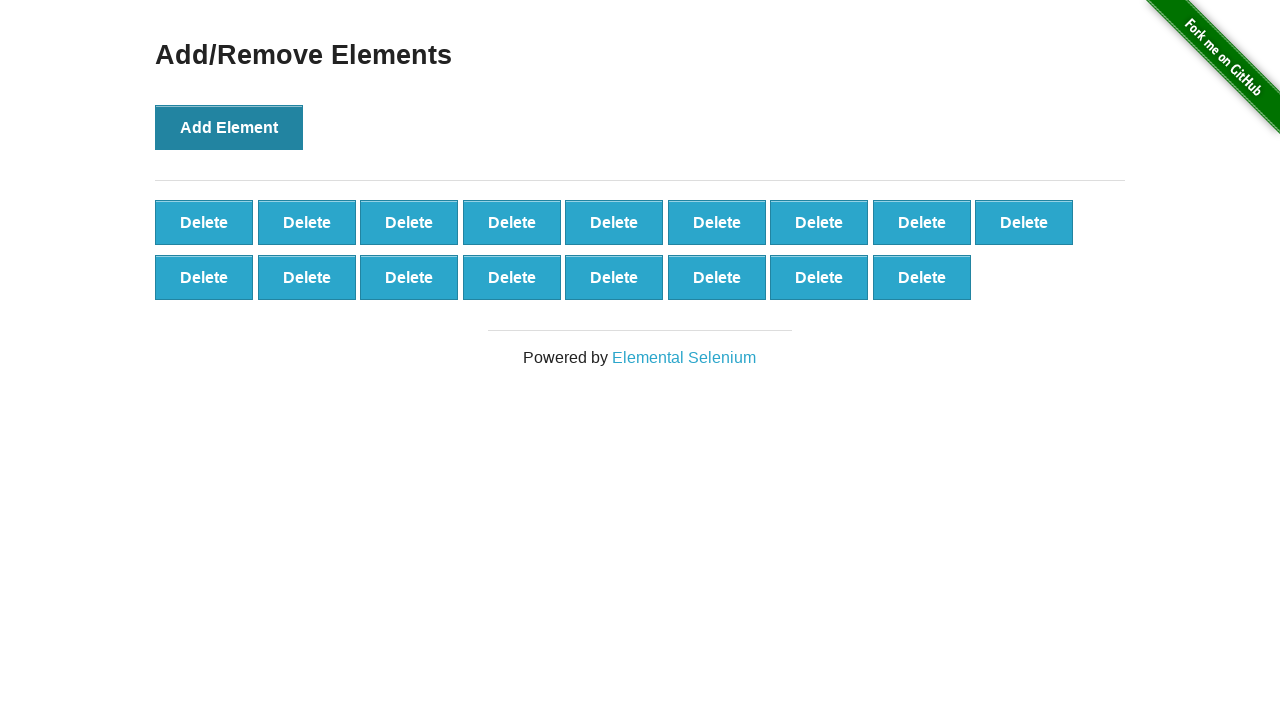

Clicked 'Add Element' button (iteration 18/100) at (229, 127) on button[onclick='addElement()']
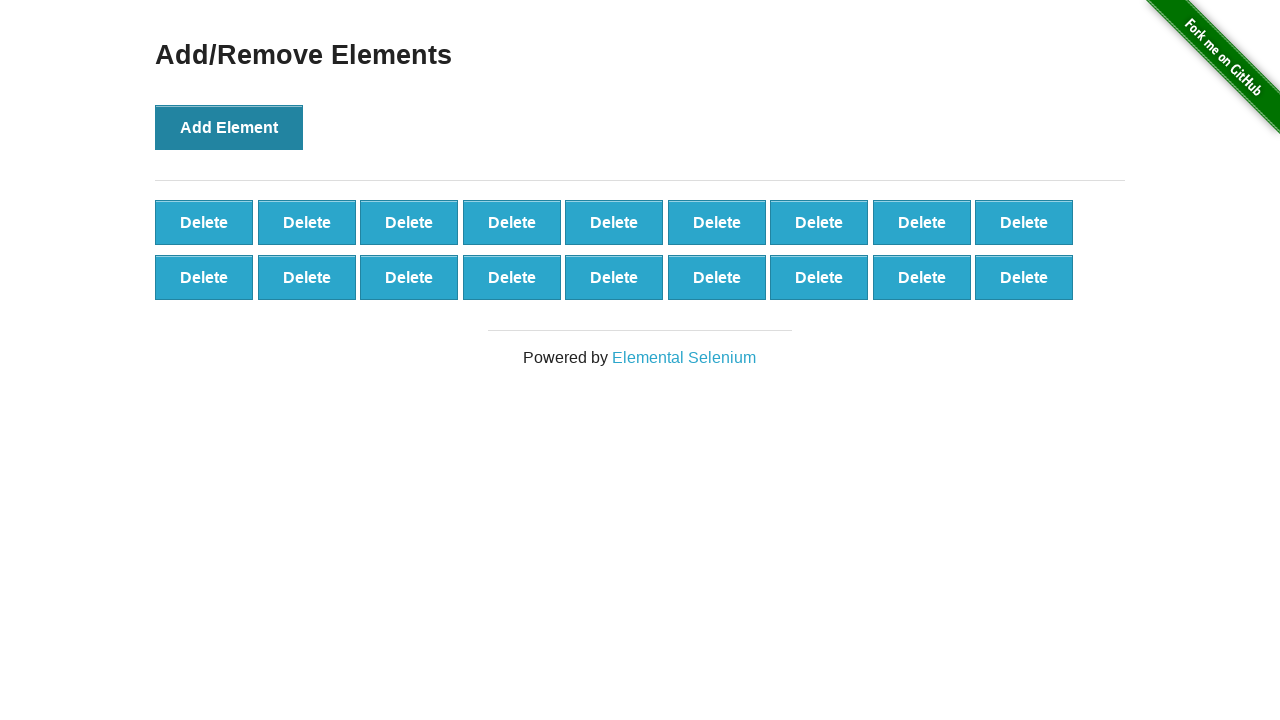

Clicked 'Add Element' button (iteration 19/100) at (229, 127) on button[onclick='addElement()']
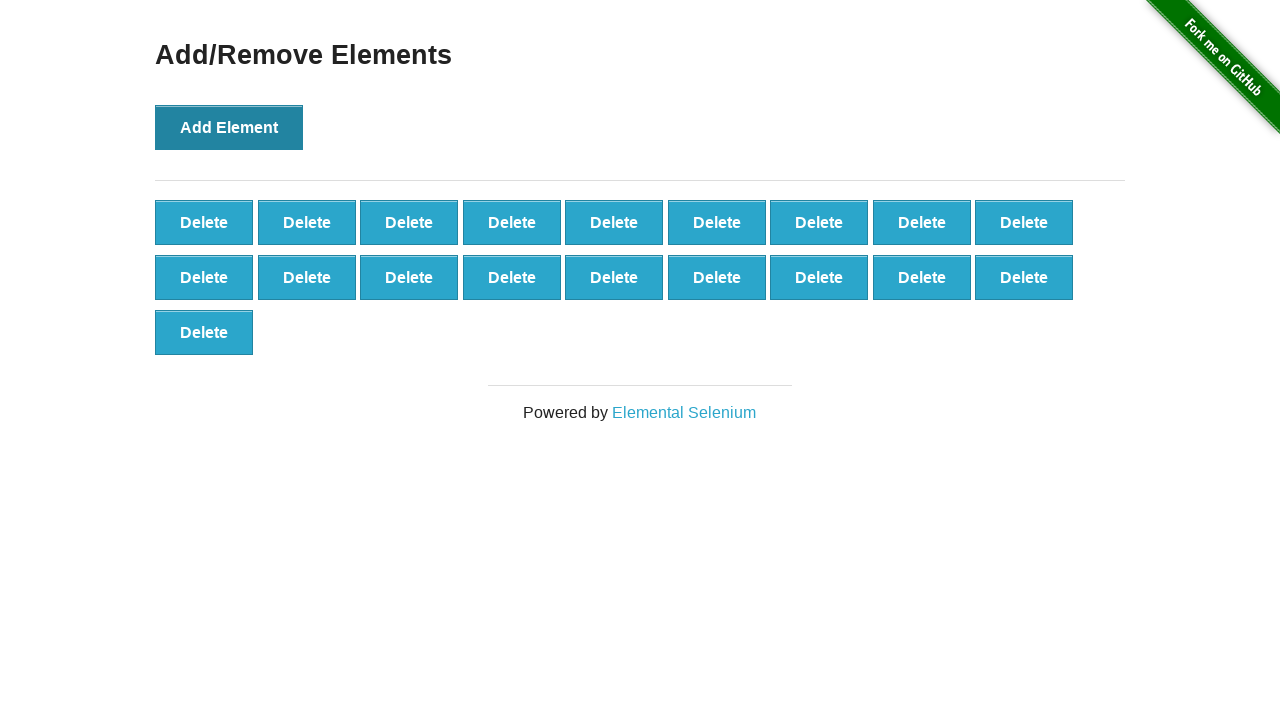

Clicked 'Add Element' button (iteration 20/100) at (229, 127) on button[onclick='addElement()']
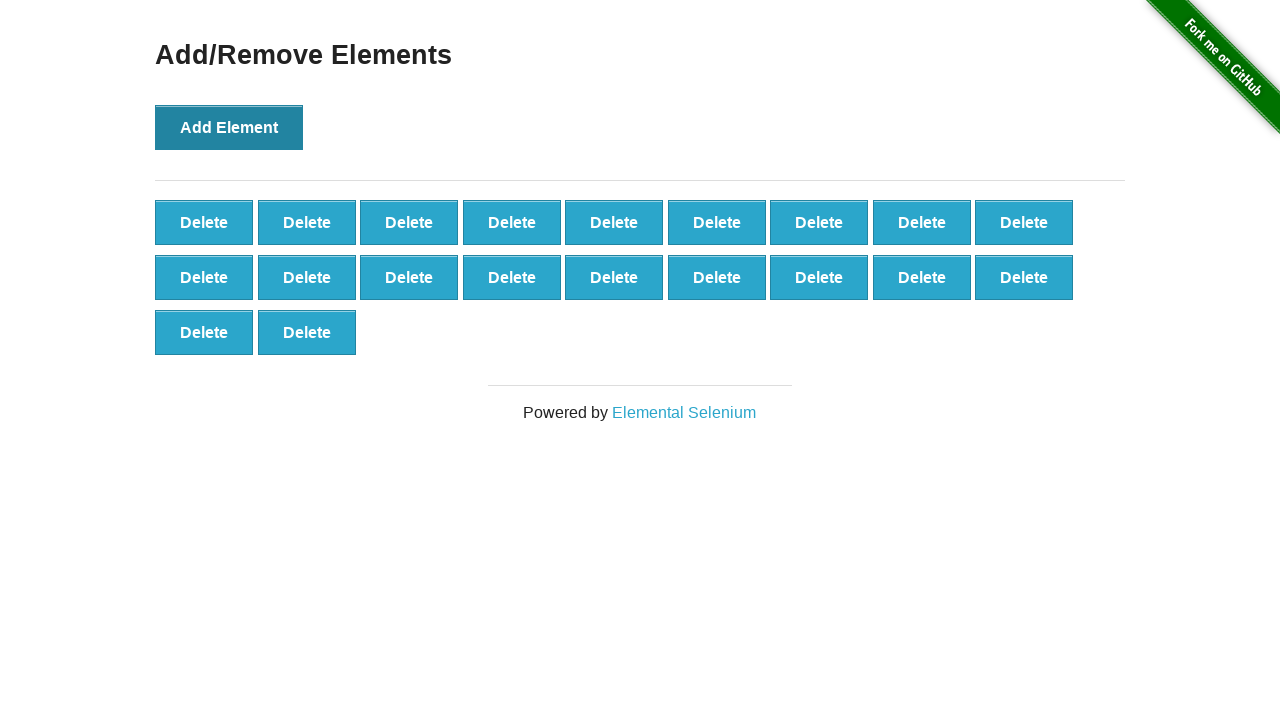

Clicked 'Add Element' button (iteration 21/100) at (229, 127) on button[onclick='addElement()']
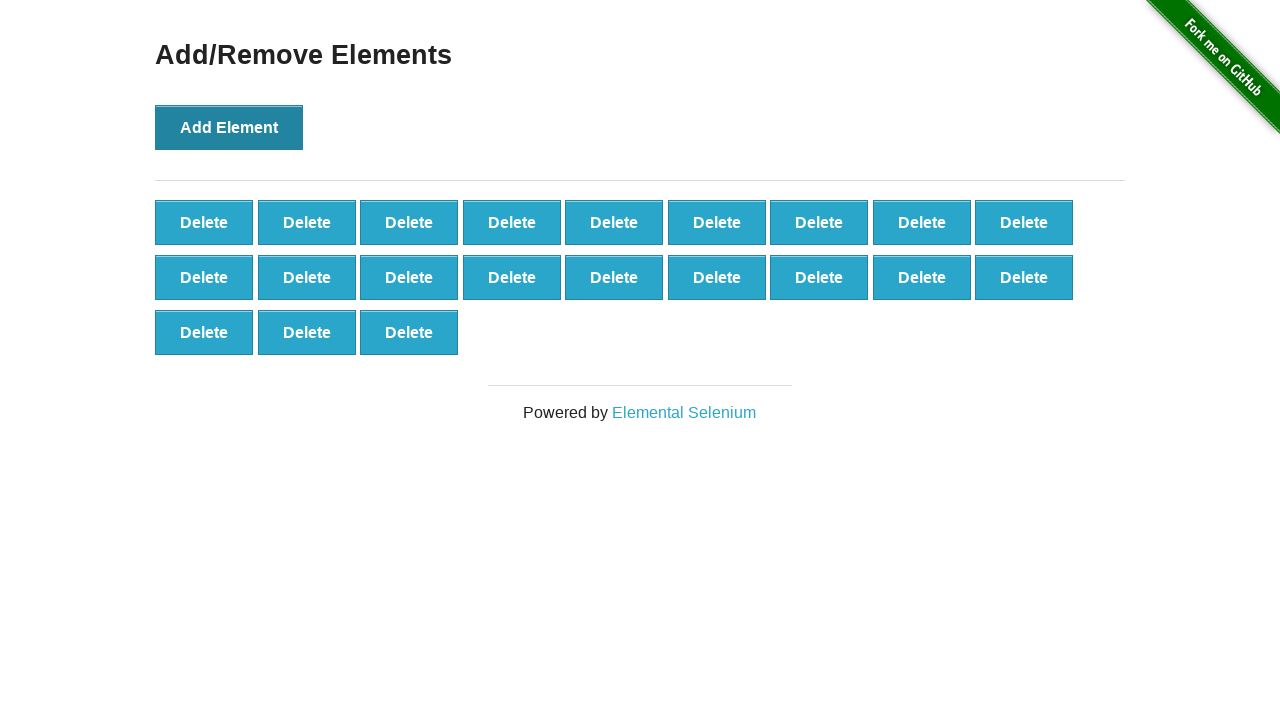

Clicked 'Add Element' button (iteration 22/100) at (229, 127) on button[onclick='addElement()']
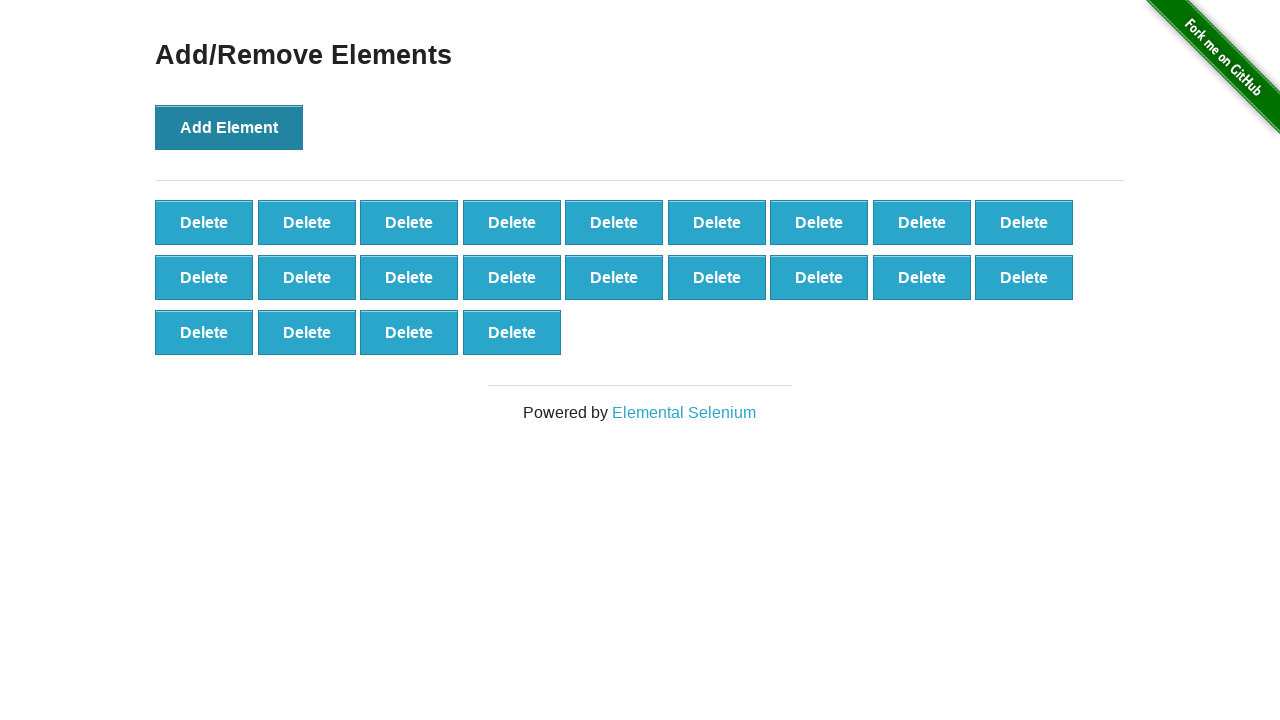

Clicked 'Add Element' button (iteration 23/100) at (229, 127) on button[onclick='addElement()']
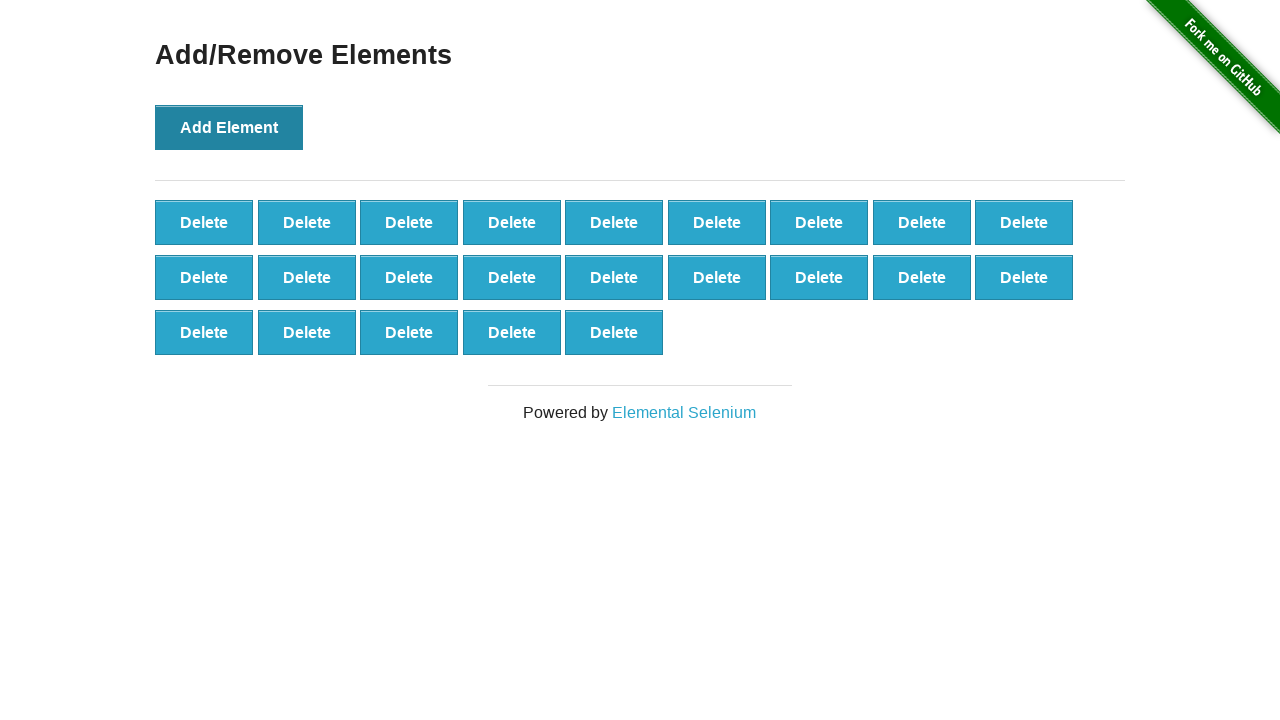

Clicked 'Add Element' button (iteration 24/100) at (229, 127) on button[onclick='addElement()']
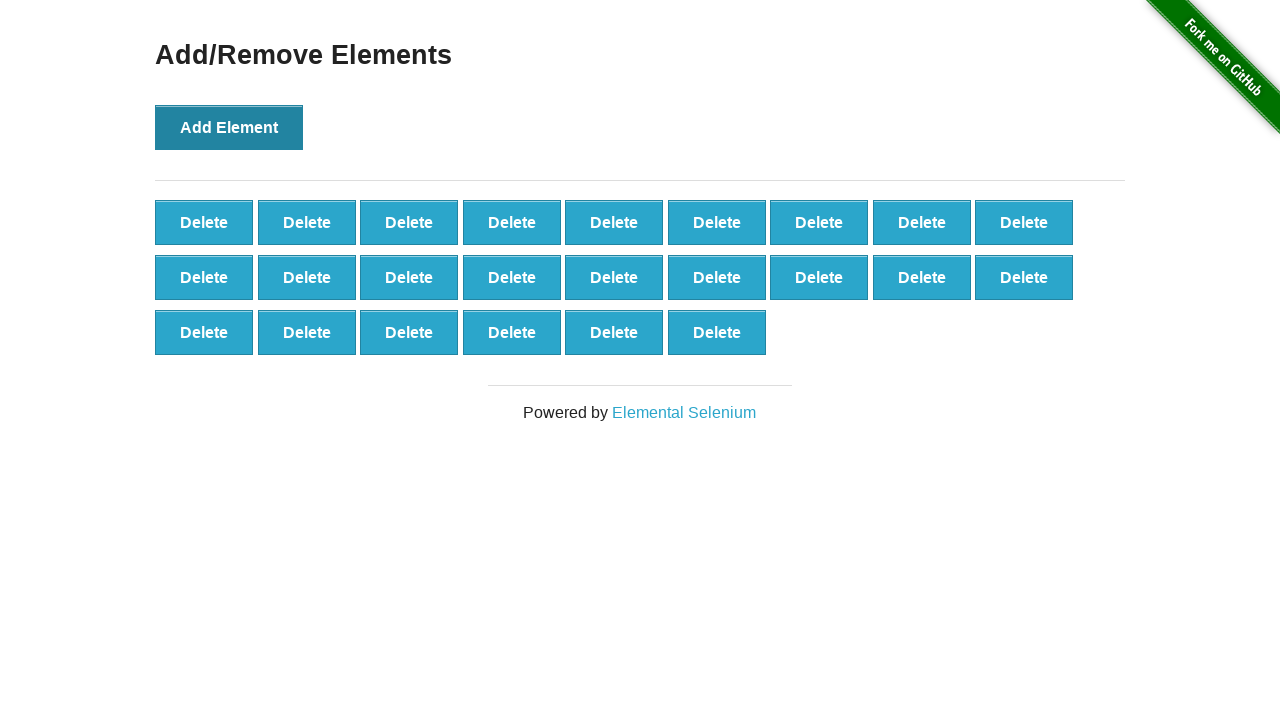

Clicked 'Add Element' button (iteration 25/100) at (229, 127) on button[onclick='addElement()']
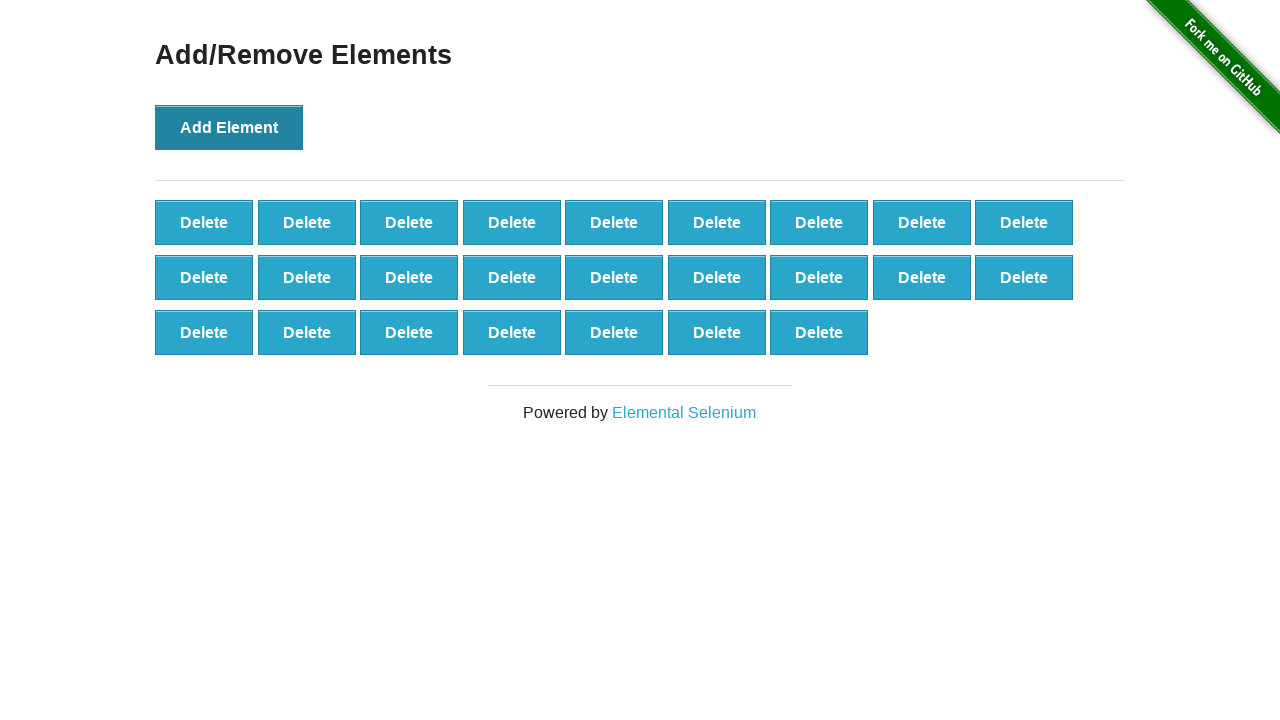

Clicked 'Add Element' button (iteration 26/100) at (229, 127) on button[onclick='addElement()']
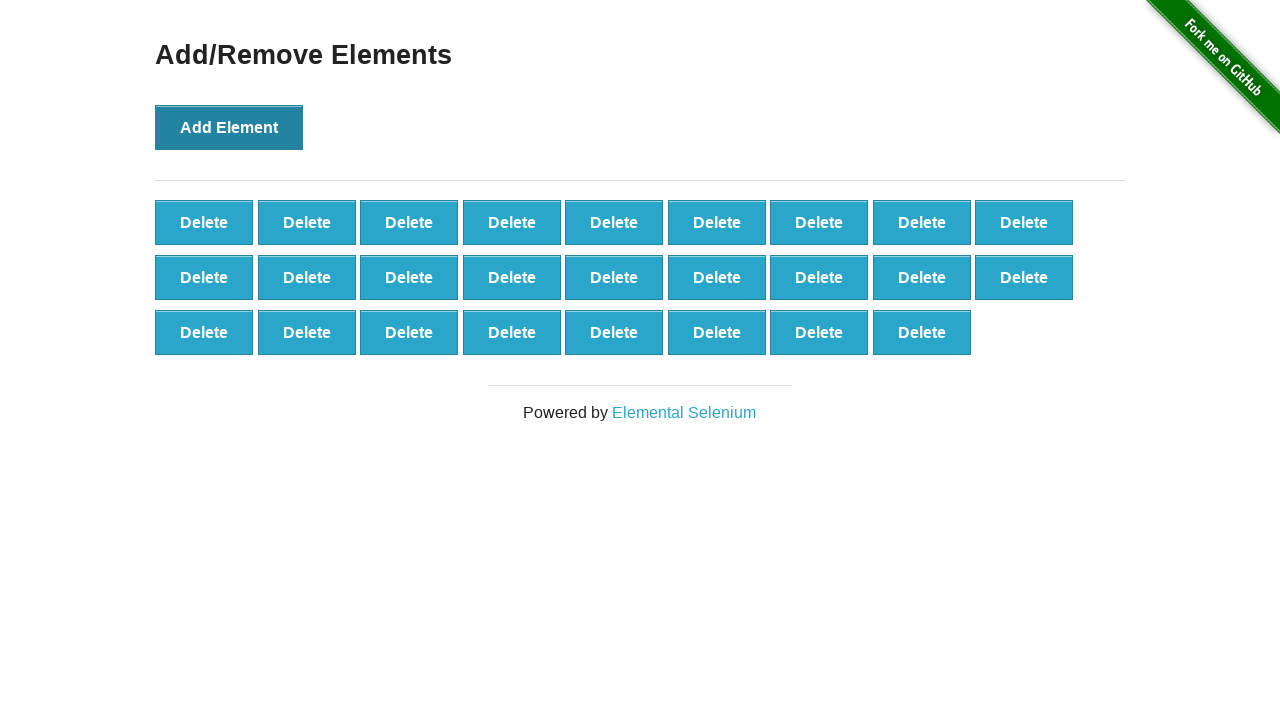

Clicked 'Add Element' button (iteration 27/100) at (229, 127) on button[onclick='addElement()']
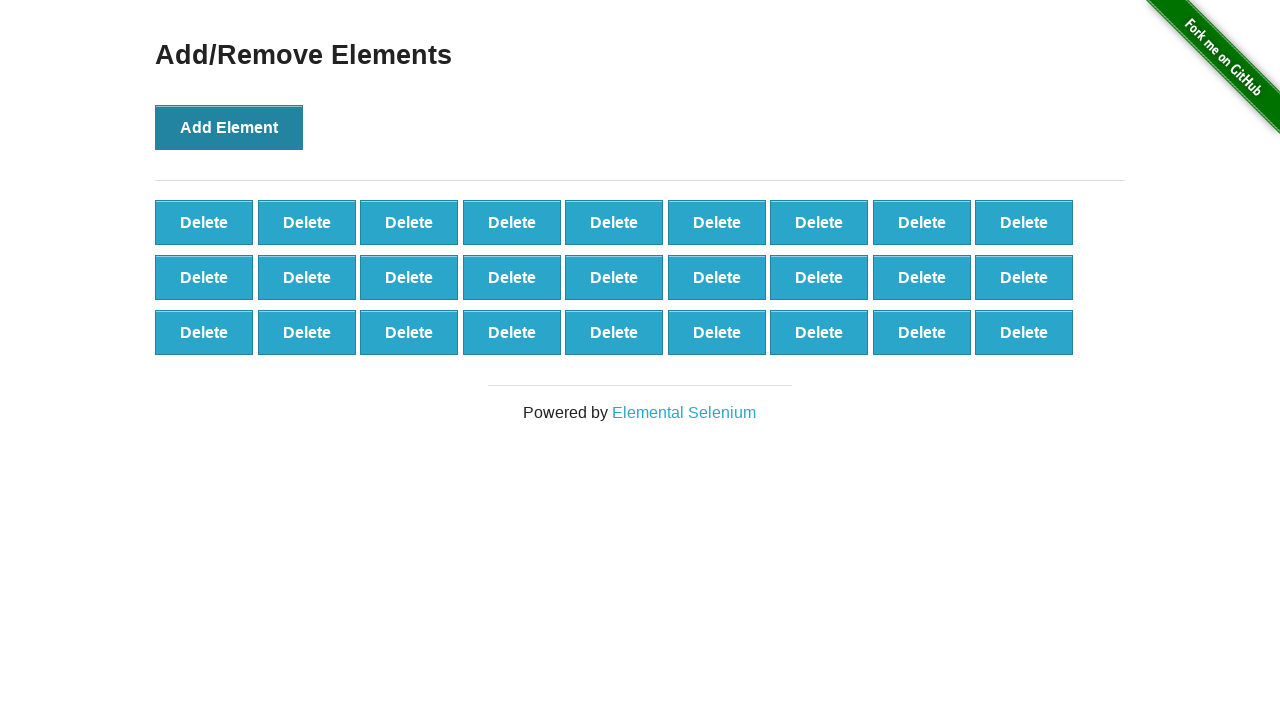

Clicked 'Add Element' button (iteration 28/100) at (229, 127) on button[onclick='addElement()']
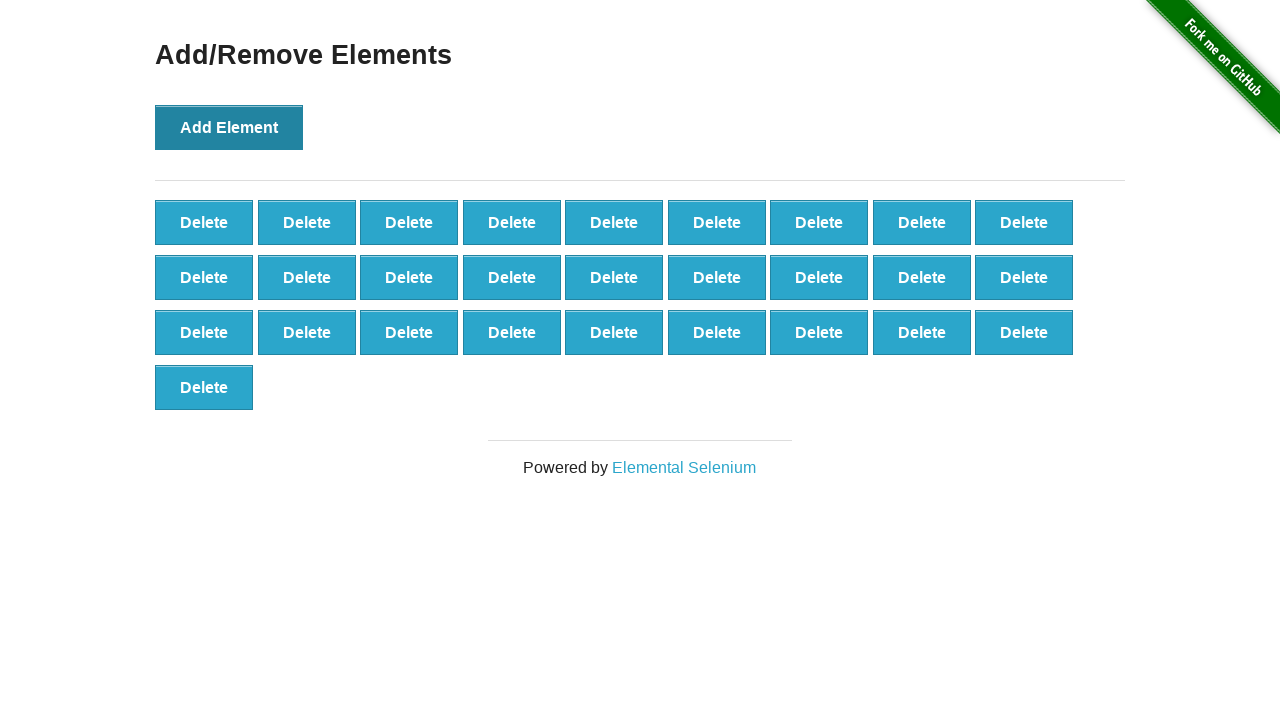

Clicked 'Add Element' button (iteration 29/100) at (229, 127) on button[onclick='addElement()']
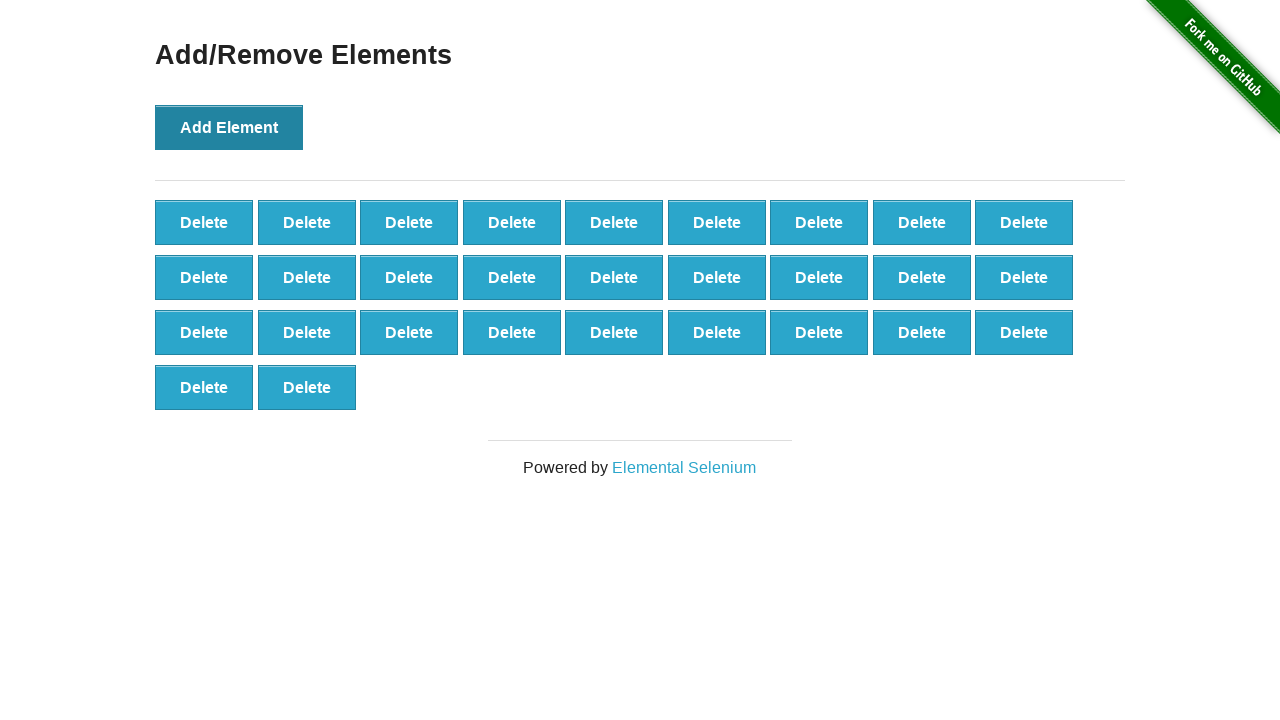

Clicked 'Add Element' button (iteration 30/100) at (229, 127) on button[onclick='addElement()']
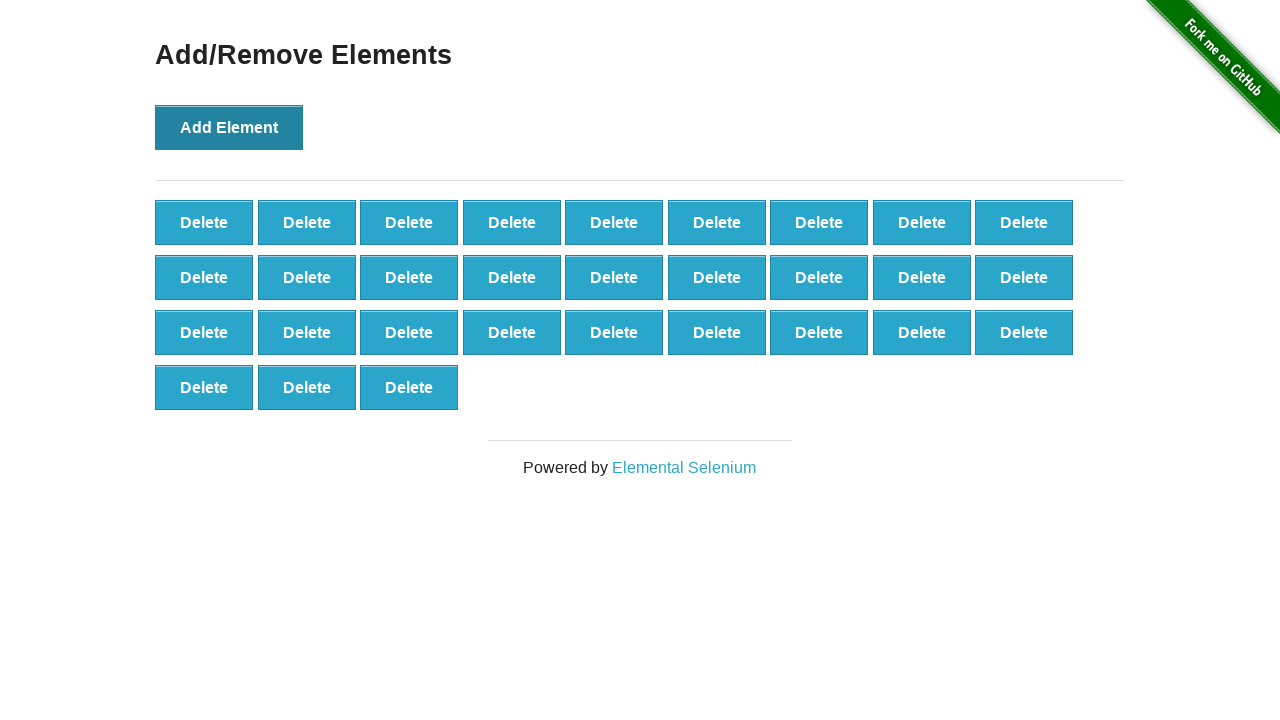

Clicked 'Add Element' button (iteration 31/100) at (229, 127) on button[onclick='addElement()']
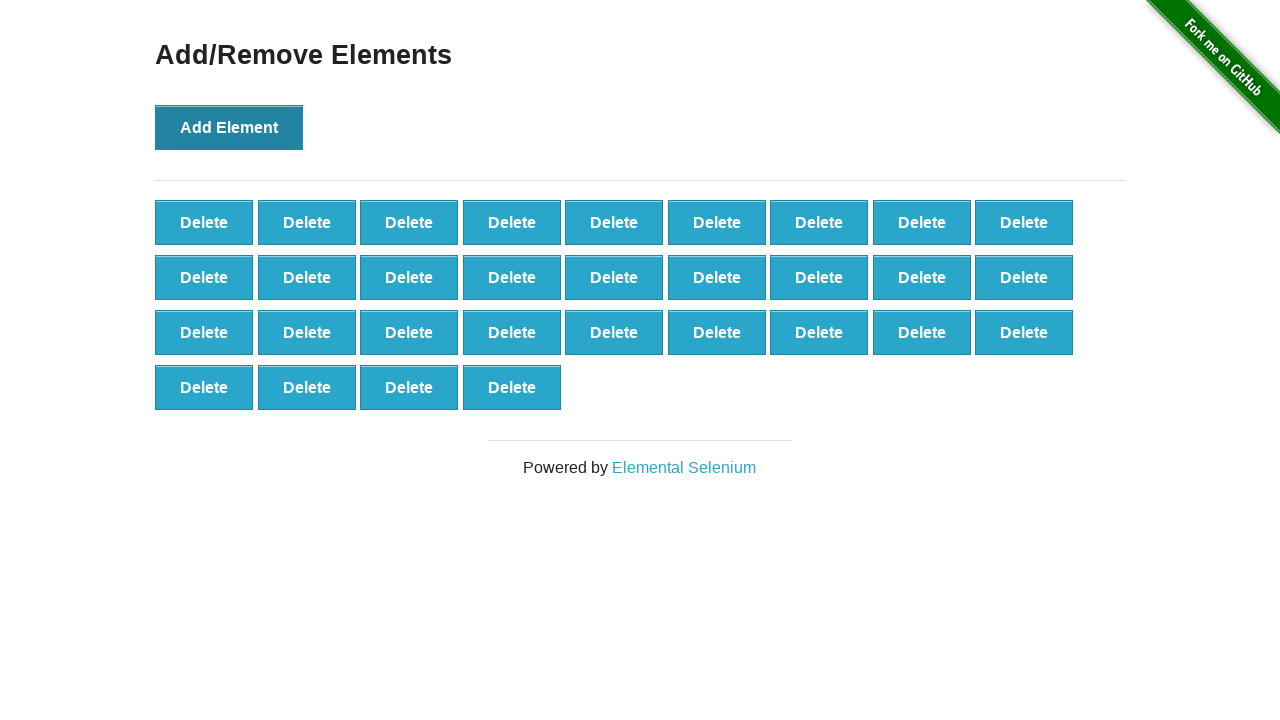

Clicked 'Add Element' button (iteration 32/100) at (229, 127) on button[onclick='addElement()']
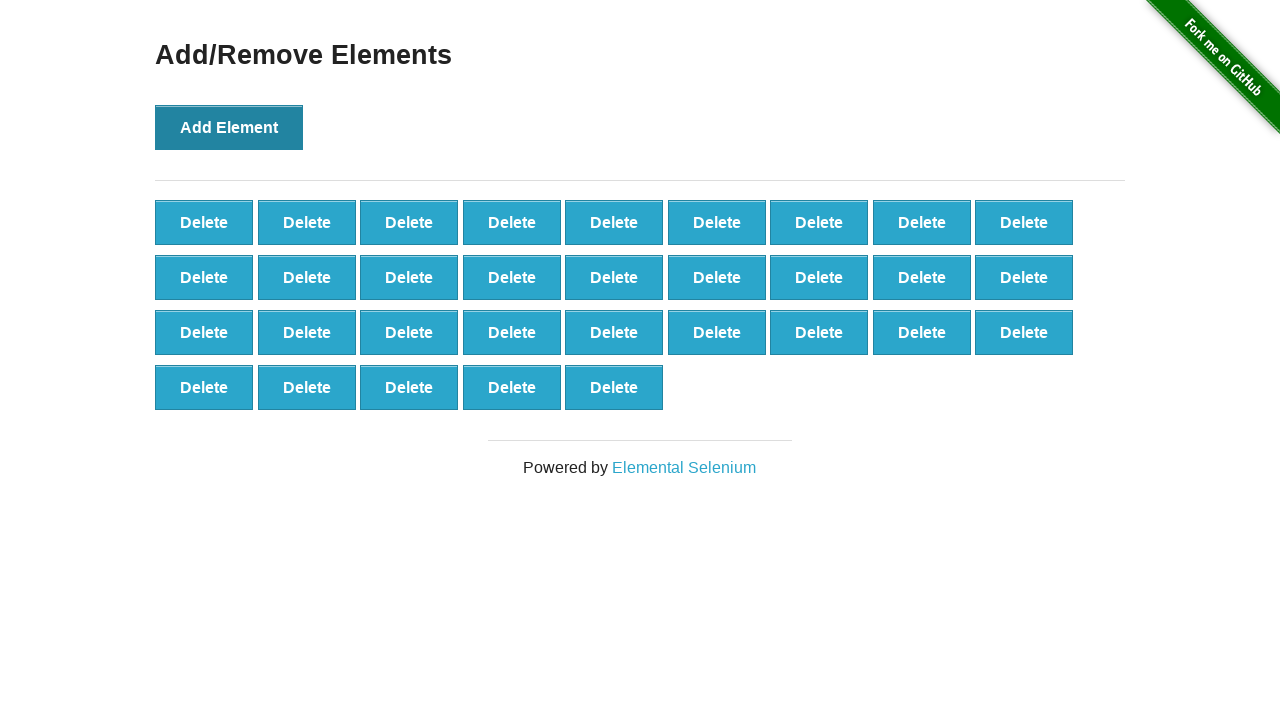

Clicked 'Add Element' button (iteration 33/100) at (229, 127) on button[onclick='addElement()']
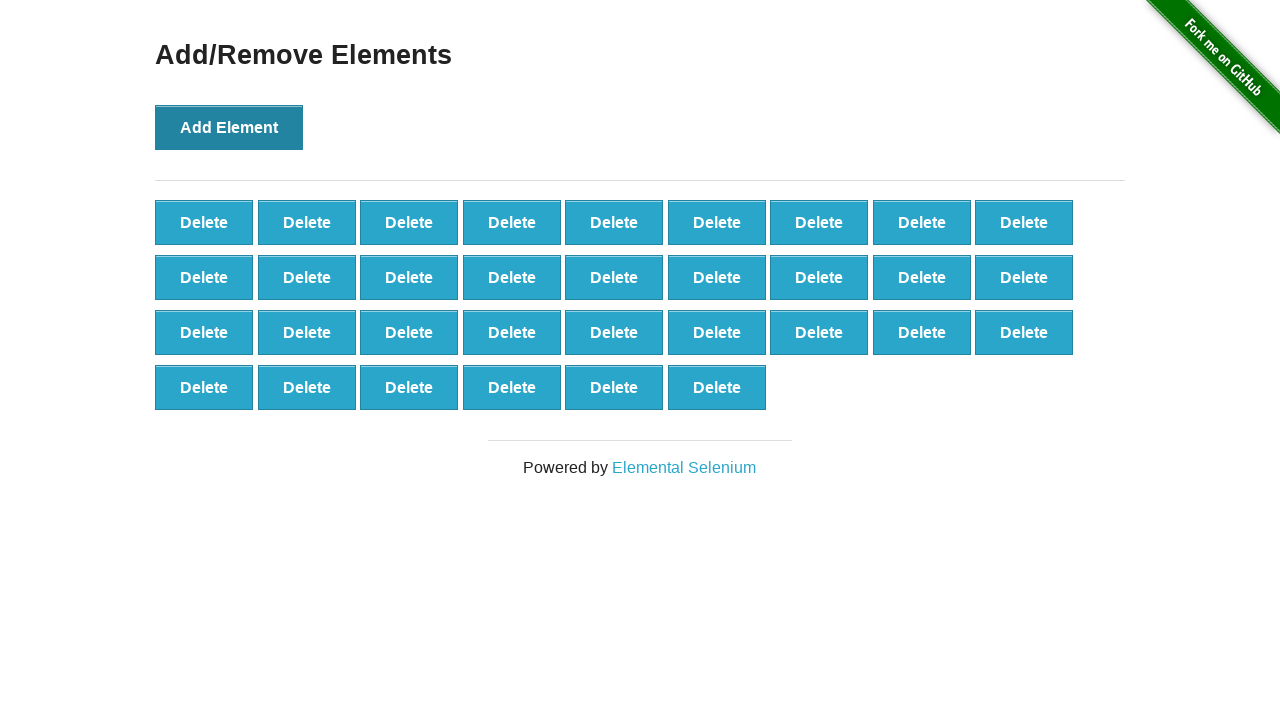

Clicked 'Add Element' button (iteration 34/100) at (229, 127) on button[onclick='addElement()']
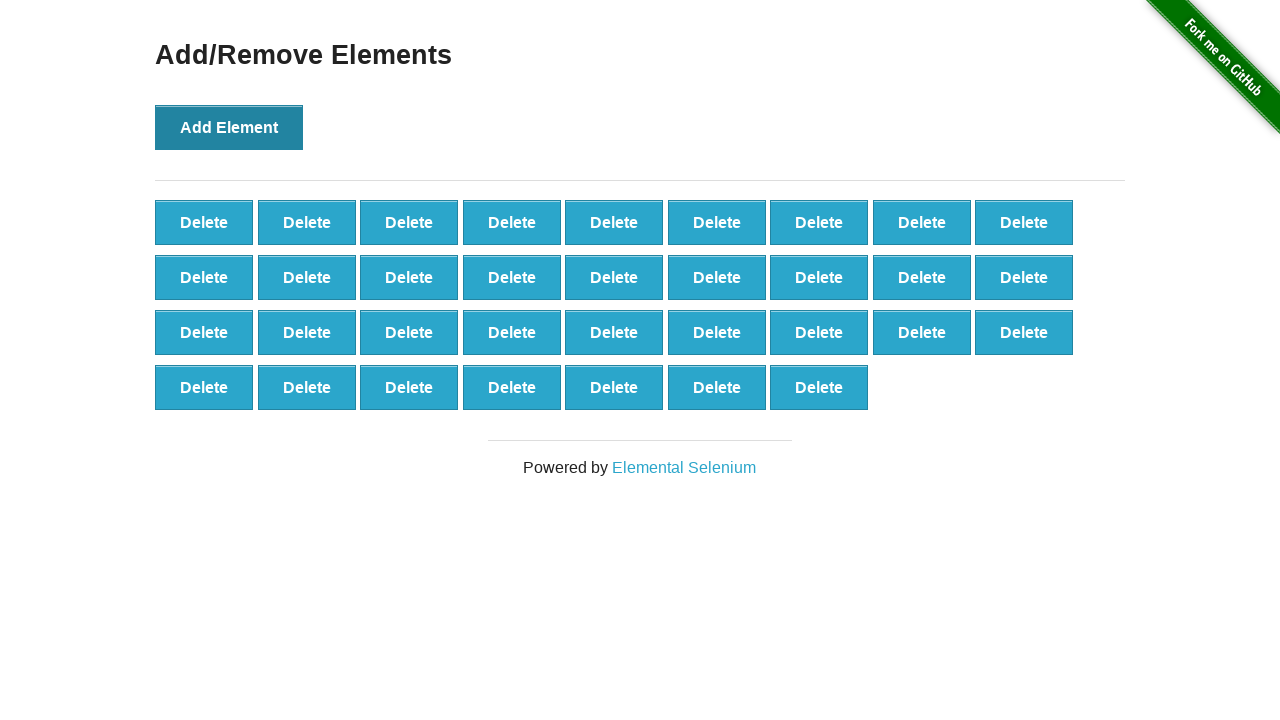

Clicked 'Add Element' button (iteration 35/100) at (229, 127) on button[onclick='addElement()']
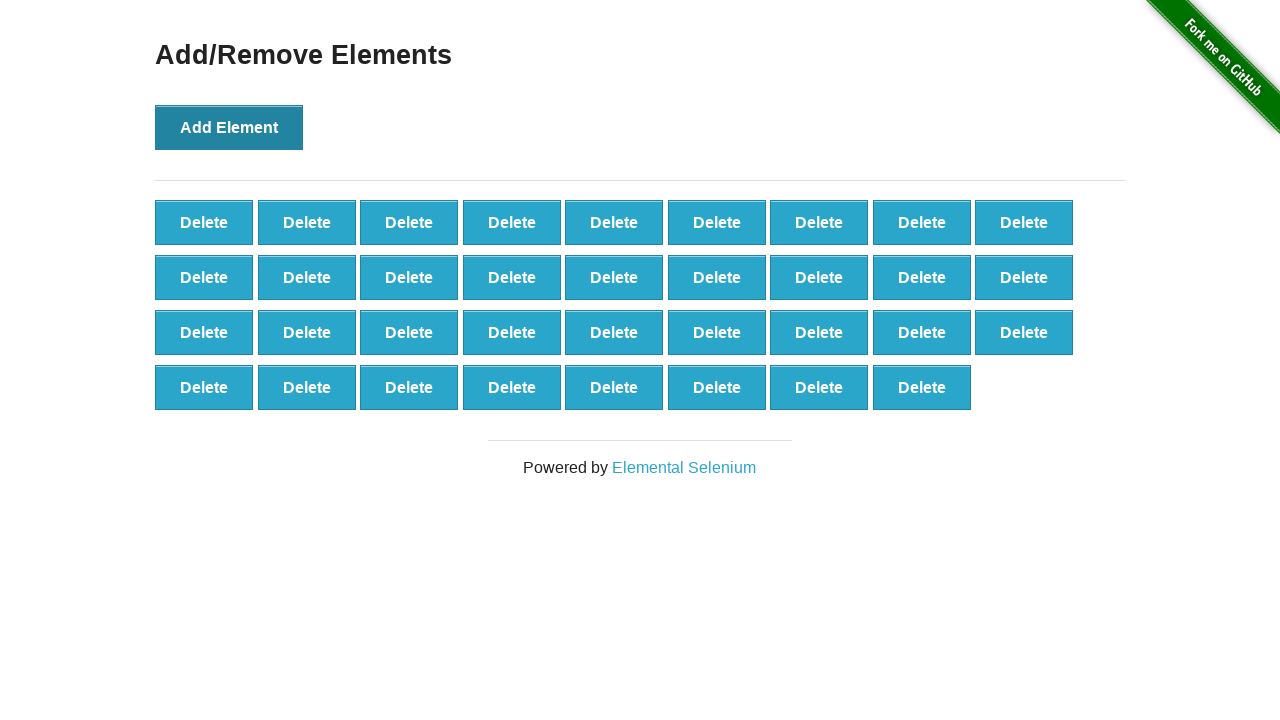

Clicked 'Add Element' button (iteration 36/100) at (229, 127) on button[onclick='addElement()']
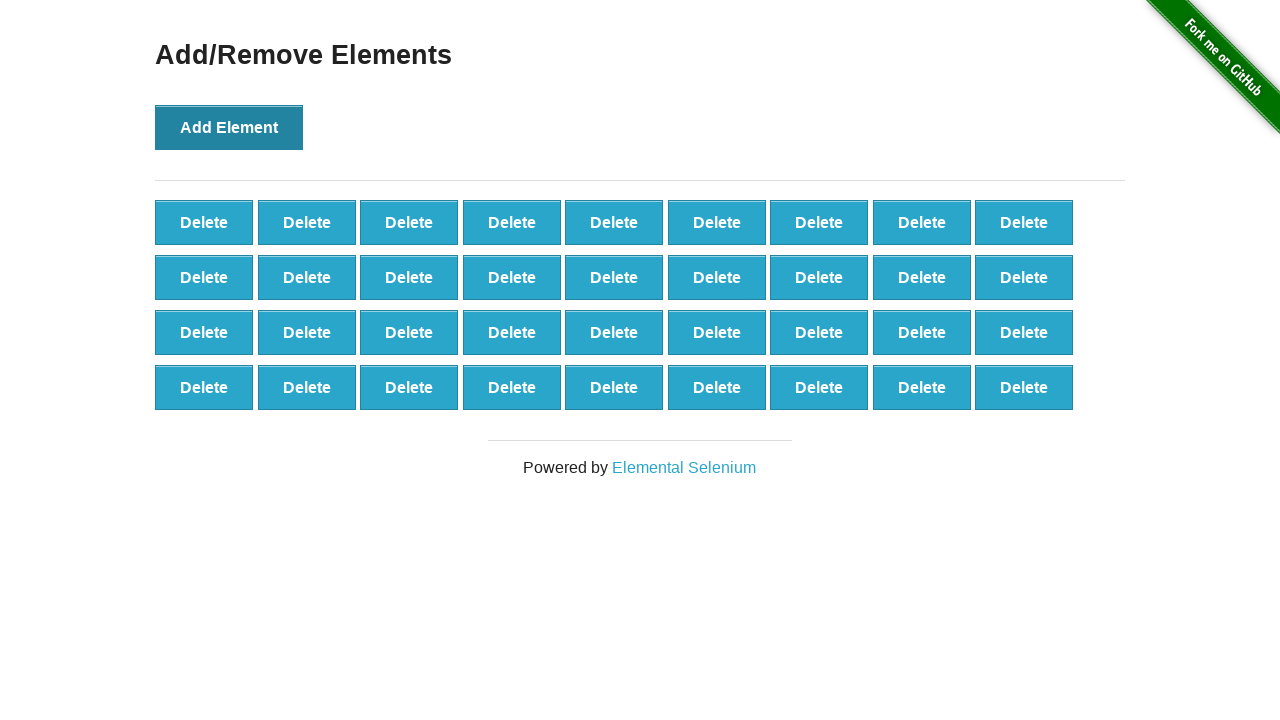

Clicked 'Add Element' button (iteration 37/100) at (229, 127) on button[onclick='addElement()']
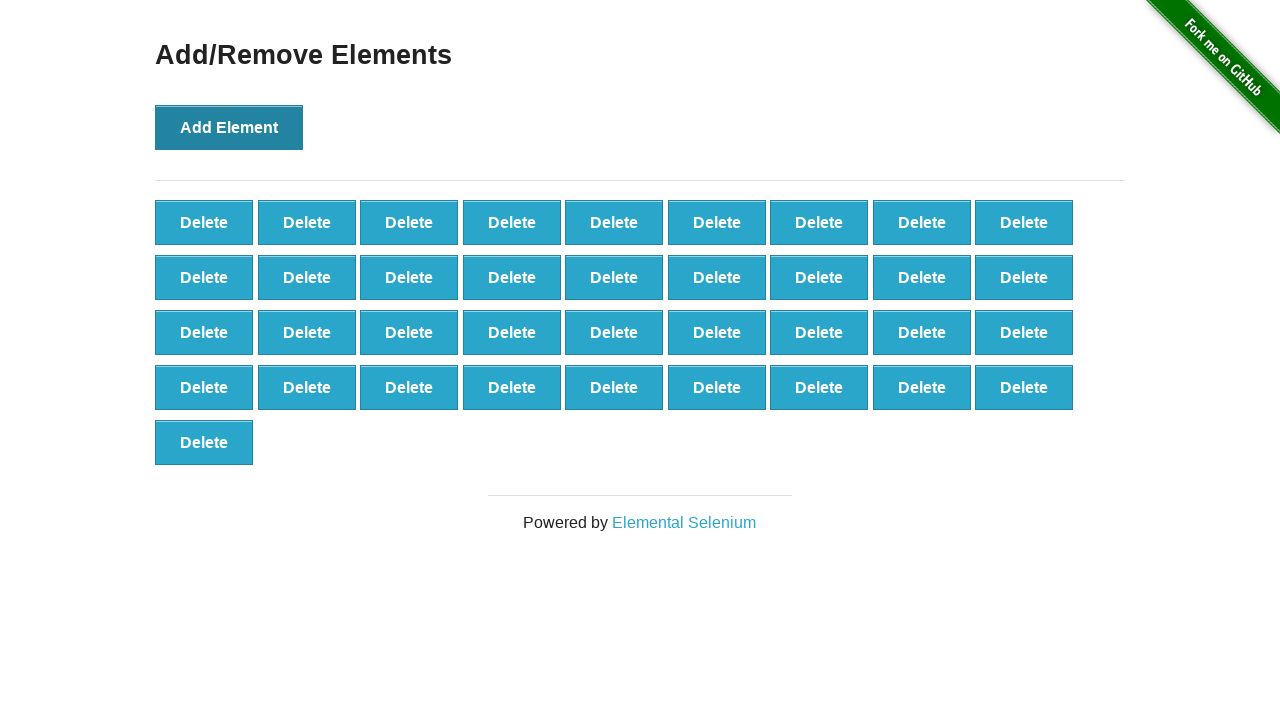

Clicked 'Add Element' button (iteration 38/100) at (229, 127) on button[onclick='addElement()']
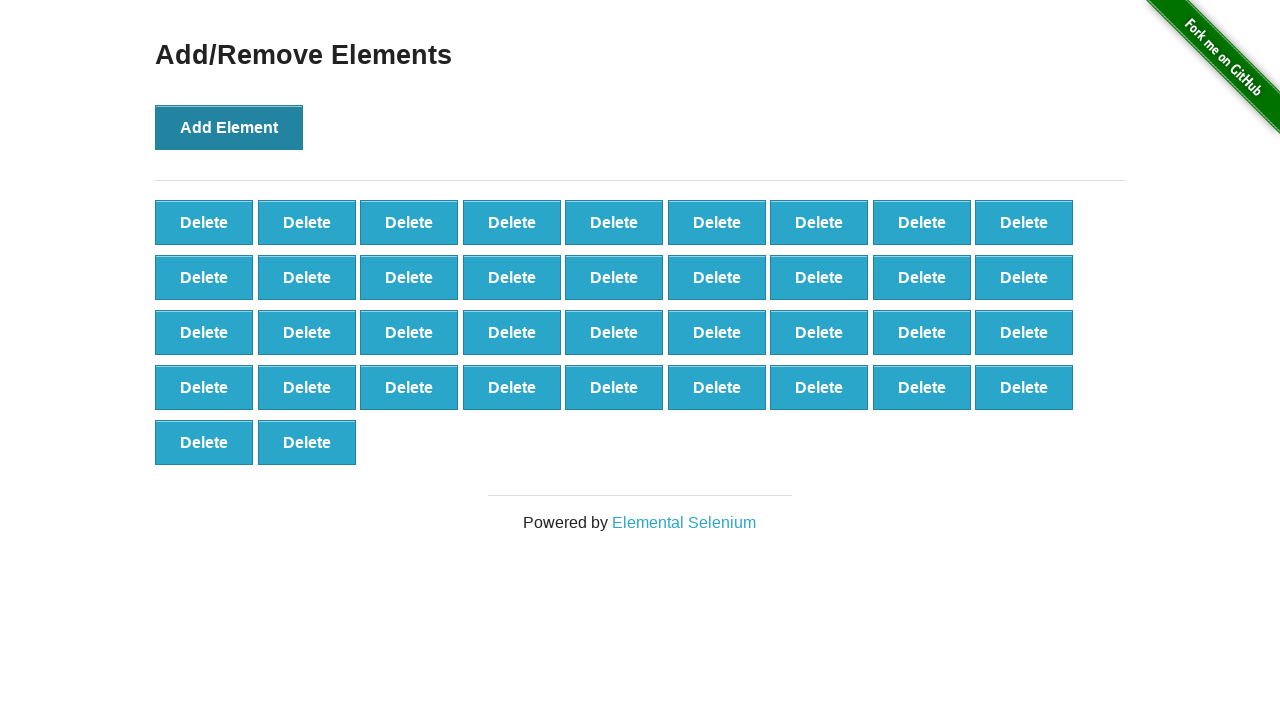

Clicked 'Add Element' button (iteration 39/100) at (229, 127) on button[onclick='addElement()']
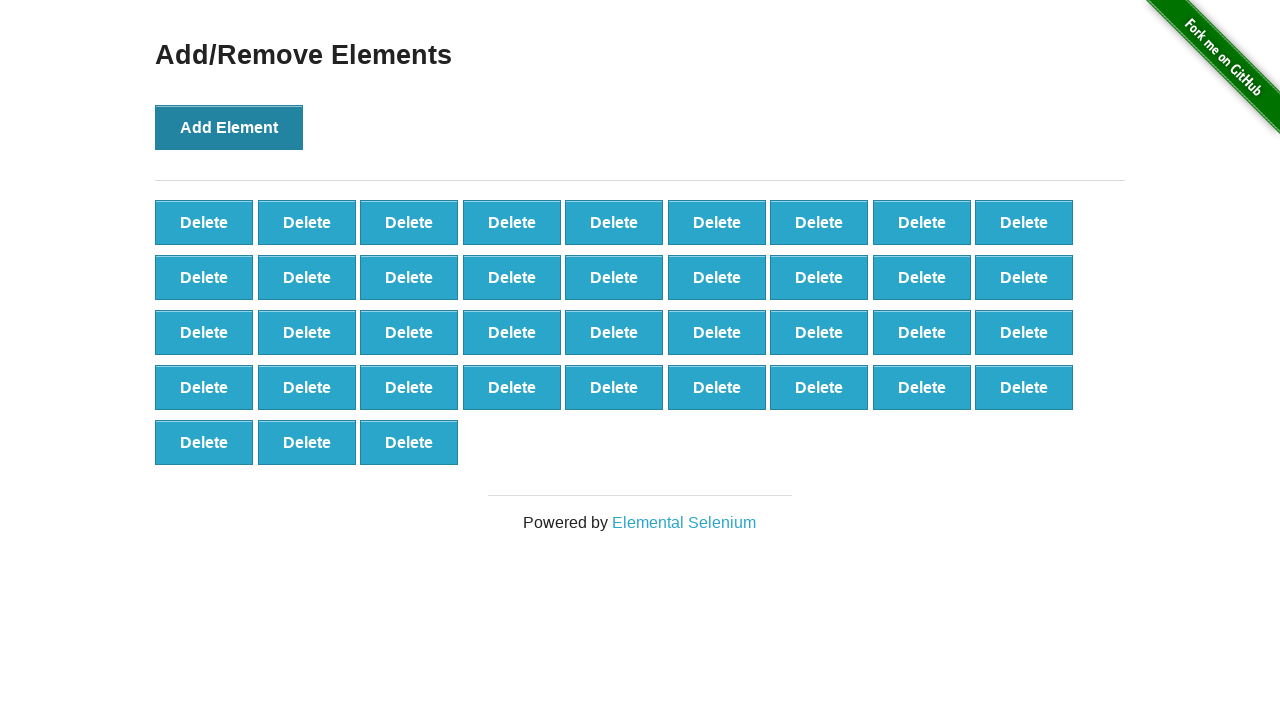

Clicked 'Add Element' button (iteration 40/100) at (229, 127) on button[onclick='addElement()']
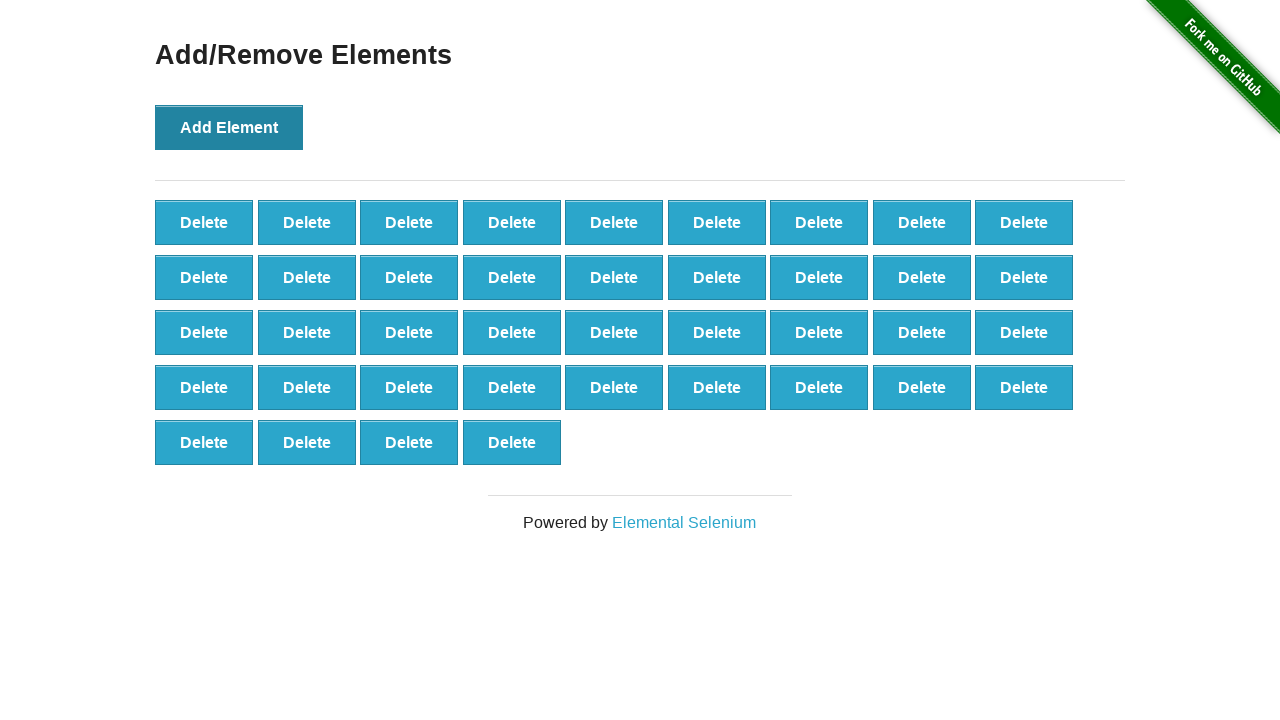

Clicked 'Add Element' button (iteration 41/100) at (229, 127) on button[onclick='addElement()']
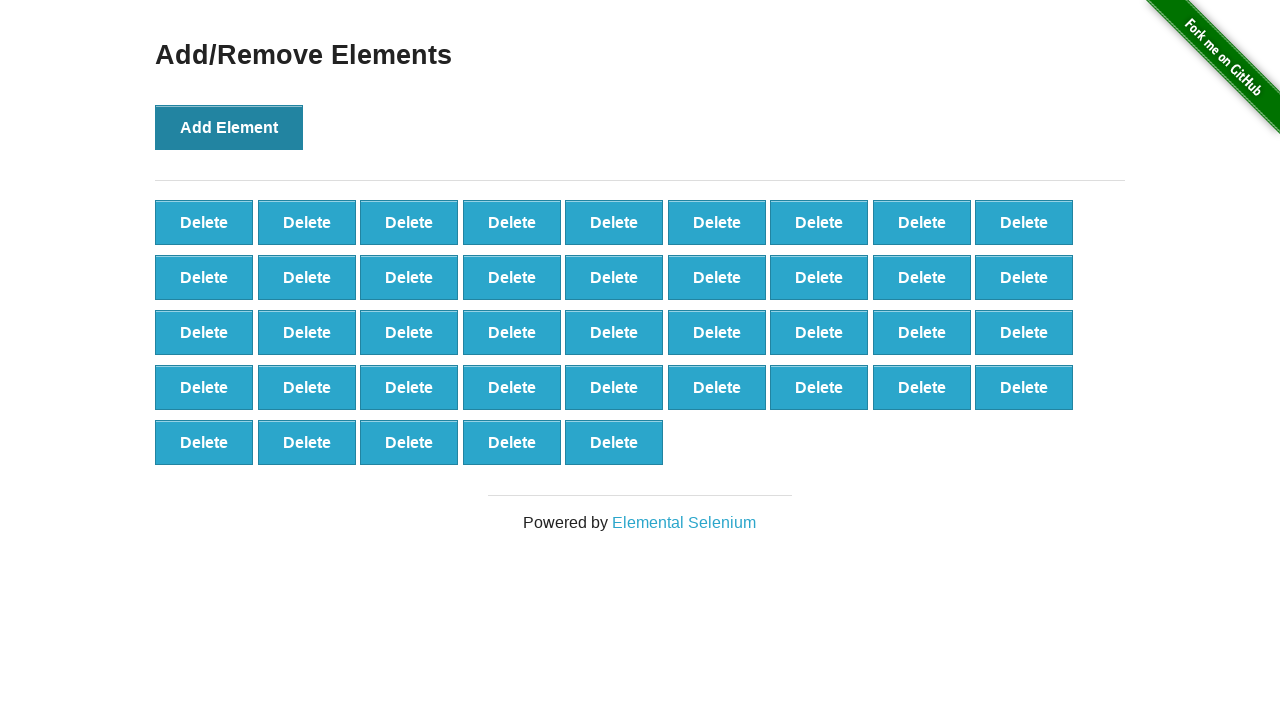

Clicked 'Add Element' button (iteration 42/100) at (229, 127) on button[onclick='addElement()']
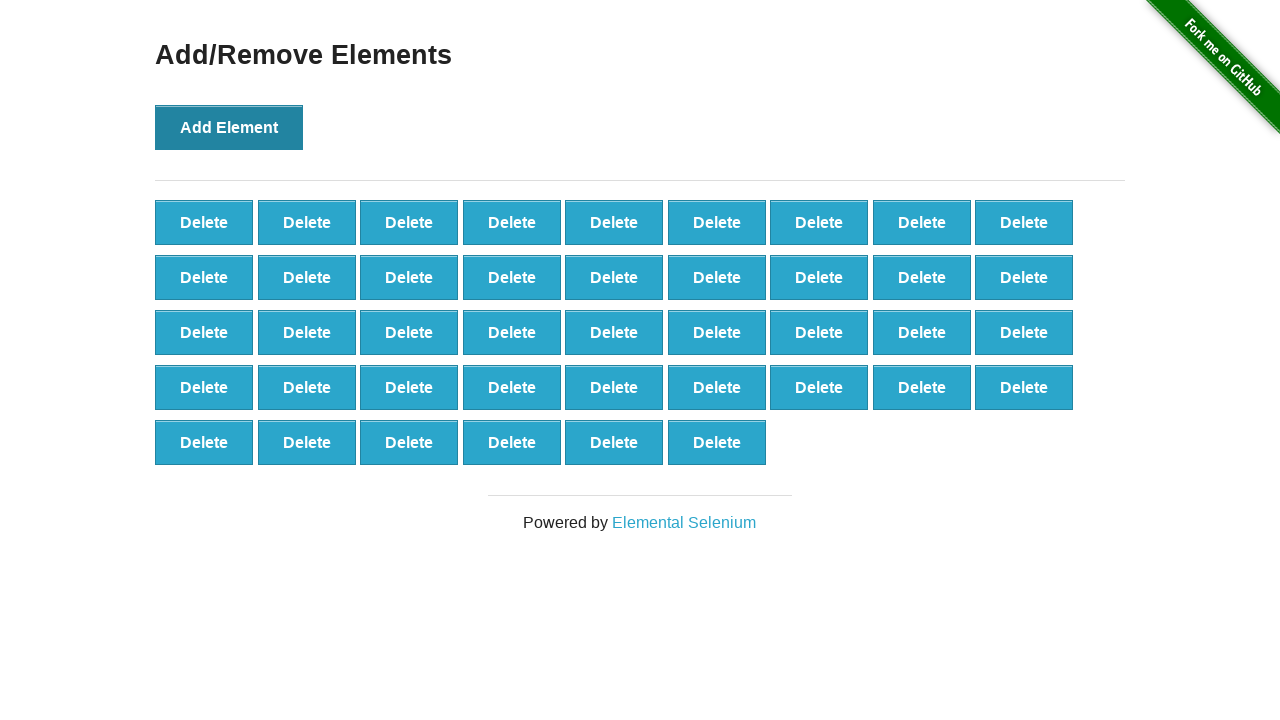

Clicked 'Add Element' button (iteration 43/100) at (229, 127) on button[onclick='addElement()']
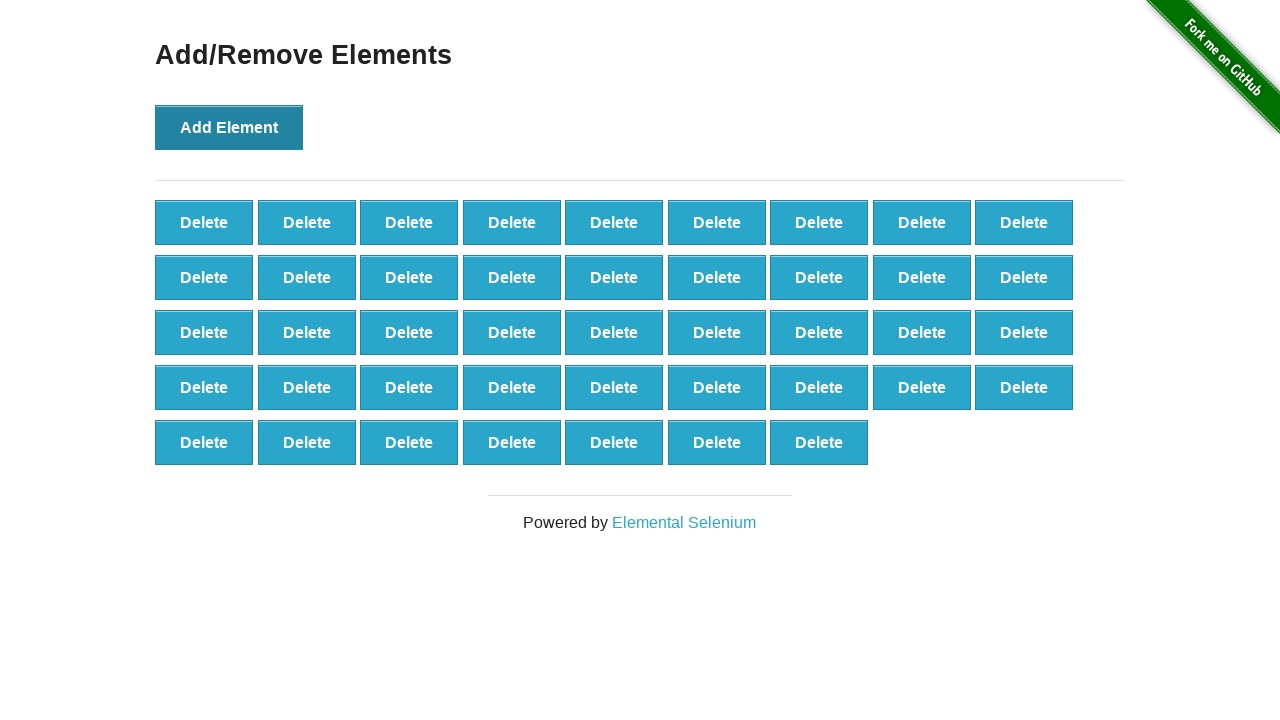

Clicked 'Add Element' button (iteration 44/100) at (229, 127) on button[onclick='addElement()']
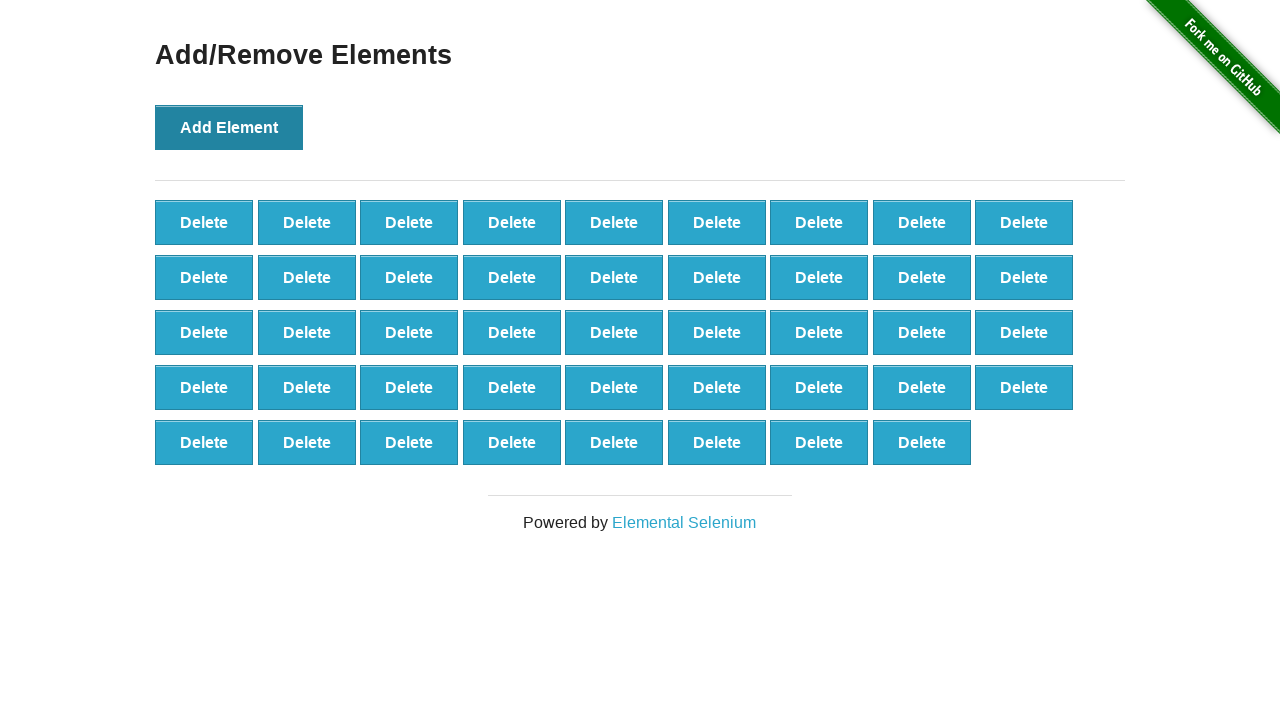

Clicked 'Add Element' button (iteration 45/100) at (229, 127) on button[onclick='addElement()']
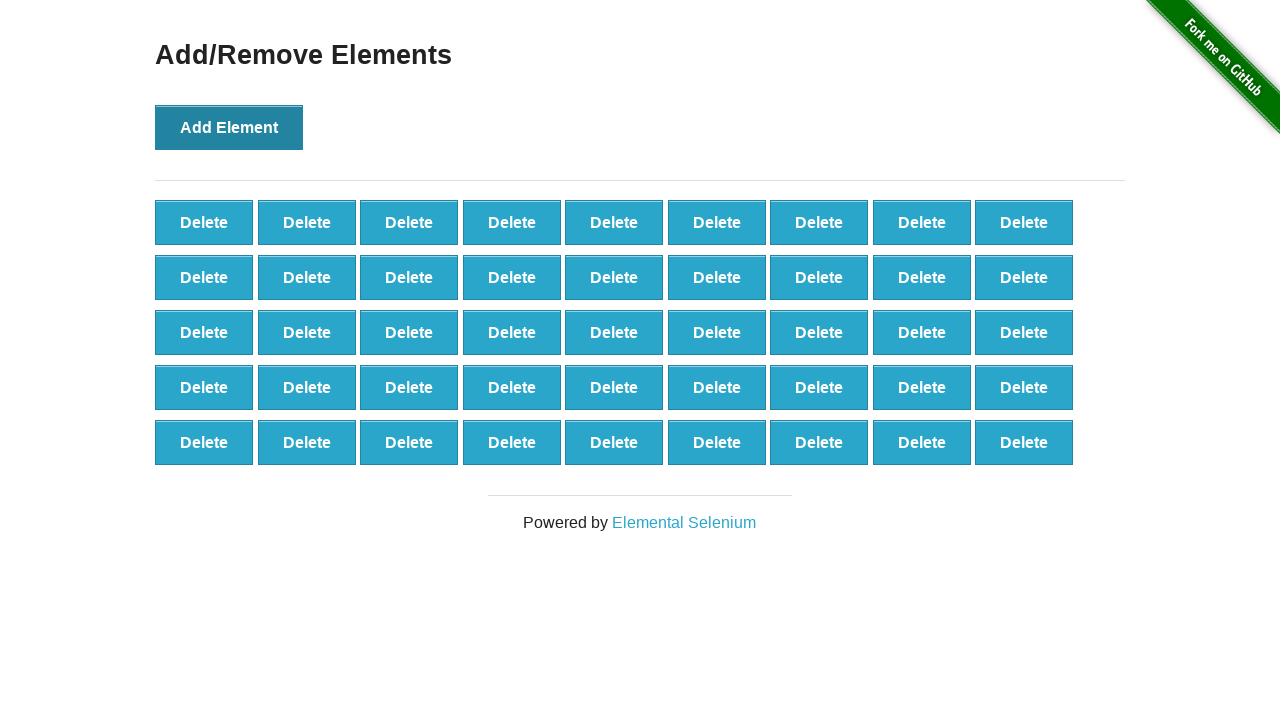

Clicked 'Add Element' button (iteration 46/100) at (229, 127) on button[onclick='addElement()']
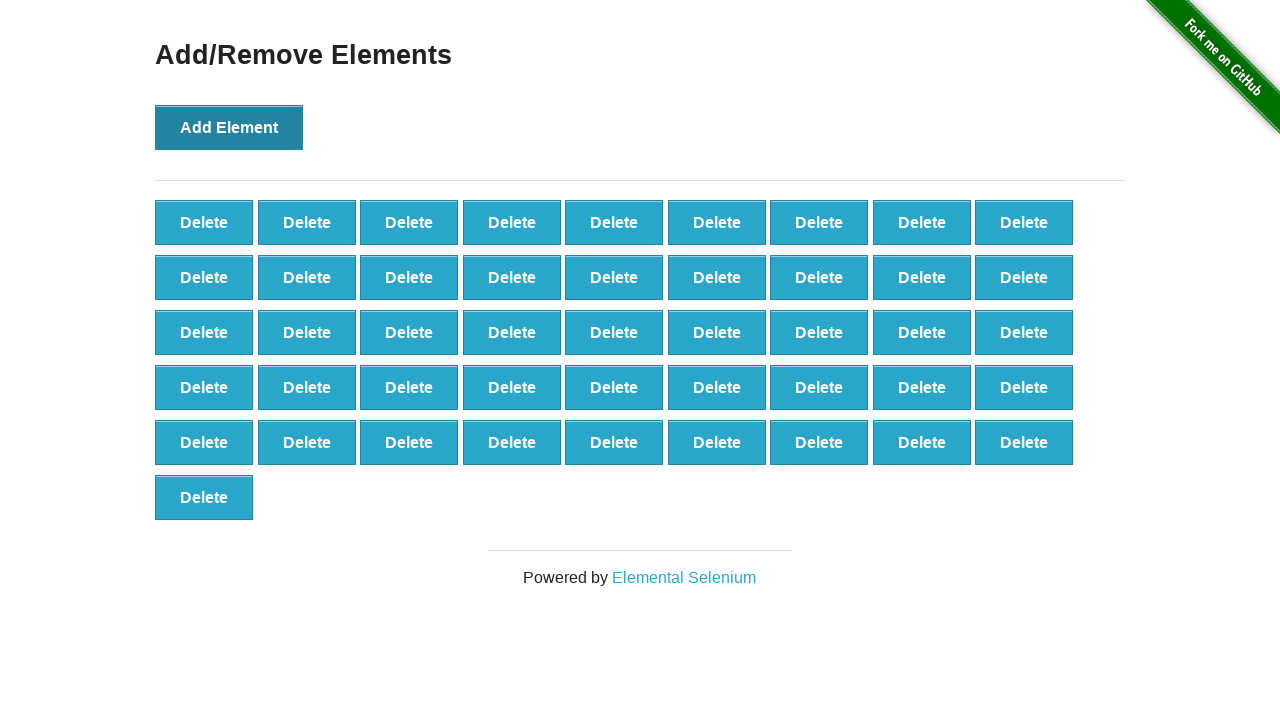

Clicked 'Add Element' button (iteration 47/100) at (229, 127) on button[onclick='addElement()']
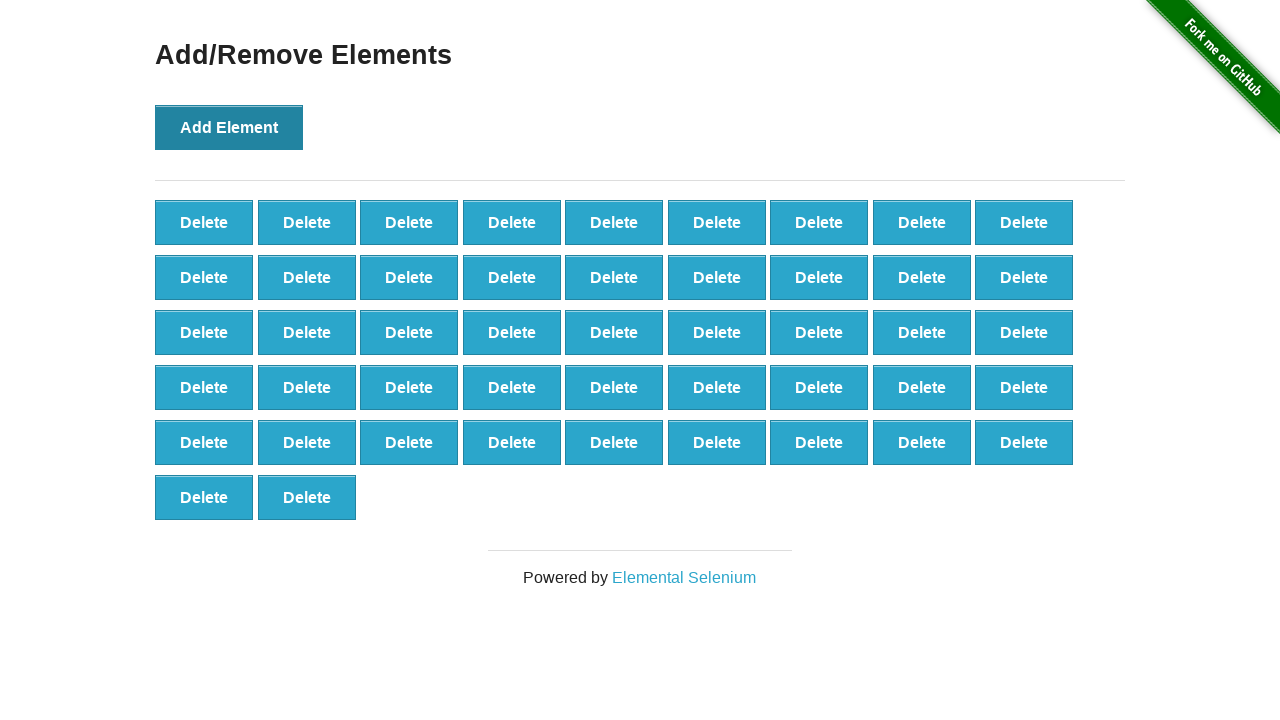

Clicked 'Add Element' button (iteration 48/100) at (229, 127) on button[onclick='addElement()']
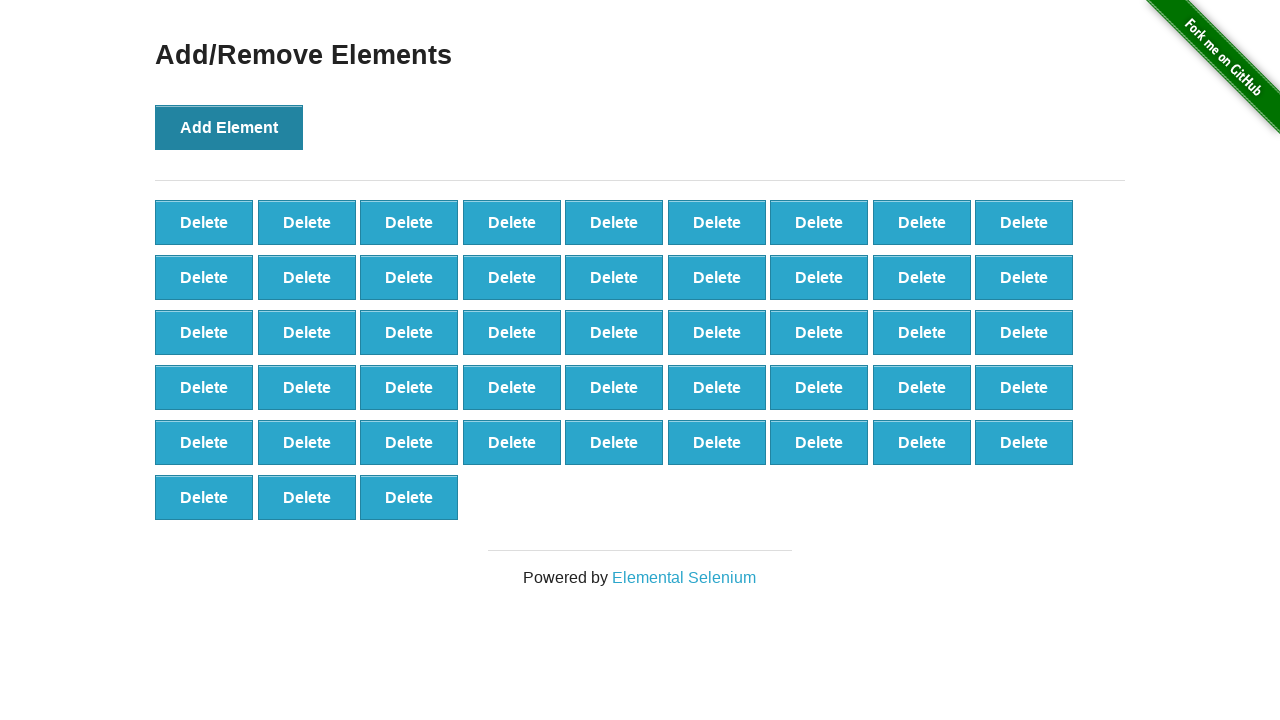

Clicked 'Add Element' button (iteration 49/100) at (229, 127) on button[onclick='addElement()']
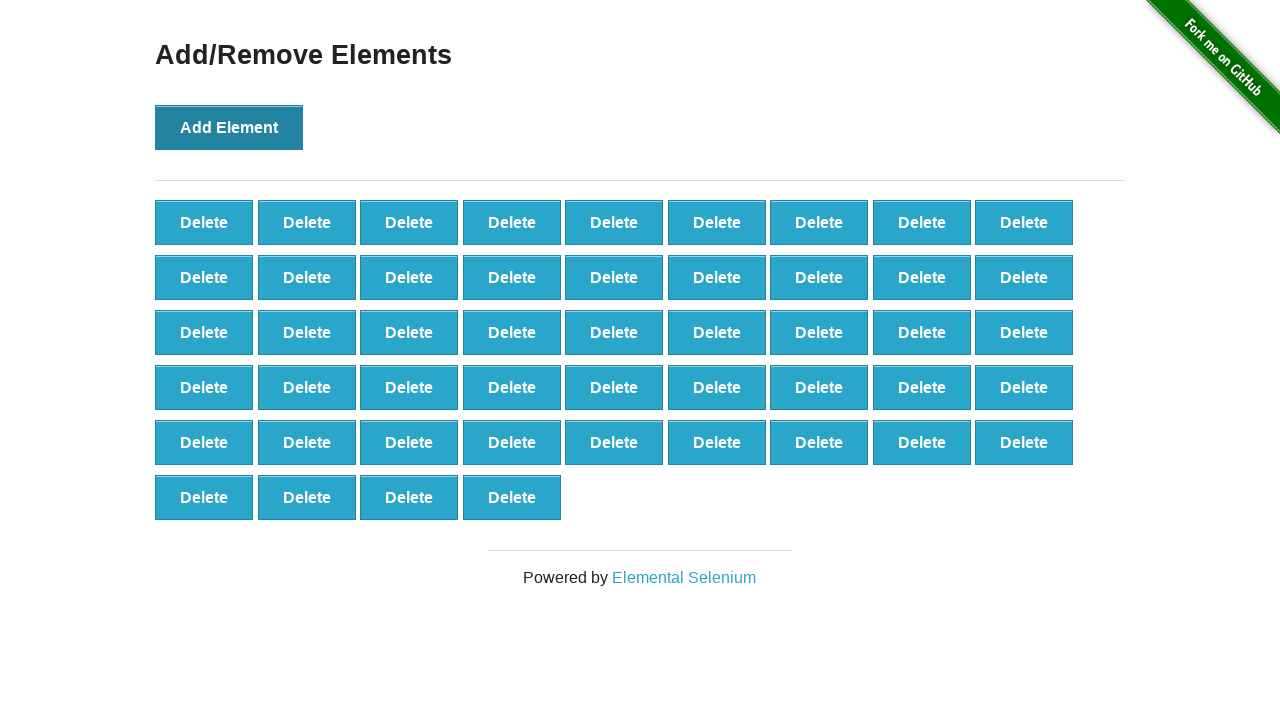

Clicked 'Add Element' button (iteration 50/100) at (229, 127) on button[onclick='addElement()']
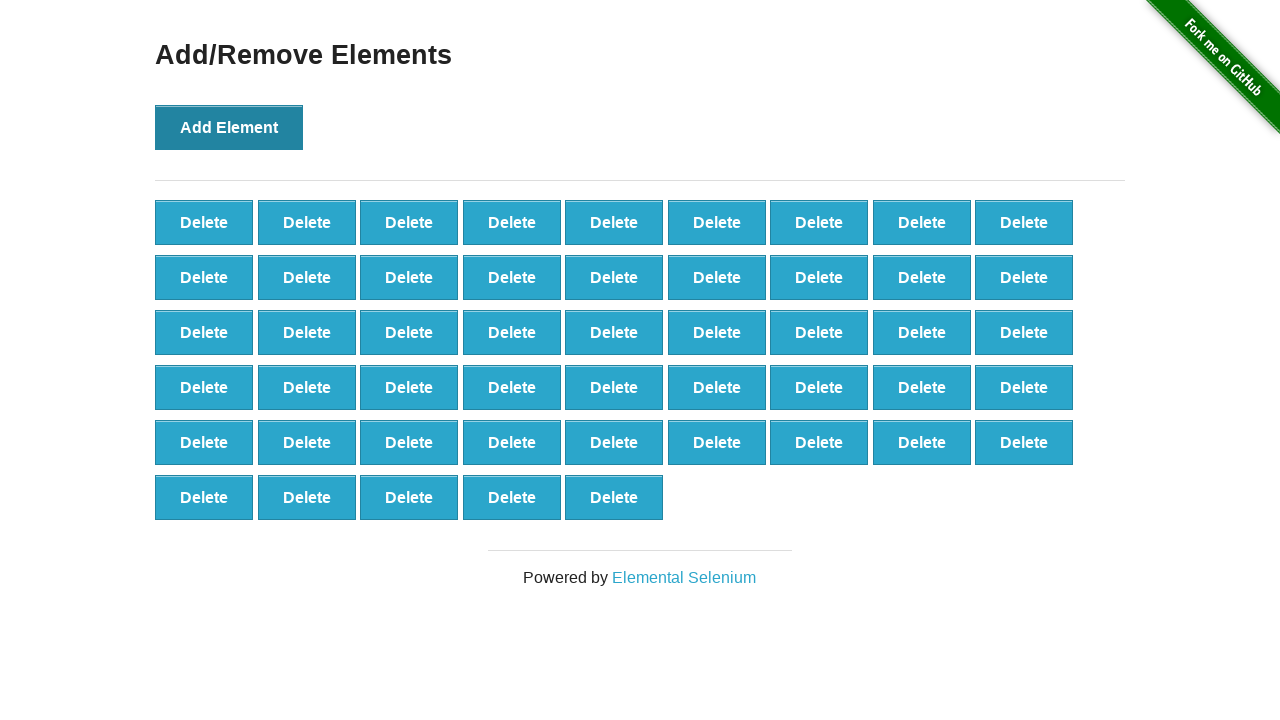

Clicked 'Add Element' button (iteration 51/100) at (229, 127) on button[onclick='addElement()']
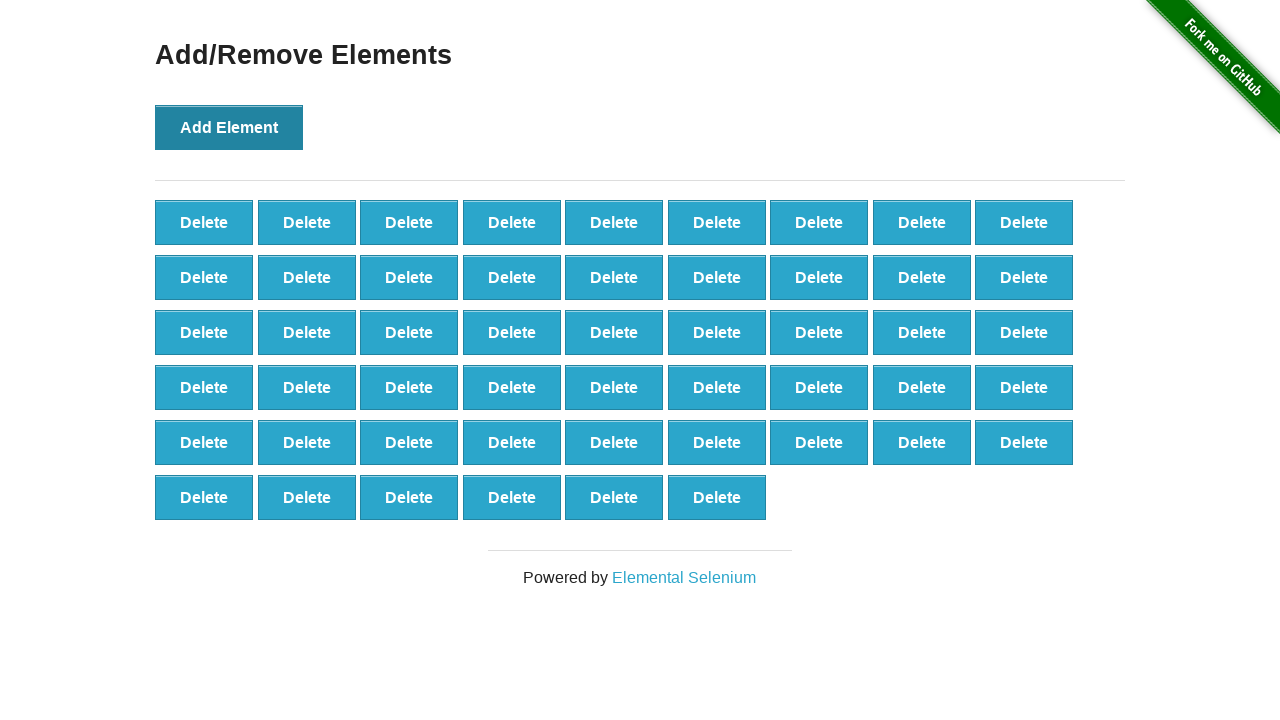

Clicked 'Add Element' button (iteration 52/100) at (229, 127) on button[onclick='addElement()']
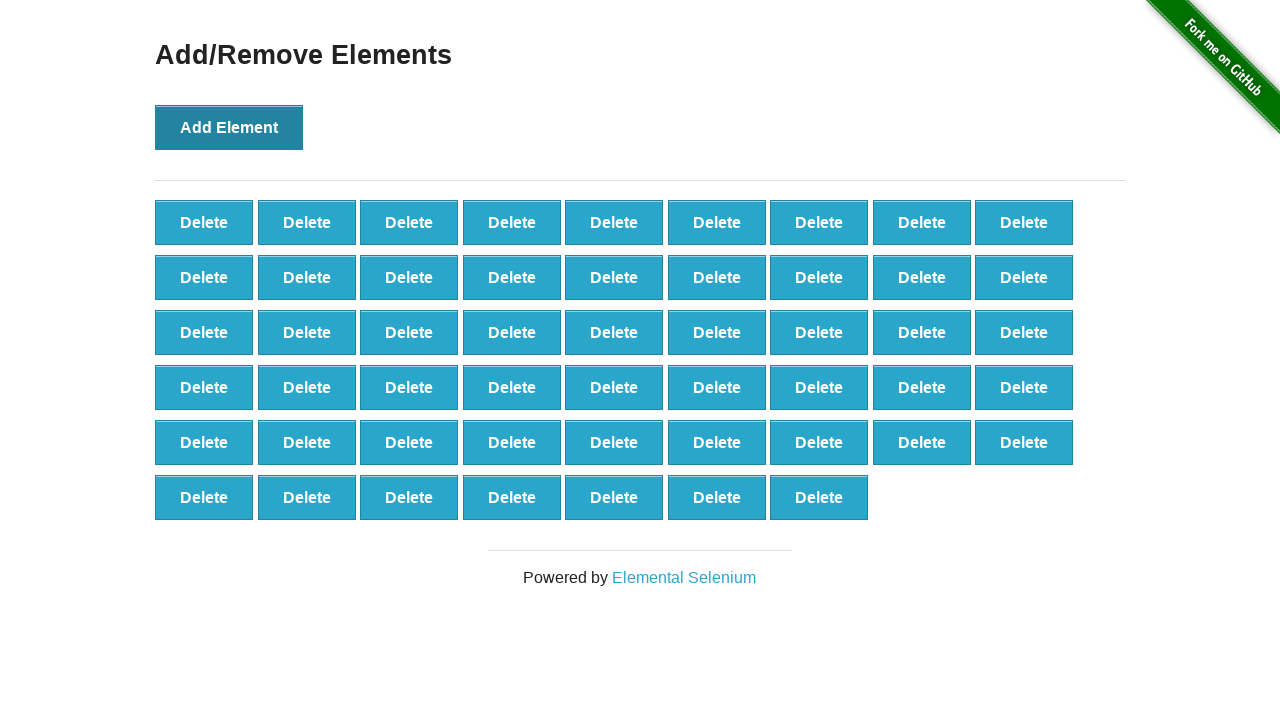

Clicked 'Add Element' button (iteration 53/100) at (229, 127) on button[onclick='addElement()']
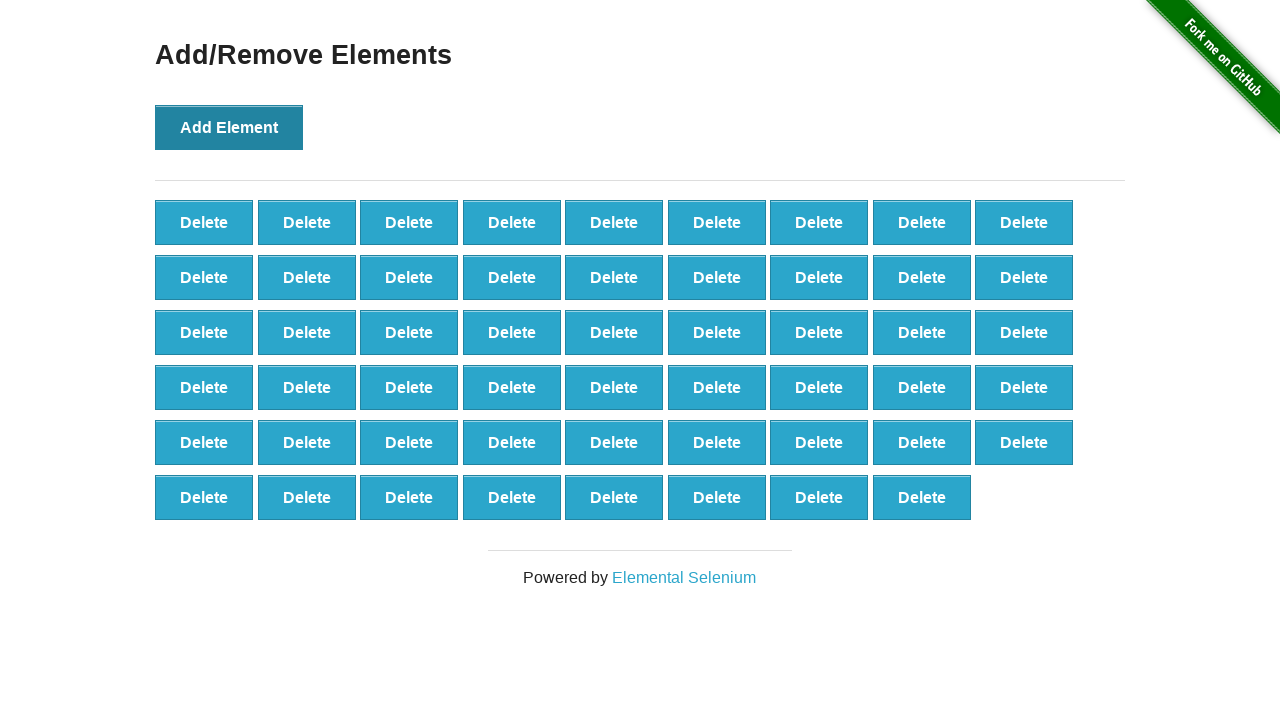

Clicked 'Add Element' button (iteration 54/100) at (229, 127) on button[onclick='addElement()']
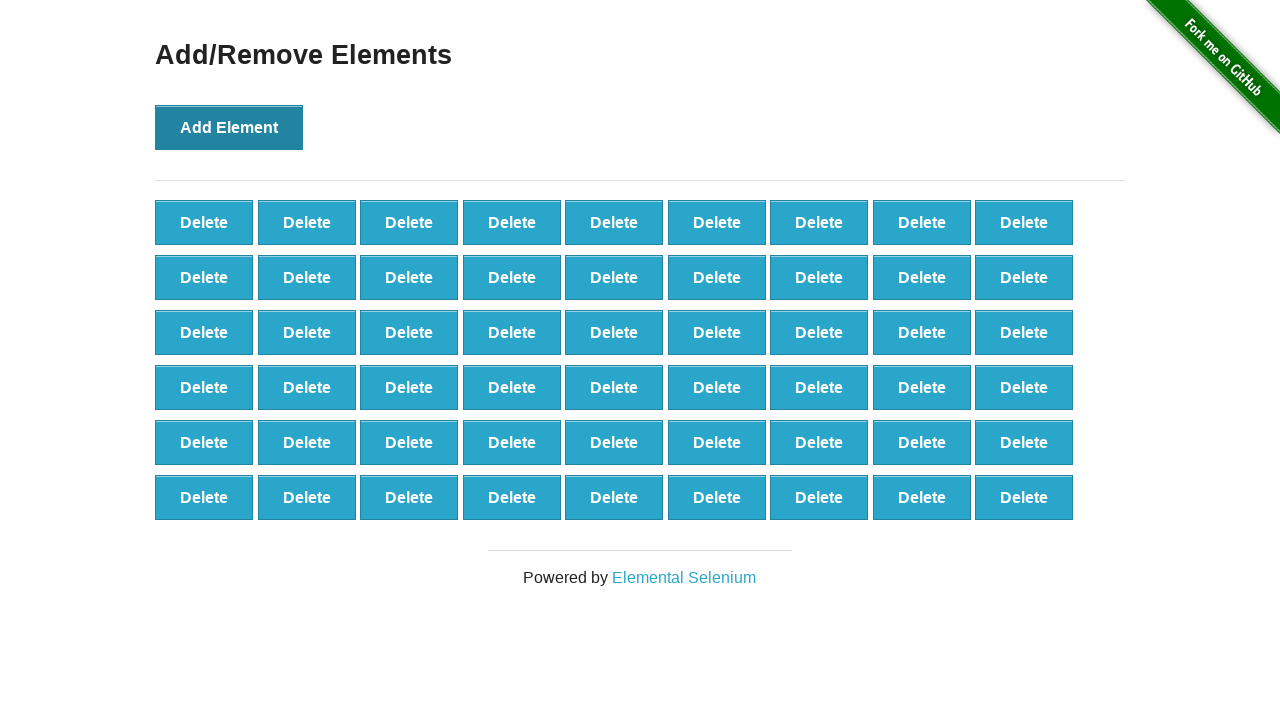

Clicked 'Add Element' button (iteration 55/100) at (229, 127) on button[onclick='addElement()']
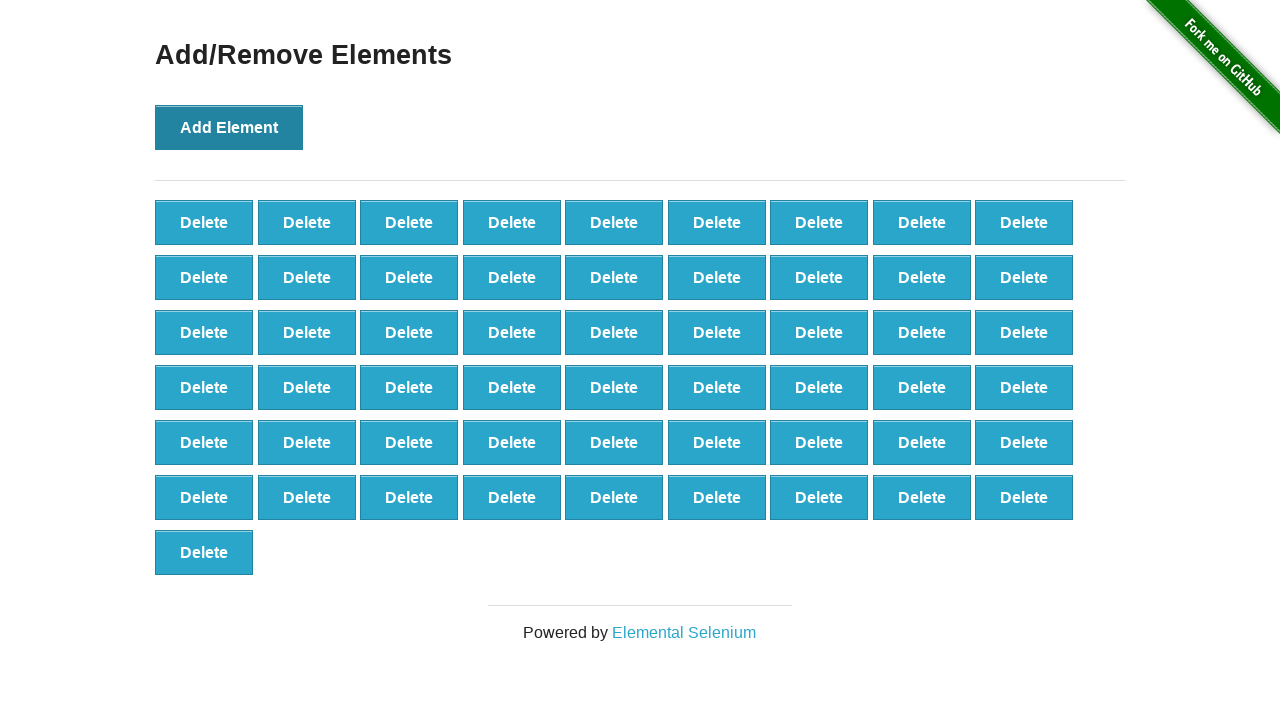

Clicked 'Add Element' button (iteration 56/100) at (229, 127) on button[onclick='addElement()']
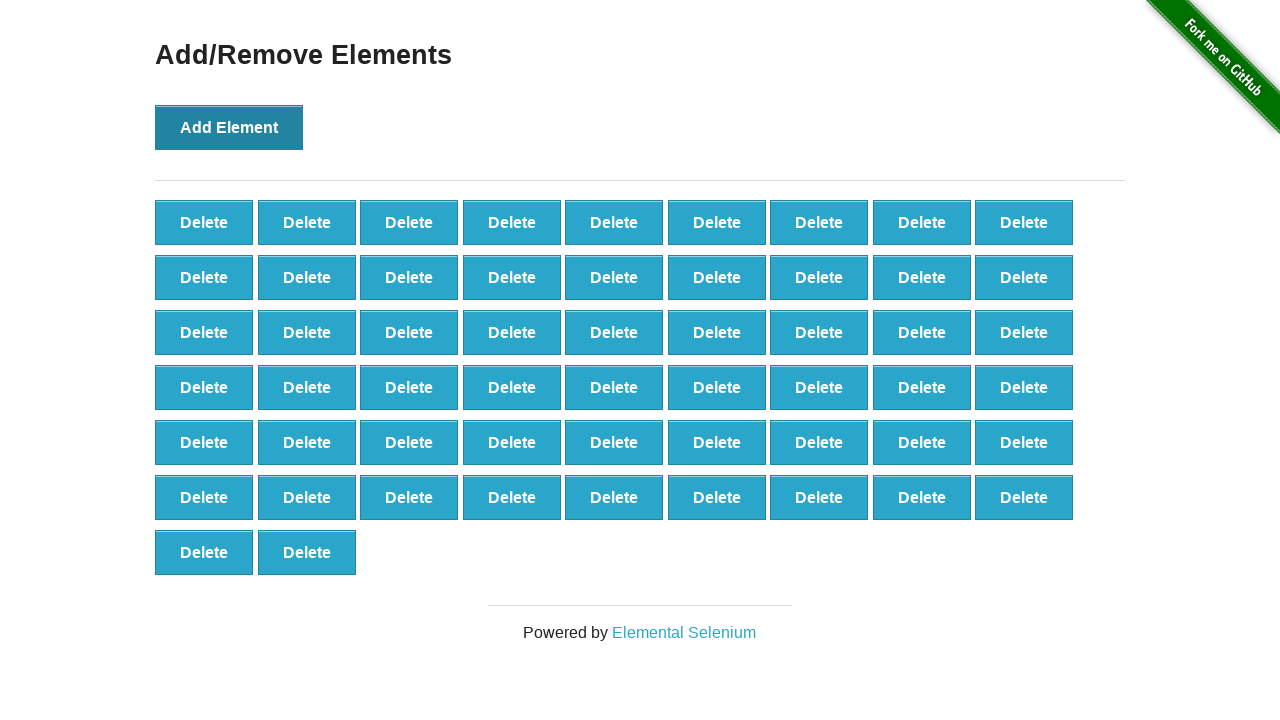

Clicked 'Add Element' button (iteration 57/100) at (229, 127) on button[onclick='addElement()']
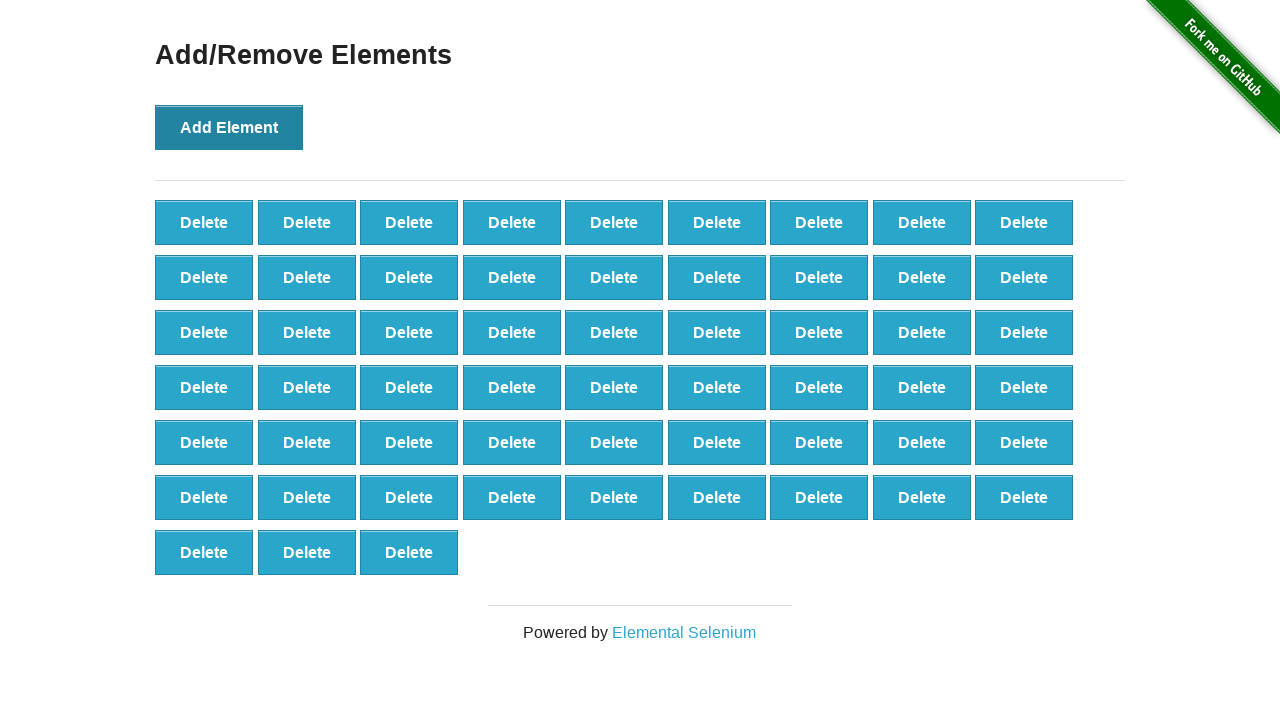

Clicked 'Add Element' button (iteration 58/100) at (229, 127) on button[onclick='addElement()']
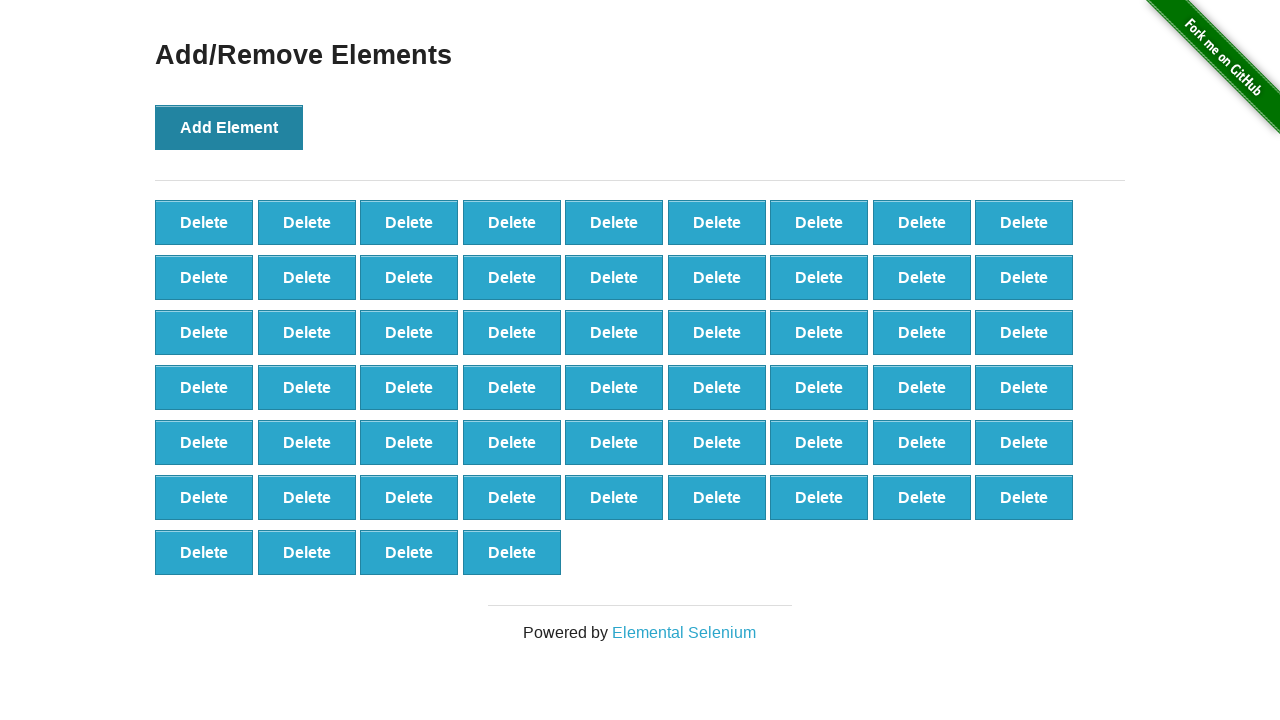

Clicked 'Add Element' button (iteration 59/100) at (229, 127) on button[onclick='addElement()']
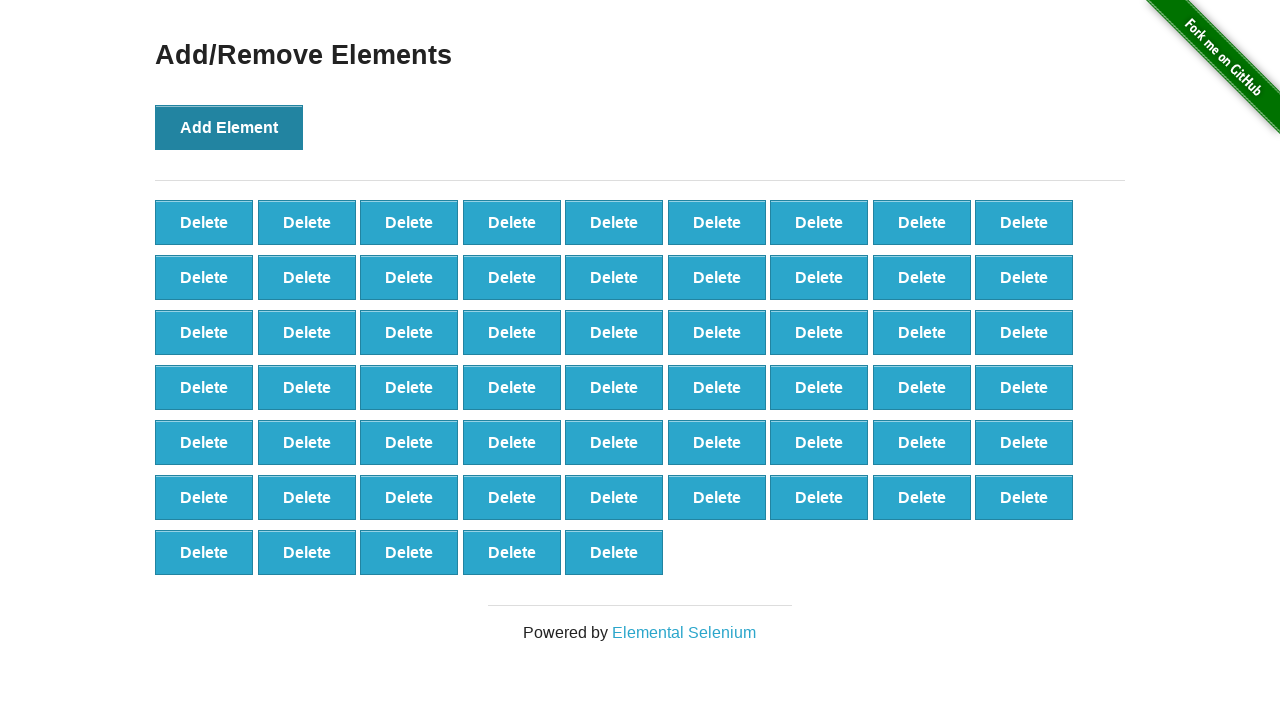

Clicked 'Add Element' button (iteration 60/100) at (229, 127) on button[onclick='addElement()']
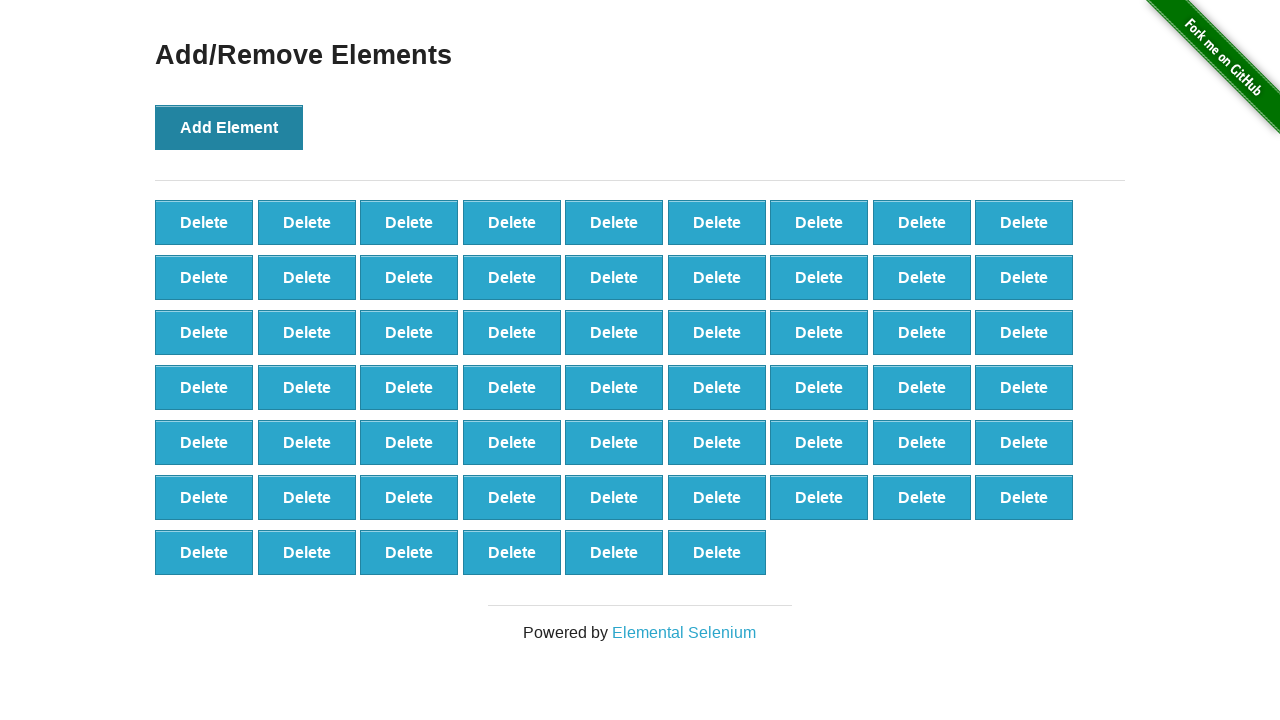

Clicked 'Add Element' button (iteration 61/100) at (229, 127) on button[onclick='addElement()']
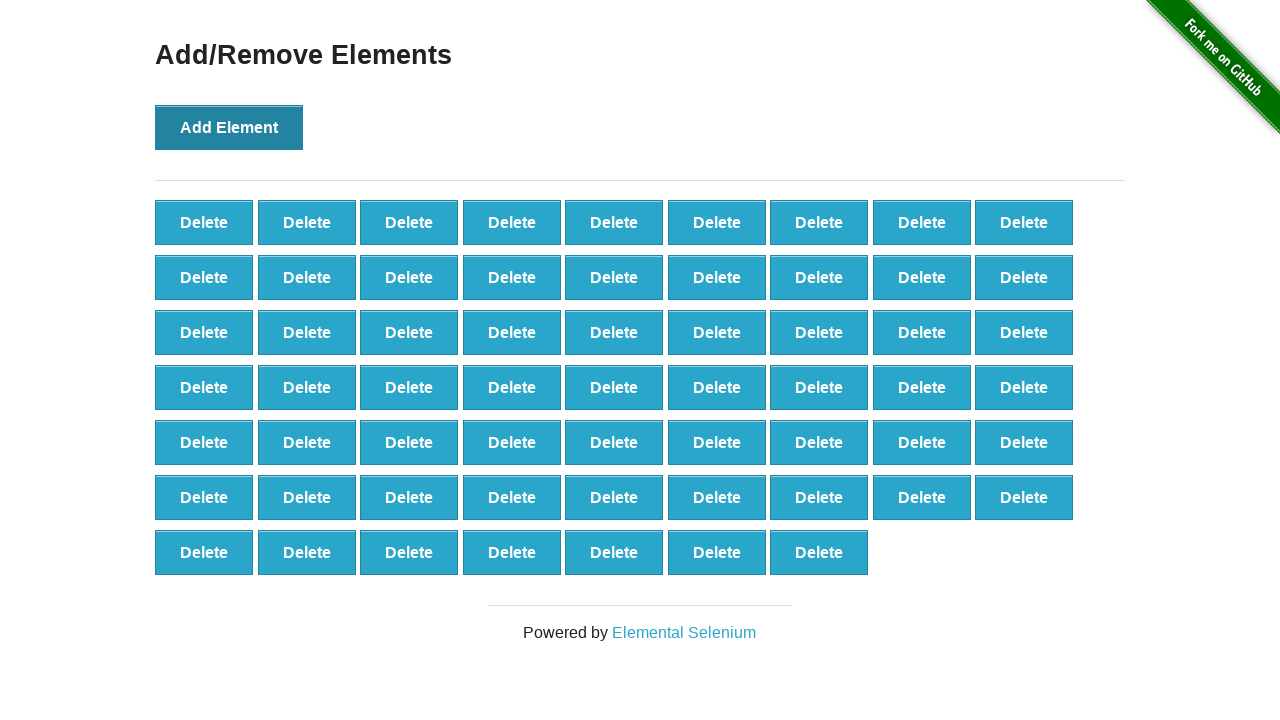

Clicked 'Add Element' button (iteration 62/100) at (229, 127) on button[onclick='addElement()']
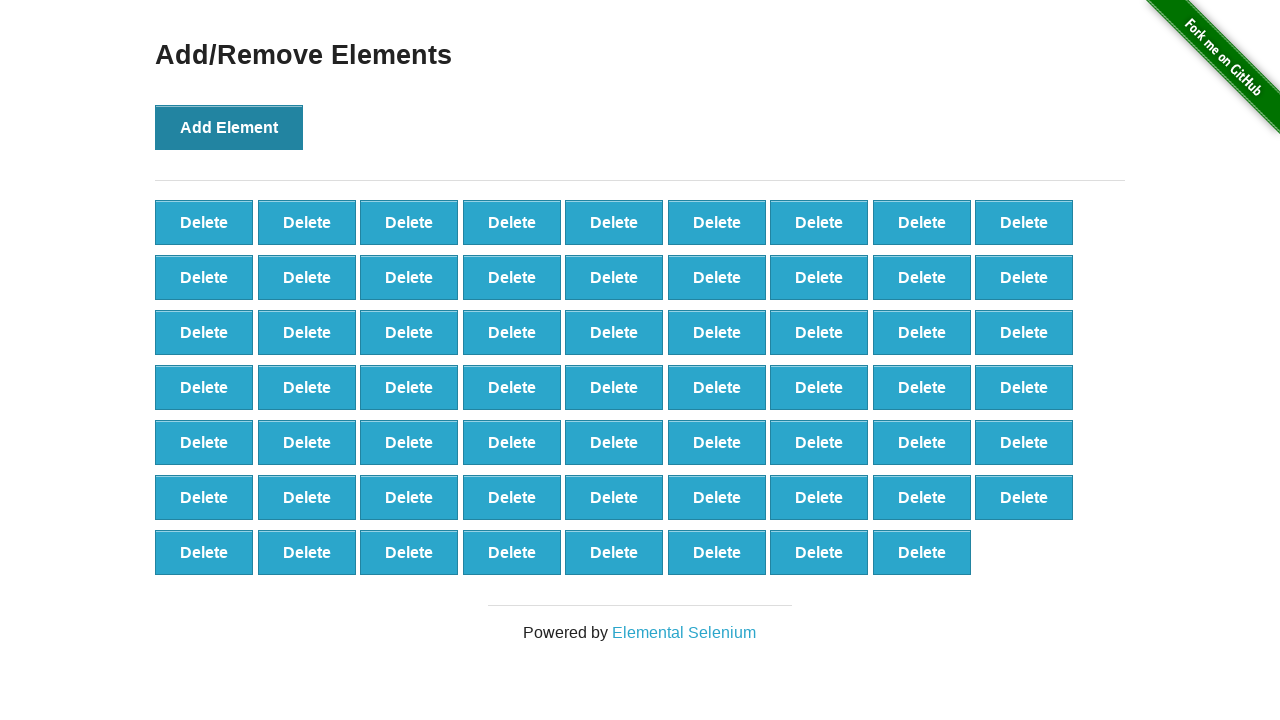

Clicked 'Add Element' button (iteration 63/100) at (229, 127) on button[onclick='addElement()']
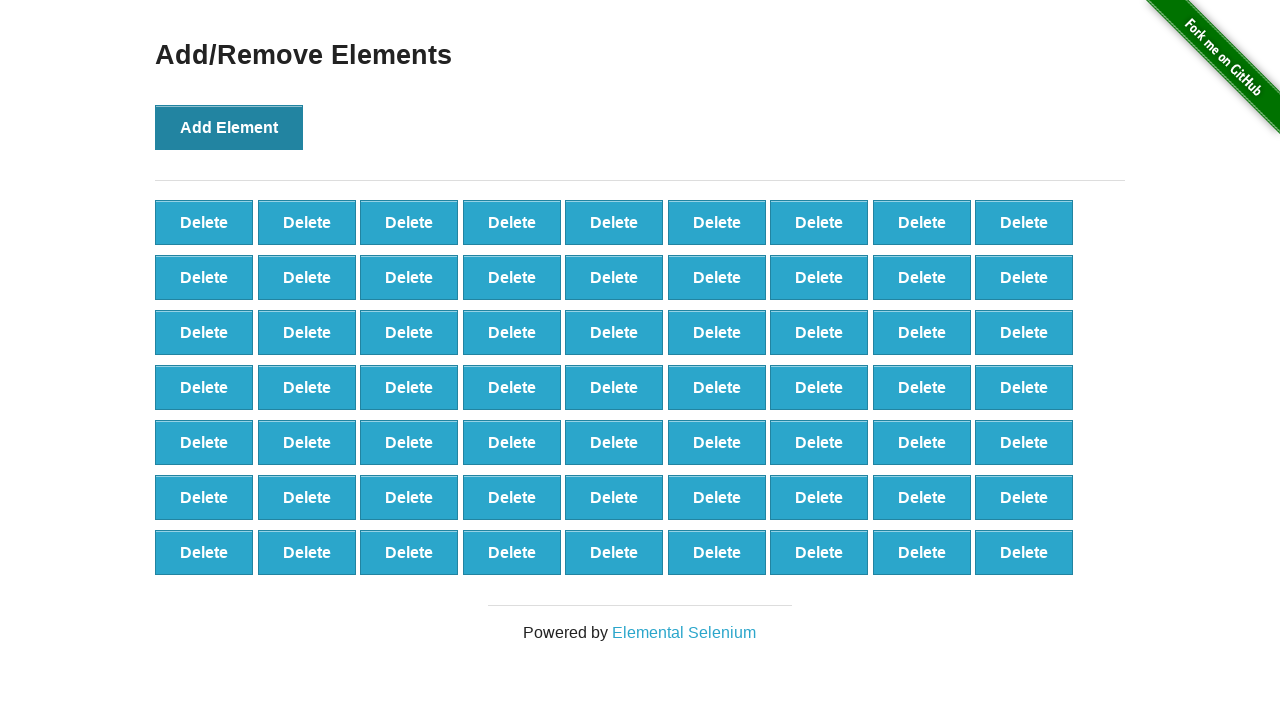

Clicked 'Add Element' button (iteration 64/100) at (229, 127) on button[onclick='addElement()']
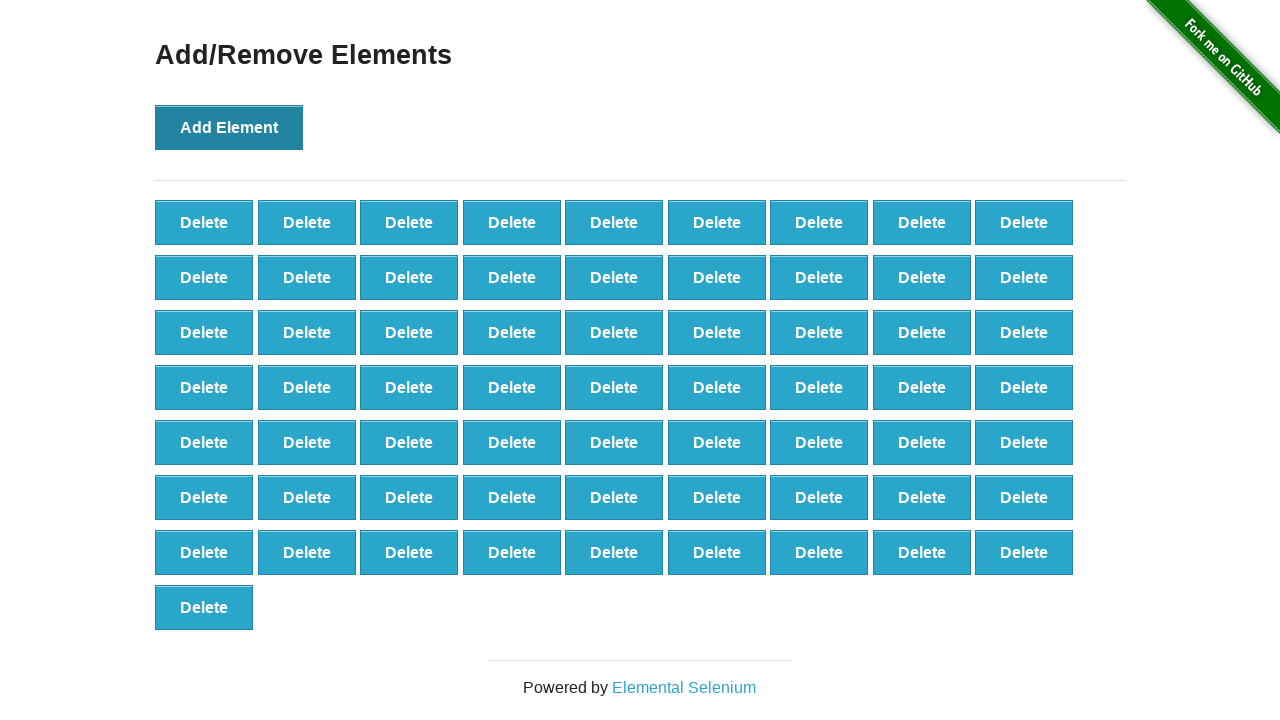

Clicked 'Add Element' button (iteration 65/100) at (229, 127) on button[onclick='addElement()']
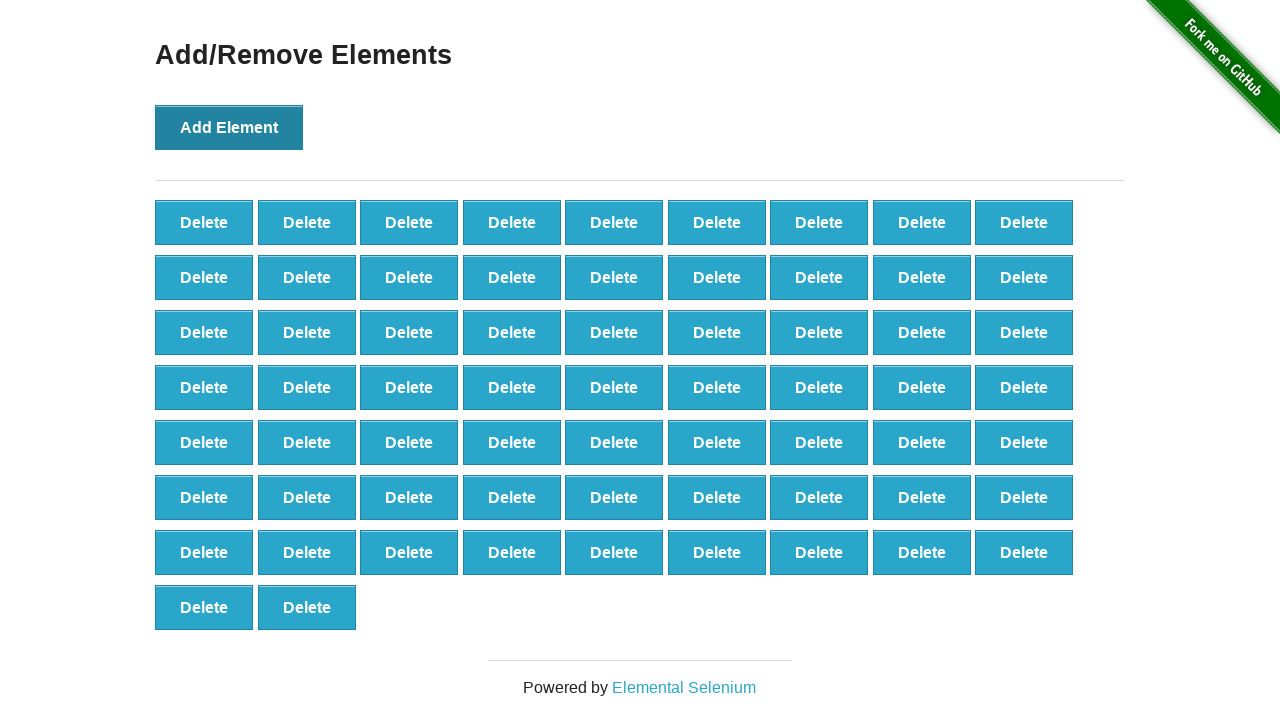

Clicked 'Add Element' button (iteration 66/100) at (229, 127) on button[onclick='addElement()']
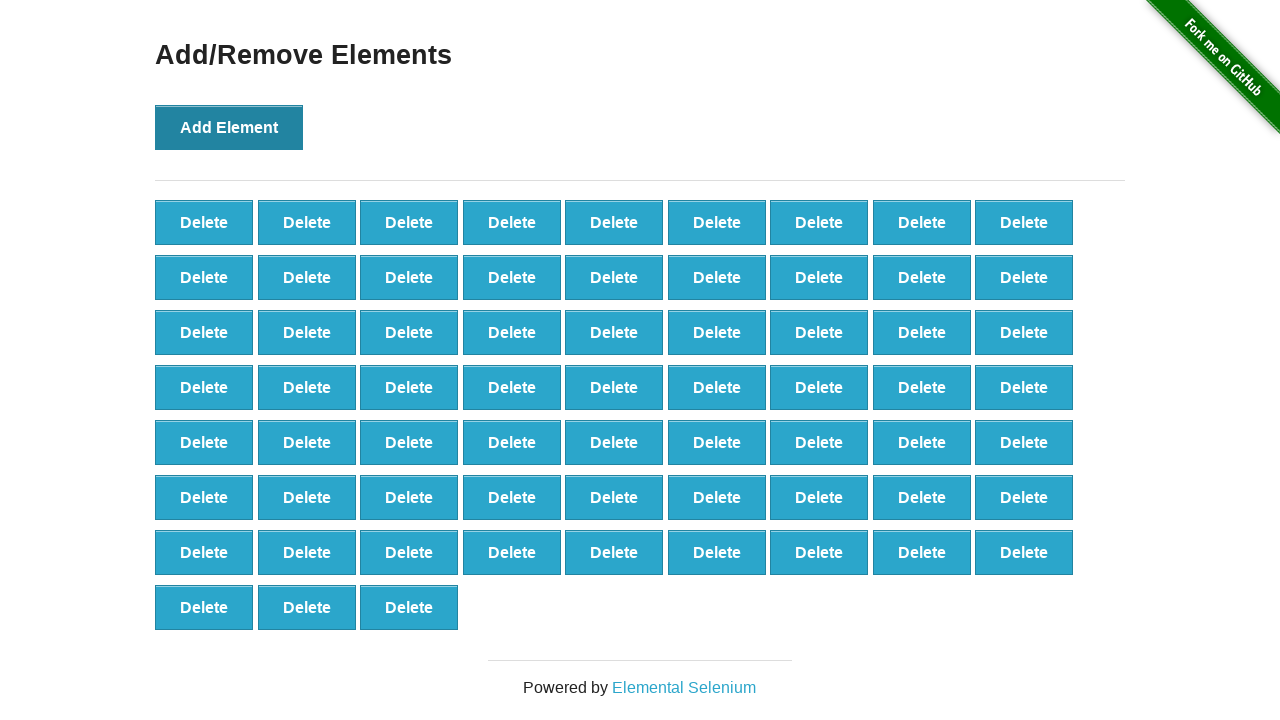

Clicked 'Add Element' button (iteration 67/100) at (229, 127) on button[onclick='addElement()']
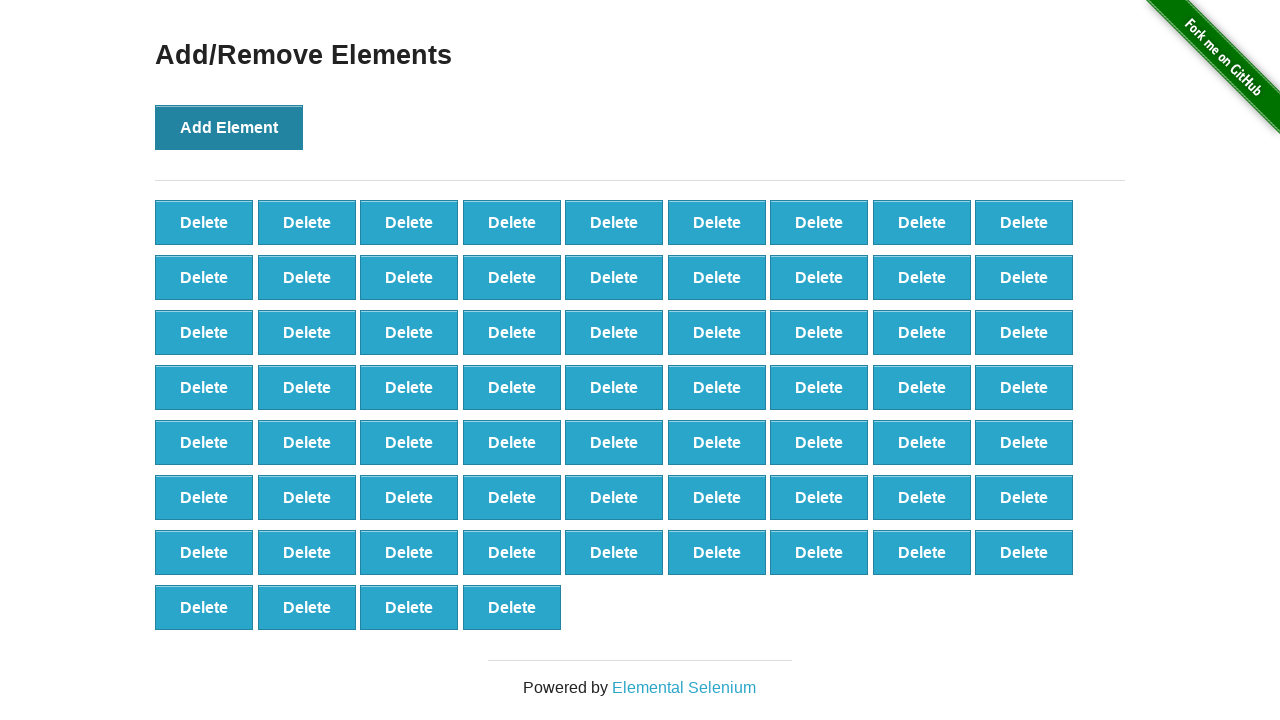

Clicked 'Add Element' button (iteration 68/100) at (229, 127) on button[onclick='addElement()']
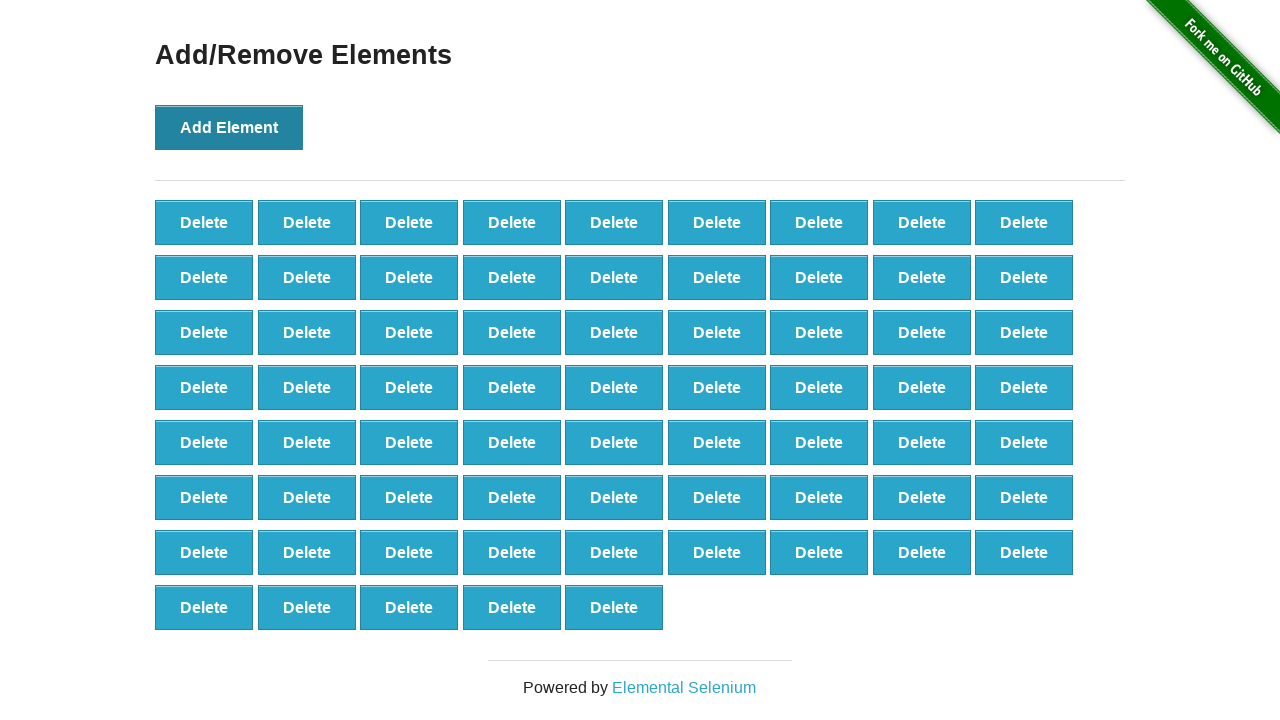

Clicked 'Add Element' button (iteration 69/100) at (229, 127) on button[onclick='addElement()']
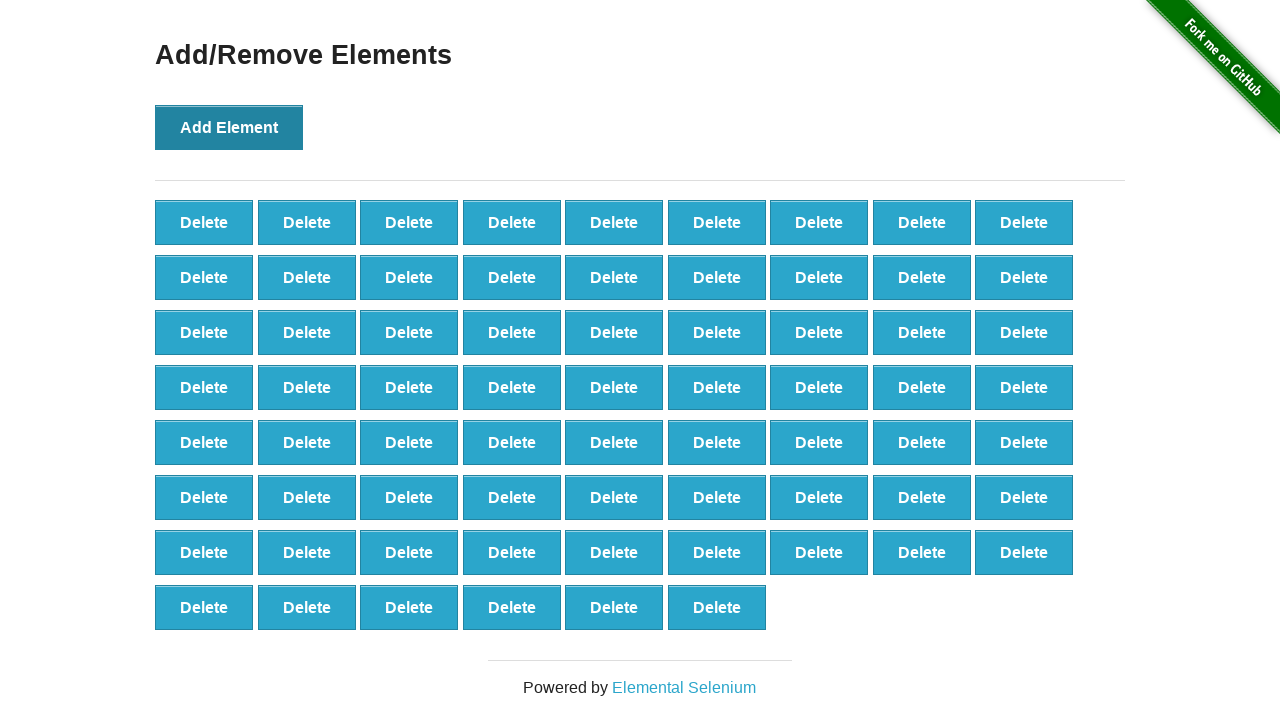

Clicked 'Add Element' button (iteration 70/100) at (229, 127) on button[onclick='addElement()']
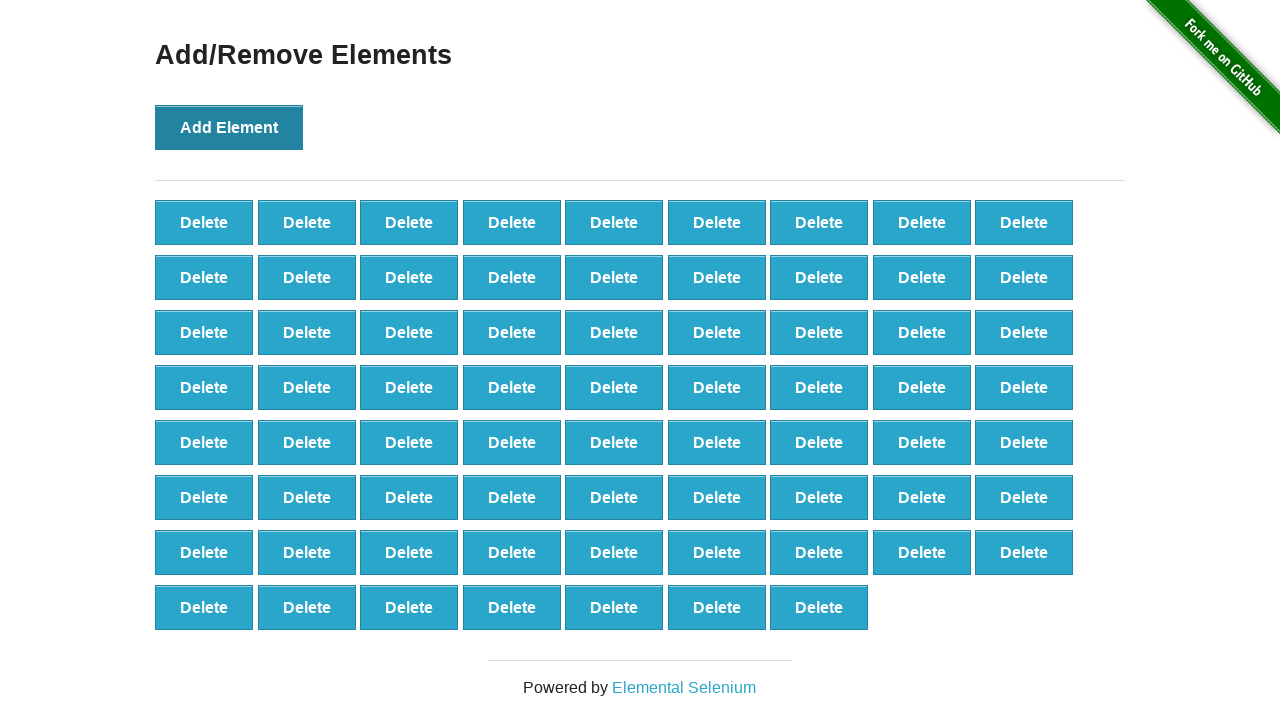

Clicked 'Add Element' button (iteration 71/100) at (229, 127) on button[onclick='addElement()']
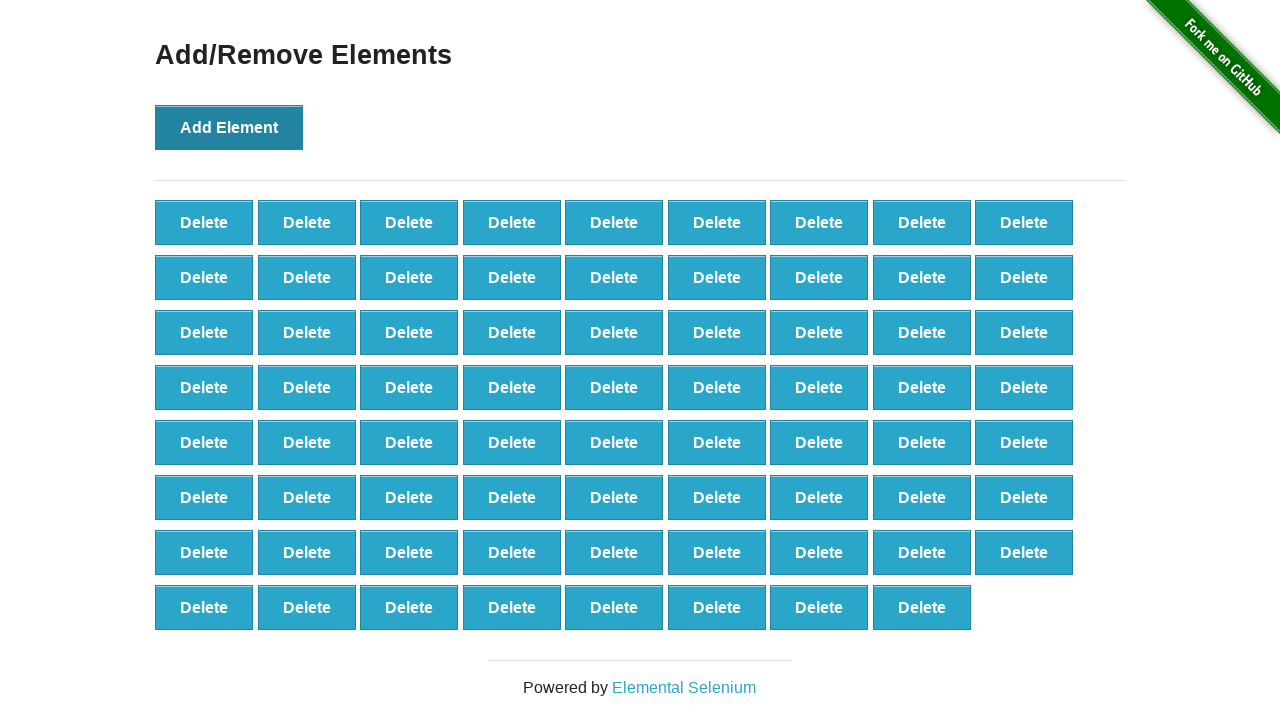

Clicked 'Add Element' button (iteration 72/100) at (229, 127) on button[onclick='addElement()']
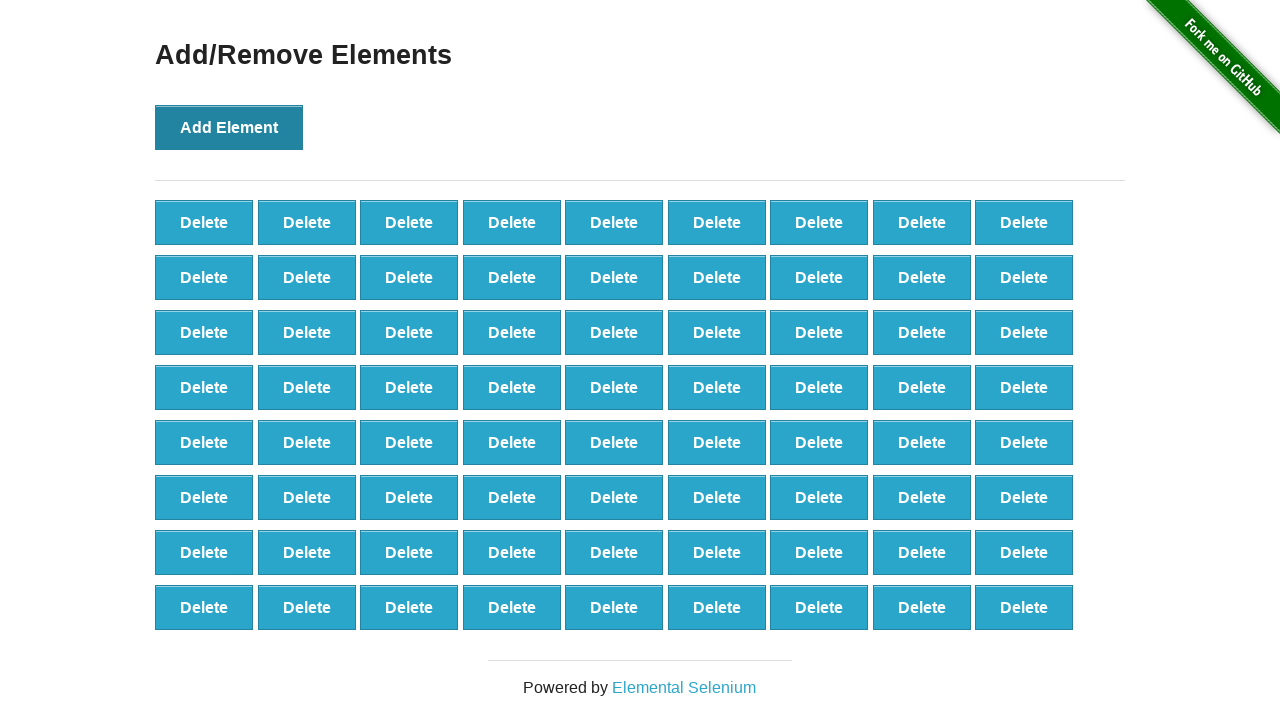

Clicked 'Add Element' button (iteration 73/100) at (229, 127) on button[onclick='addElement()']
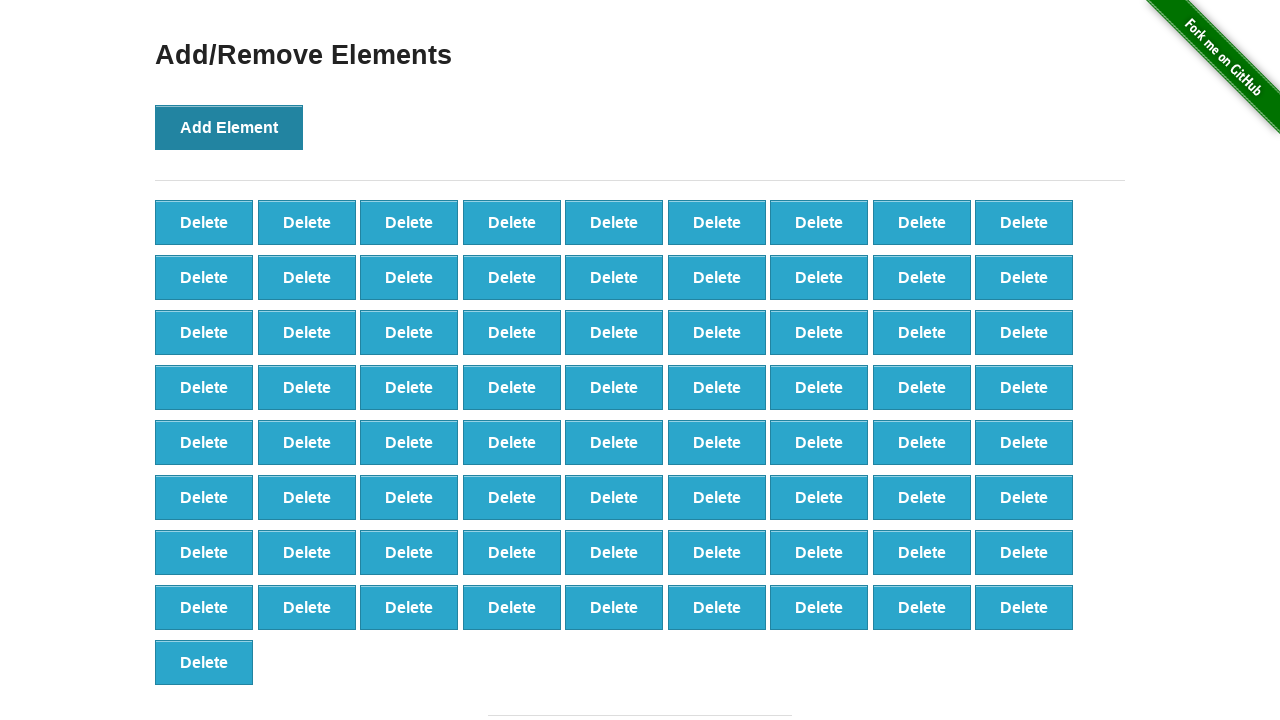

Clicked 'Add Element' button (iteration 74/100) at (229, 127) on button[onclick='addElement()']
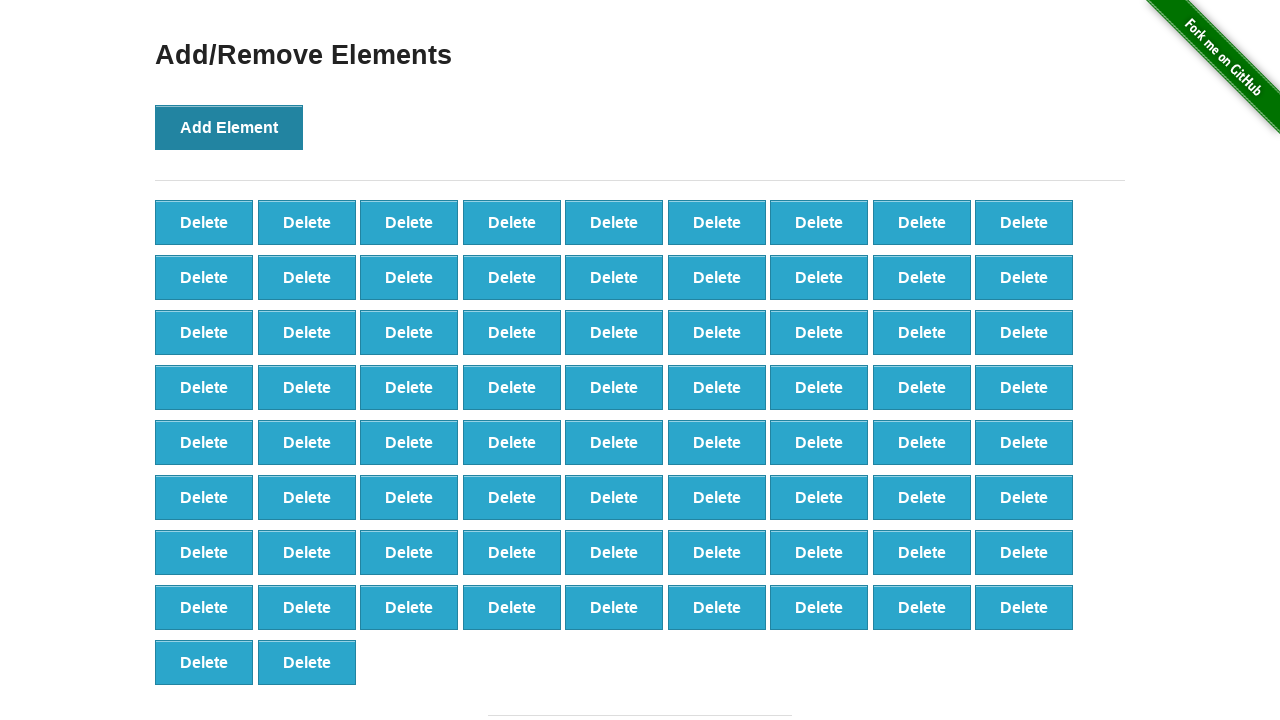

Clicked 'Add Element' button (iteration 75/100) at (229, 127) on button[onclick='addElement()']
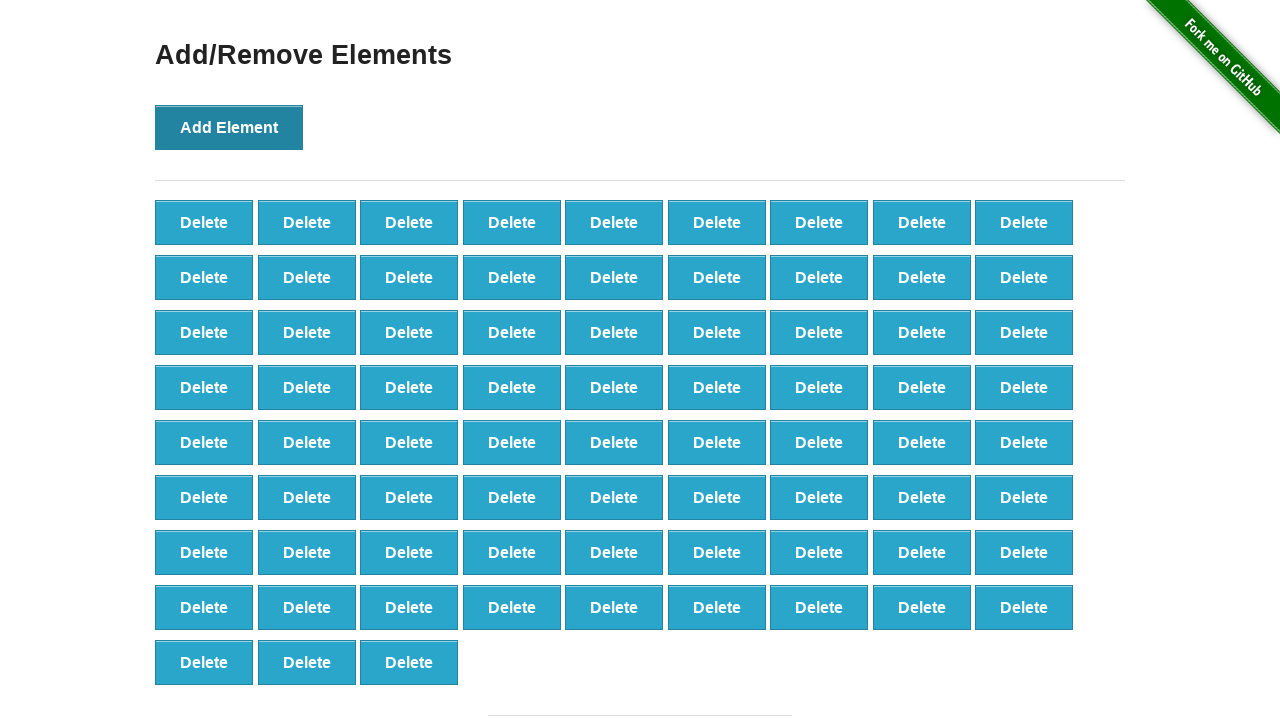

Clicked 'Add Element' button (iteration 76/100) at (229, 127) on button[onclick='addElement()']
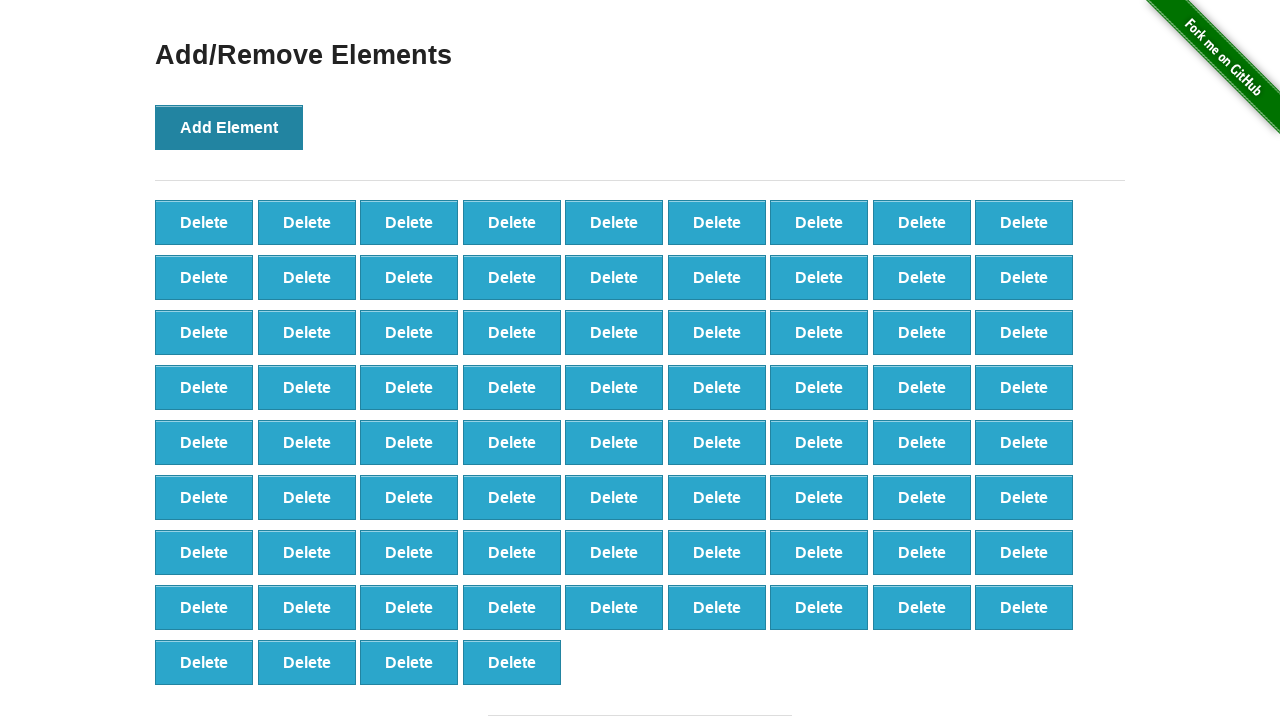

Clicked 'Add Element' button (iteration 77/100) at (229, 127) on button[onclick='addElement()']
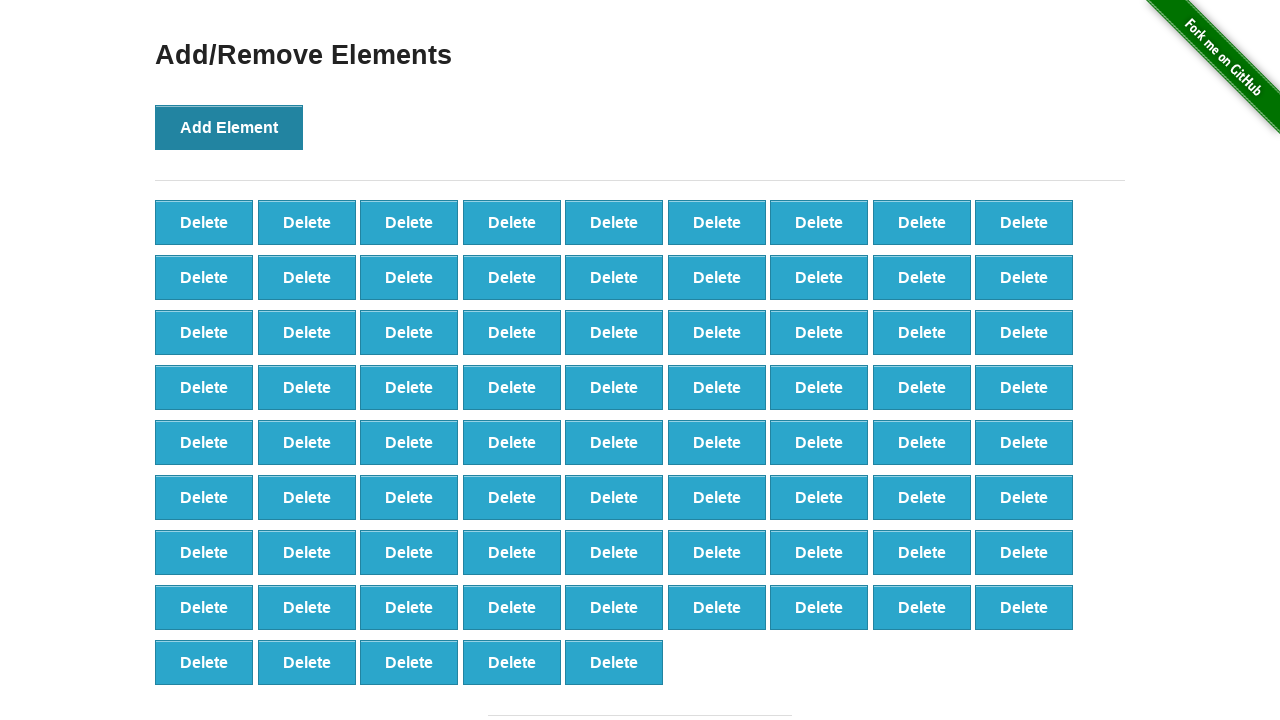

Clicked 'Add Element' button (iteration 78/100) at (229, 127) on button[onclick='addElement()']
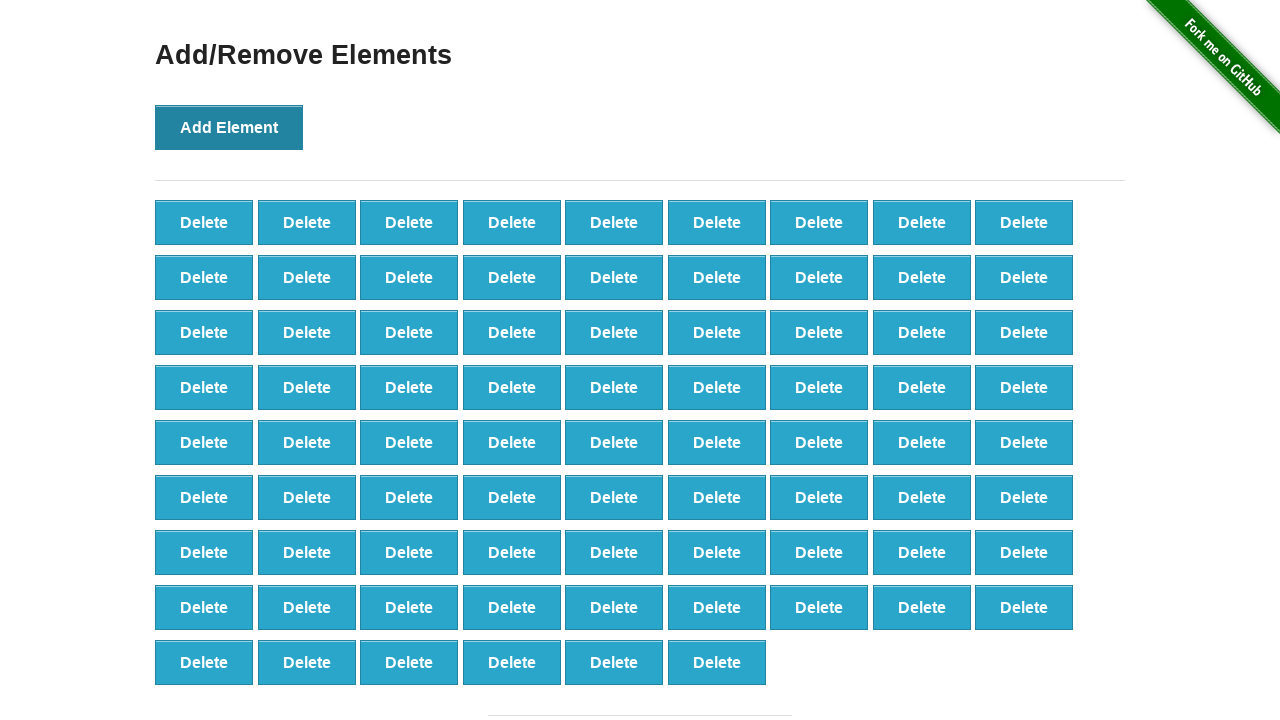

Clicked 'Add Element' button (iteration 79/100) at (229, 127) on button[onclick='addElement()']
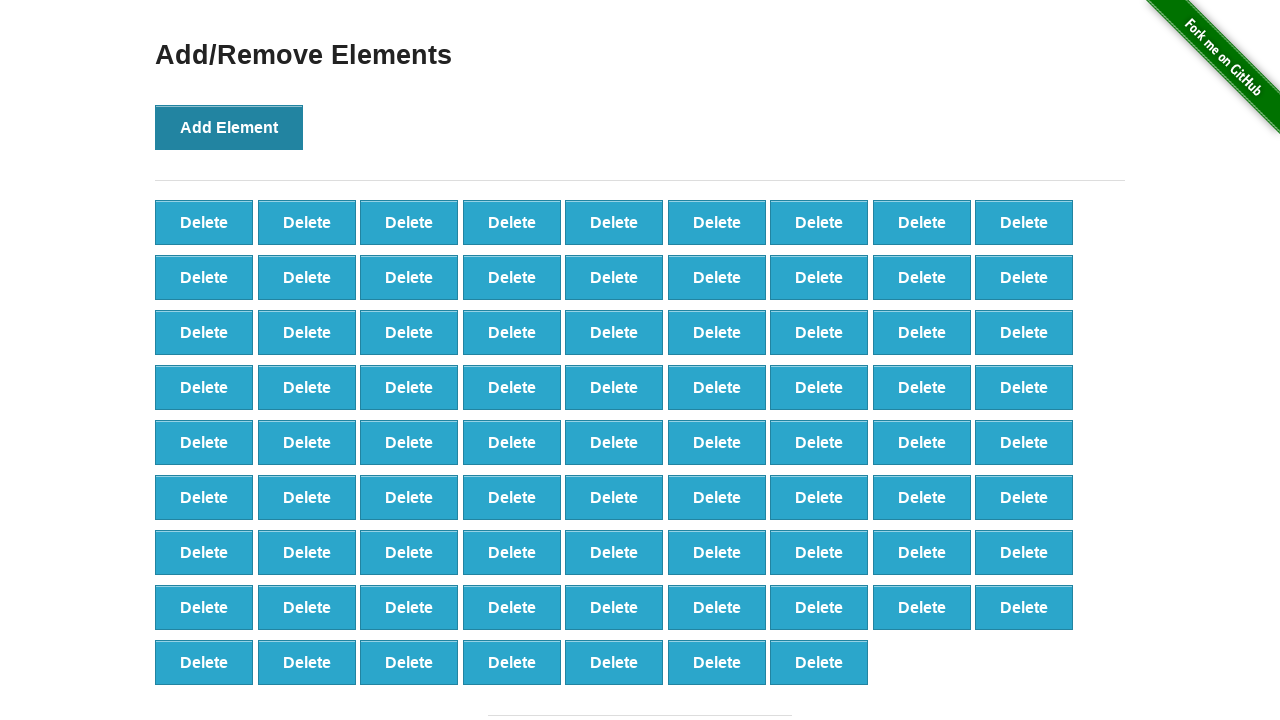

Clicked 'Add Element' button (iteration 80/100) at (229, 127) on button[onclick='addElement()']
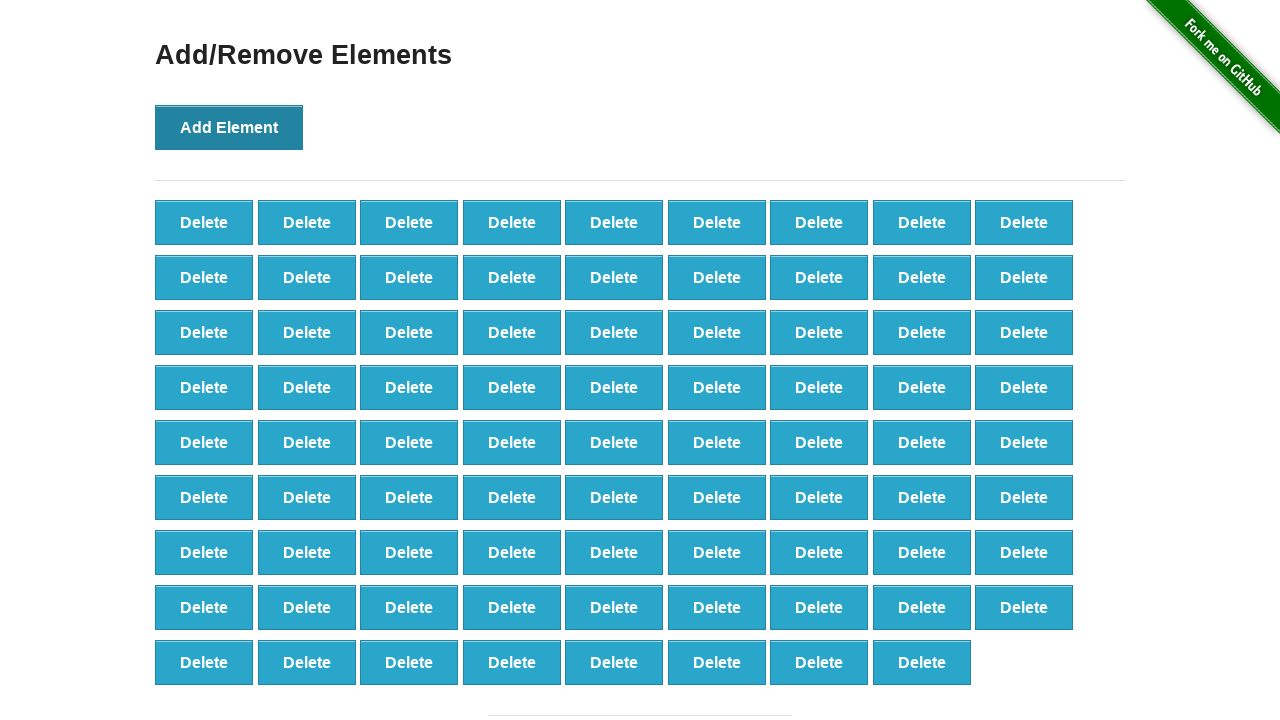

Clicked 'Add Element' button (iteration 81/100) at (229, 127) on button[onclick='addElement()']
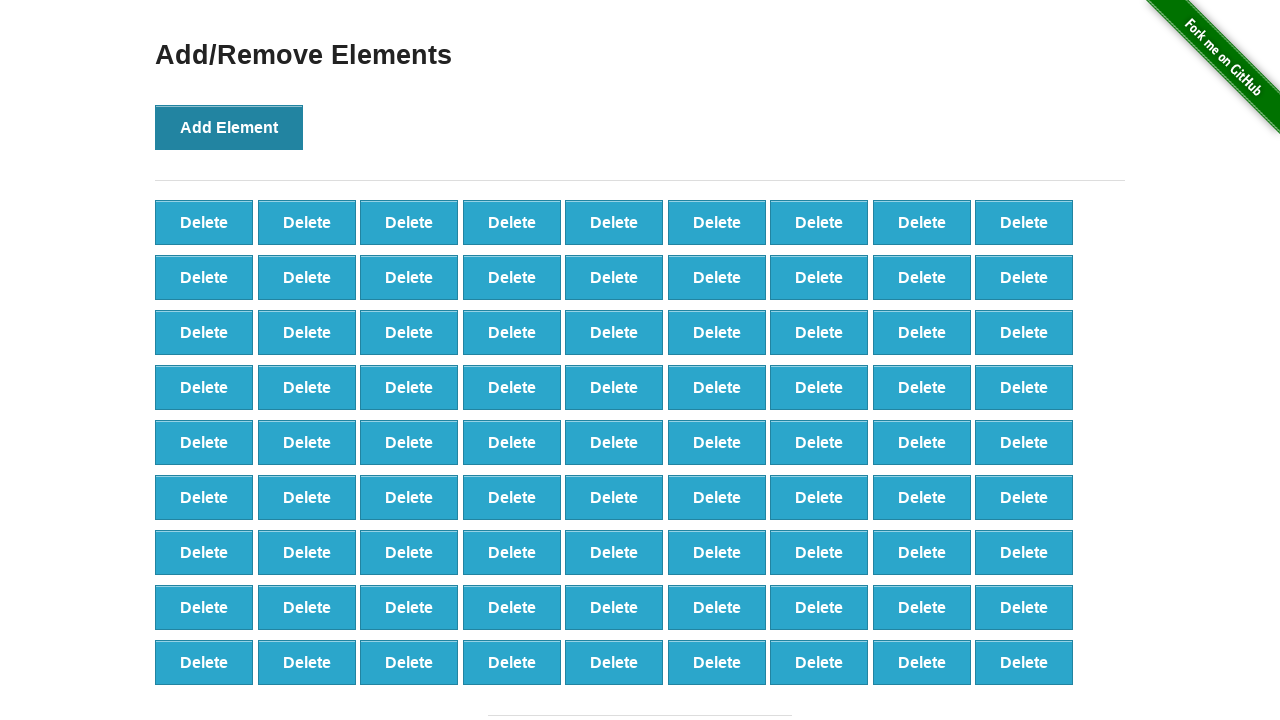

Clicked 'Add Element' button (iteration 82/100) at (229, 127) on button[onclick='addElement()']
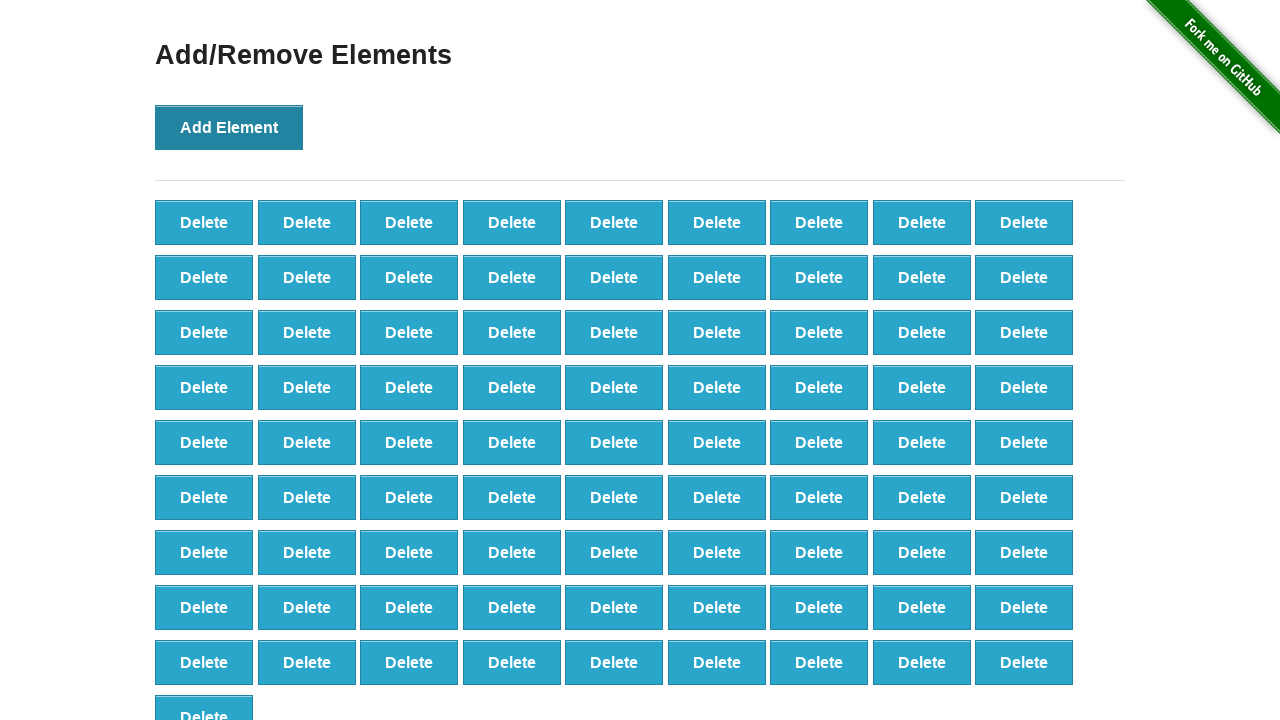

Clicked 'Add Element' button (iteration 83/100) at (229, 127) on button[onclick='addElement()']
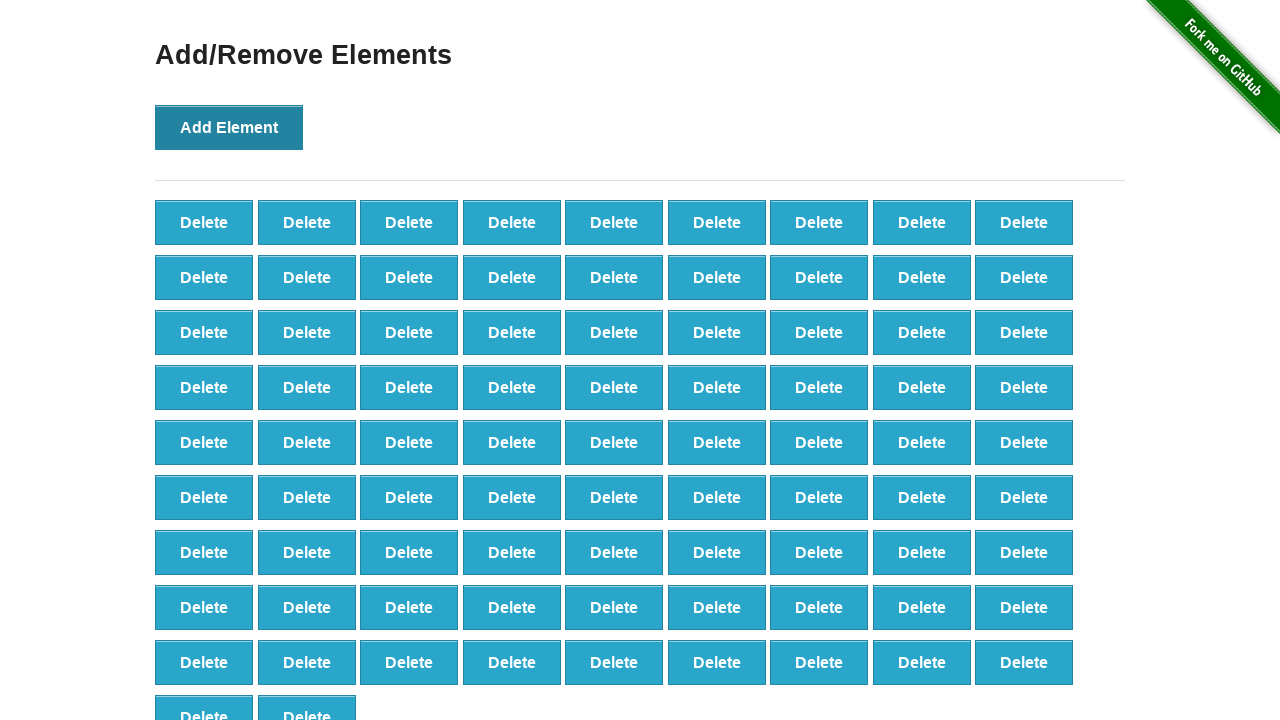

Clicked 'Add Element' button (iteration 84/100) at (229, 127) on button[onclick='addElement()']
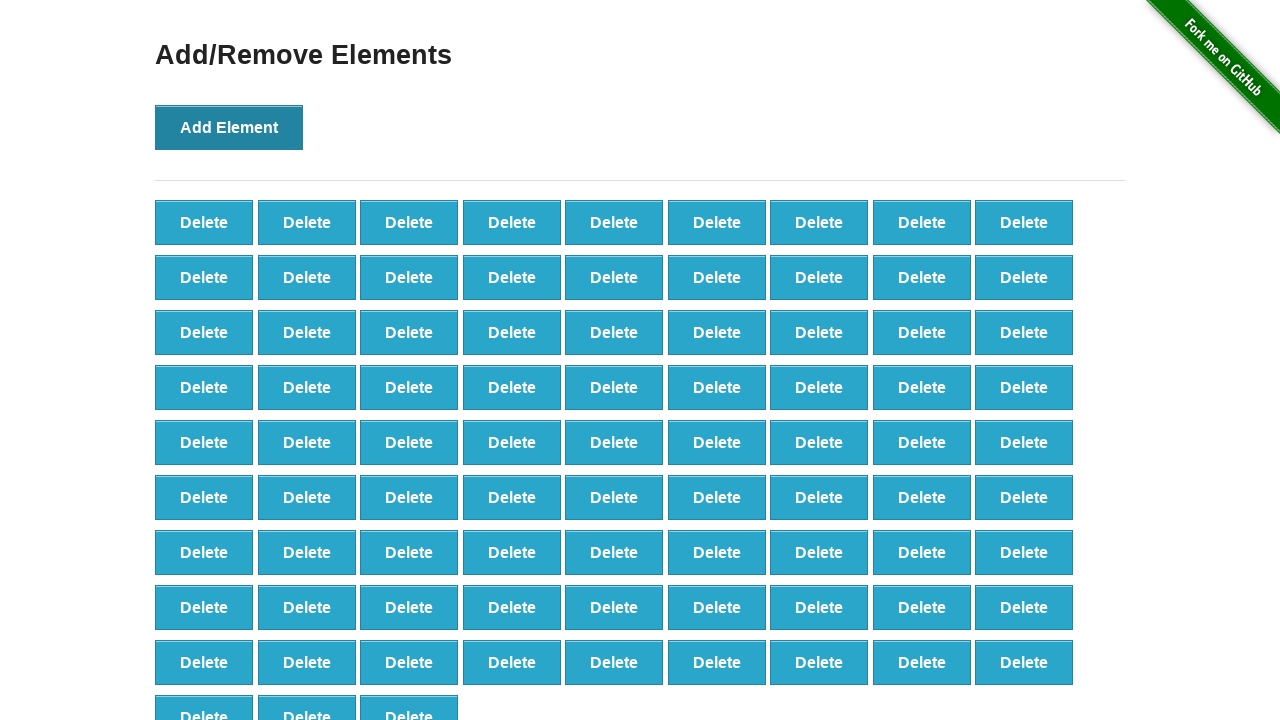

Clicked 'Add Element' button (iteration 85/100) at (229, 127) on button[onclick='addElement()']
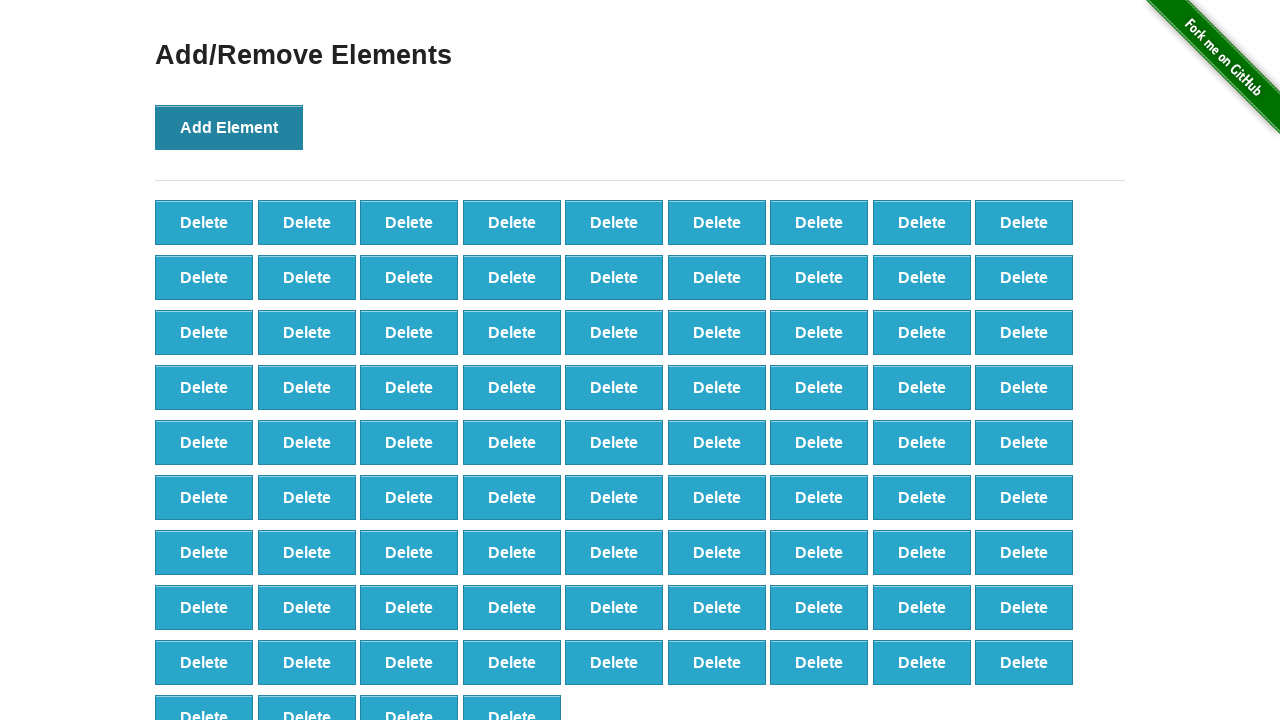

Clicked 'Add Element' button (iteration 86/100) at (229, 127) on button[onclick='addElement()']
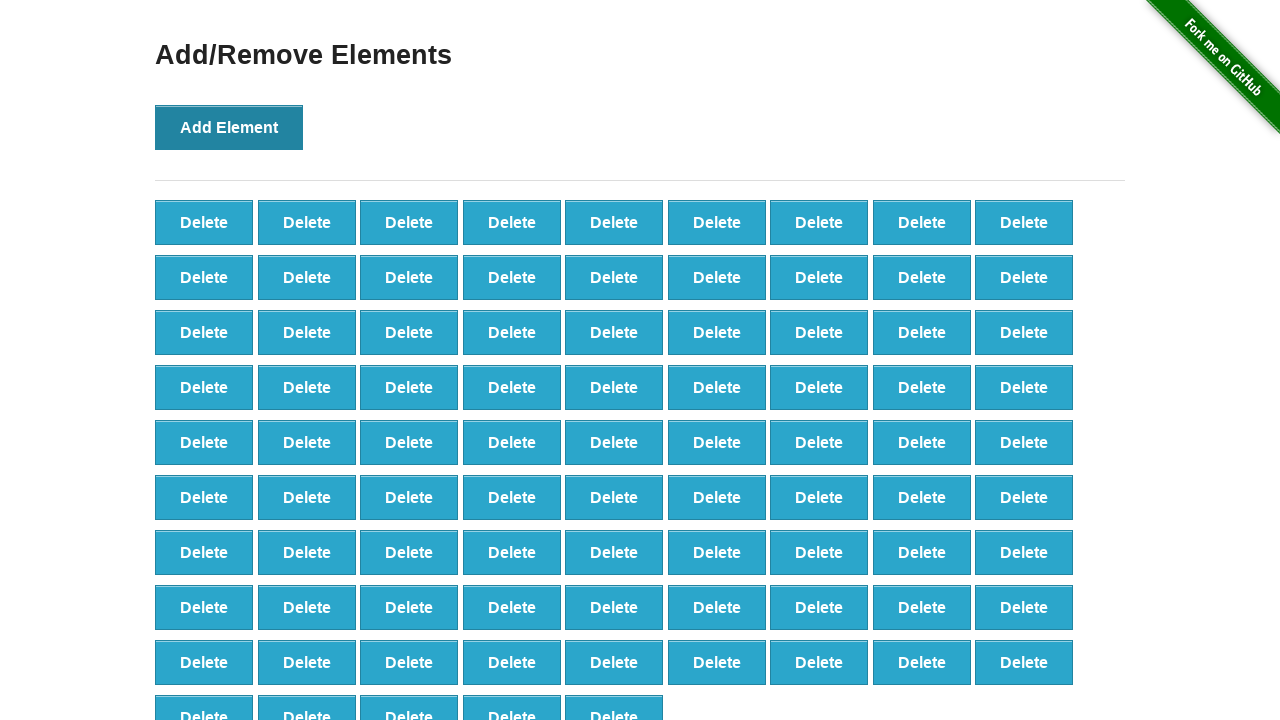

Clicked 'Add Element' button (iteration 87/100) at (229, 127) on button[onclick='addElement()']
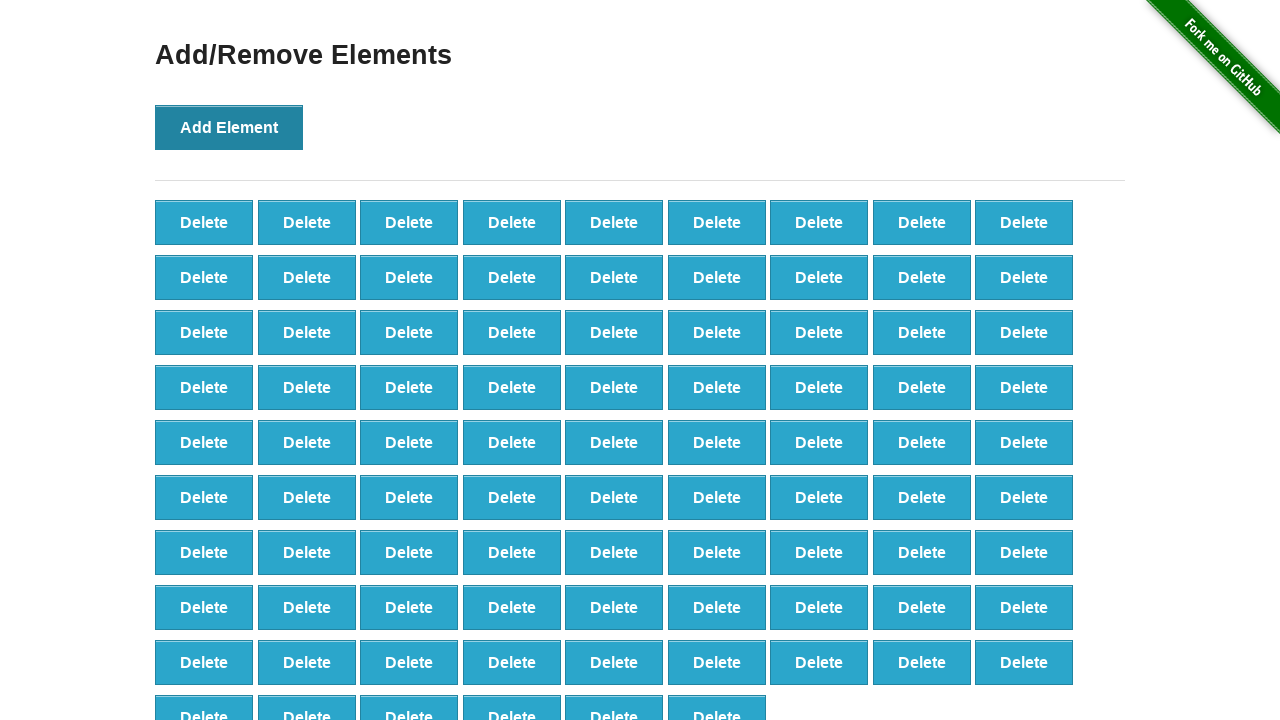

Clicked 'Add Element' button (iteration 88/100) at (229, 127) on button[onclick='addElement()']
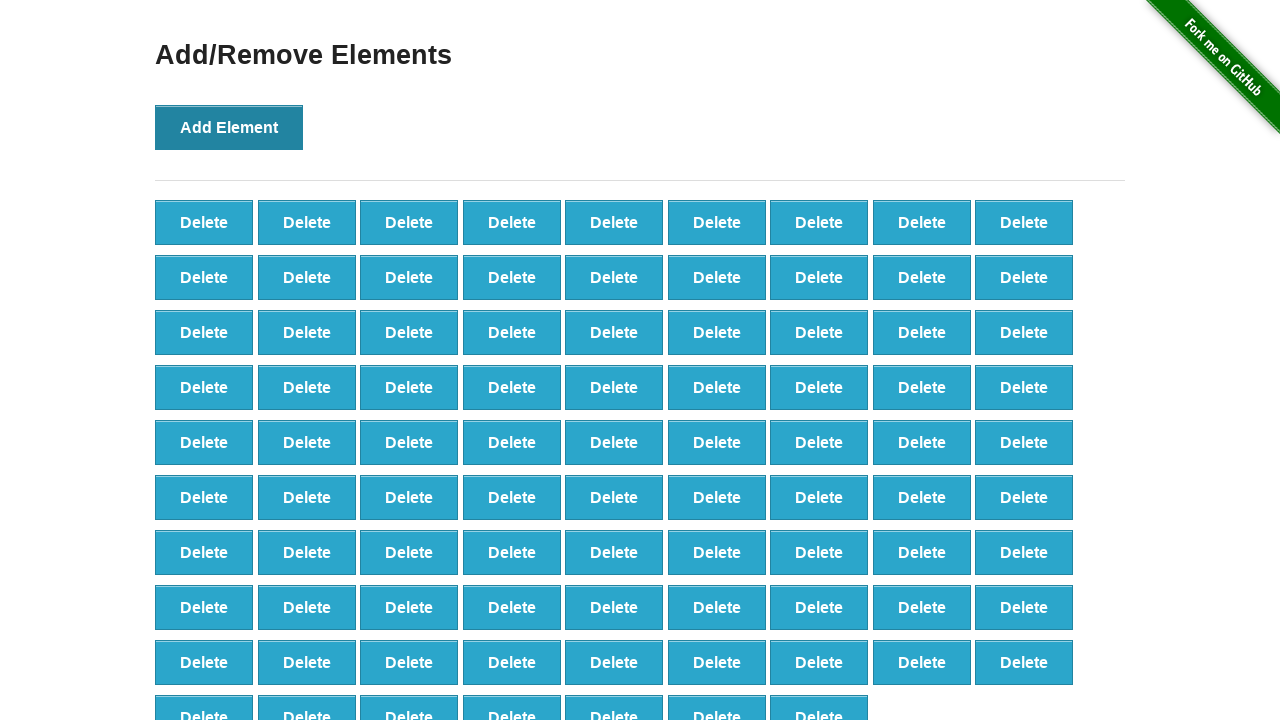

Clicked 'Add Element' button (iteration 89/100) at (229, 127) on button[onclick='addElement()']
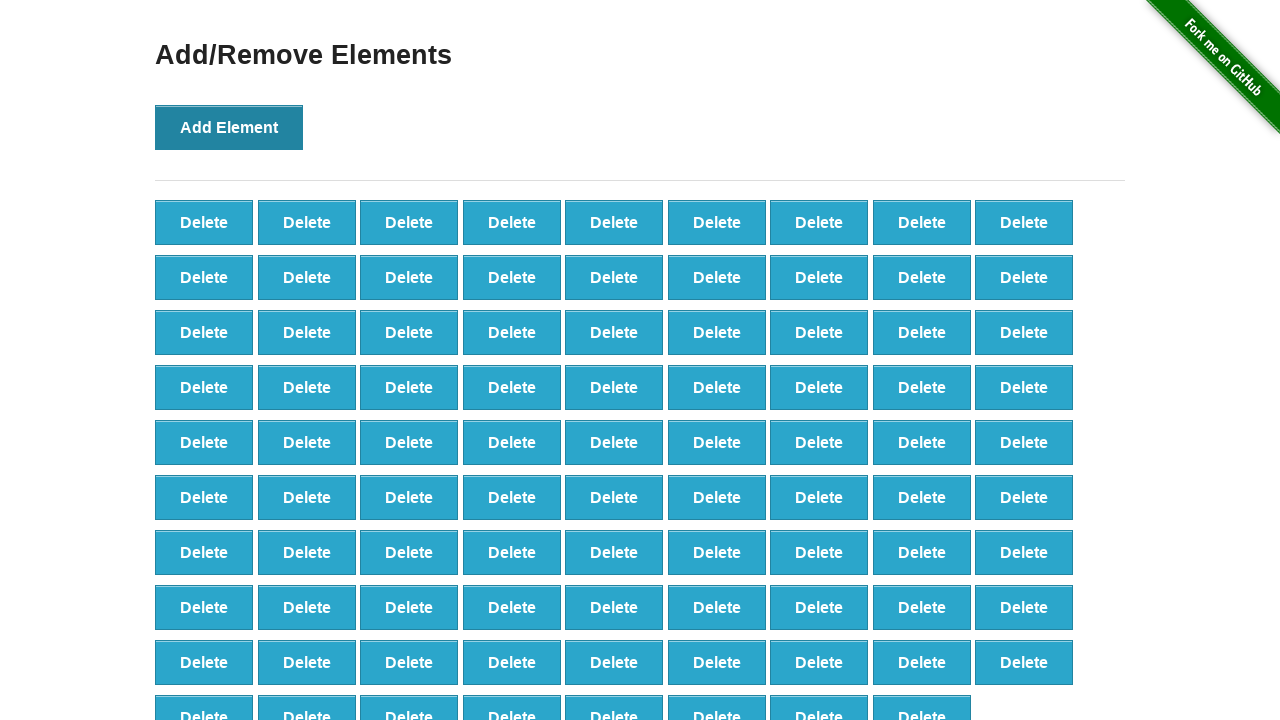

Clicked 'Add Element' button (iteration 90/100) at (229, 127) on button[onclick='addElement()']
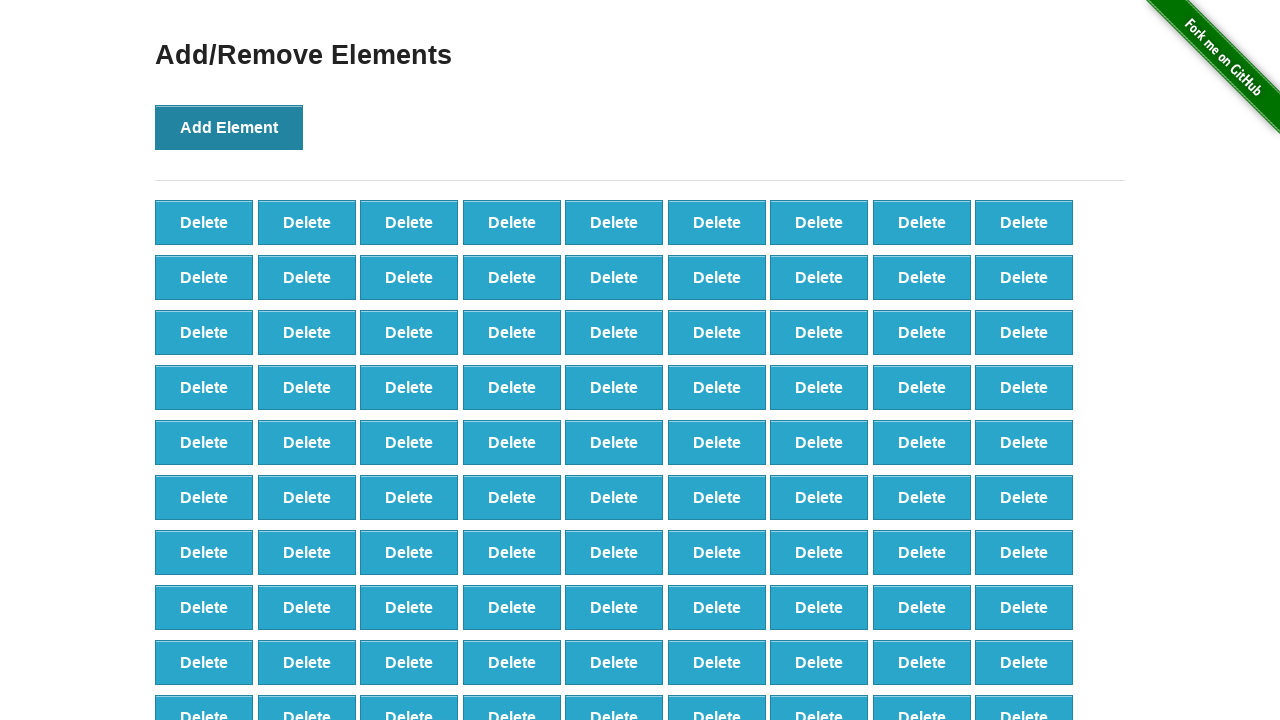

Clicked 'Add Element' button (iteration 91/100) at (229, 127) on button[onclick='addElement()']
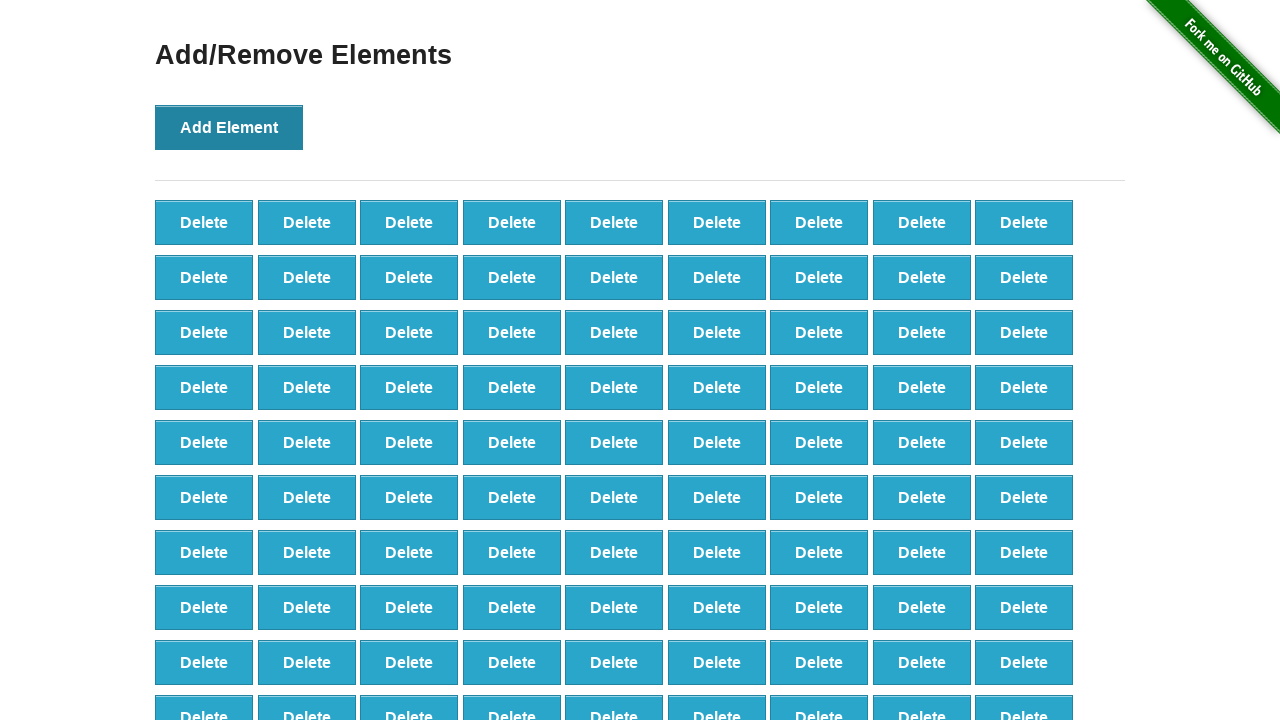

Clicked 'Add Element' button (iteration 92/100) at (229, 127) on button[onclick='addElement()']
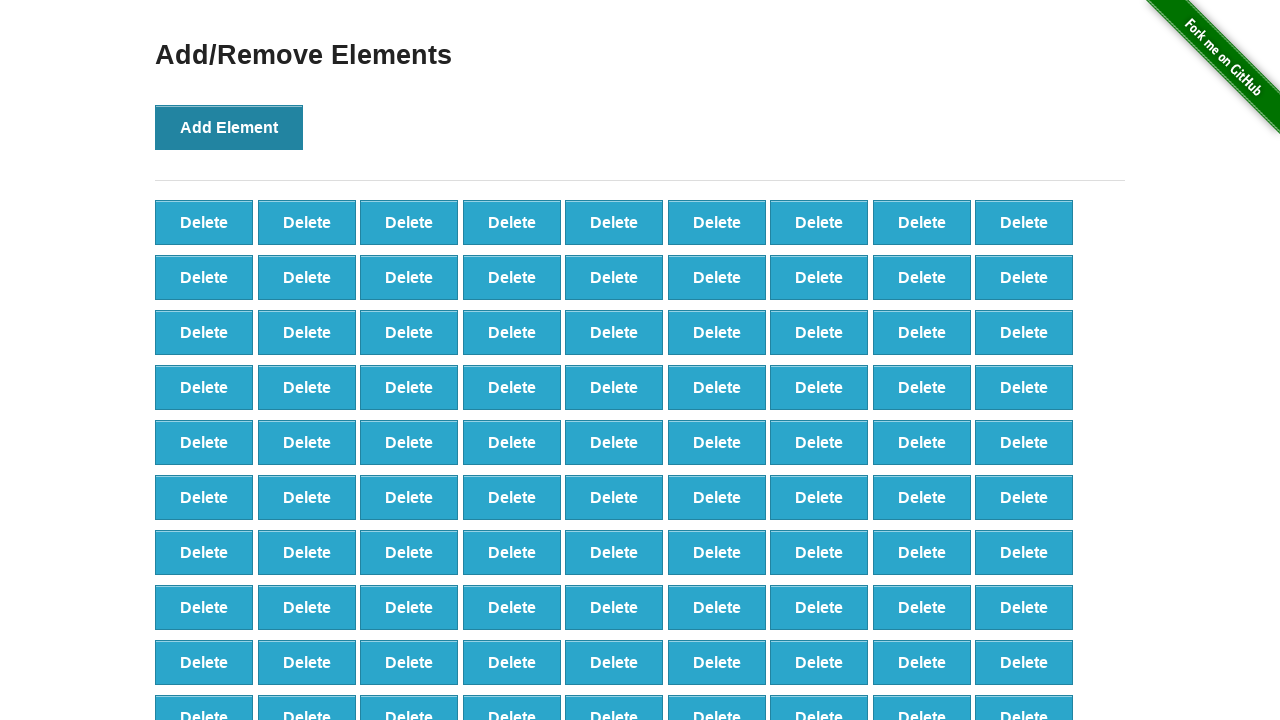

Clicked 'Add Element' button (iteration 93/100) at (229, 127) on button[onclick='addElement()']
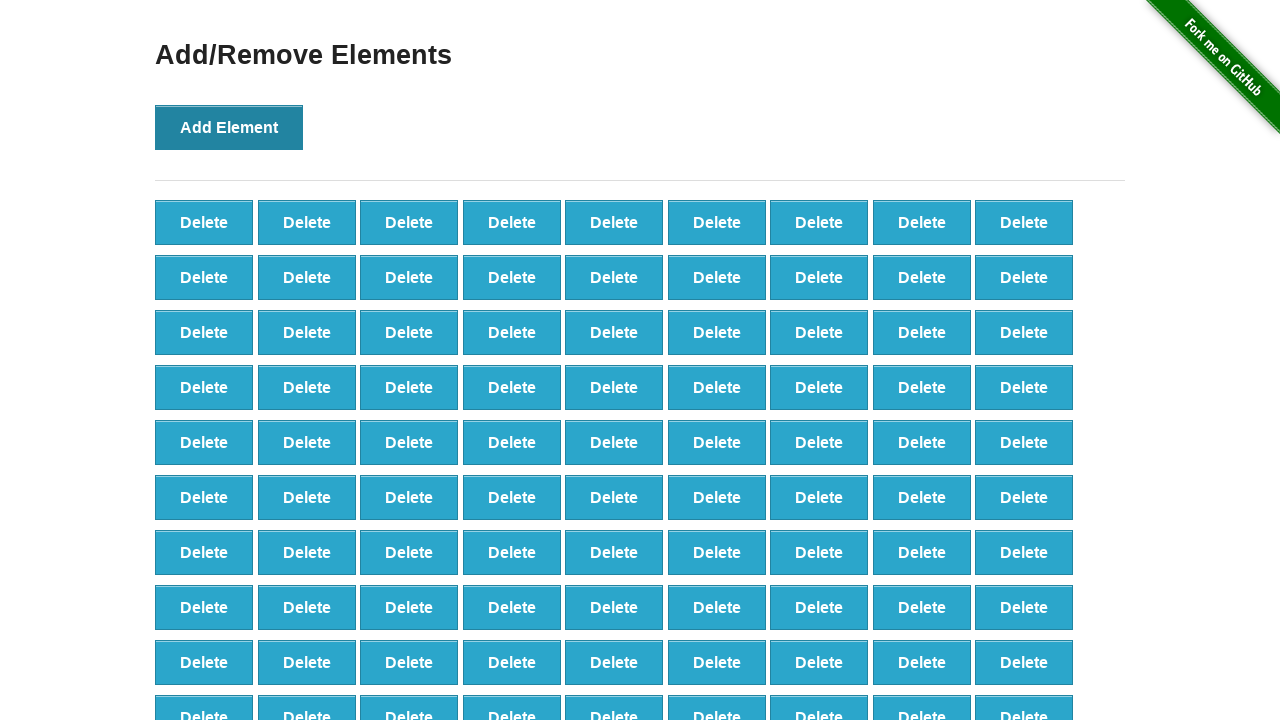

Clicked 'Add Element' button (iteration 94/100) at (229, 127) on button[onclick='addElement()']
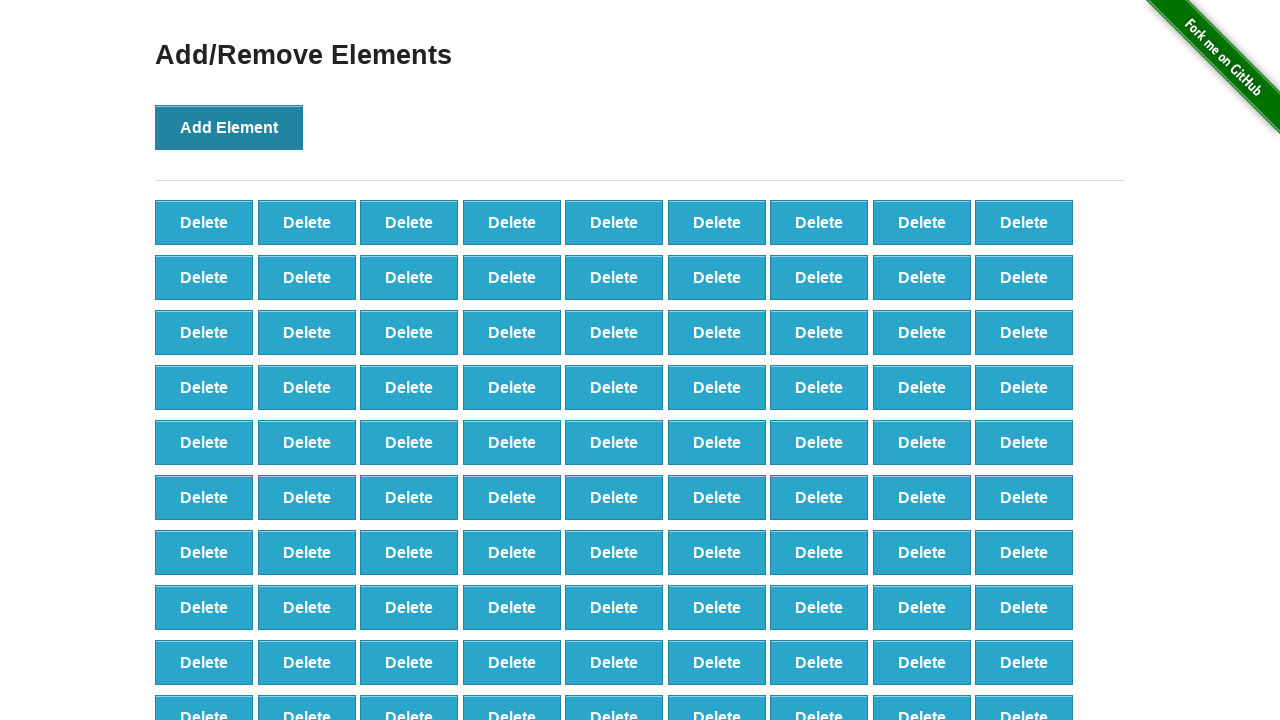

Clicked 'Add Element' button (iteration 95/100) at (229, 127) on button[onclick='addElement()']
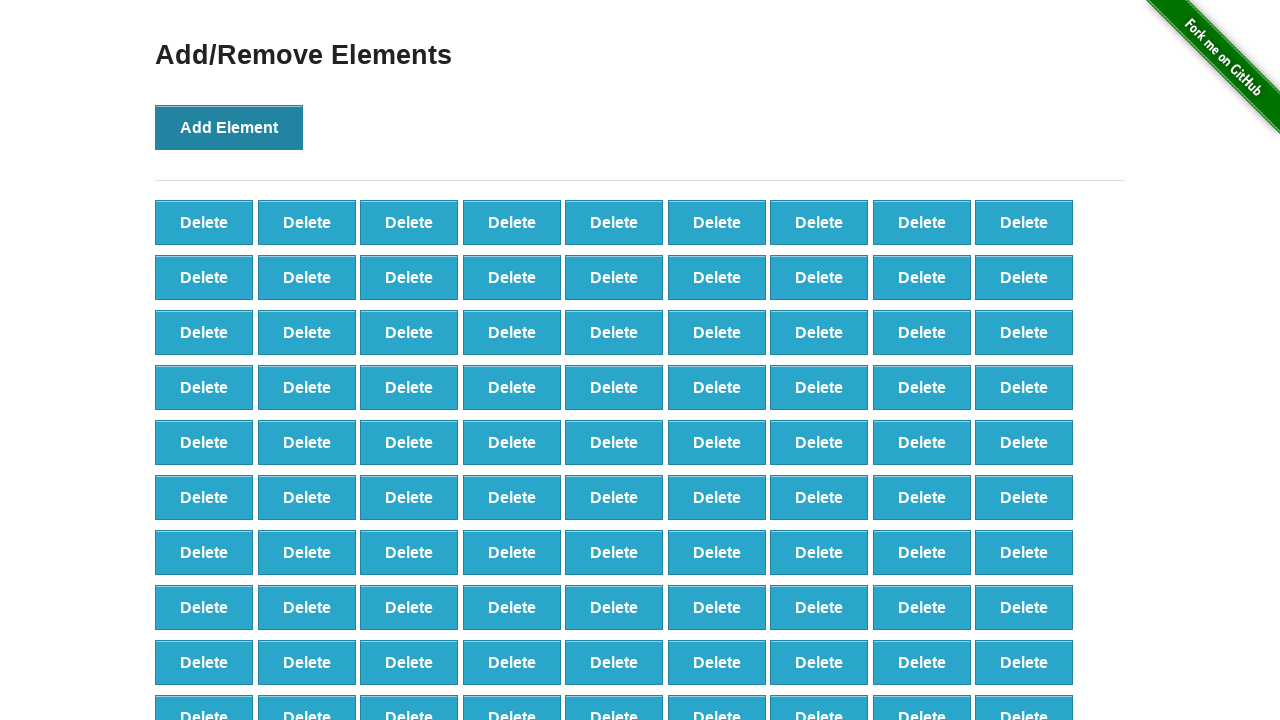

Clicked 'Add Element' button (iteration 96/100) at (229, 127) on button[onclick='addElement()']
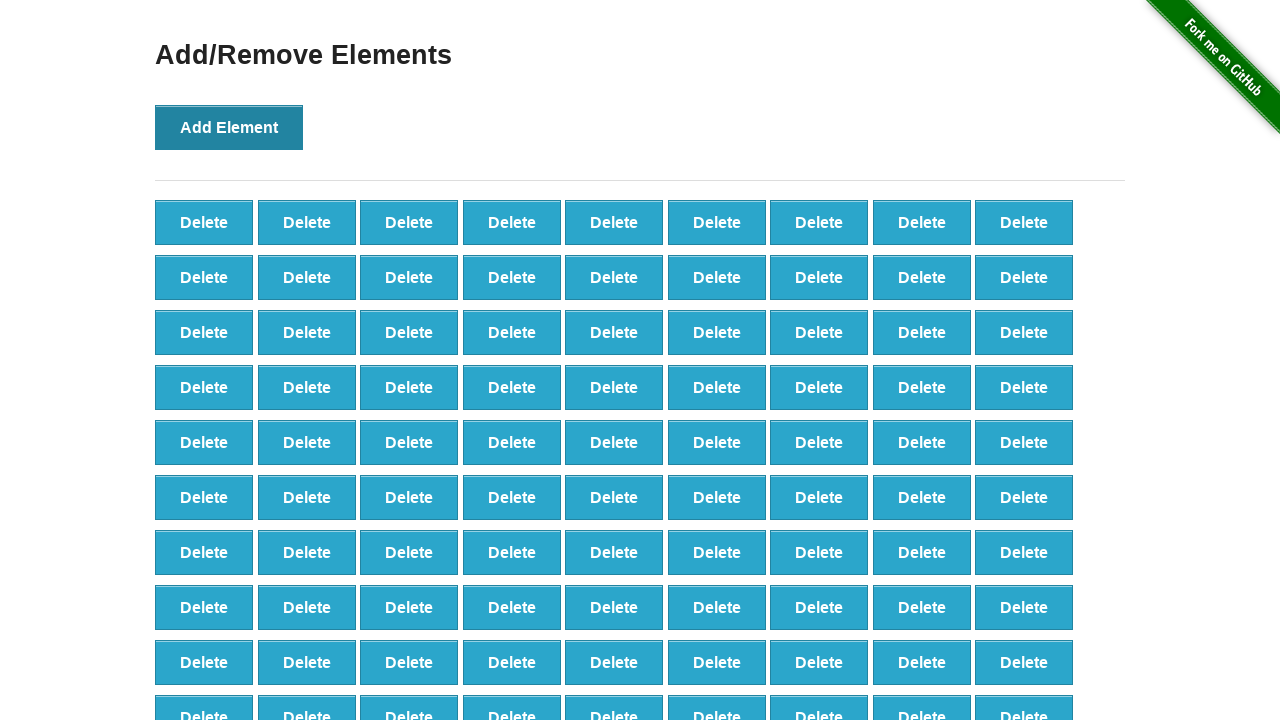

Clicked 'Add Element' button (iteration 97/100) at (229, 127) on button[onclick='addElement()']
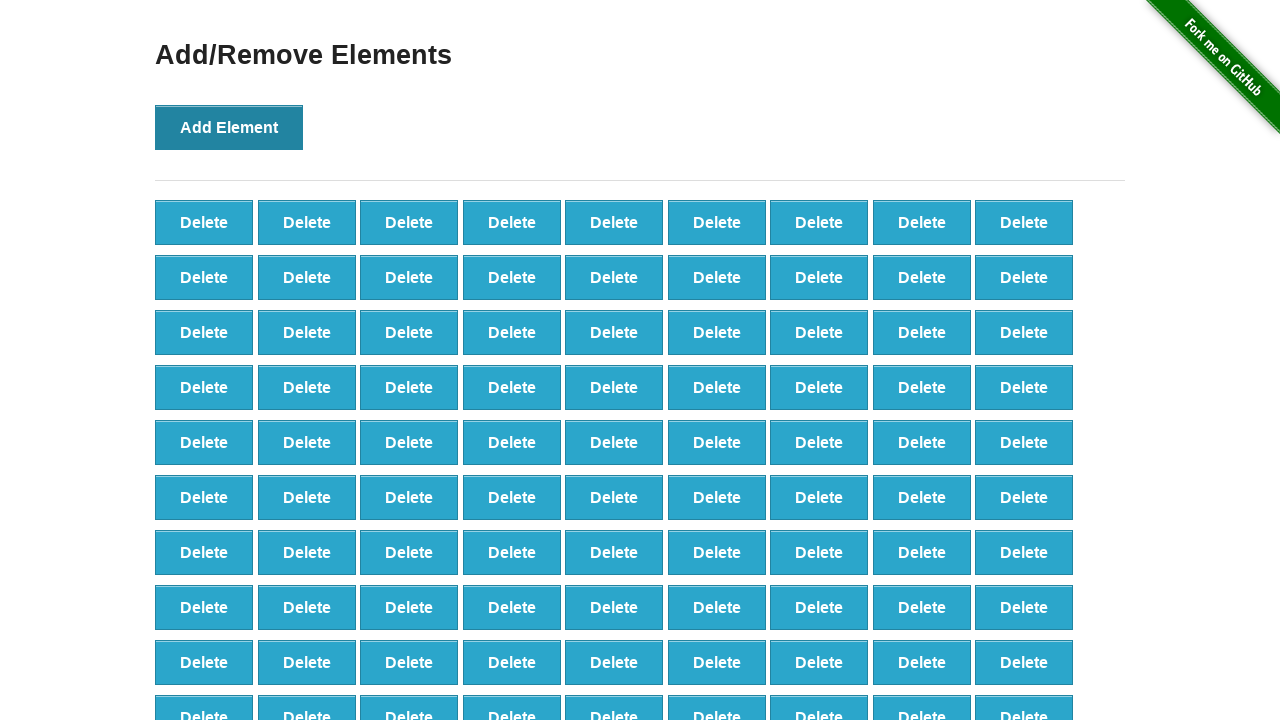

Clicked 'Add Element' button (iteration 98/100) at (229, 127) on button[onclick='addElement()']
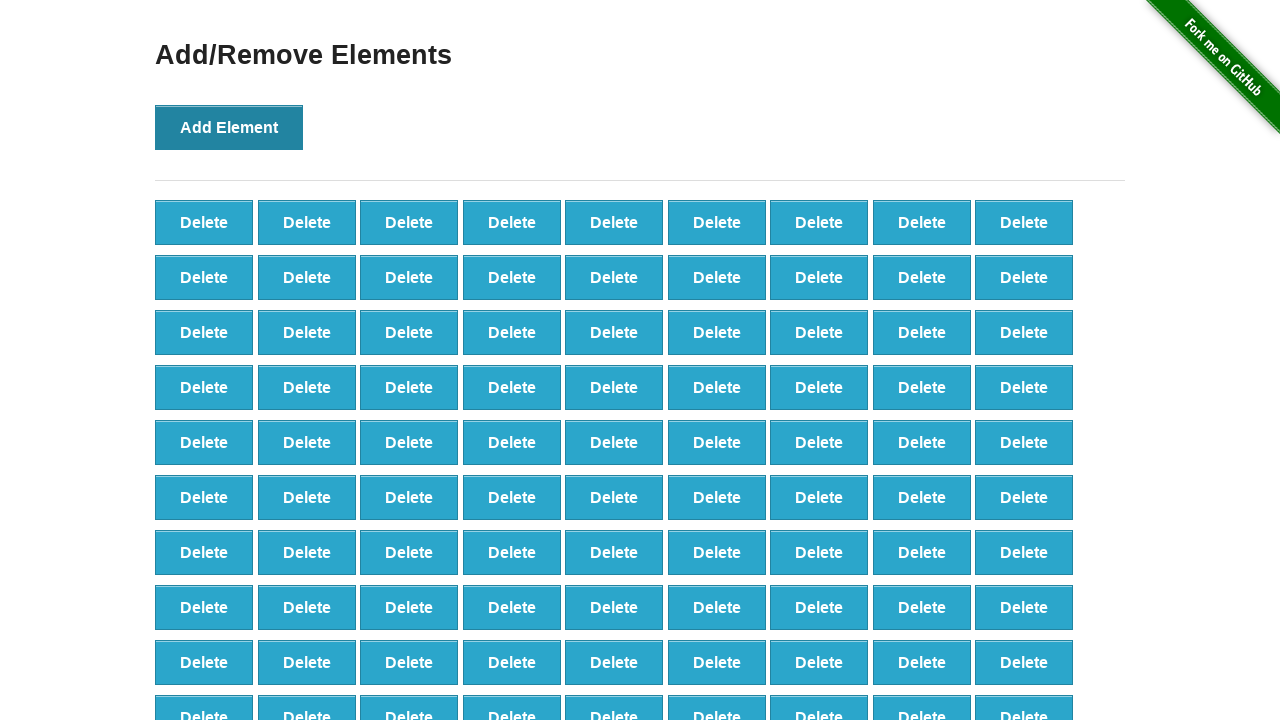

Clicked 'Add Element' button (iteration 99/100) at (229, 127) on button[onclick='addElement()']
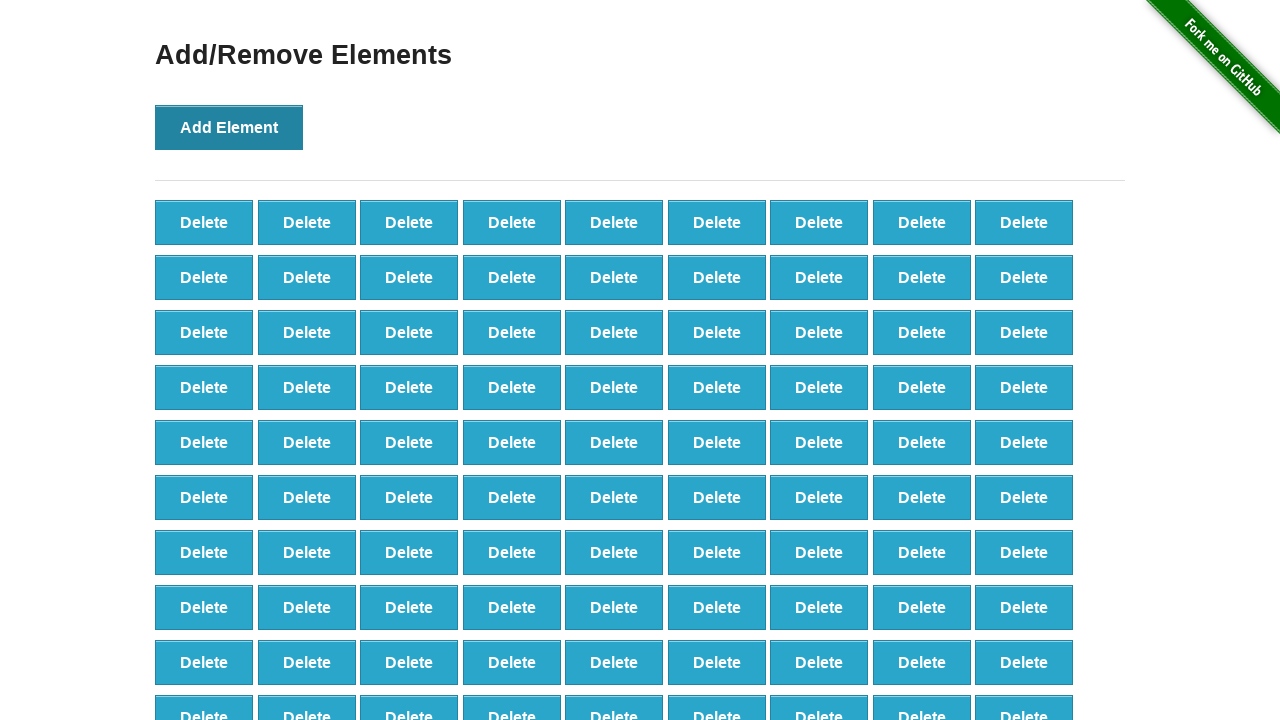

Clicked 'Add Element' button (iteration 100/100) at (229, 127) on button[onclick='addElement()']
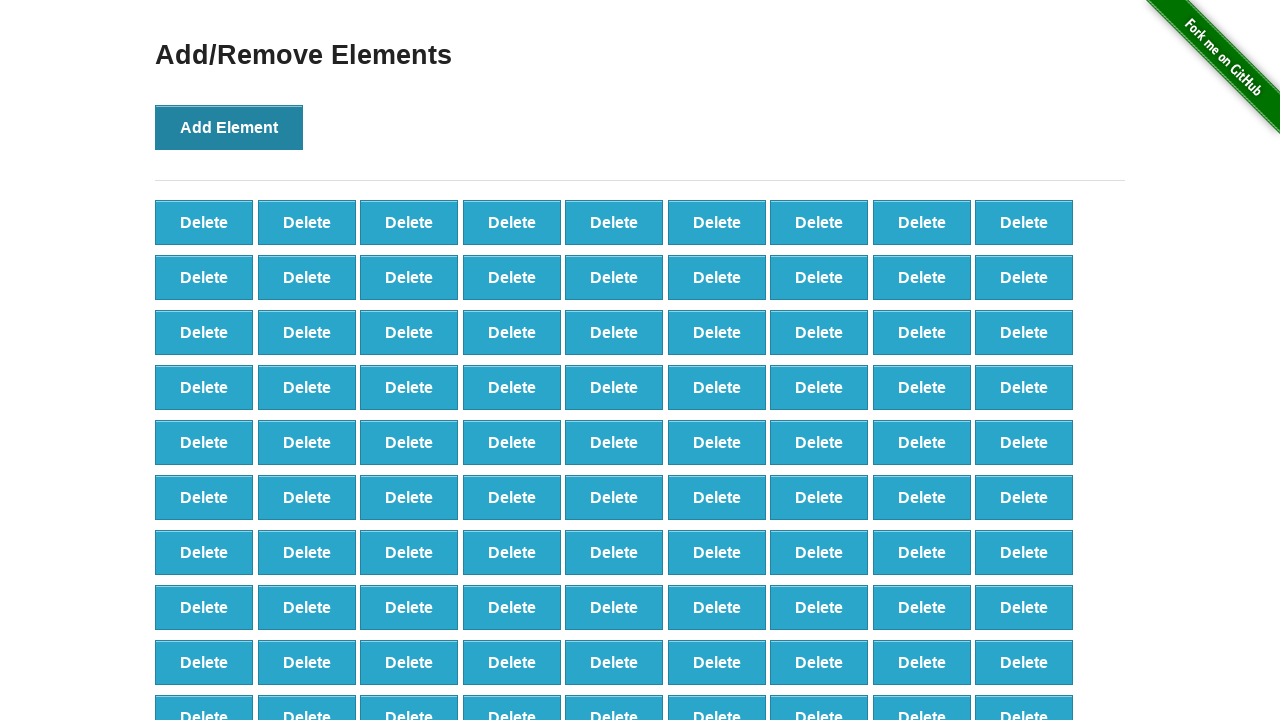

Waited for delete buttons to appear
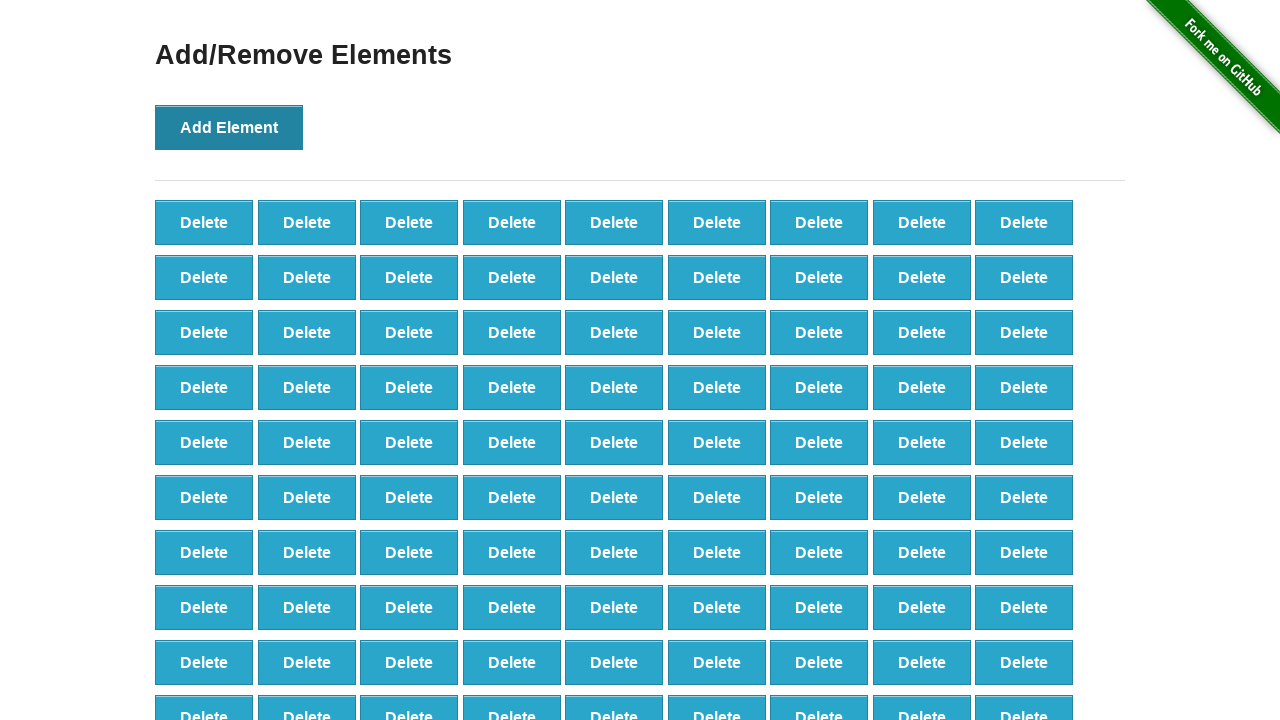

Clicked delete button (iteration 1/60) at (204, 222) on .added-manually >> nth=0
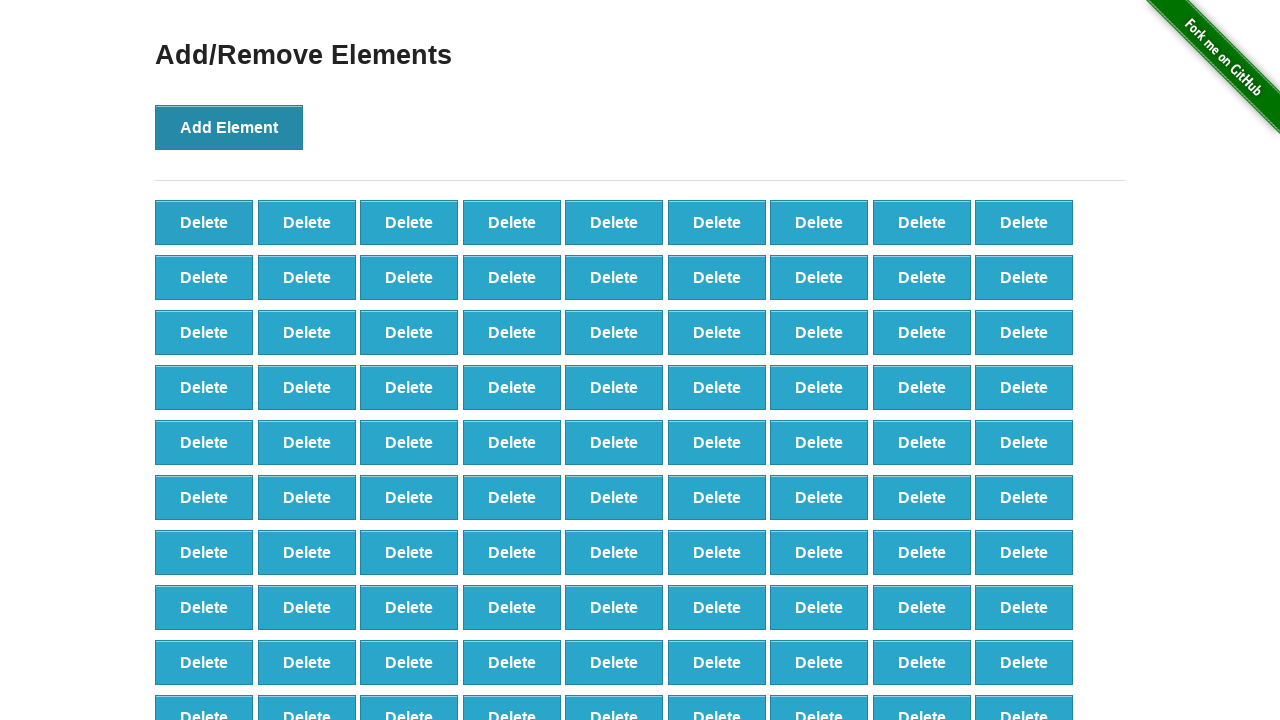

Clicked delete button (iteration 2/60) at (204, 222) on .added-manually >> nth=0
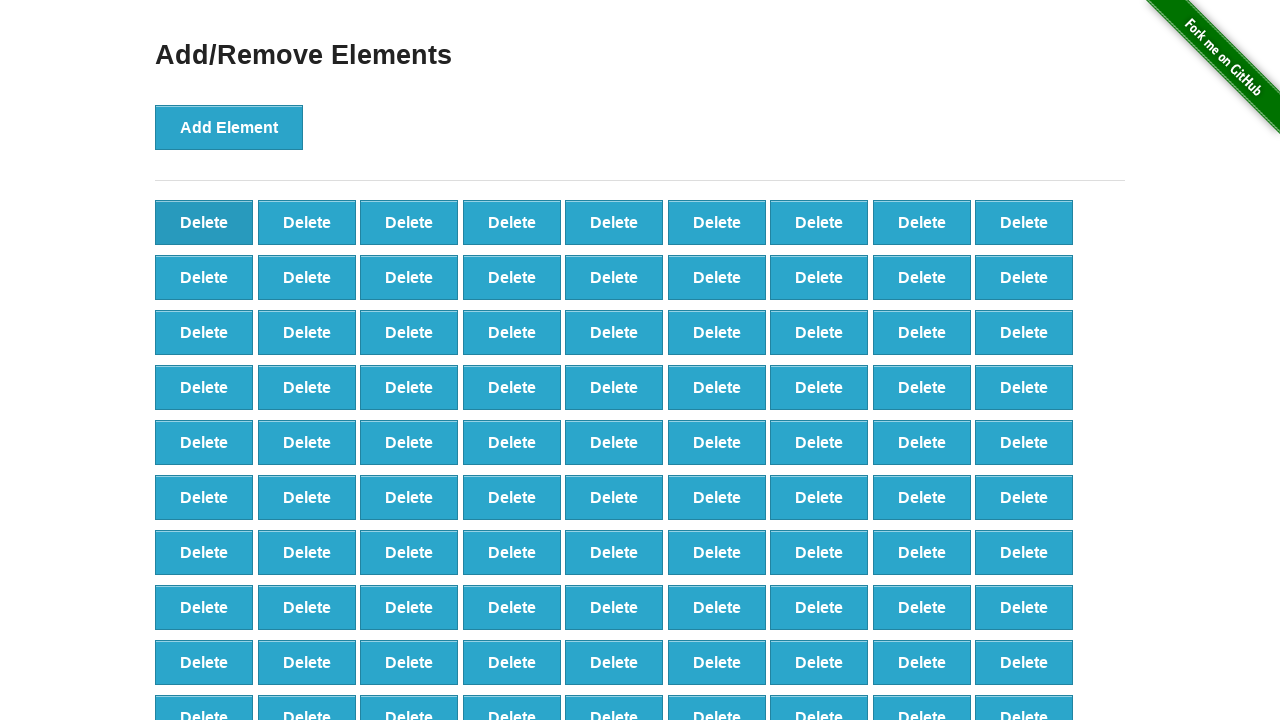

Clicked delete button (iteration 3/60) at (204, 222) on .added-manually >> nth=0
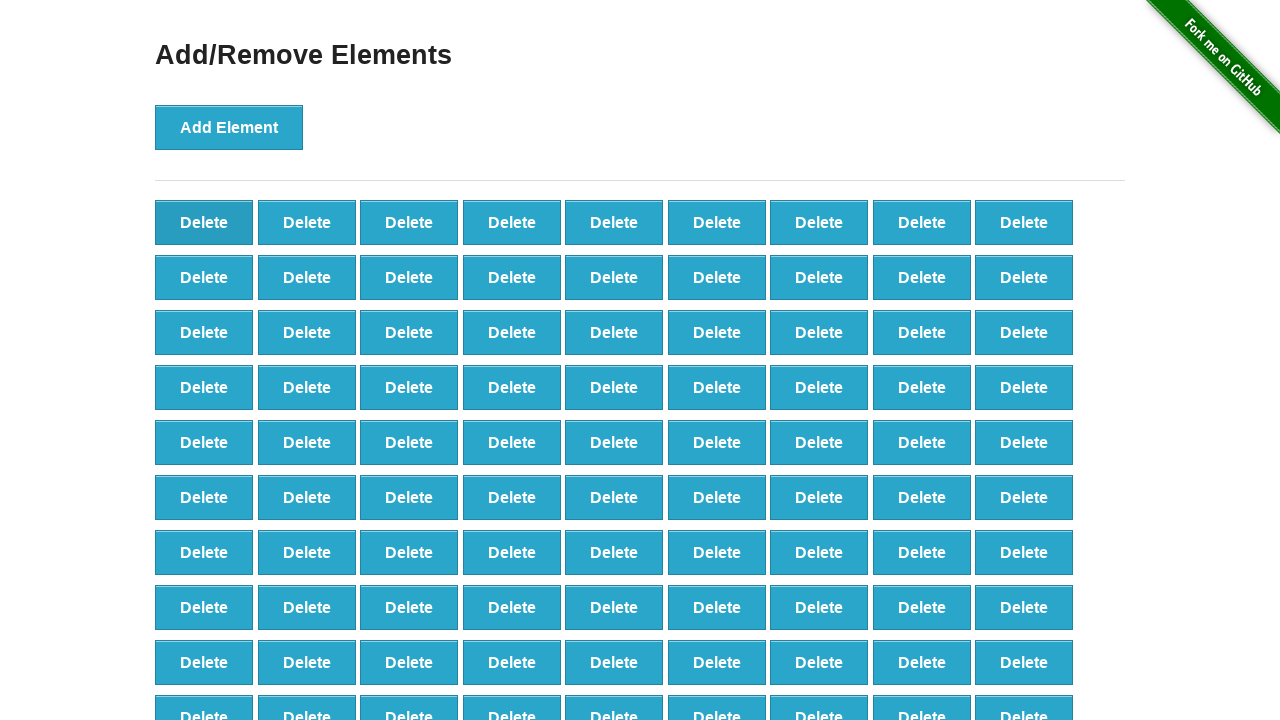

Clicked delete button (iteration 4/60) at (204, 222) on .added-manually >> nth=0
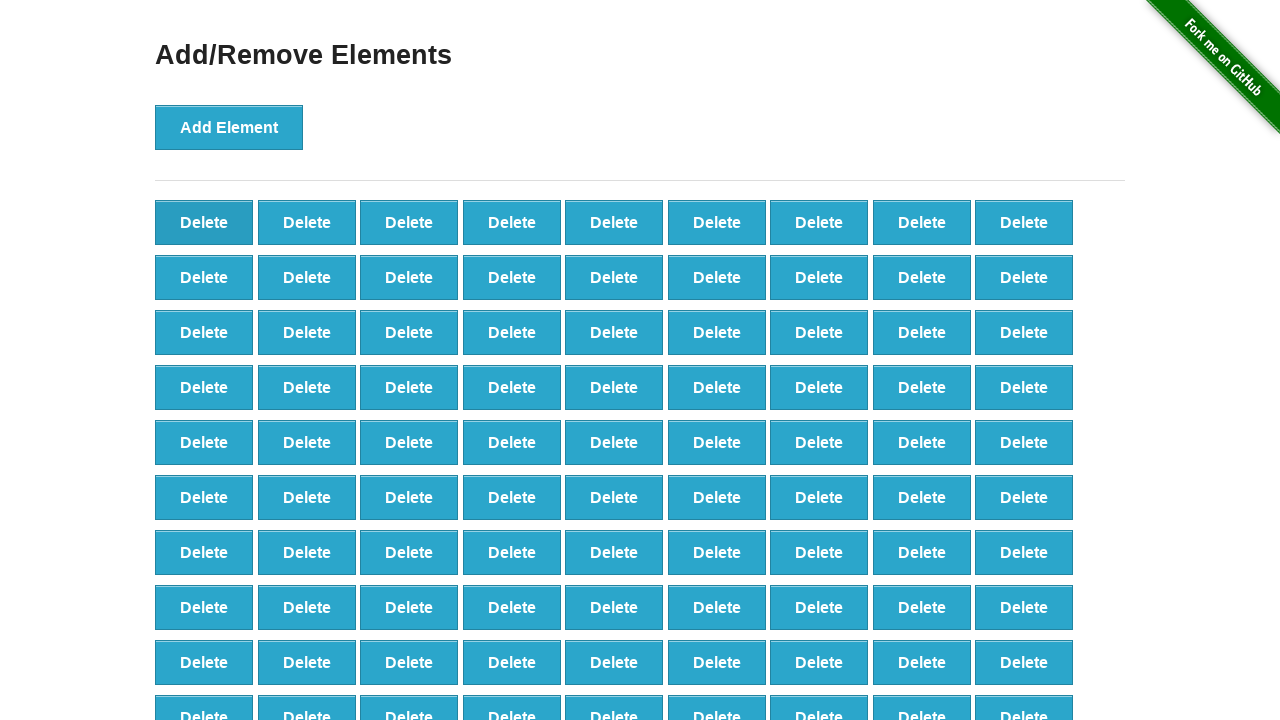

Clicked delete button (iteration 5/60) at (204, 222) on .added-manually >> nth=0
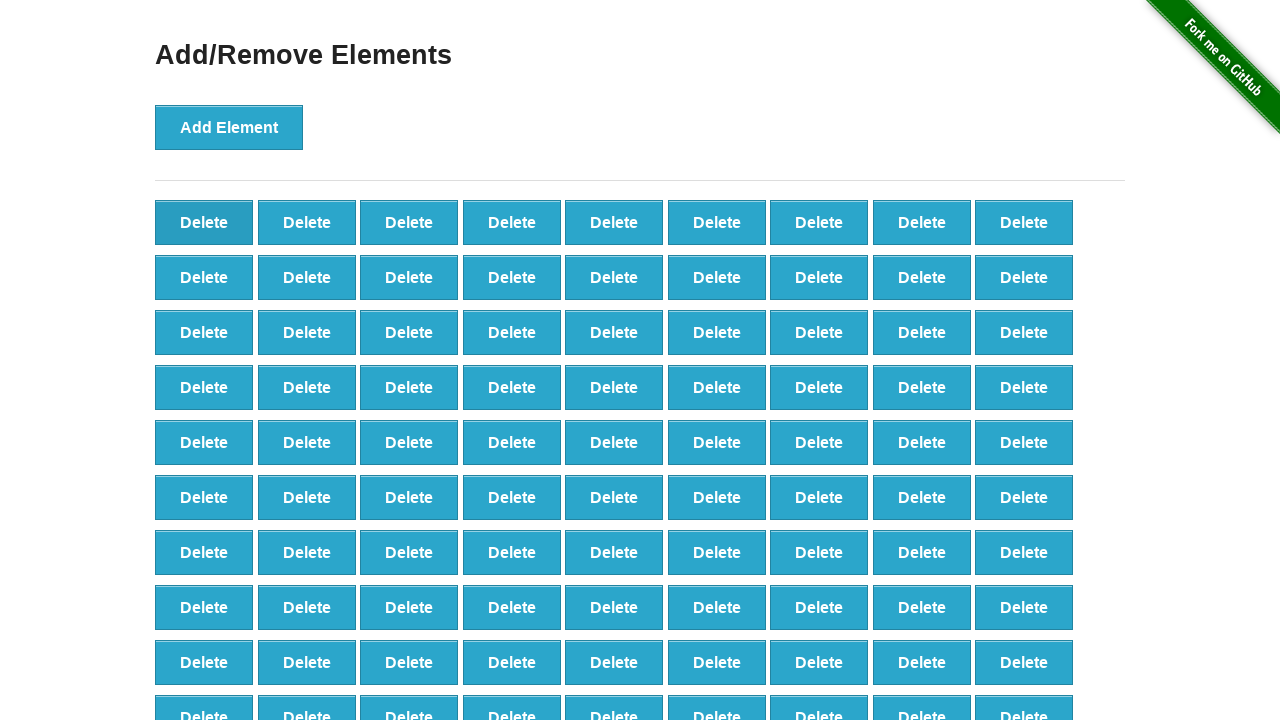

Clicked delete button (iteration 6/60) at (204, 222) on .added-manually >> nth=0
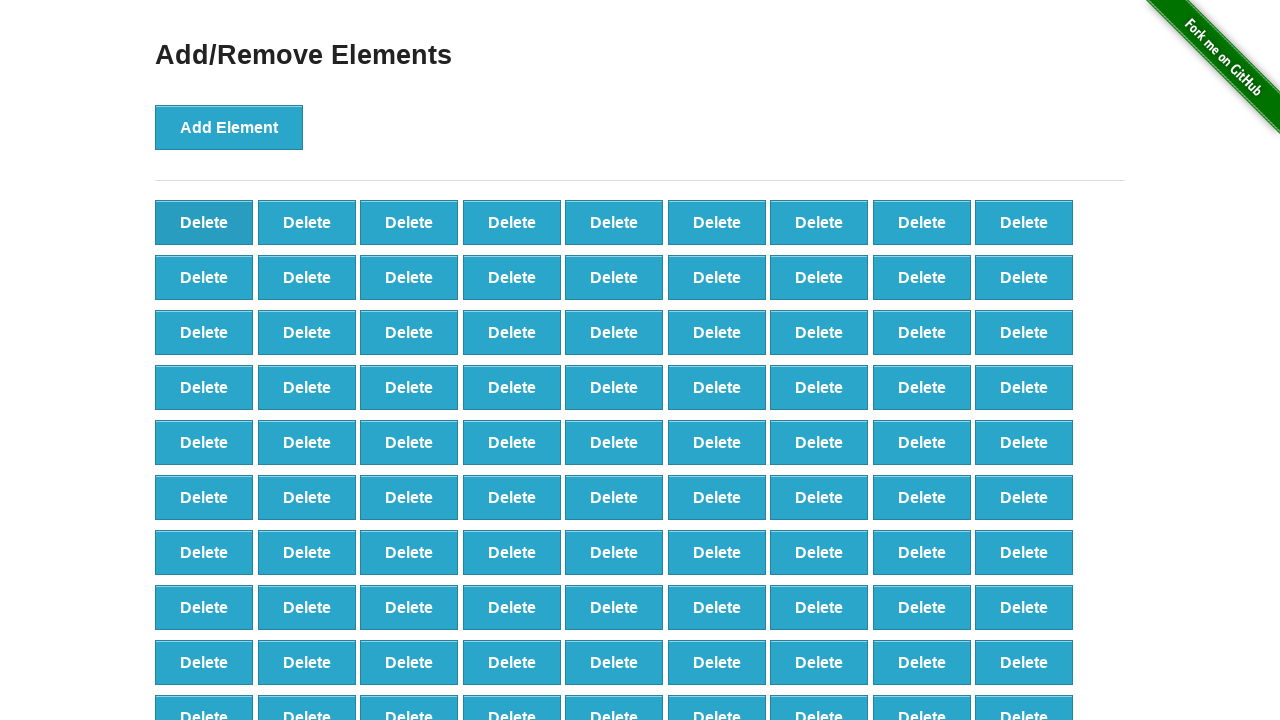

Clicked delete button (iteration 7/60) at (204, 222) on .added-manually >> nth=0
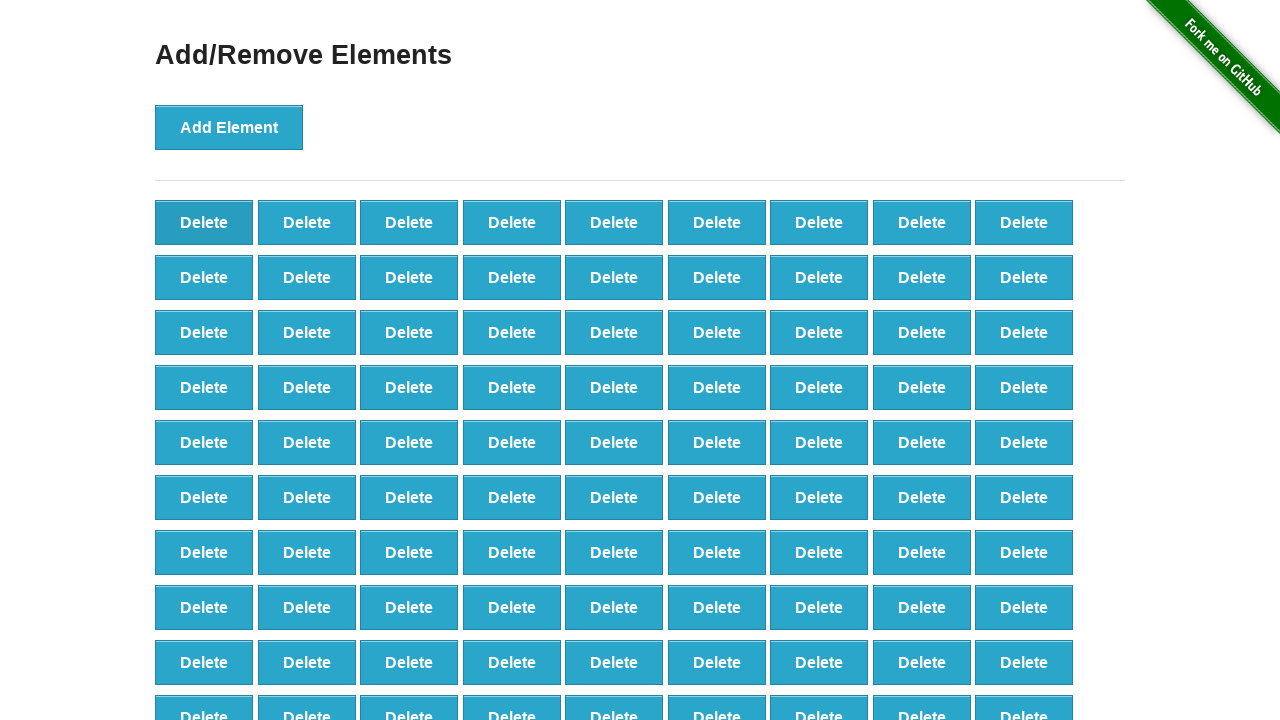

Clicked delete button (iteration 8/60) at (204, 222) on .added-manually >> nth=0
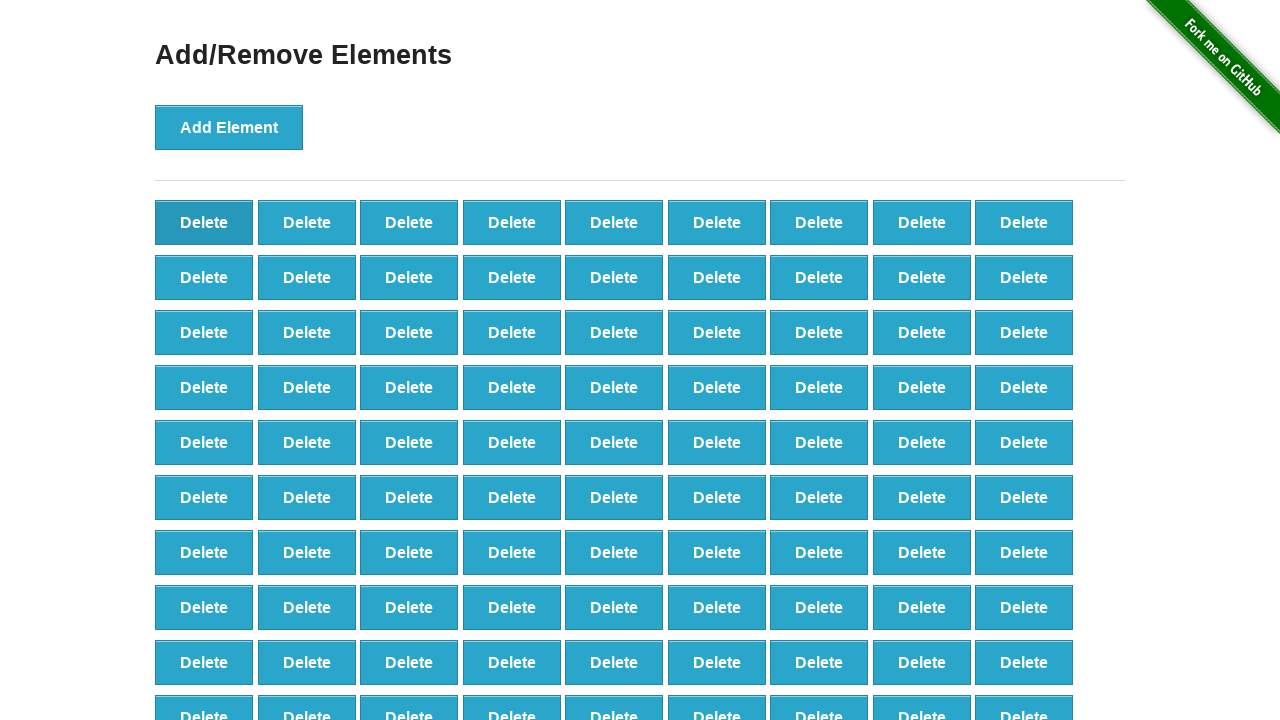

Clicked delete button (iteration 9/60) at (204, 222) on .added-manually >> nth=0
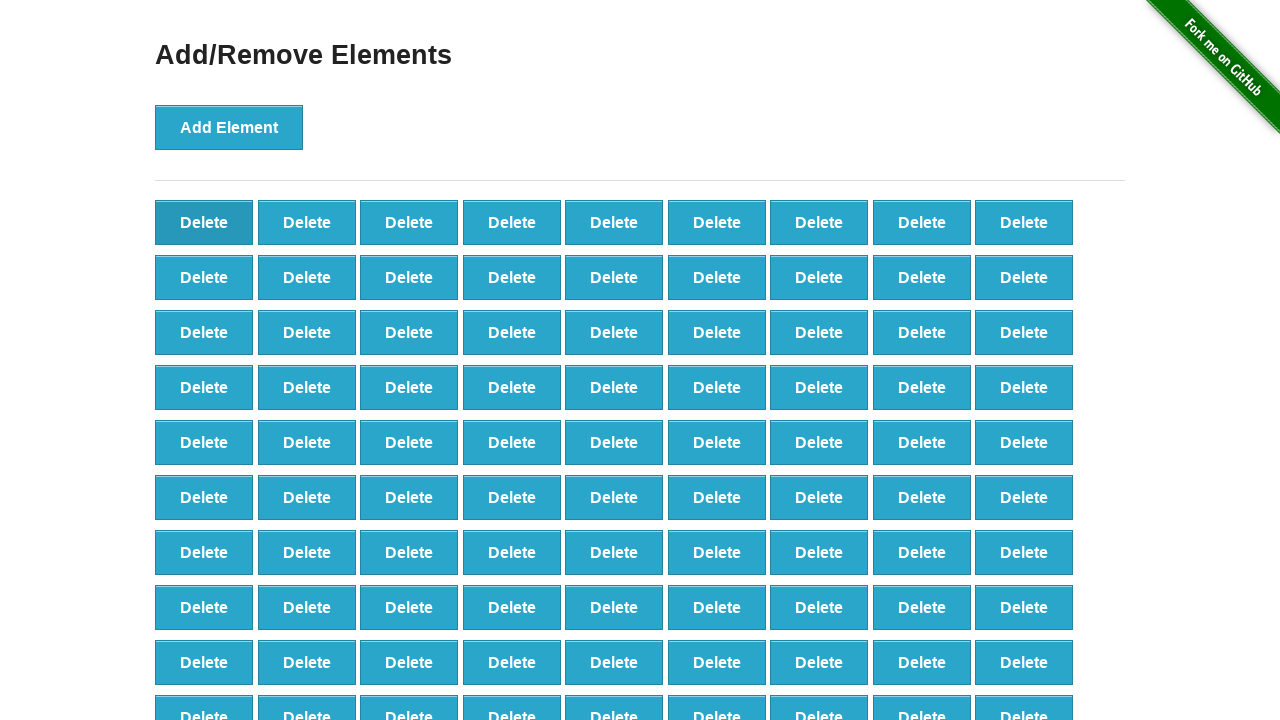

Clicked delete button (iteration 10/60) at (204, 222) on .added-manually >> nth=0
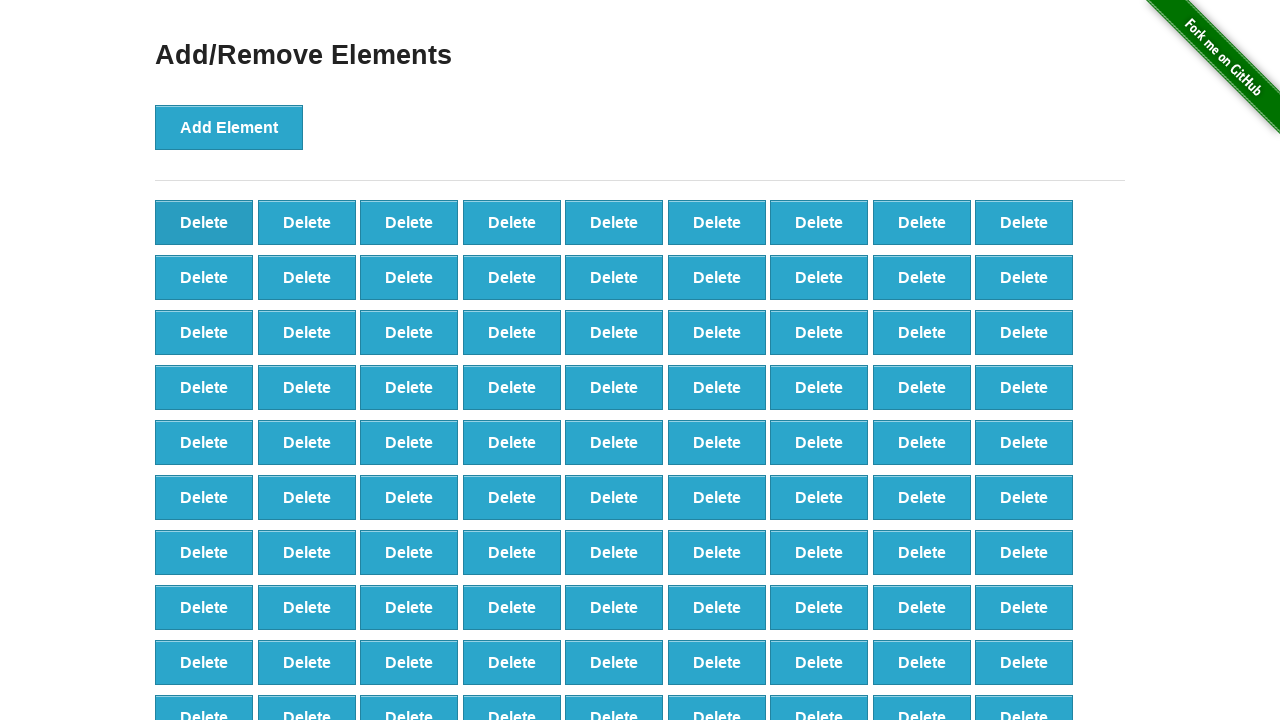

Clicked delete button (iteration 11/60) at (204, 222) on .added-manually >> nth=0
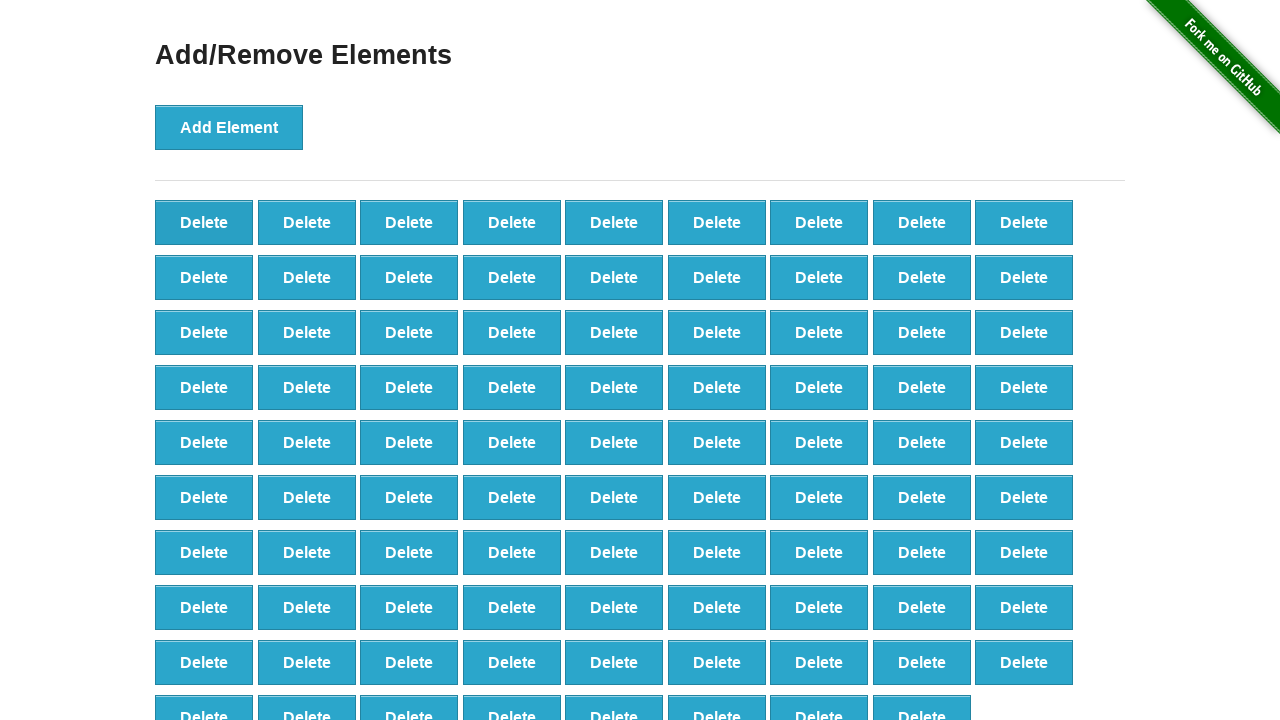

Clicked delete button (iteration 12/60) at (204, 222) on .added-manually >> nth=0
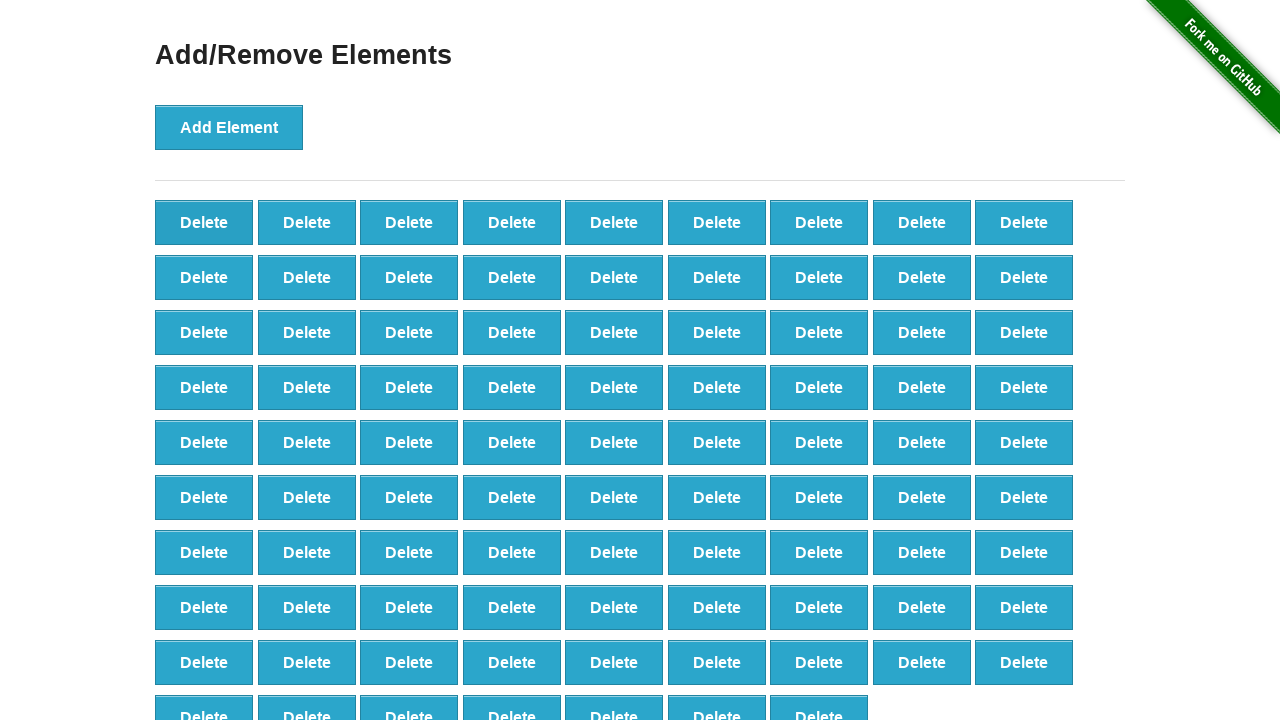

Clicked delete button (iteration 13/60) at (204, 222) on .added-manually >> nth=0
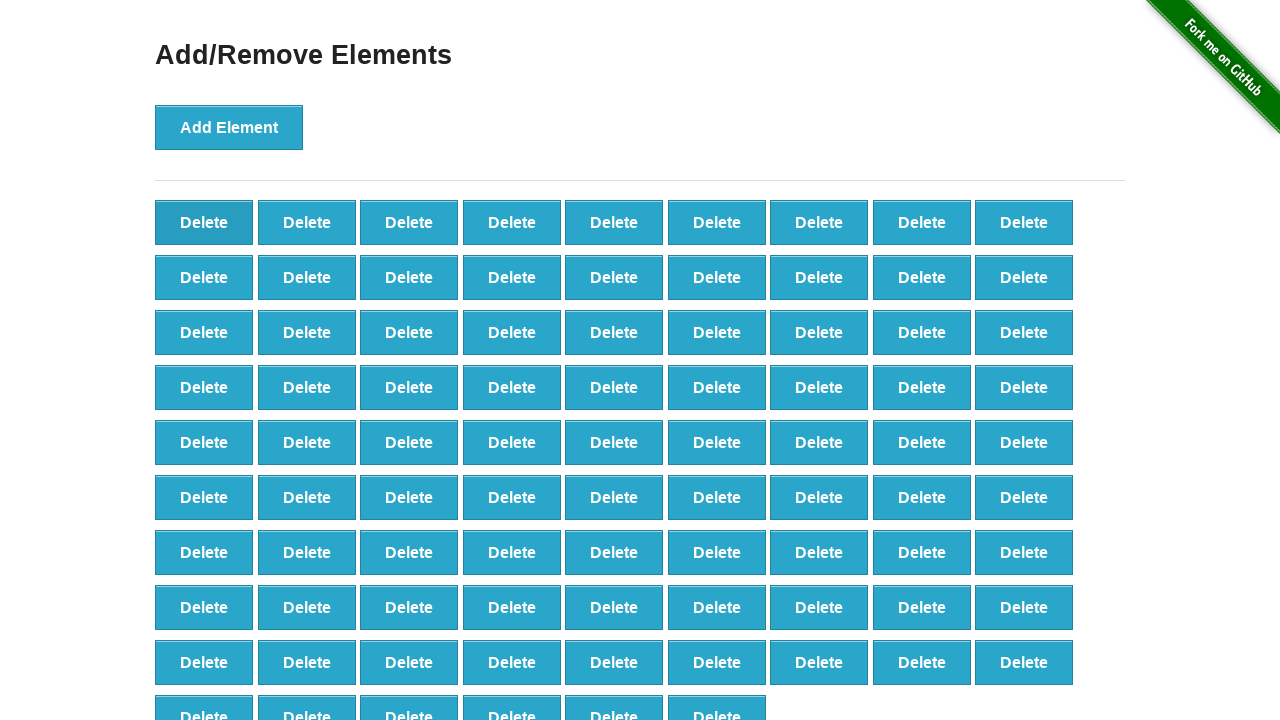

Clicked delete button (iteration 14/60) at (204, 222) on .added-manually >> nth=0
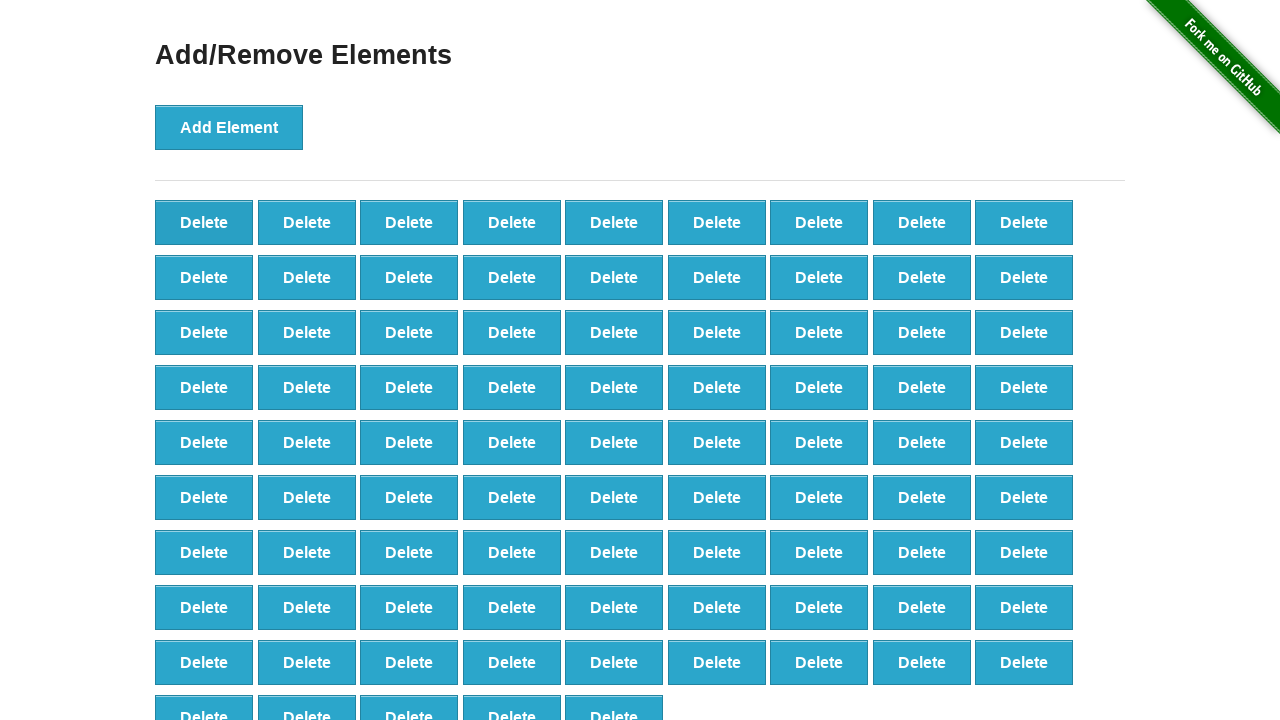

Clicked delete button (iteration 15/60) at (204, 222) on .added-manually >> nth=0
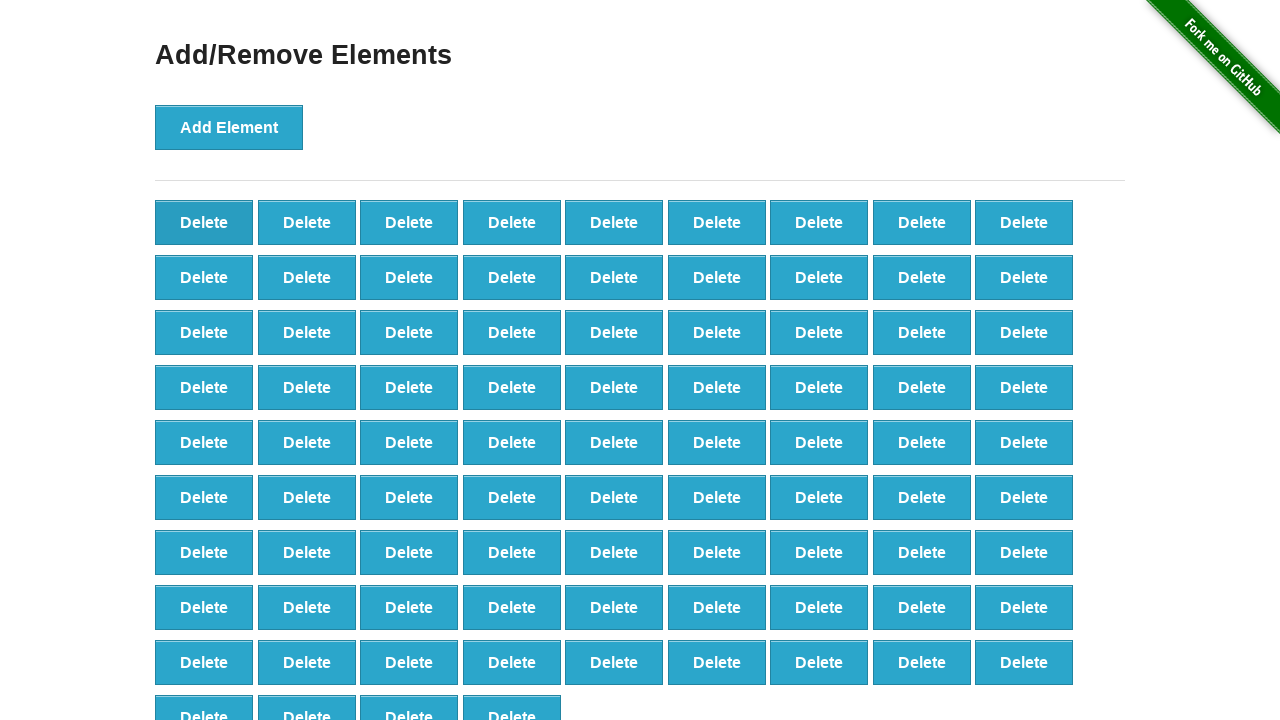

Clicked delete button (iteration 16/60) at (204, 222) on .added-manually >> nth=0
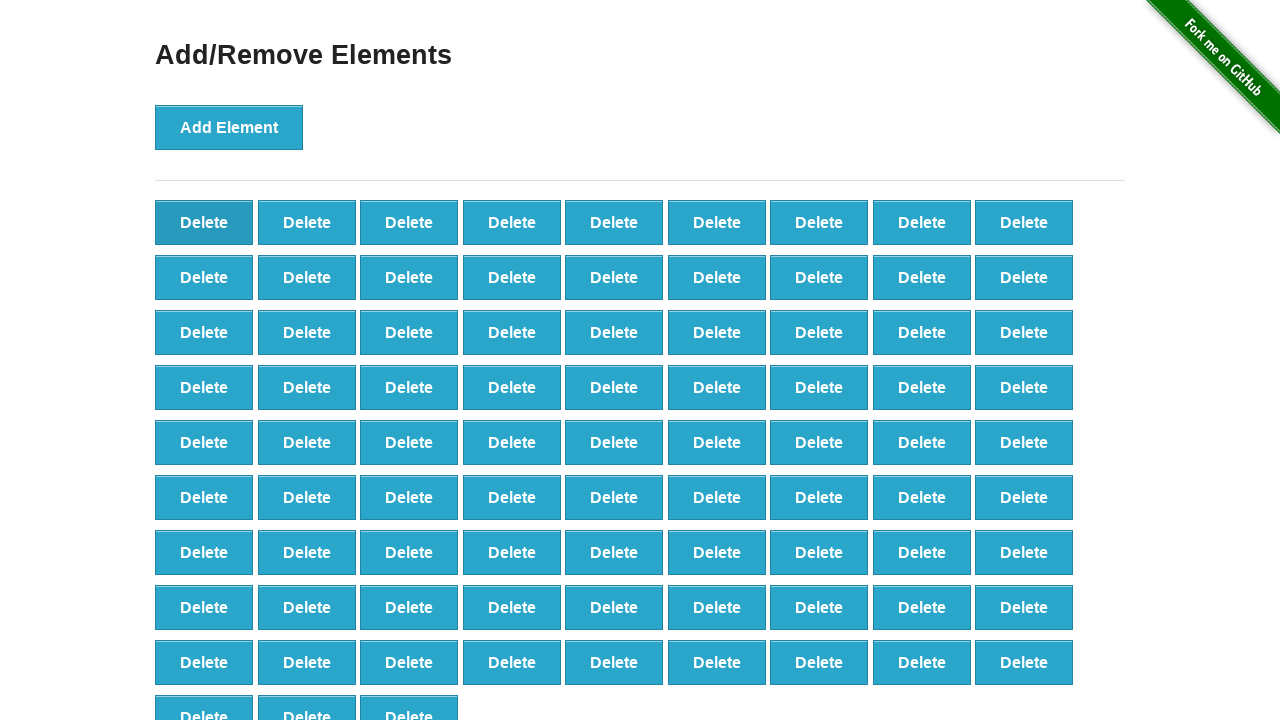

Clicked delete button (iteration 17/60) at (204, 222) on .added-manually >> nth=0
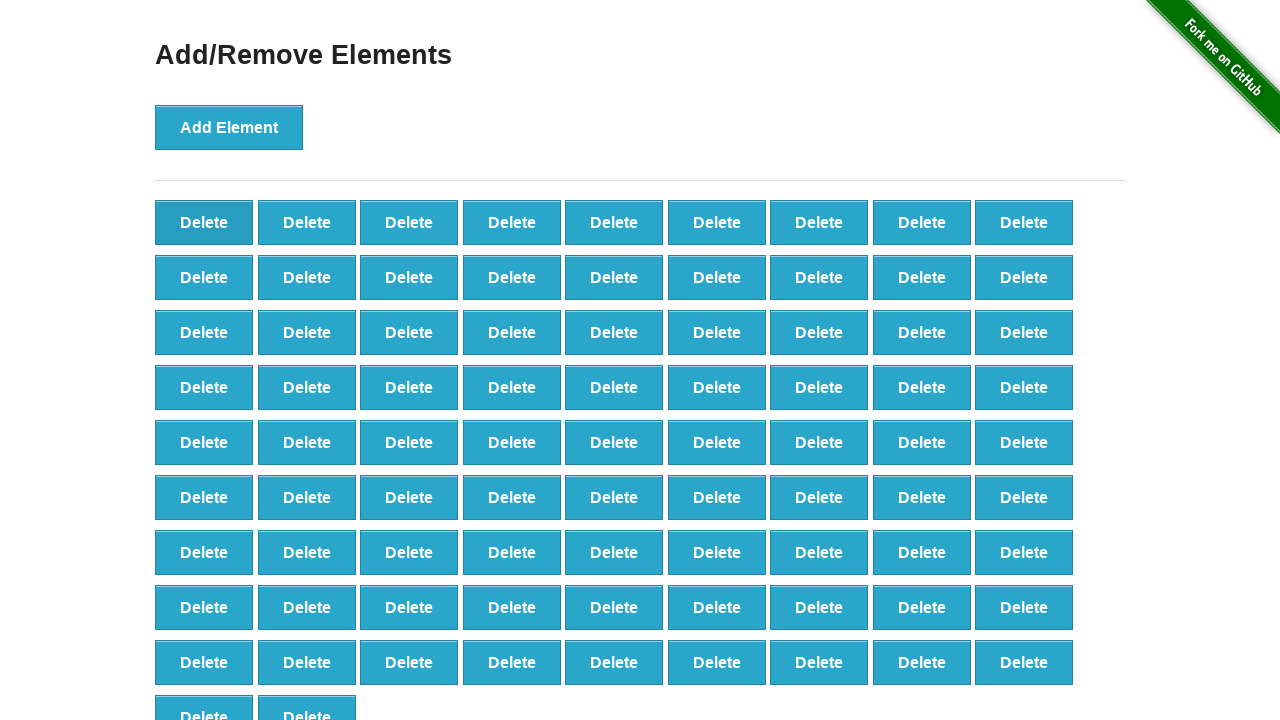

Clicked delete button (iteration 18/60) at (204, 222) on .added-manually >> nth=0
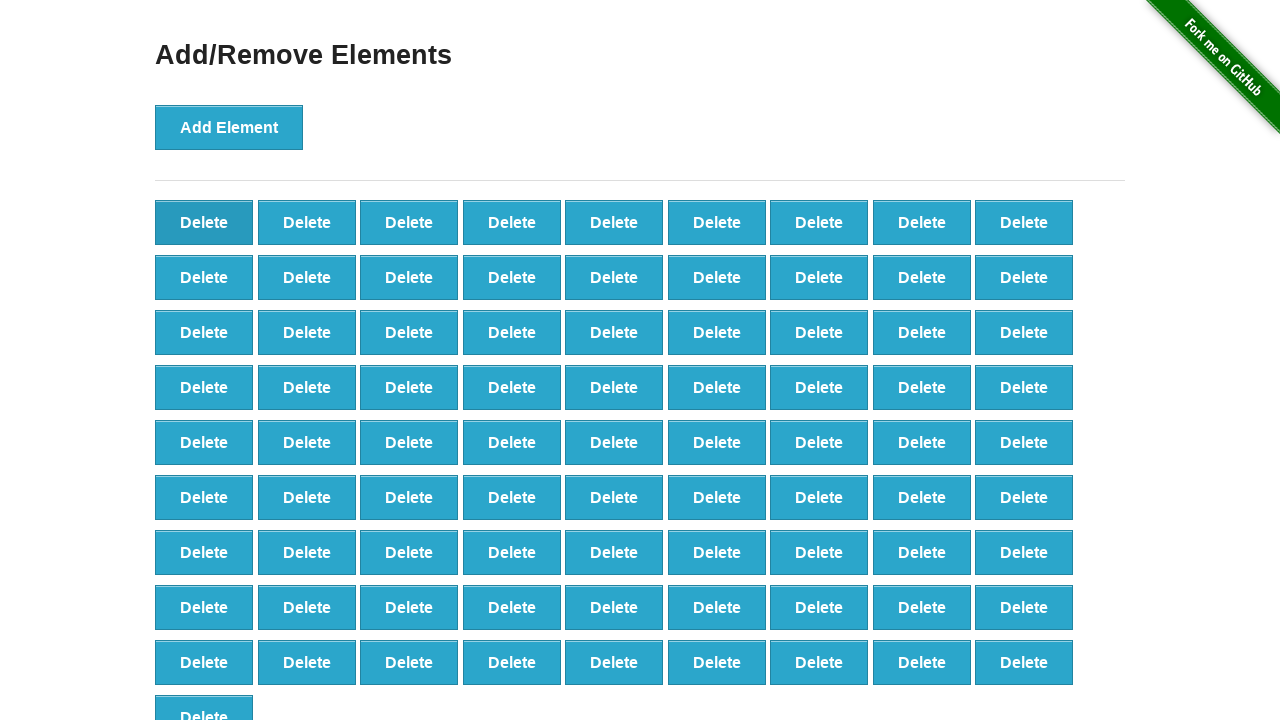

Clicked delete button (iteration 19/60) at (204, 222) on .added-manually >> nth=0
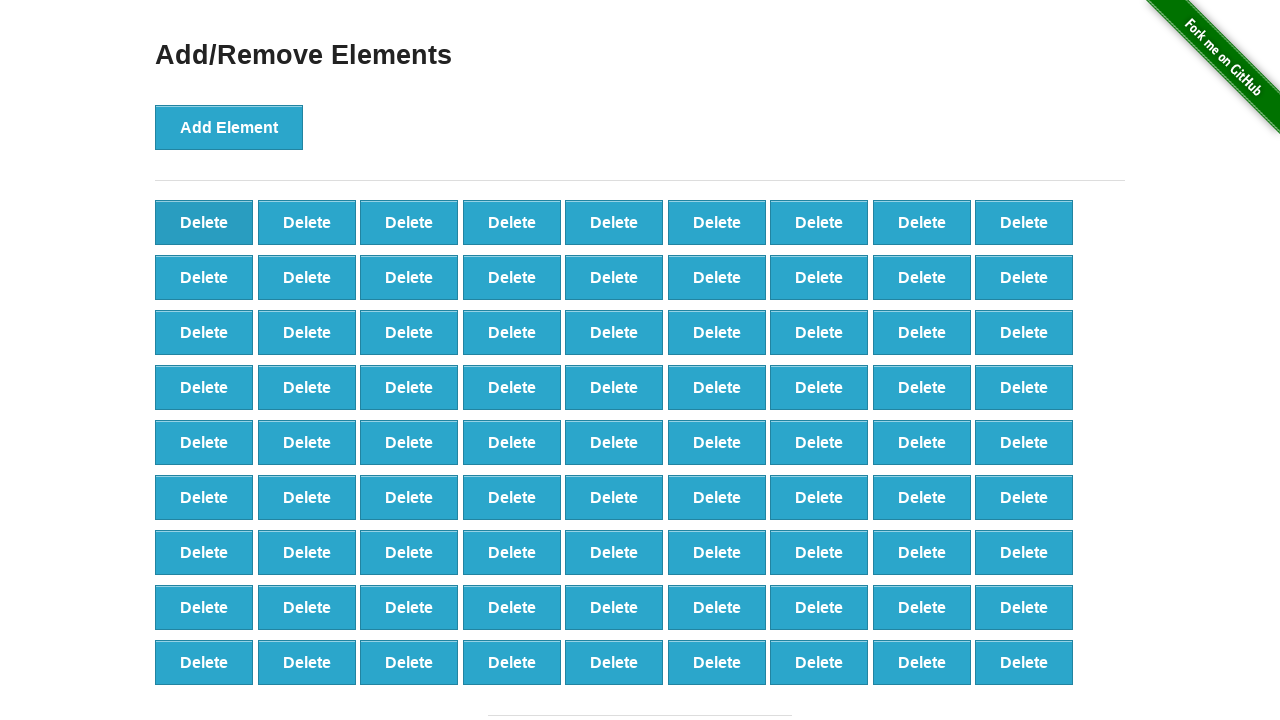

Clicked delete button (iteration 20/60) at (204, 222) on .added-manually >> nth=0
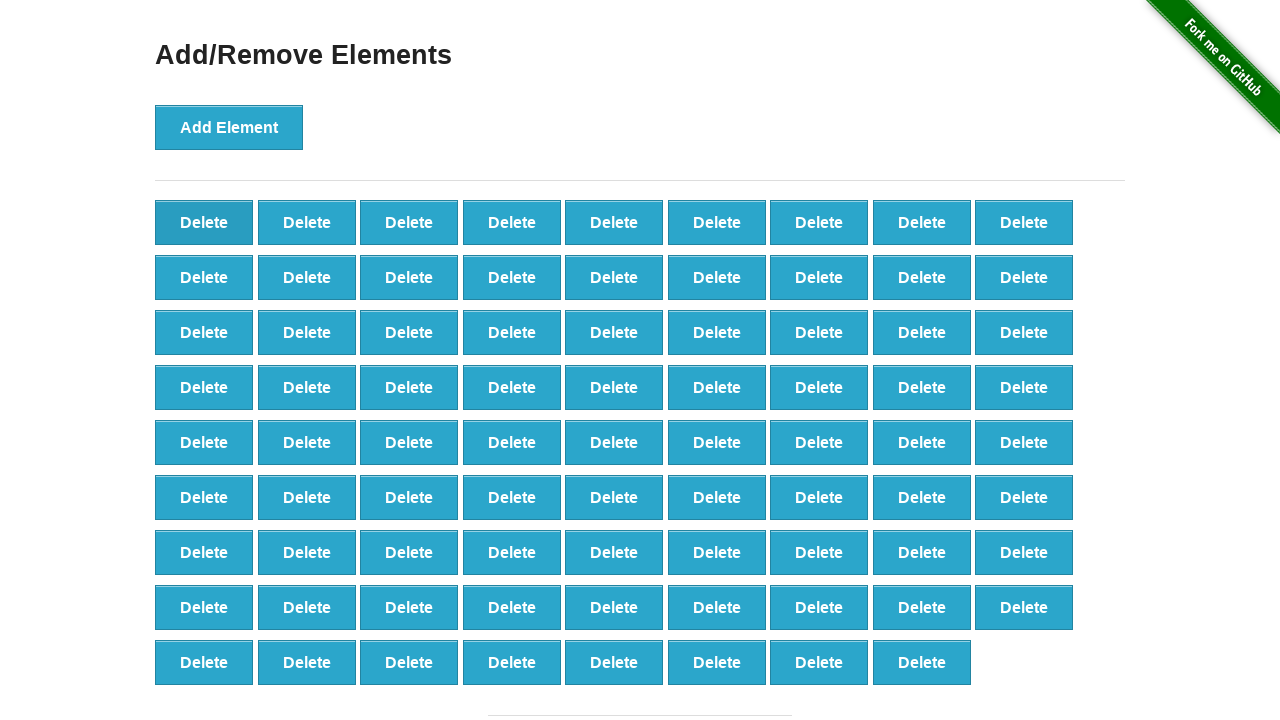

Clicked delete button (iteration 21/60) at (204, 222) on .added-manually >> nth=0
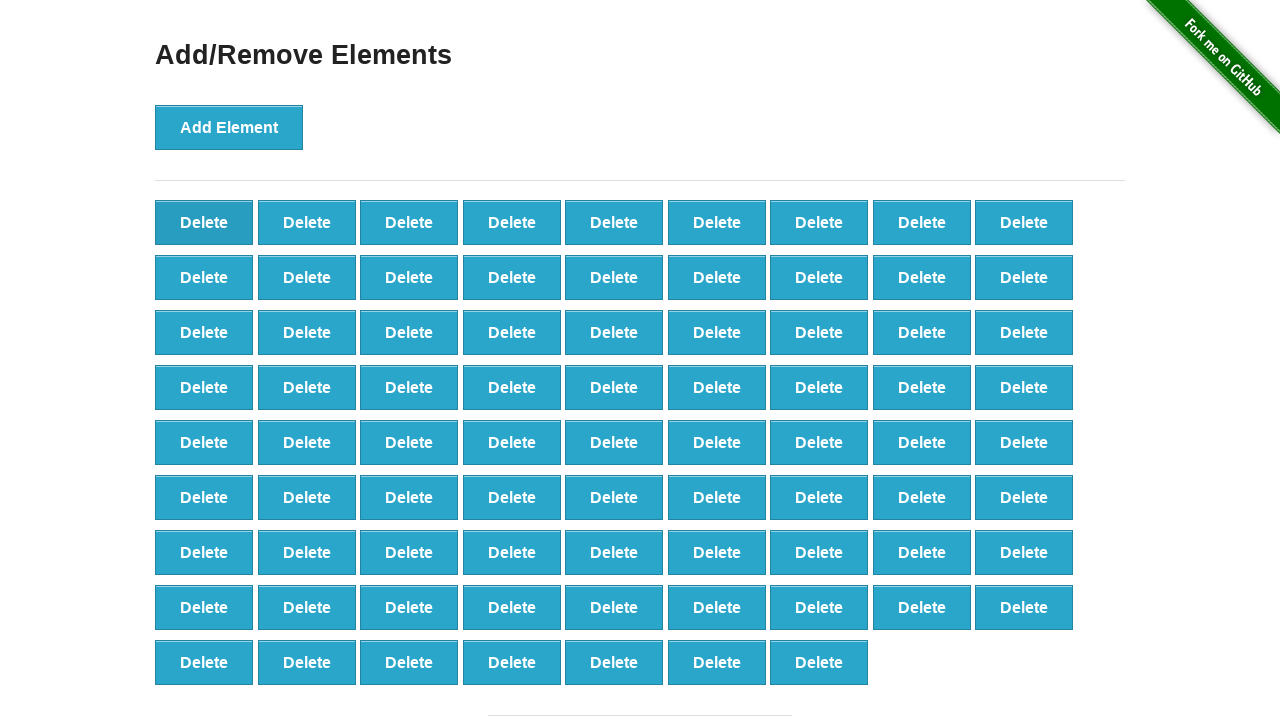

Clicked delete button (iteration 22/60) at (204, 222) on .added-manually >> nth=0
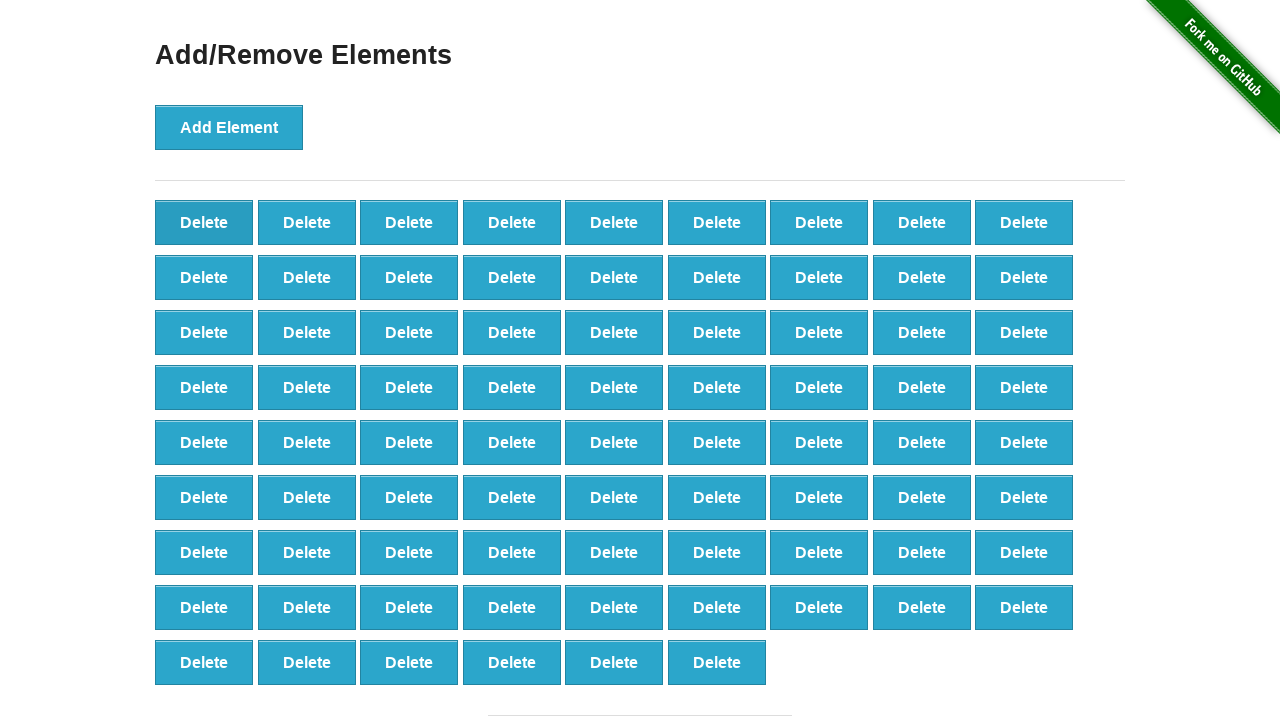

Clicked delete button (iteration 23/60) at (204, 222) on .added-manually >> nth=0
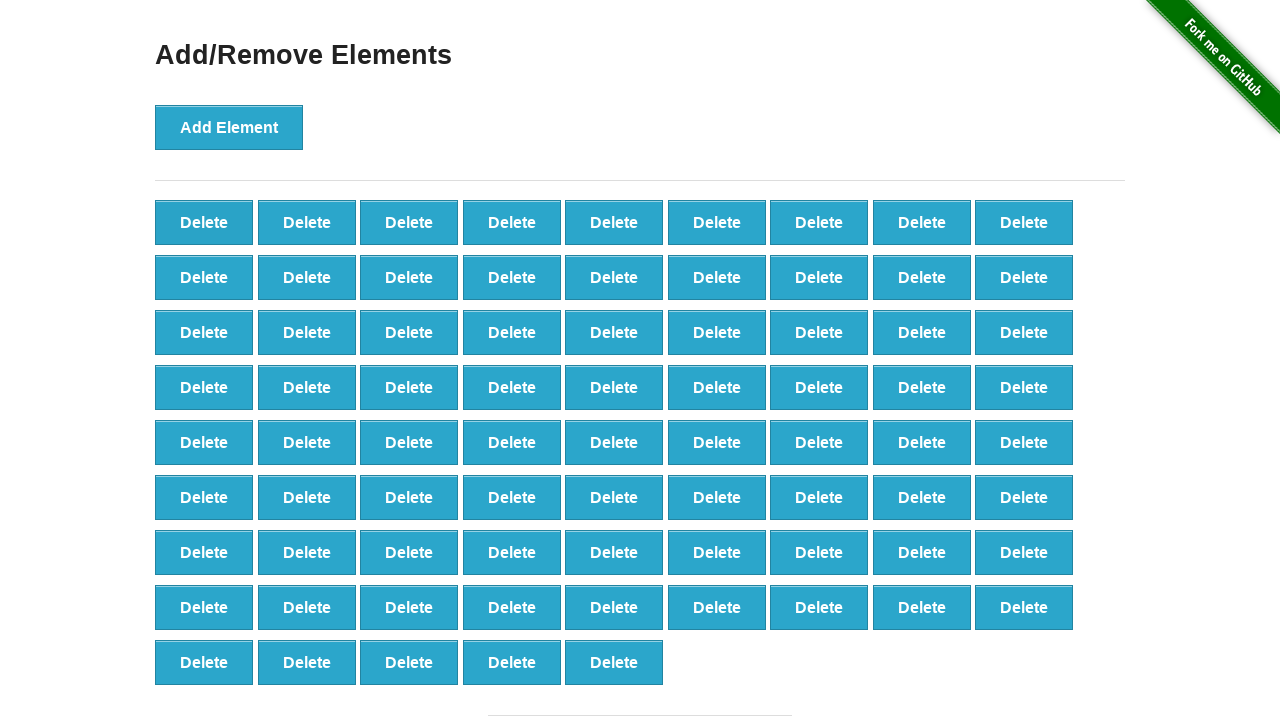

Clicked delete button (iteration 24/60) at (204, 222) on .added-manually >> nth=0
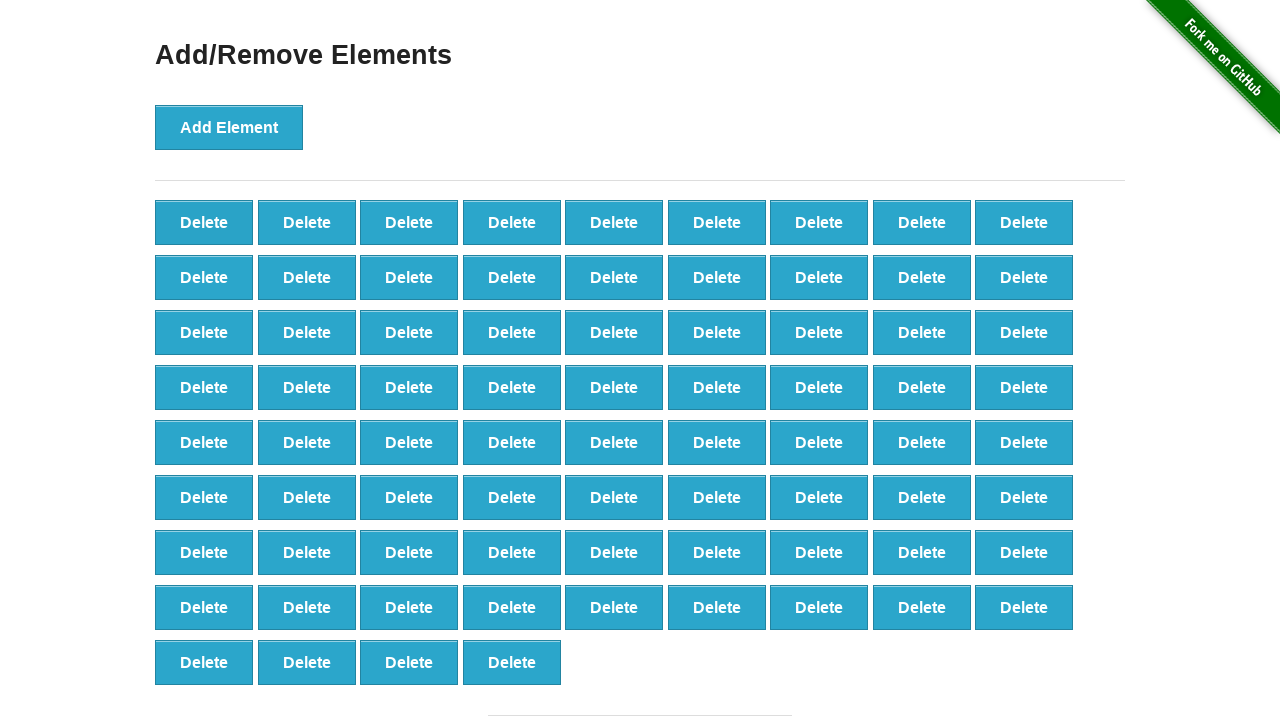

Clicked delete button (iteration 25/60) at (204, 222) on .added-manually >> nth=0
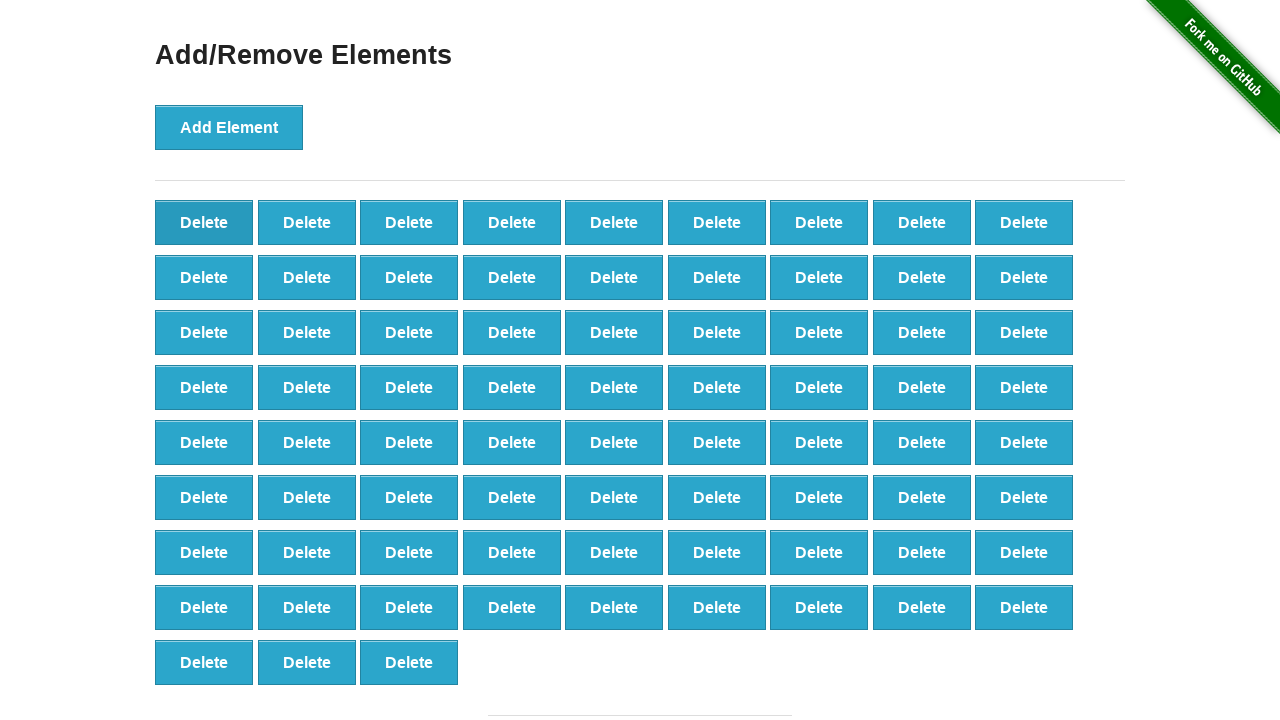

Clicked delete button (iteration 26/60) at (204, 222) on .added-manually >> nth=0
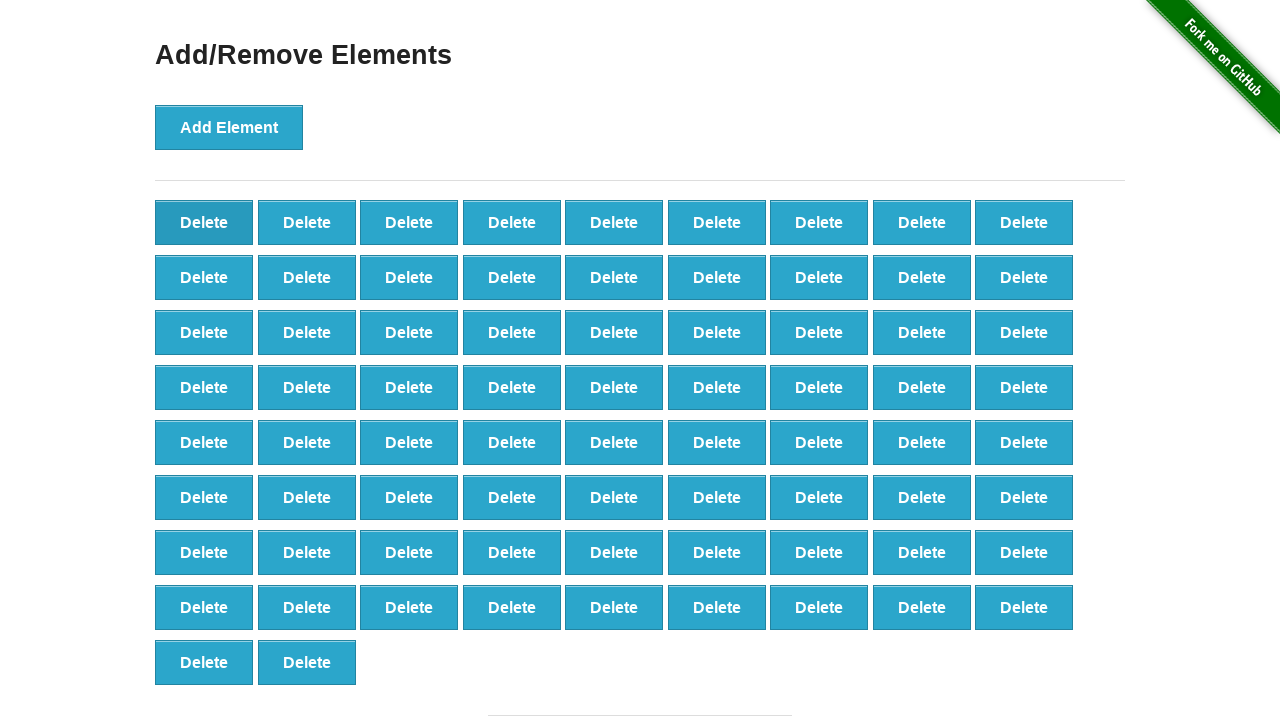

Clicked delete button (iteration 27/60) at (204, 222) on .added-manually >> nth=0
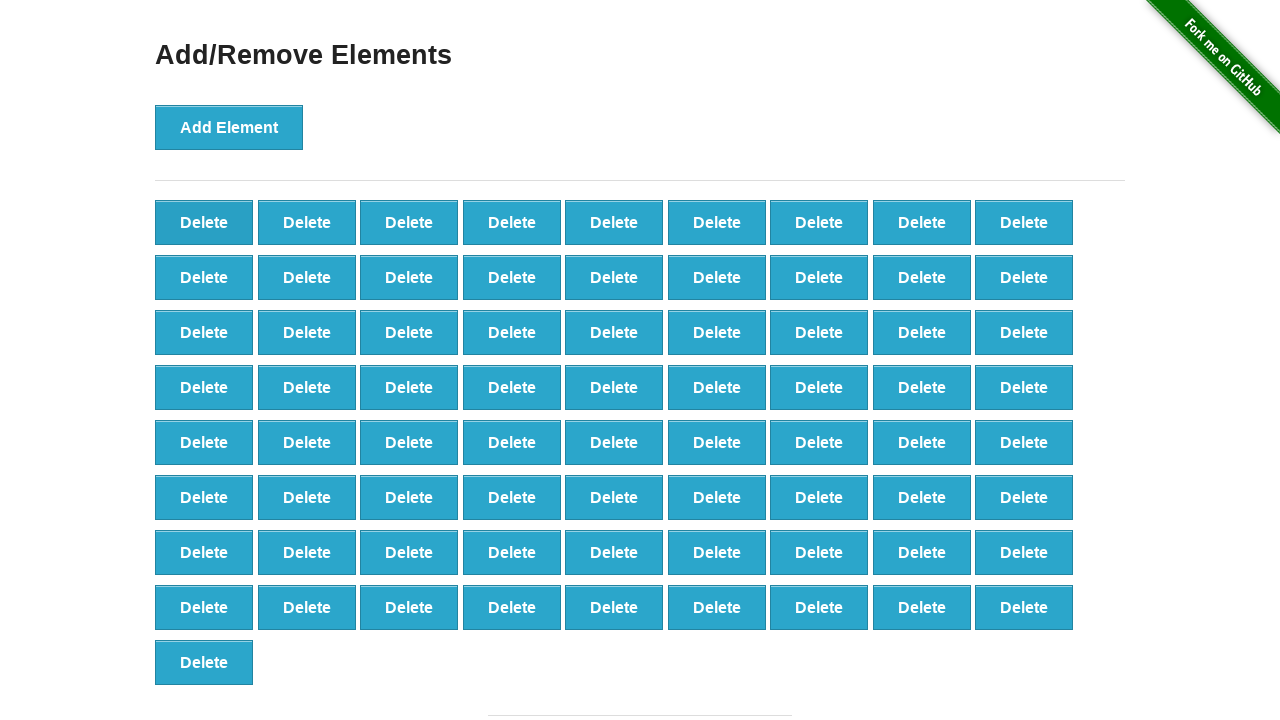

Clicked delete button (iteration 28/60) at (204, 222) on .added-manually >> nth=0
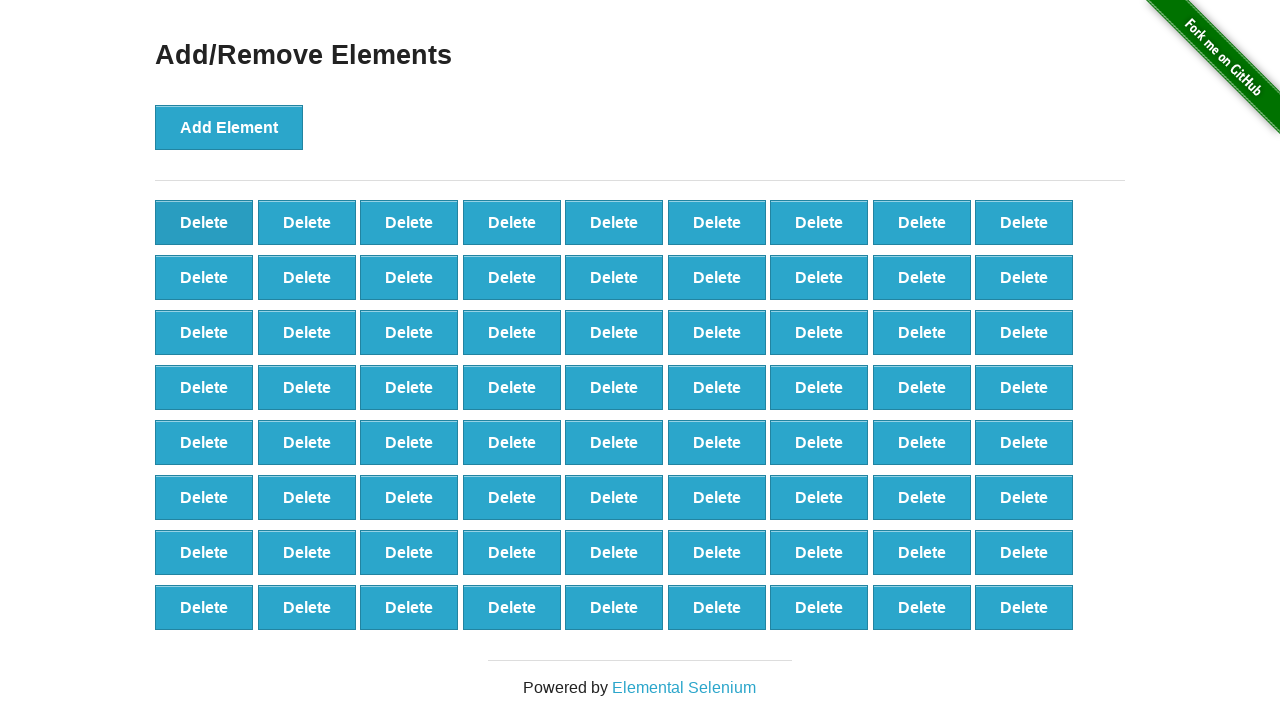

Clicked delete button (iteration 29/60) at (204, 222) on .added-manually >> nth=0
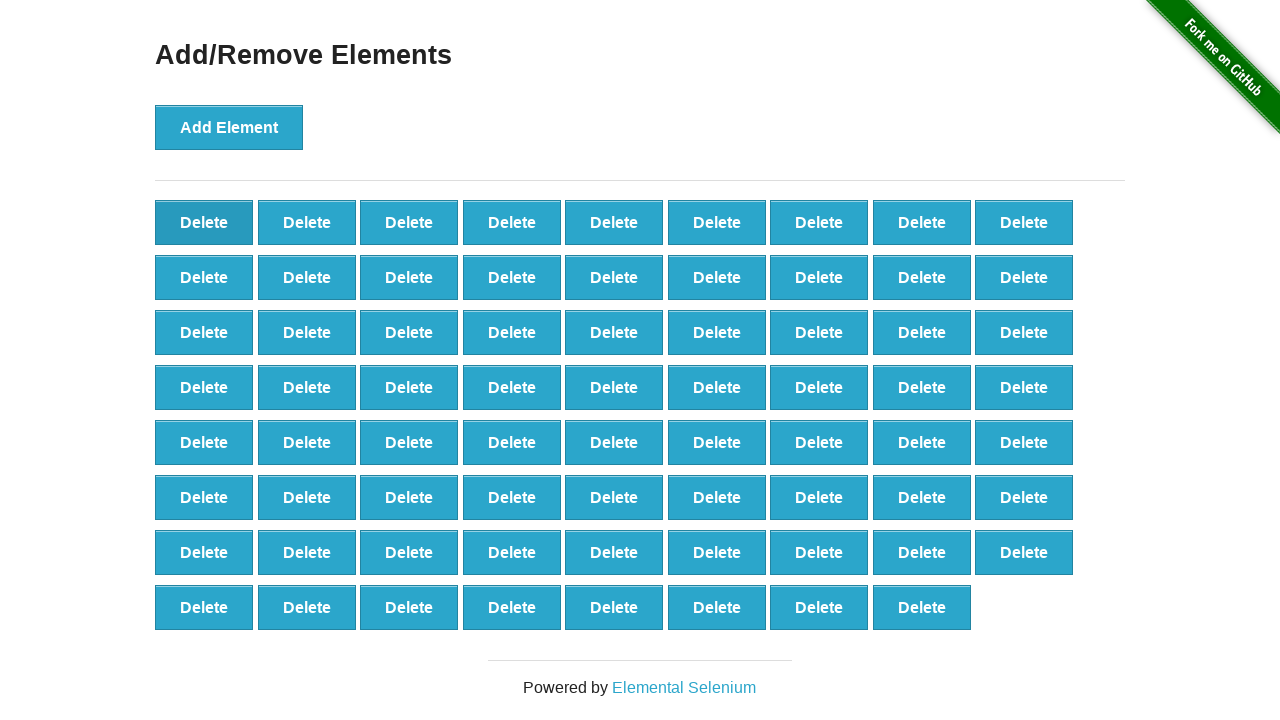

Clicked delete button (iteration 30/60) at (204, 222) on .added-manually >> nth=0
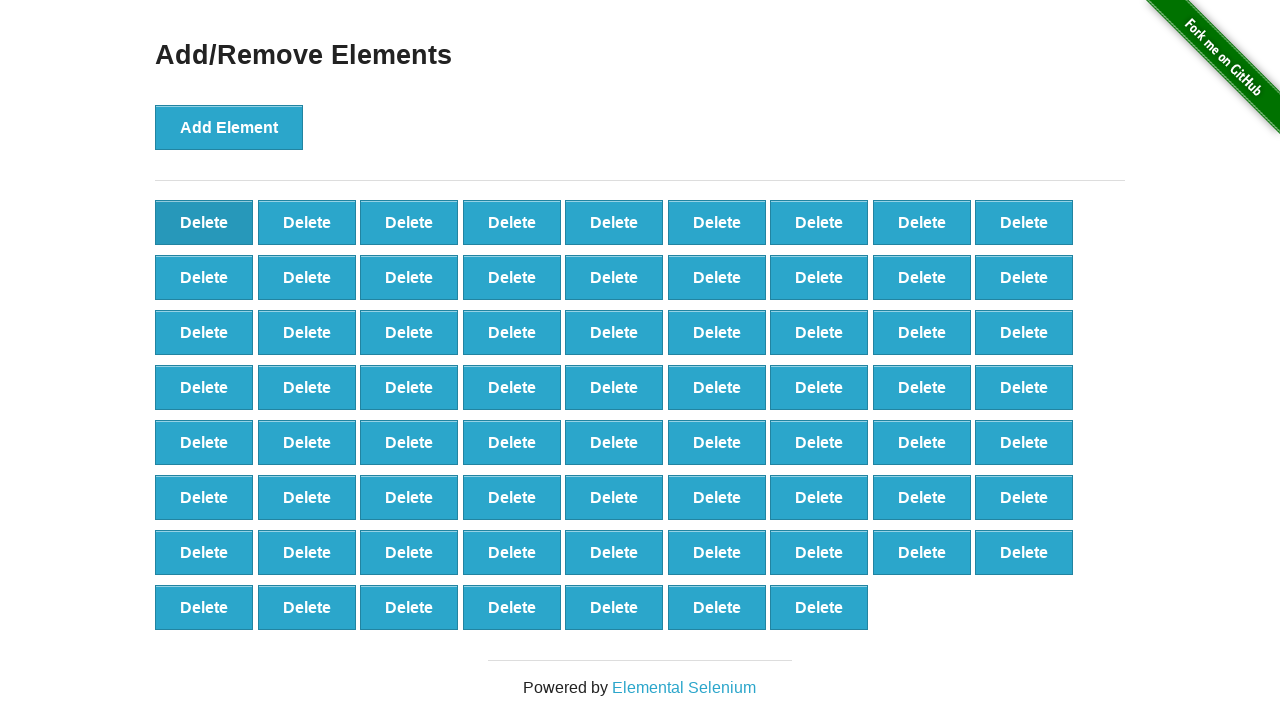

Clicked delete button (iteration 31/60) at (204, 222) on .added-manually >> nth=0
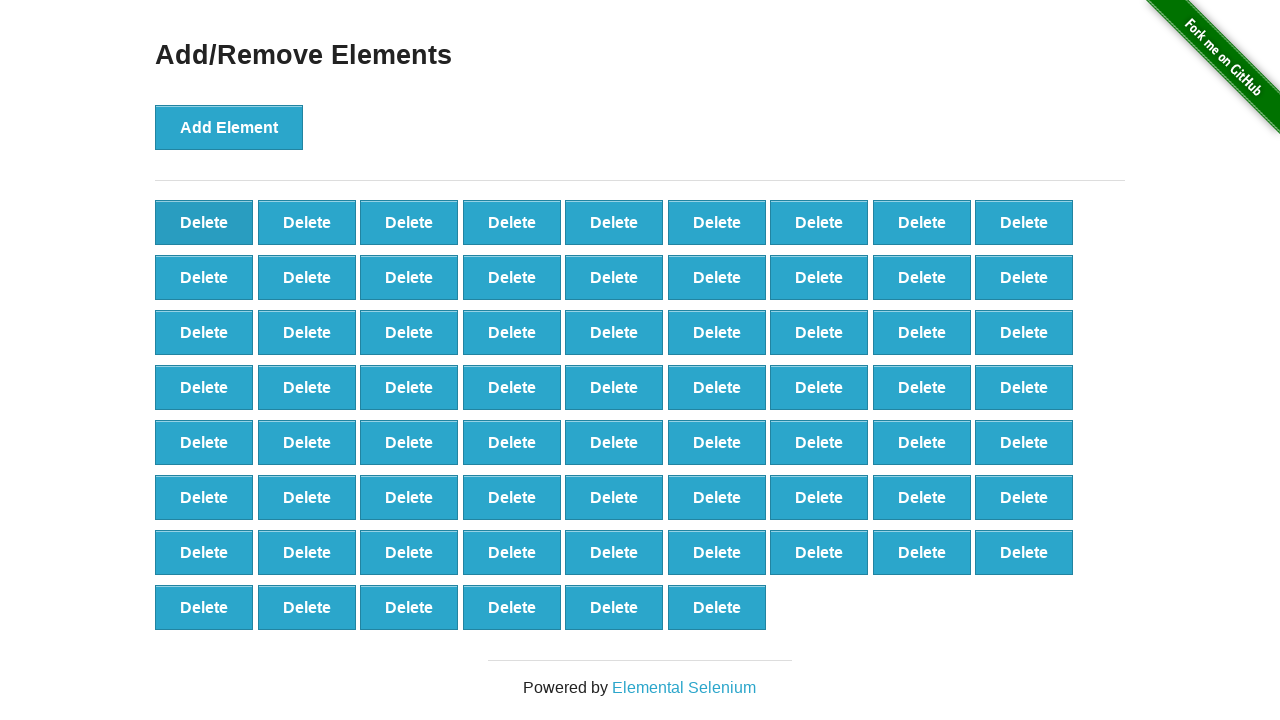

Clicked delete button (iteration 32/60) at (204, 222) on .added-manually >> nth=0
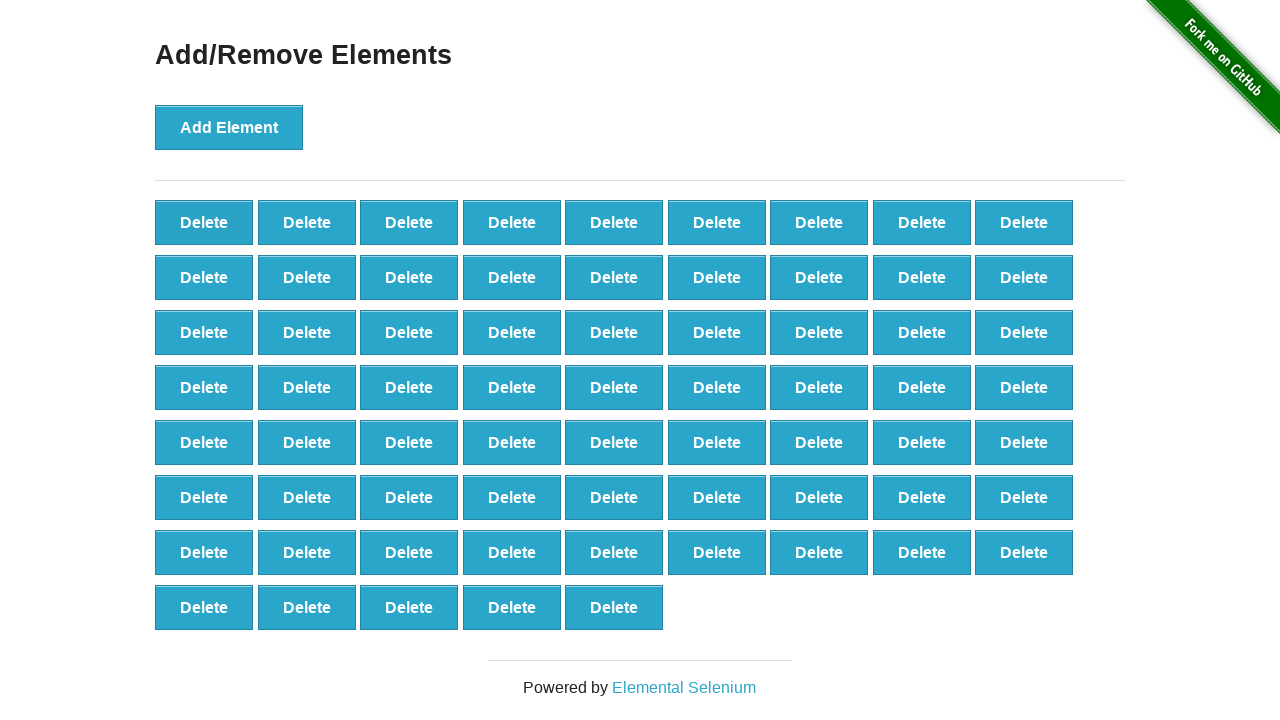

Clicked delete button (iteration 33/60) at (204, 222) on .added-manually >> nth=0
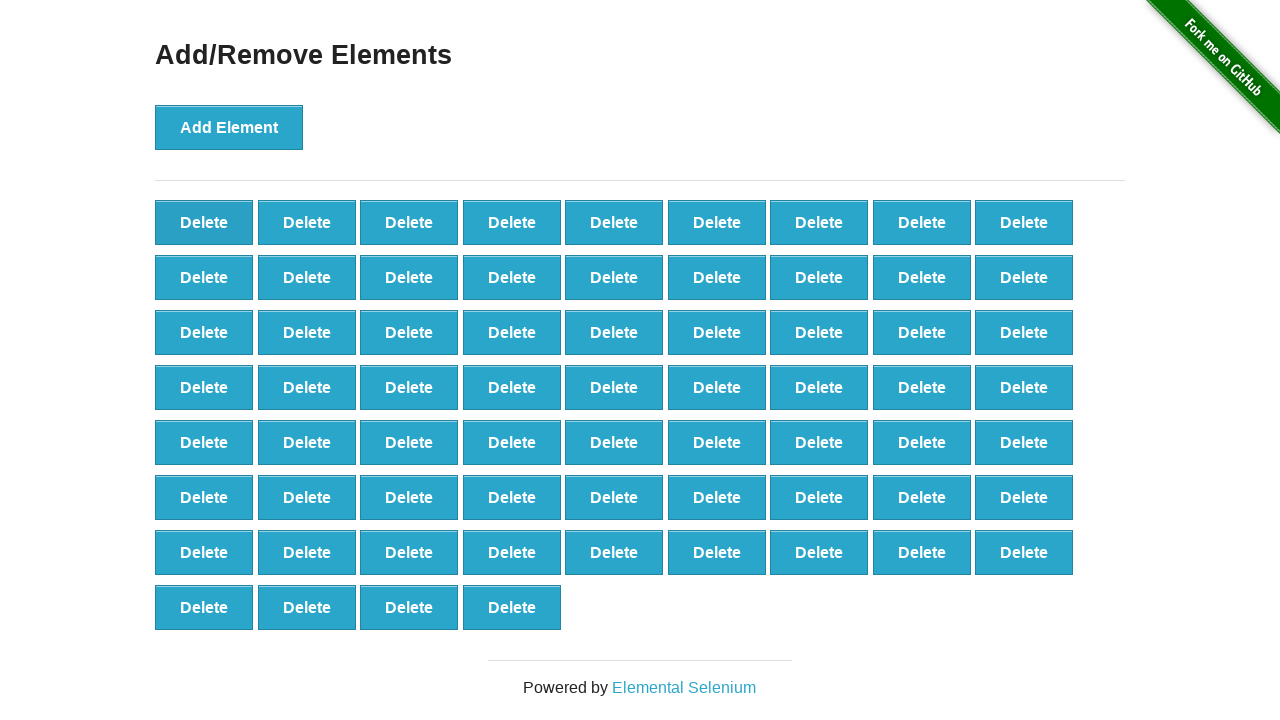

Clicked delete button (iteration 34/60) at (204, 222) on .added-manually >> nth=0
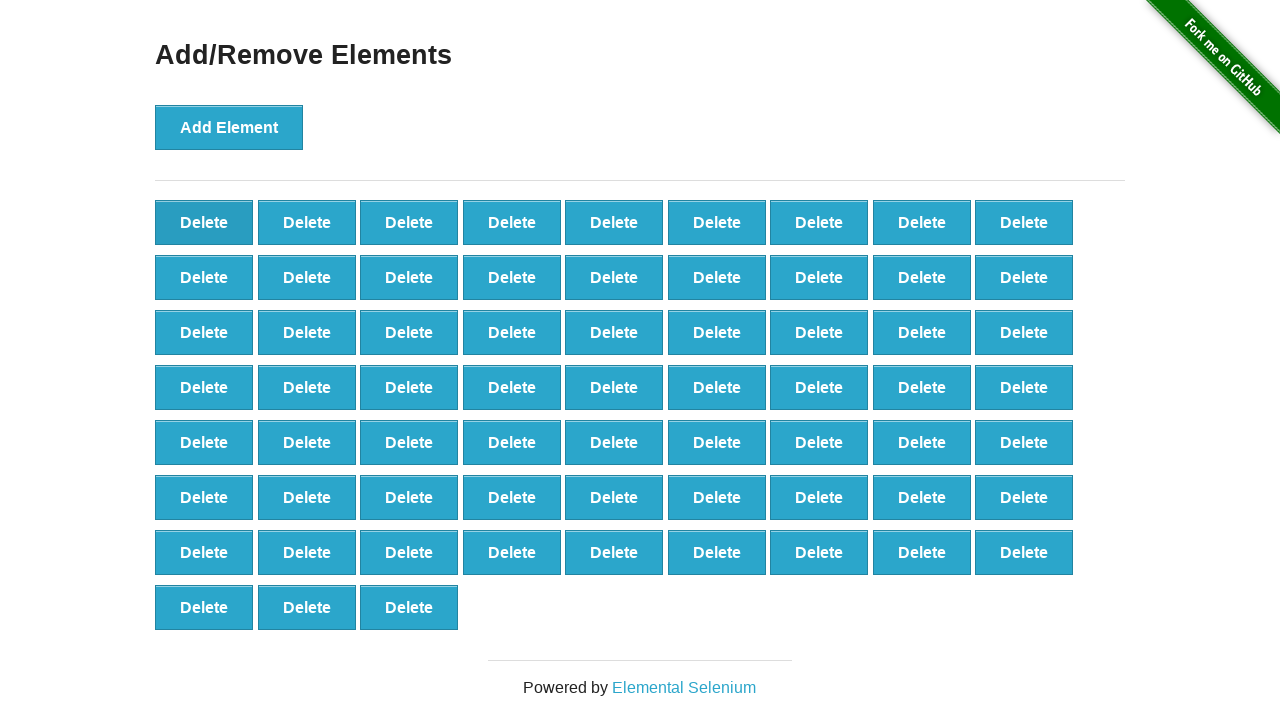

Clicked delete button (iteration 35/60) at (204, 222) on .added-manually >> nth=0
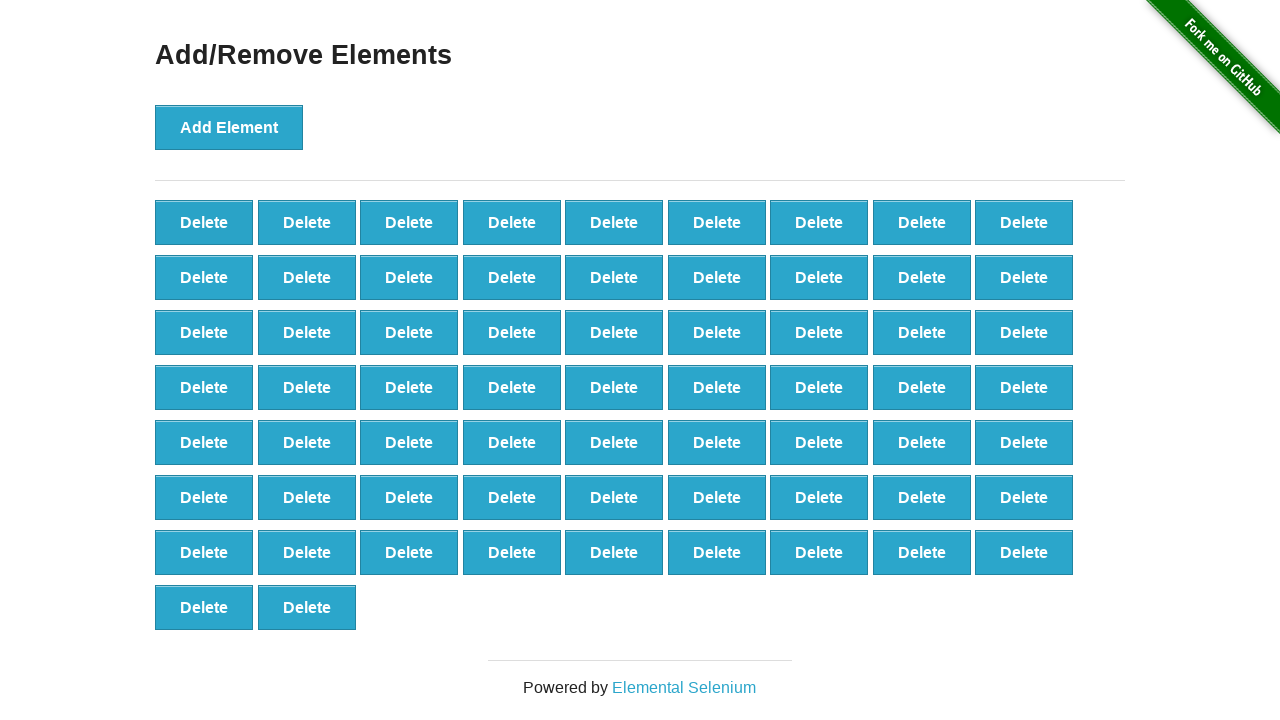

Clicked delete button (iteration 36/60) at (204, 222) on .added-manually >> nth=0
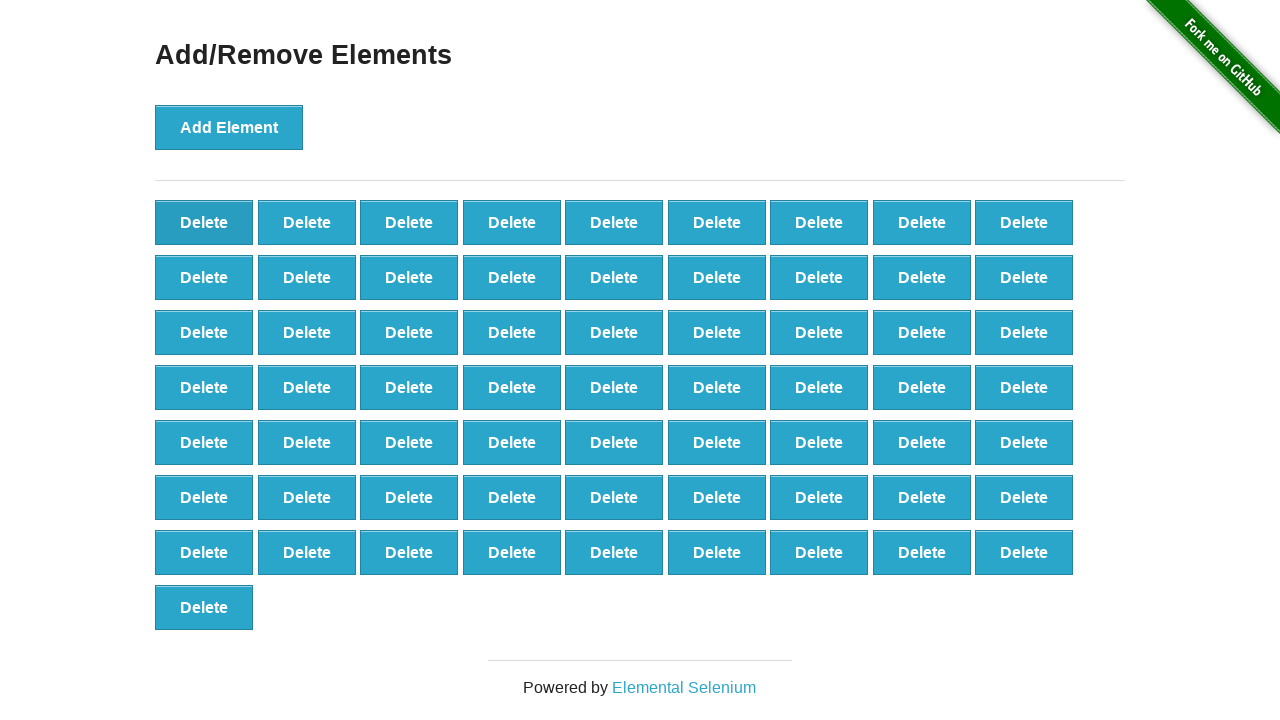

Clicked delete button (iteration 37/60) at (204, 222) on .added-manually >> nth=0
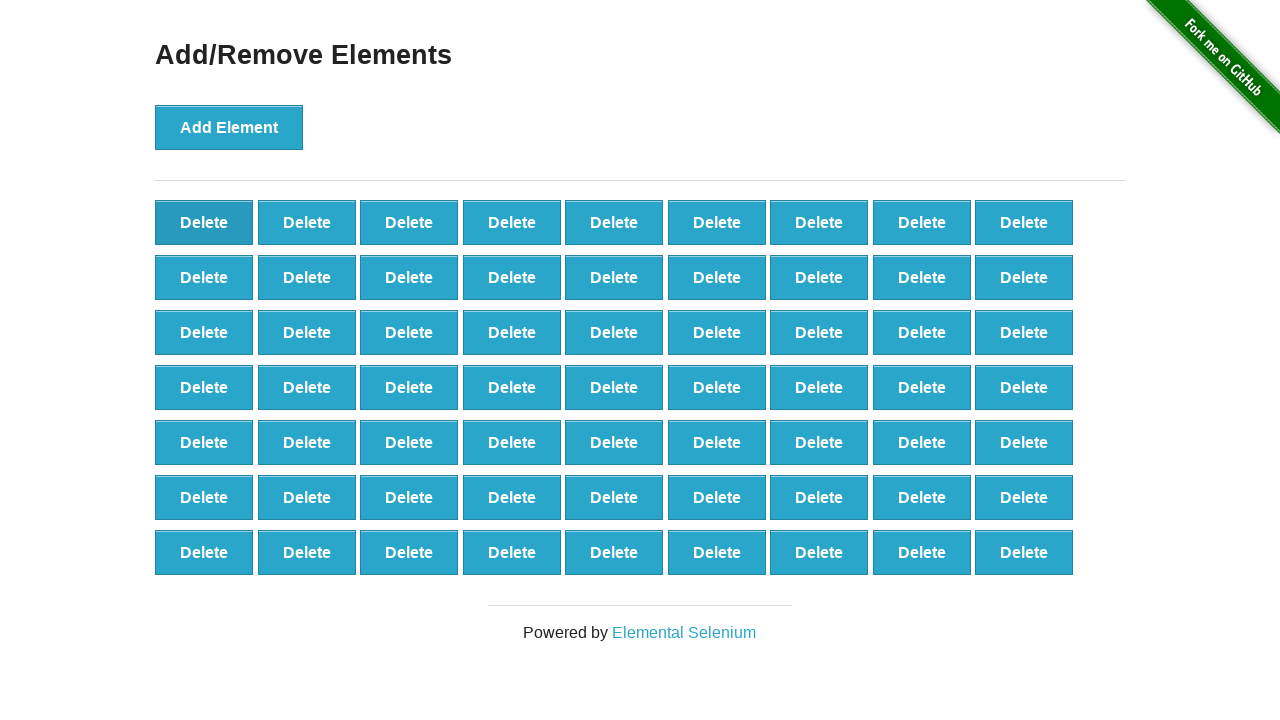

Clicked delete button (iteration 38/60) at (204, 222) on .added-manually >> nth=0
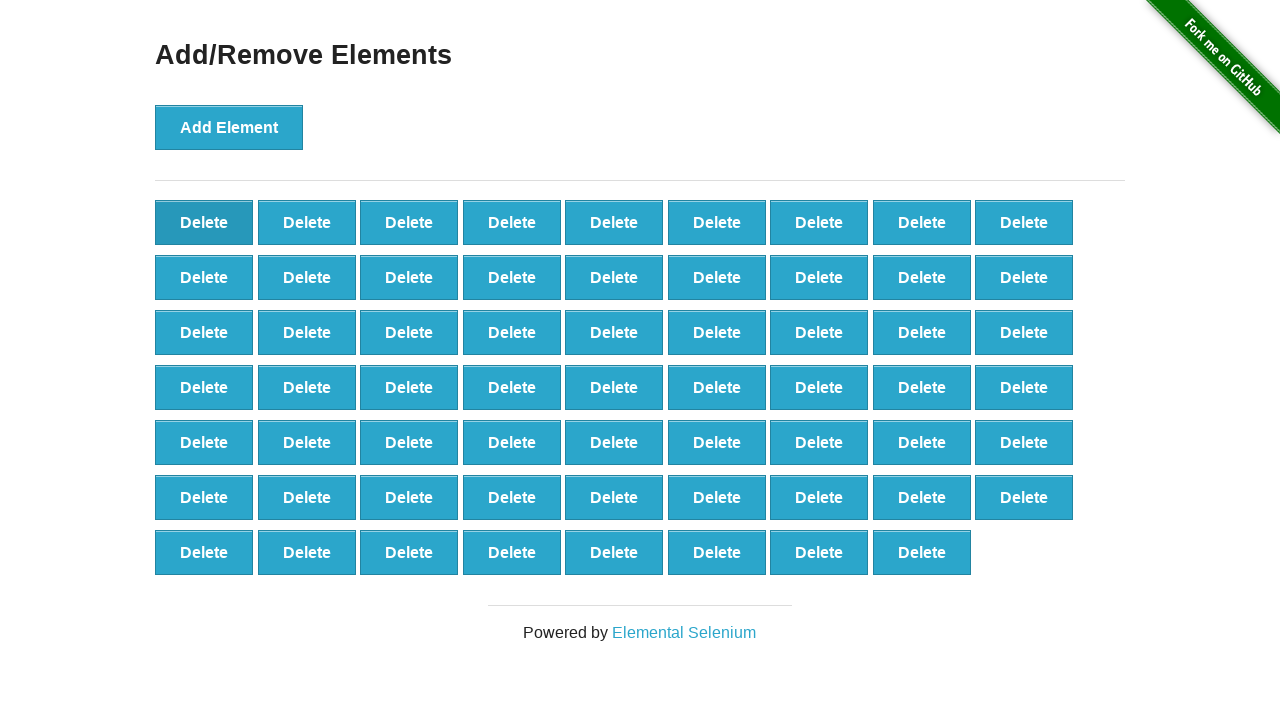

Clicked delete button (iteration 39/60) at (204, 222) on .added-manually >> nth=0
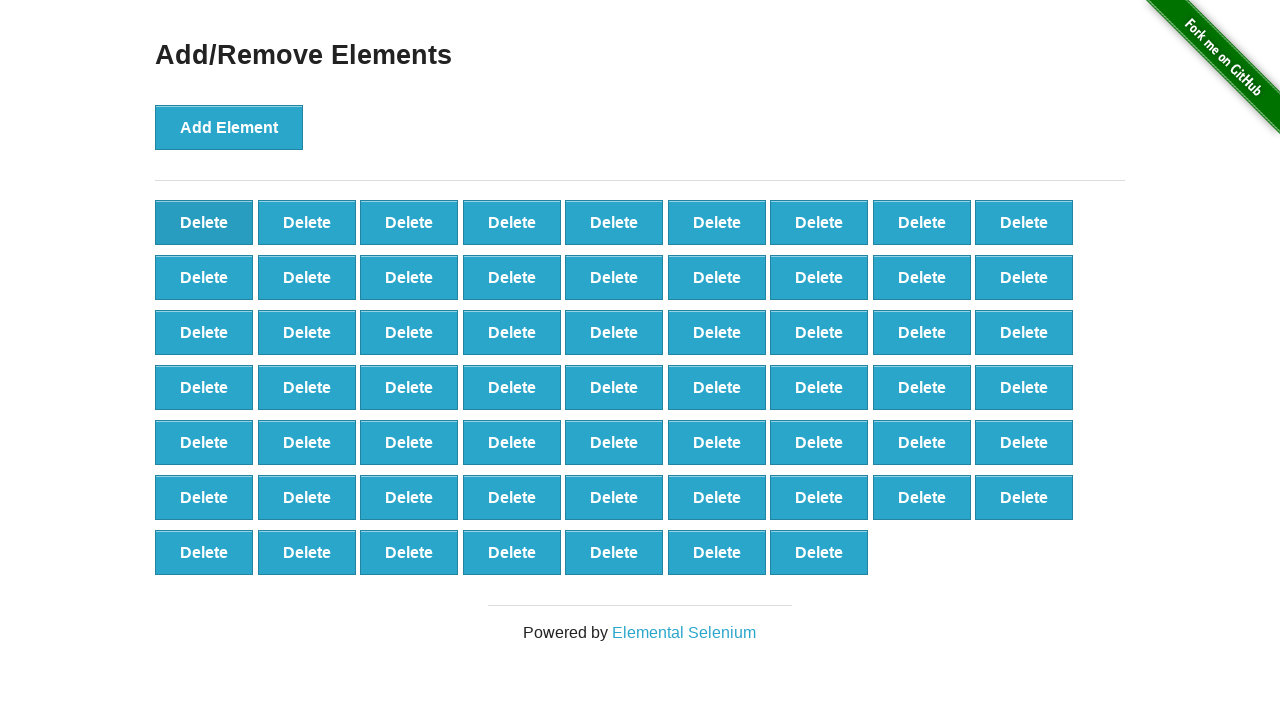

Clicked delete button (iteration 40/60) at (204, 222) on .added-manually >> nth=0
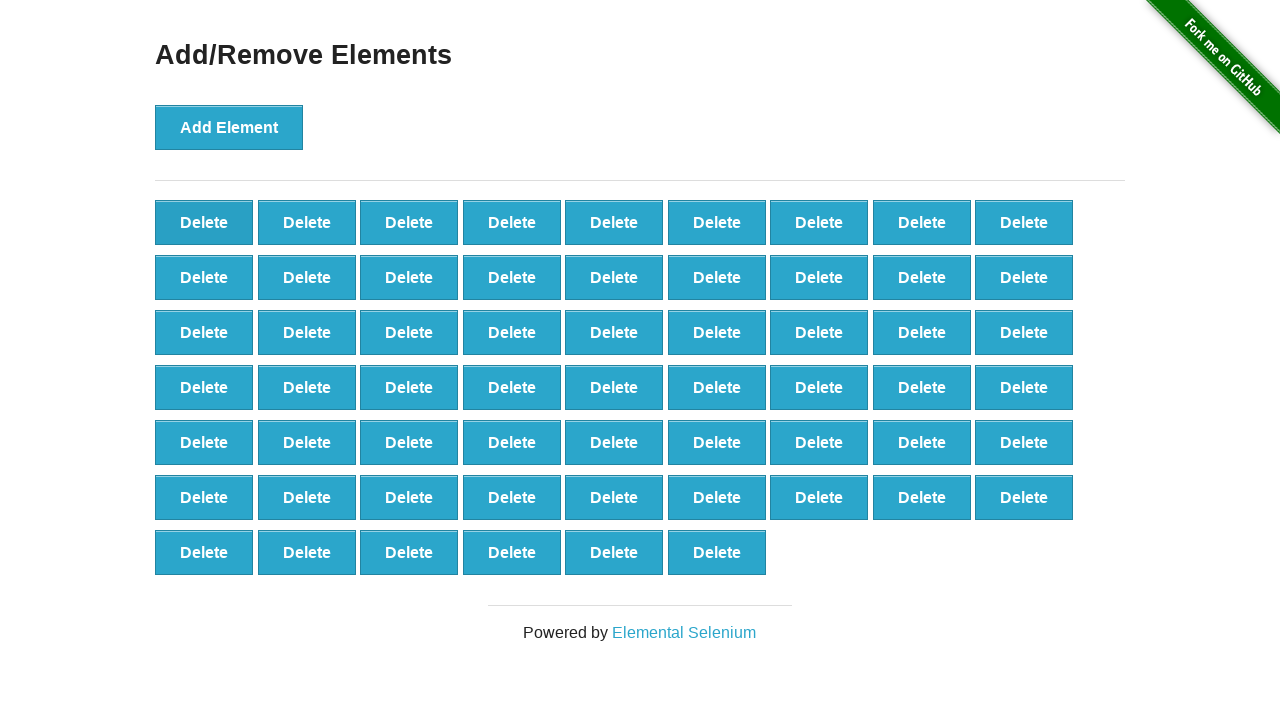

Clicked delete button (iteration 41/60) at (204, 222) on .added-manually >> nth=0
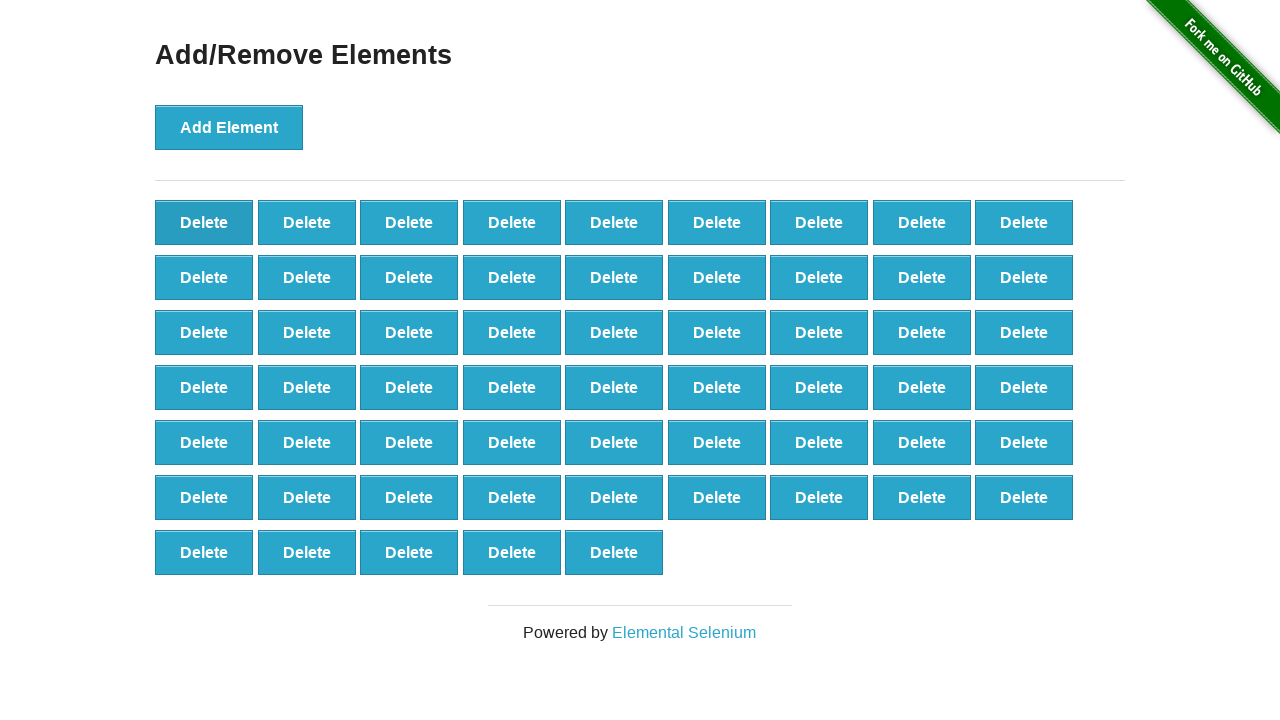

Clicked delete button (iteration 42/60) at (204, 222) on .added-manually >> nth=0
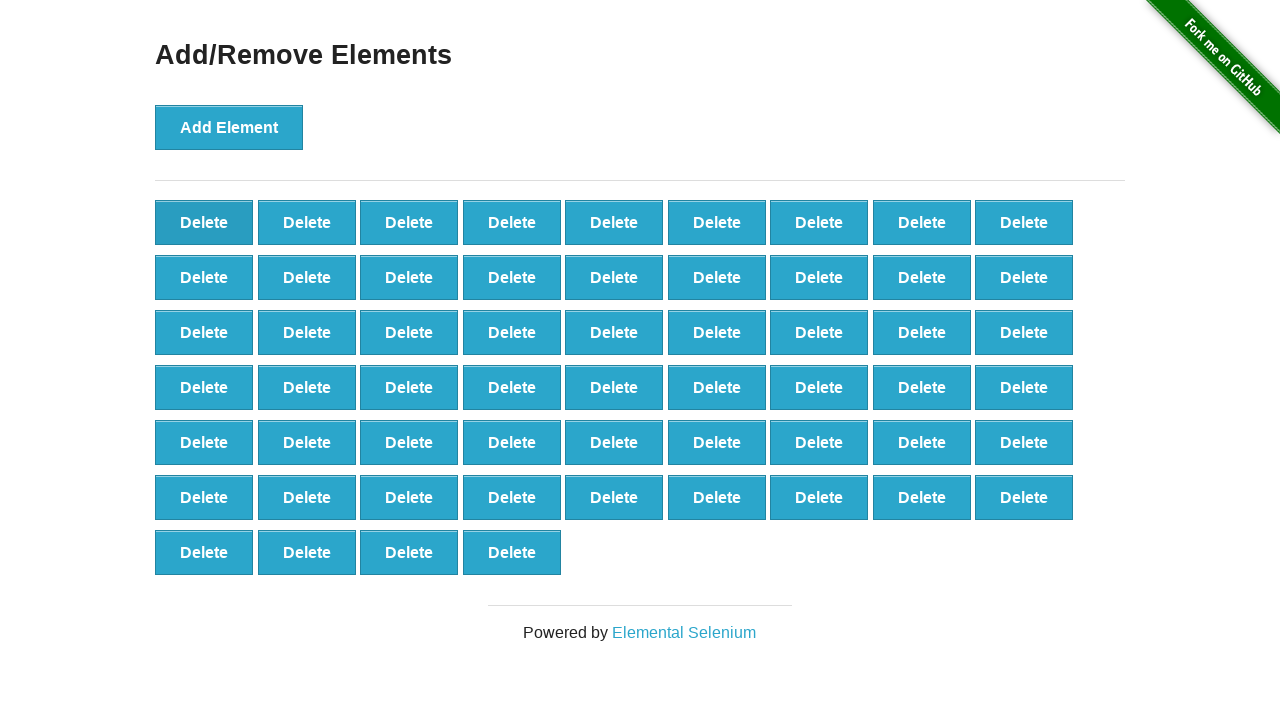

Clicked delete button (iteration 43/60) at (204, 222) on .added-manually >> nth=0
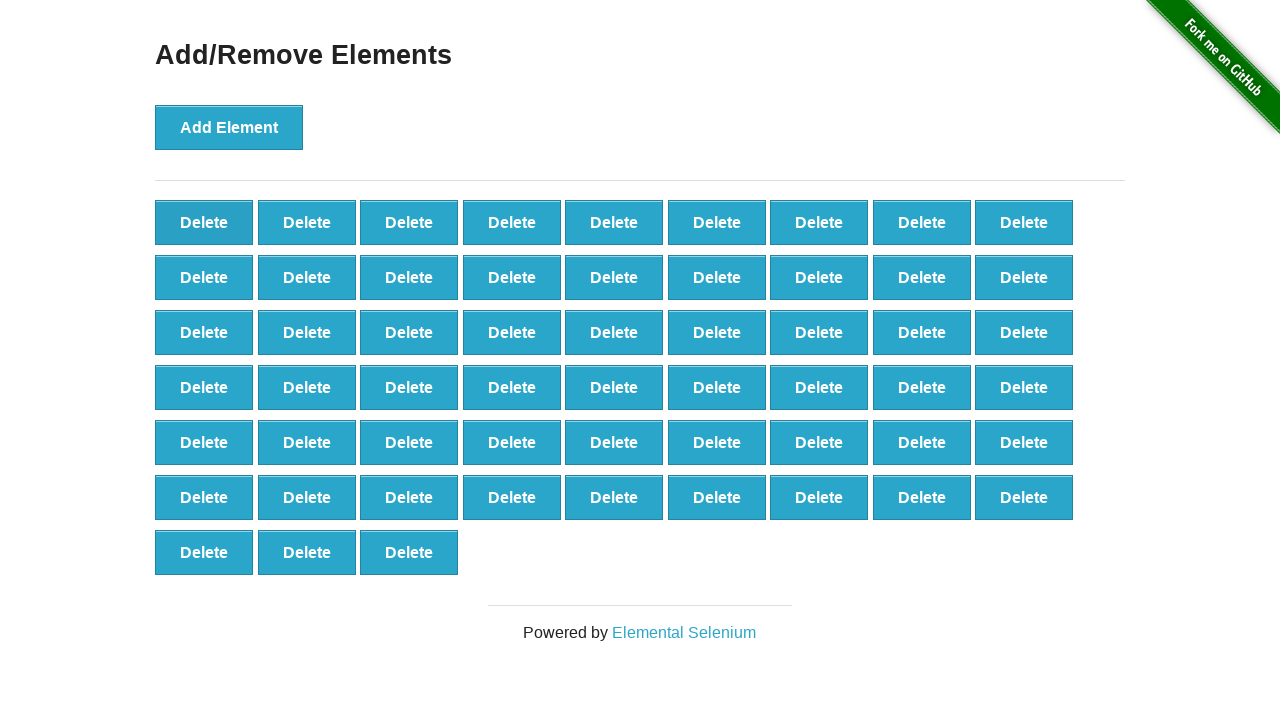

Clicked delete button (iteration 44/60) at (204, 222) on .added-manually >> nth=0
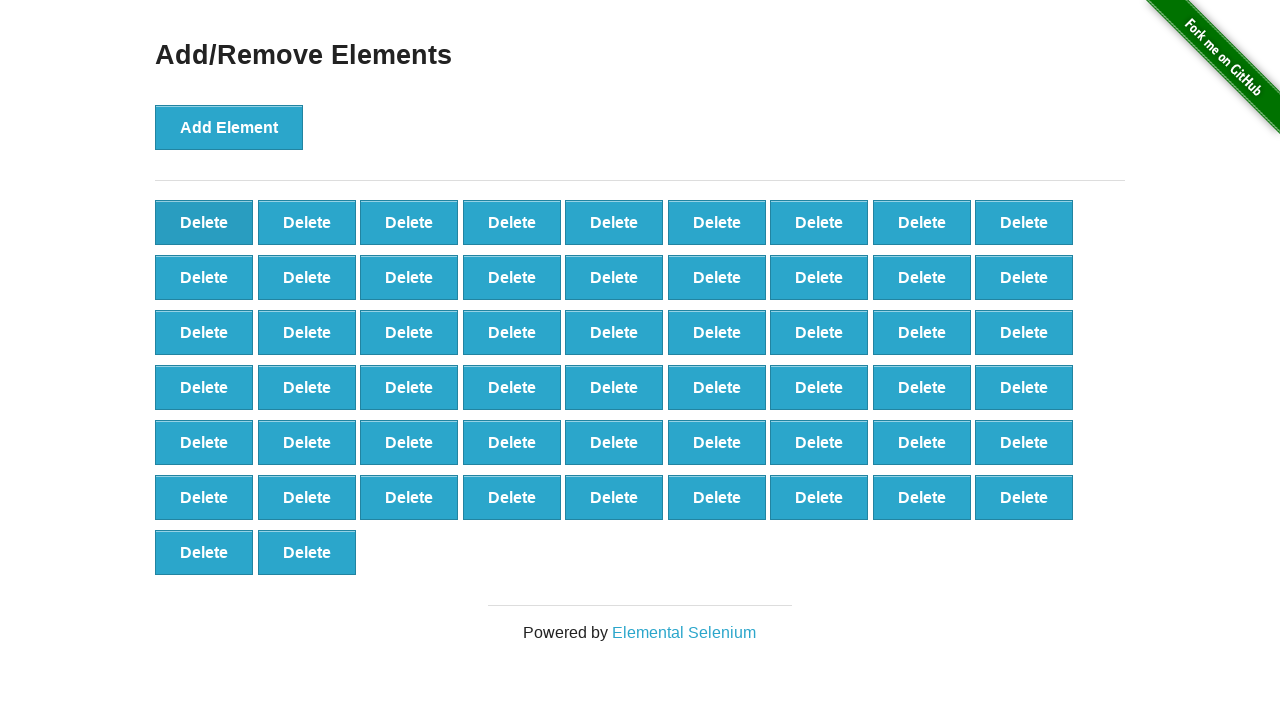

Clicked delete button (iteration 45/60) at (204, 222) on .added-manually >> nth=0
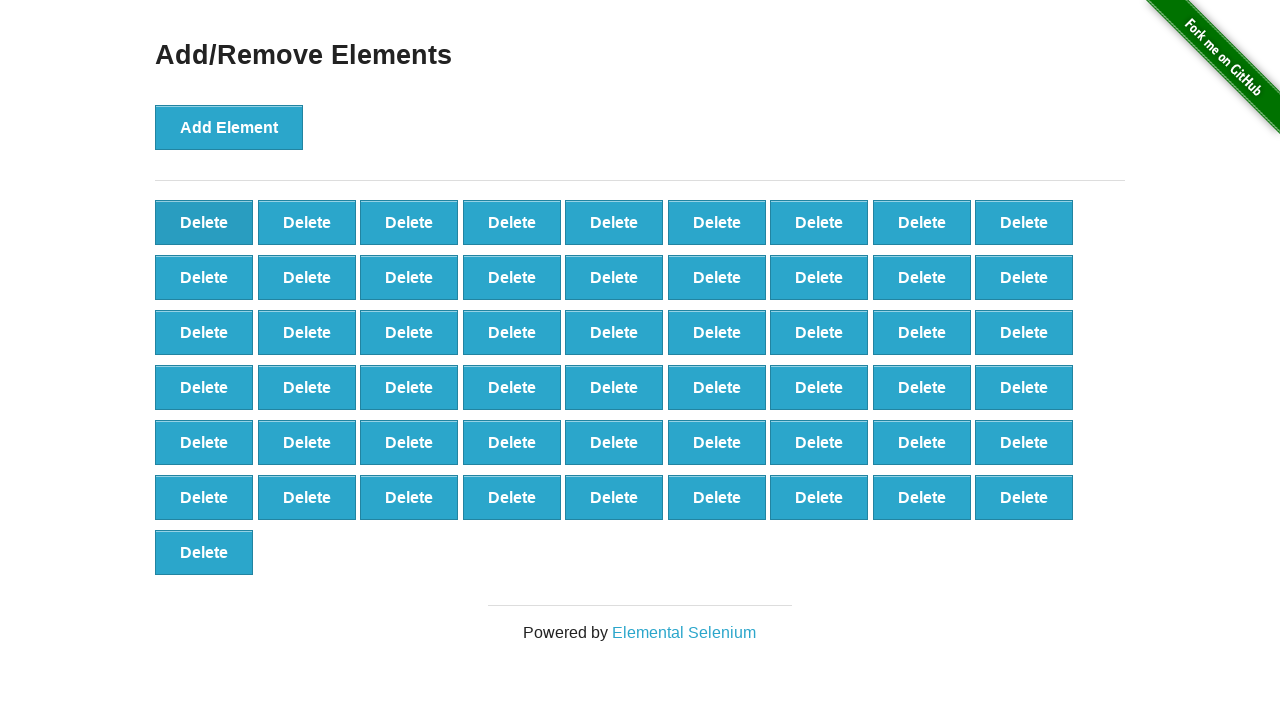

Clicked delete button (iteration 46/60) at (204, 222) on .added-manually >> nth=0
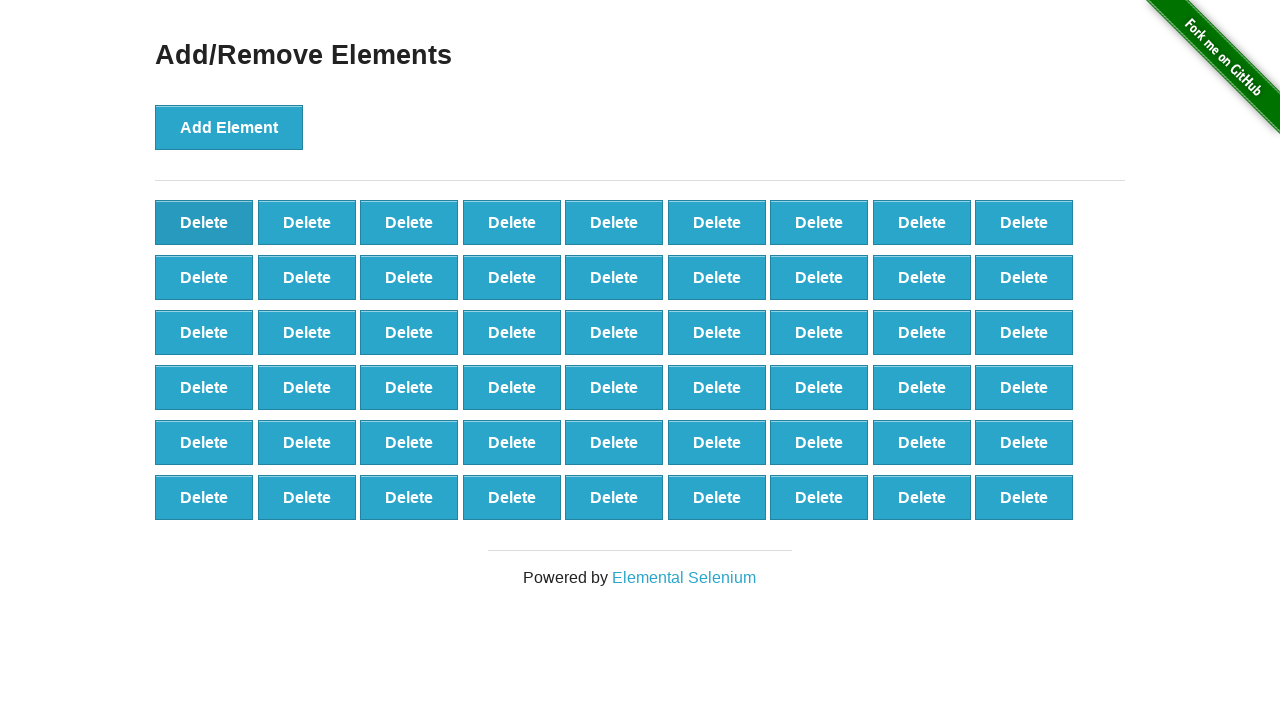

Clicked delete button (iteration 47/60) at (204, 222) on .added-manually >> nth=0
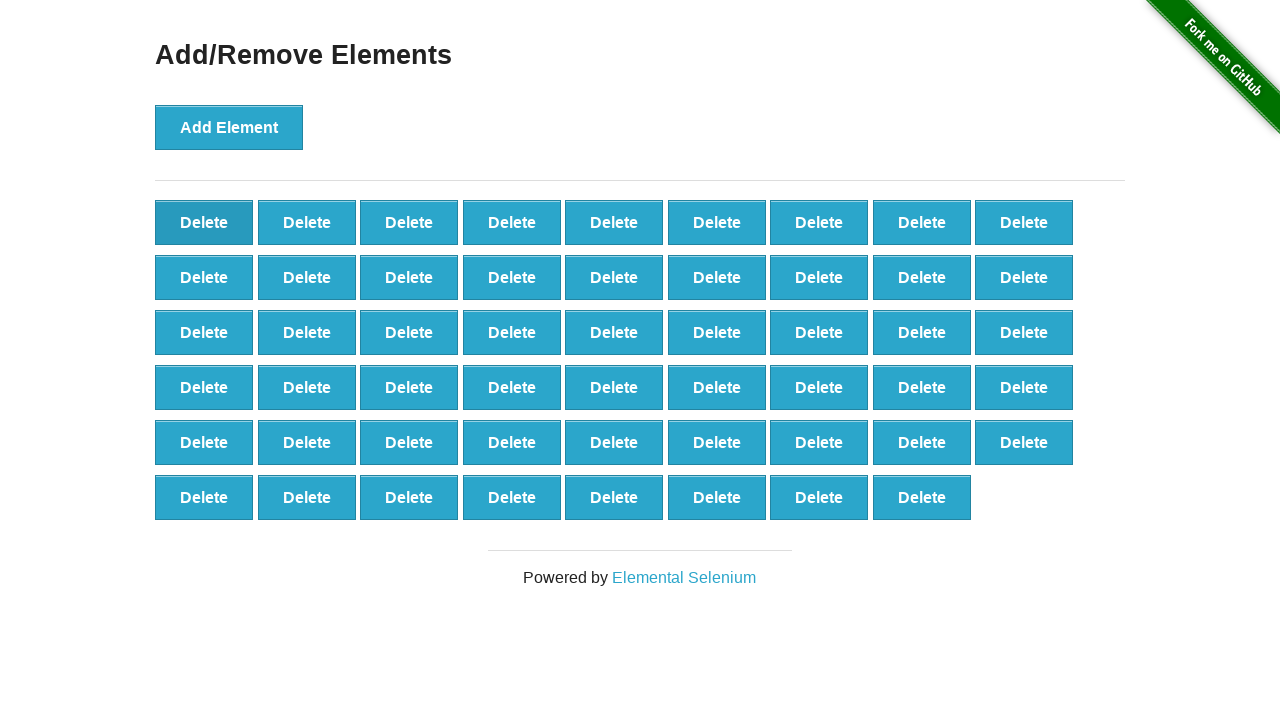

Clicked delete button (iteration 48/60) at (204, 222) on .added-manually >> nth=0
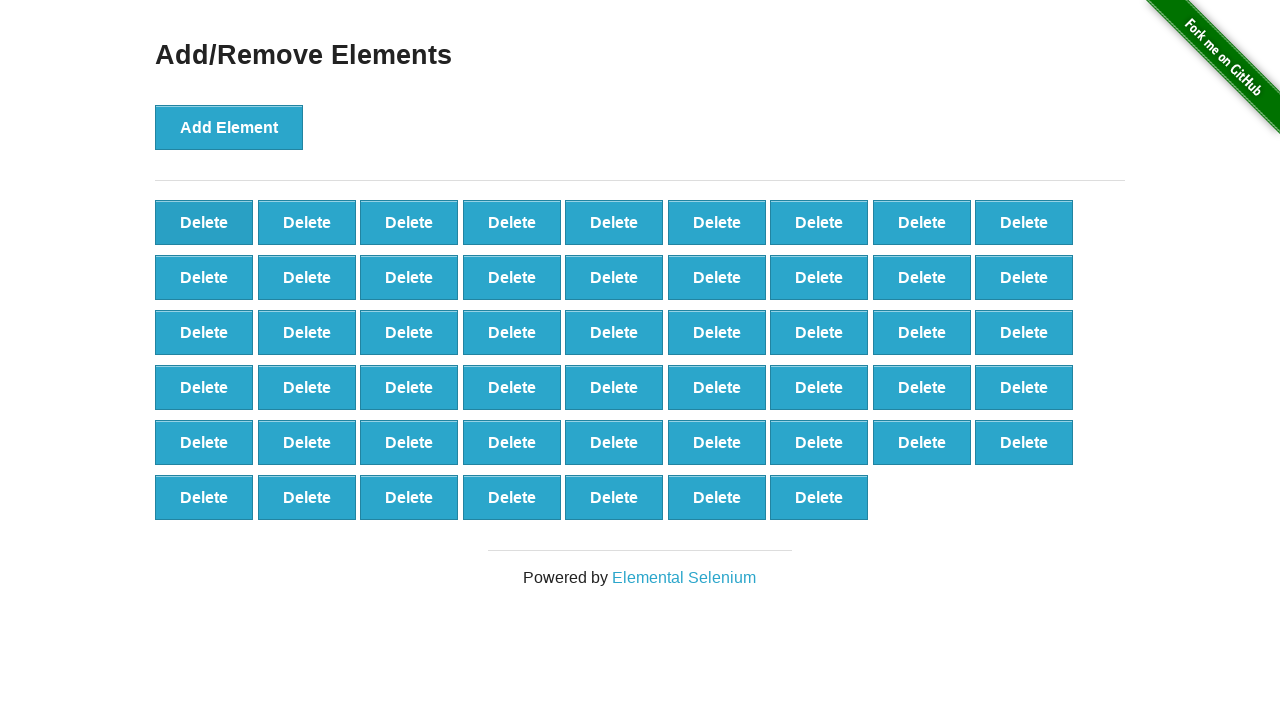

Clicked delete button (iteration 49/60) at (204, 222) on .added-manually >> nth=0
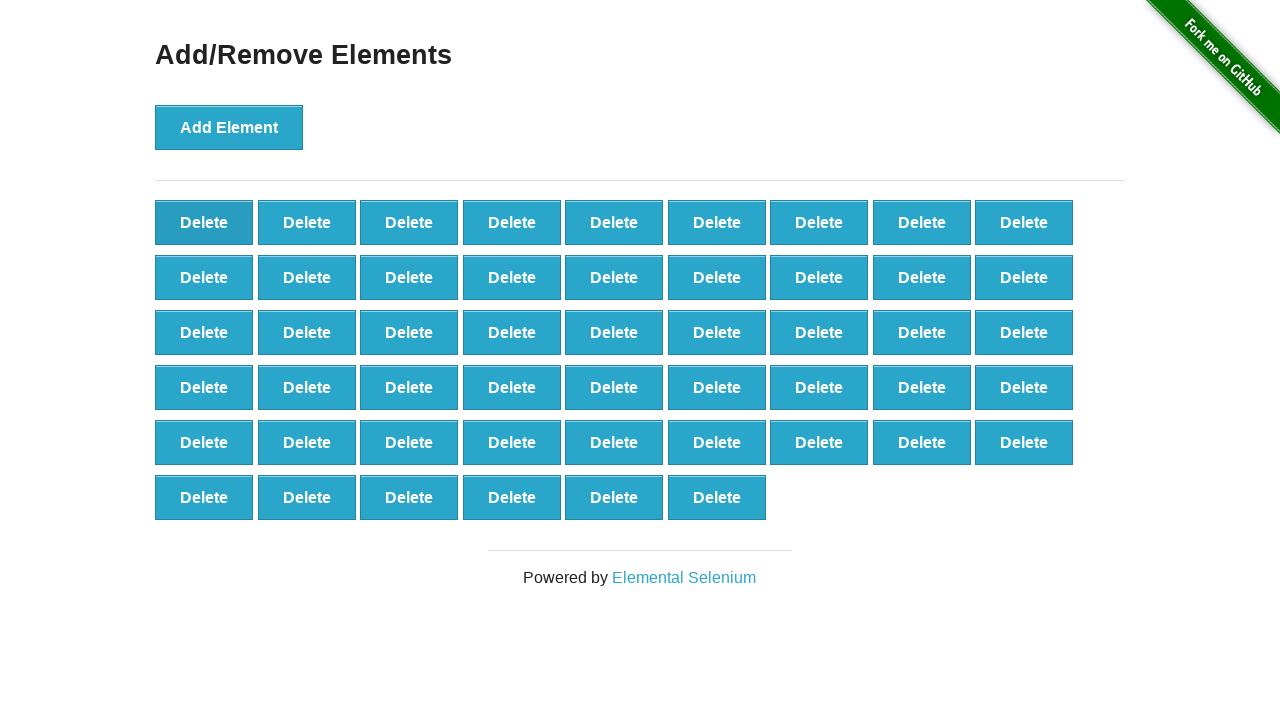

Clicked delete button (iteration 50/60) at (204, 222) on .added-manually >> nth=0
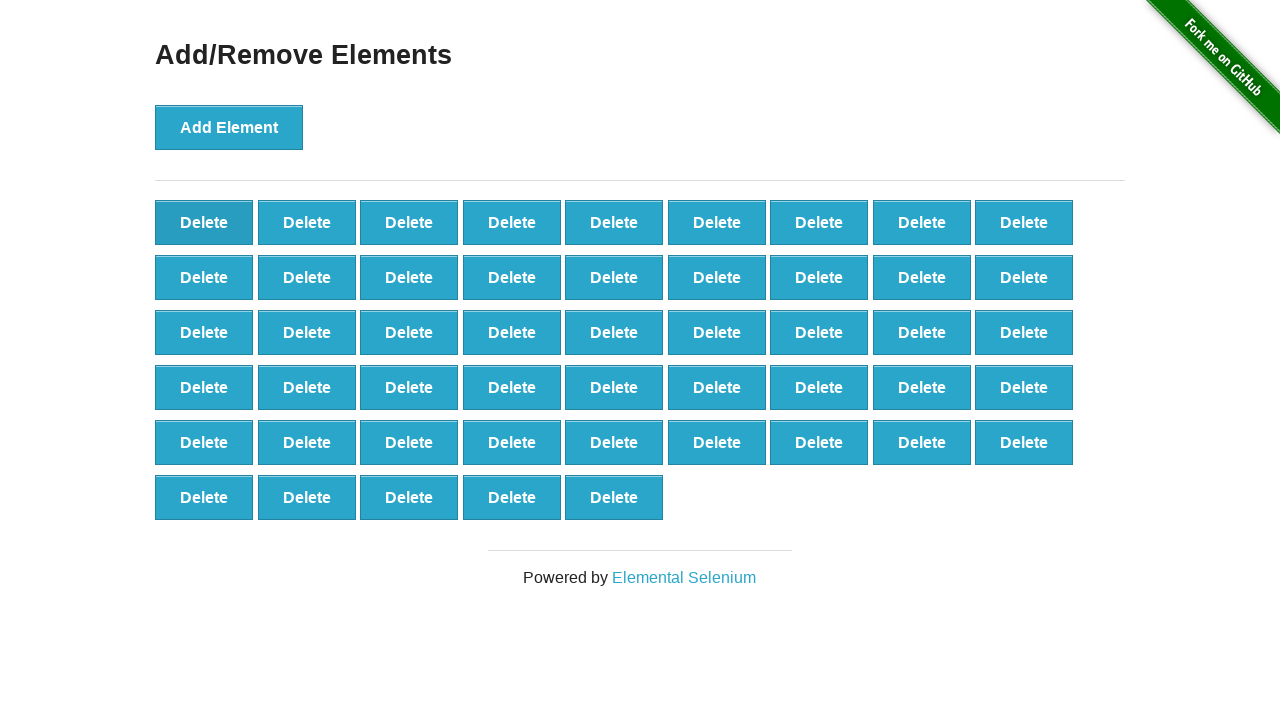

Clicked delete button (iteration 51/60) at (204, 222) on .added-manually >> nth=0
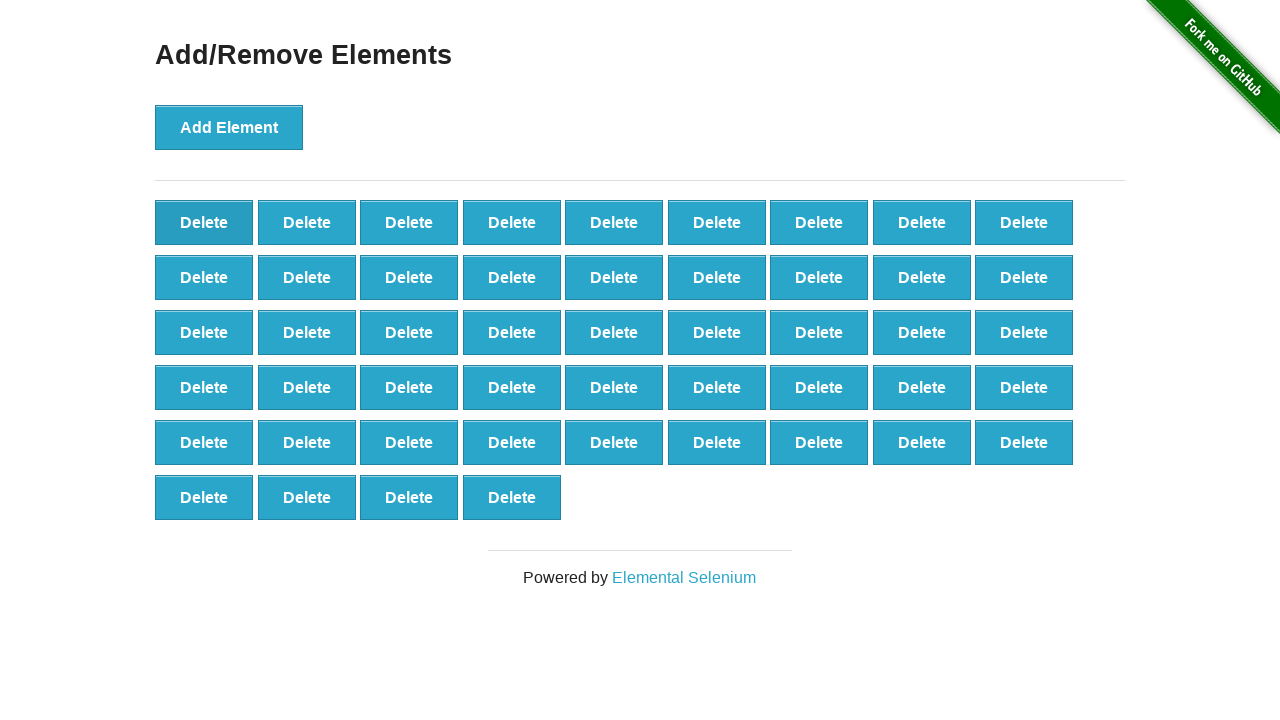

Clicked delete button (iteration 52/60) at (204, 222) on .added-manually >> nth=0
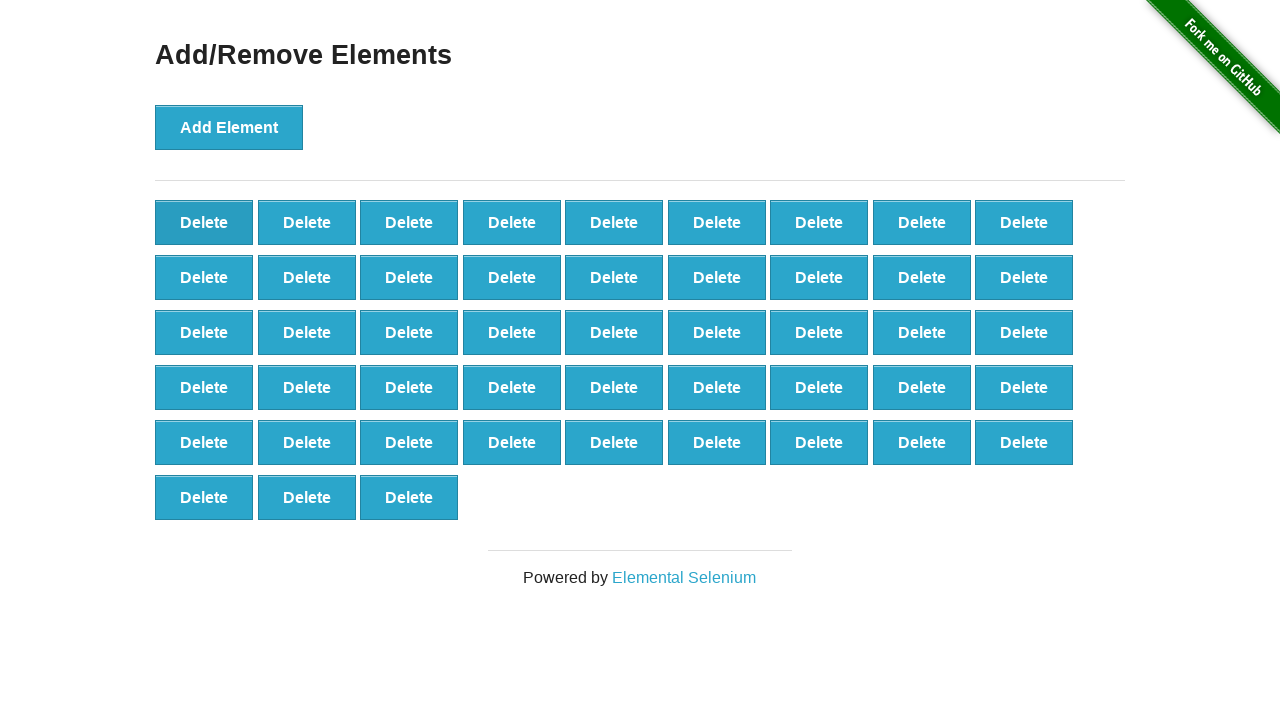

Clicked delete button (iteration 53/60) at (204, 222) on .added-manually >> nth=0
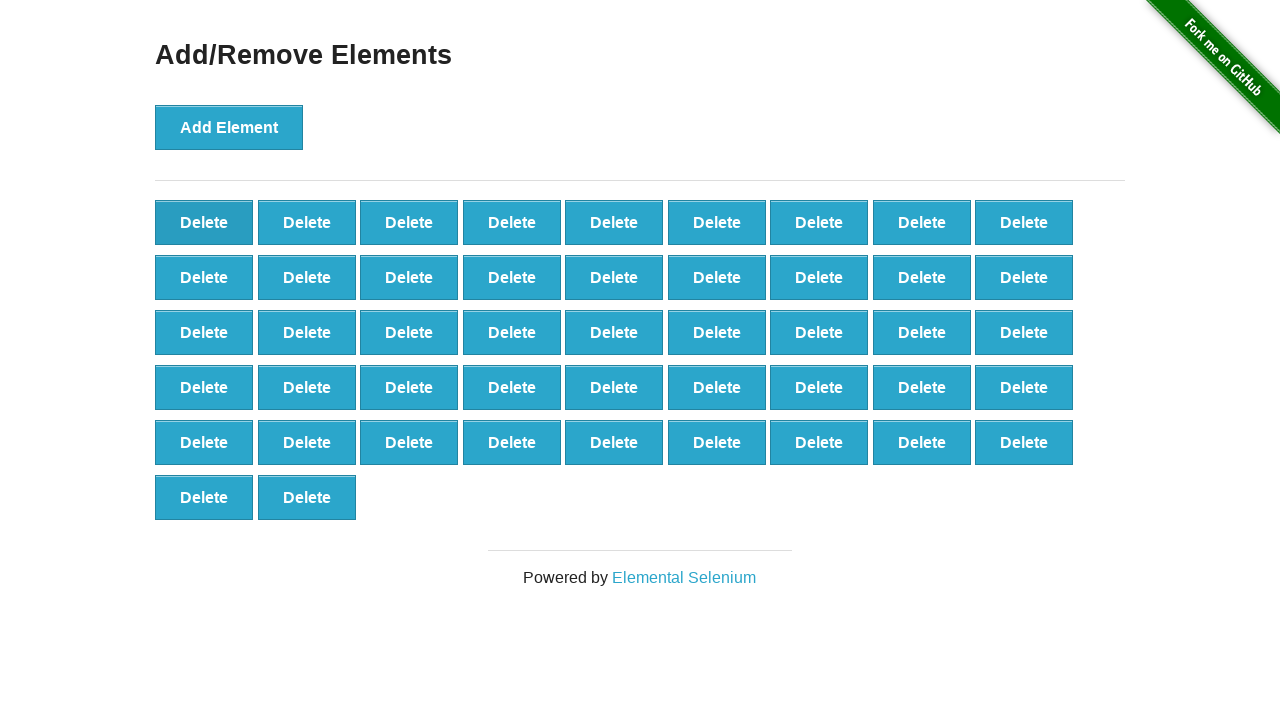

Clicked delete button (iteration 54/60) at (204, 222) on .added-manually >> nth=0
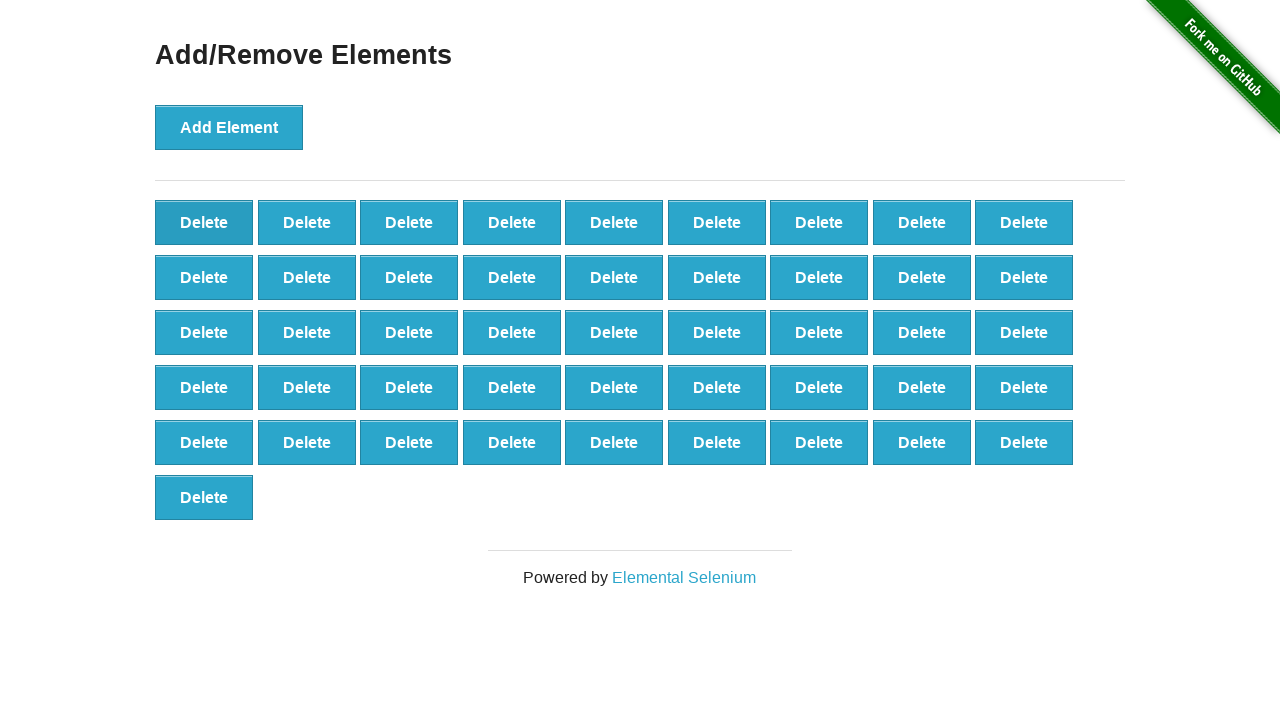

Clicked delete button (iteration 55/60) at (204, 222) on .added-manually >> nth=0
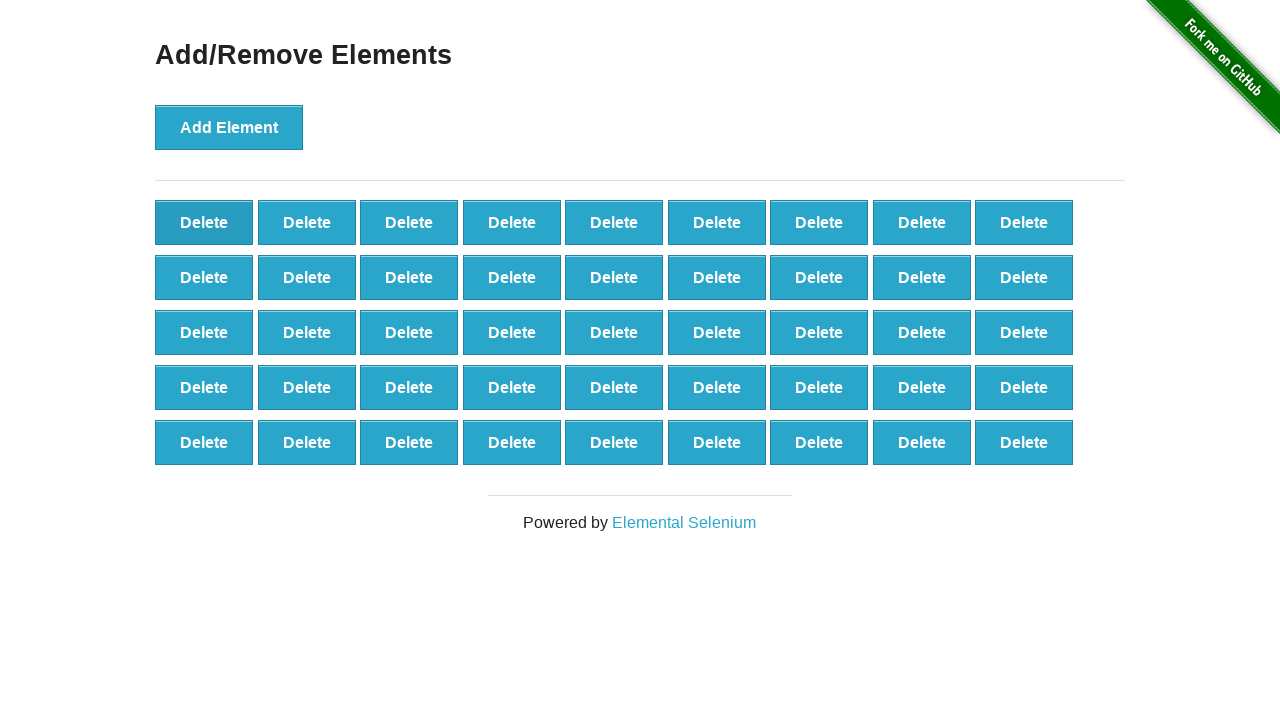

Clicked delete button (iteration 56/60) at (204, 222) on .added-manually >> nth=0
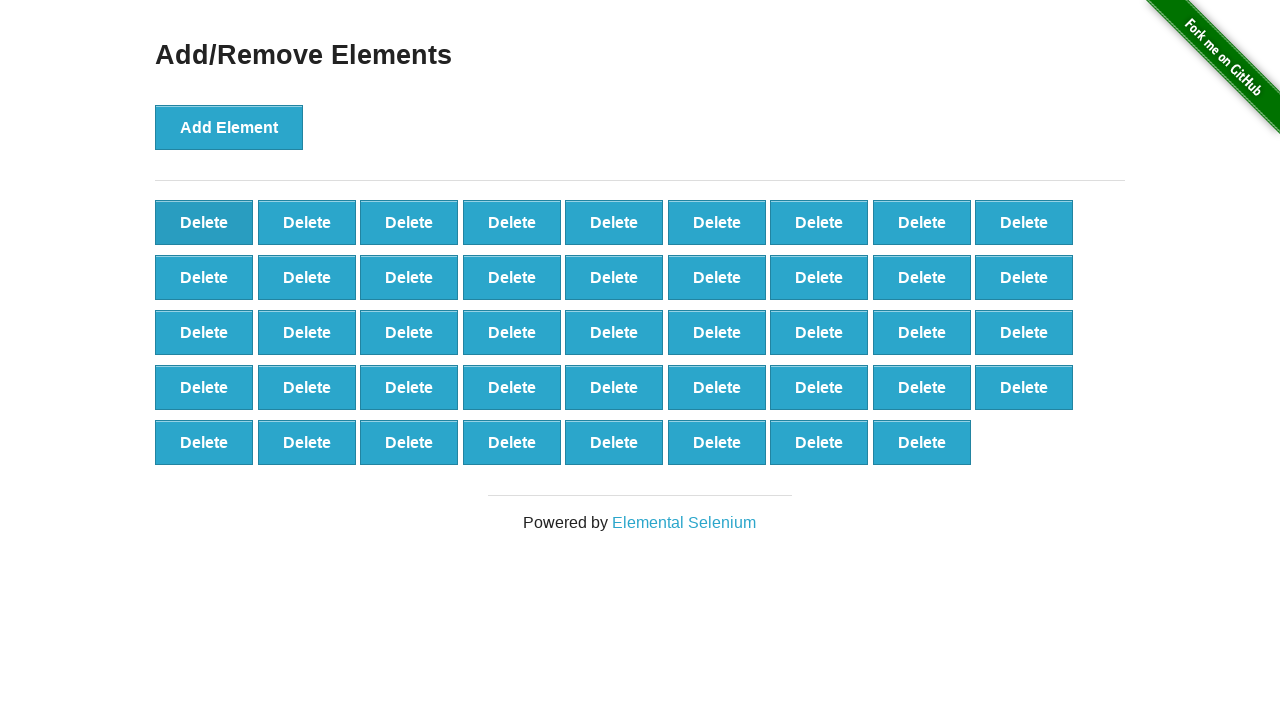

Clicked delete button (iteration 57/60) at (204, 222) on .added-manually >> nth=0
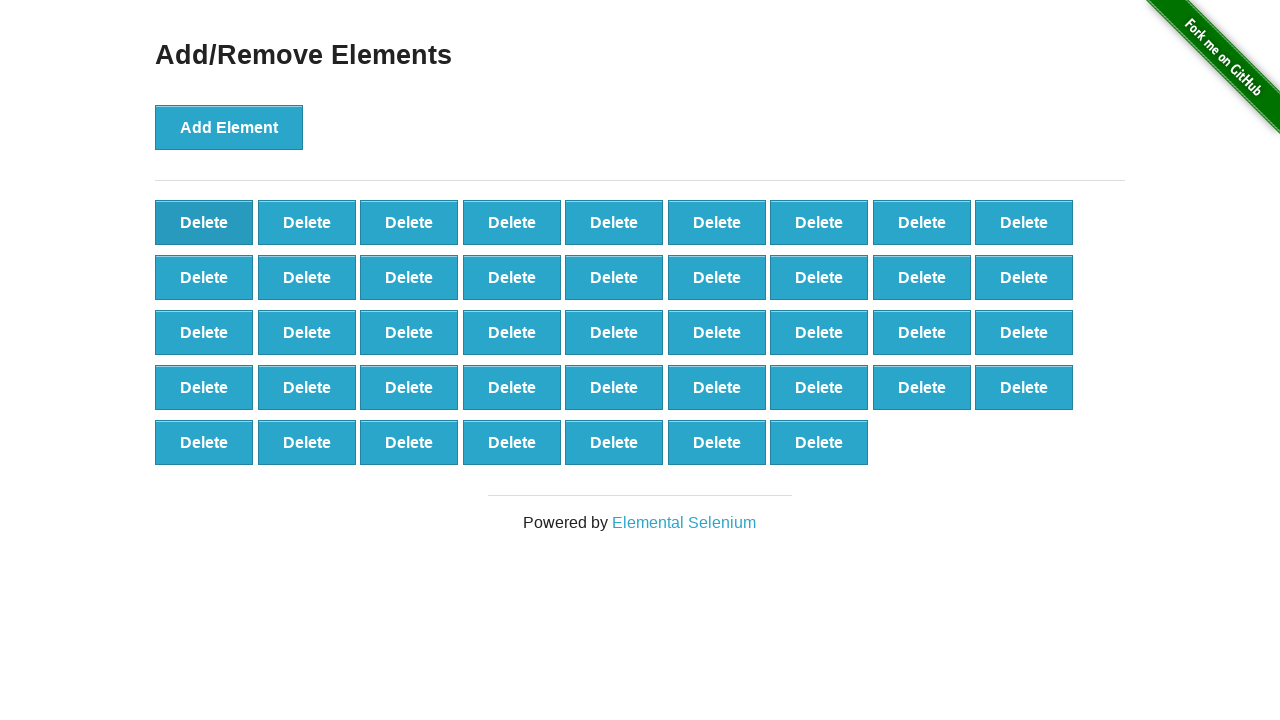

Clicked delete button (iteration 58/60) at (204, 222) on .added-manually >> nth=0
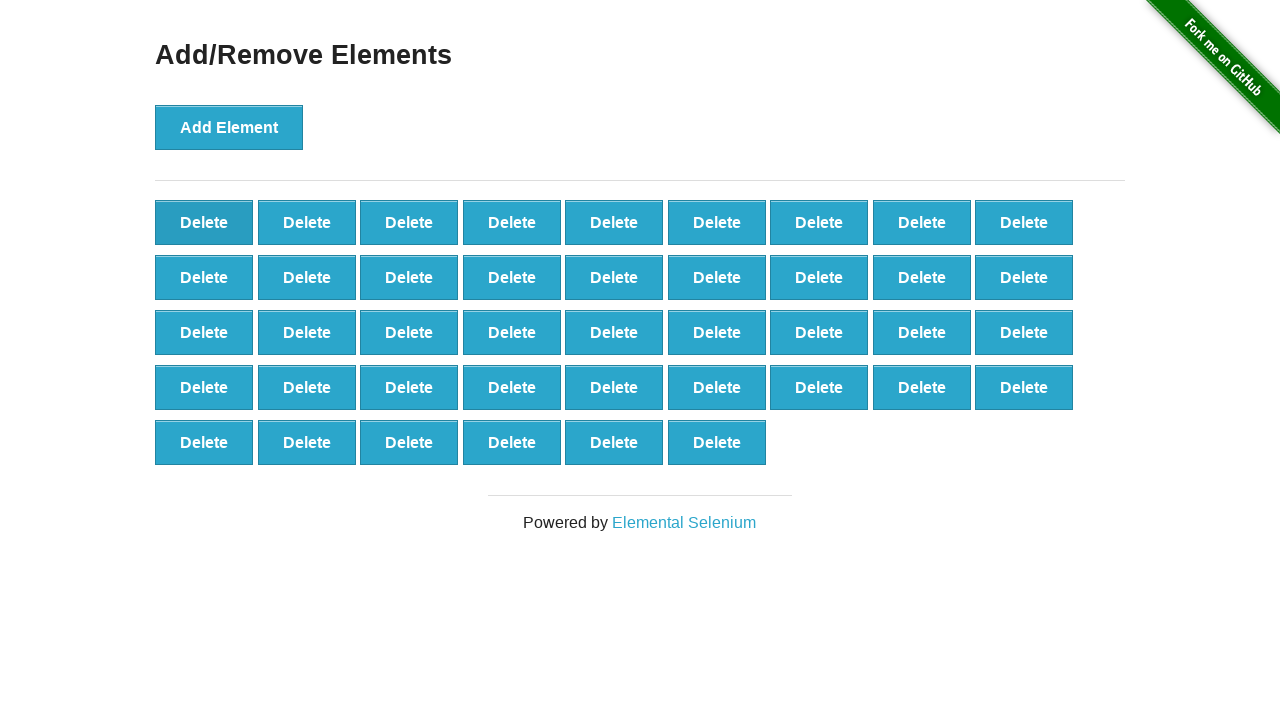

Clicked delete button (iteration 59/60) at (204, 222) on .added-manually >> nth=0
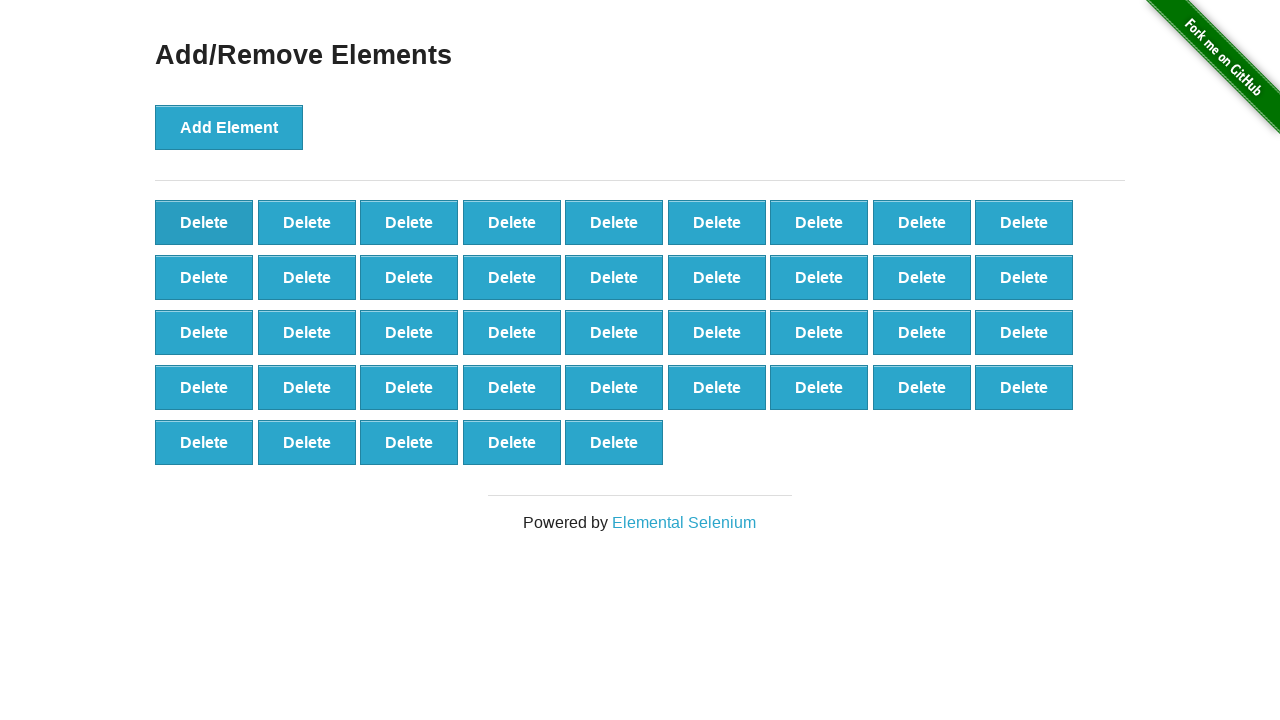

Clicked delete button (iteration 60/60) at (204, 222) on .added-manually >> nth=0
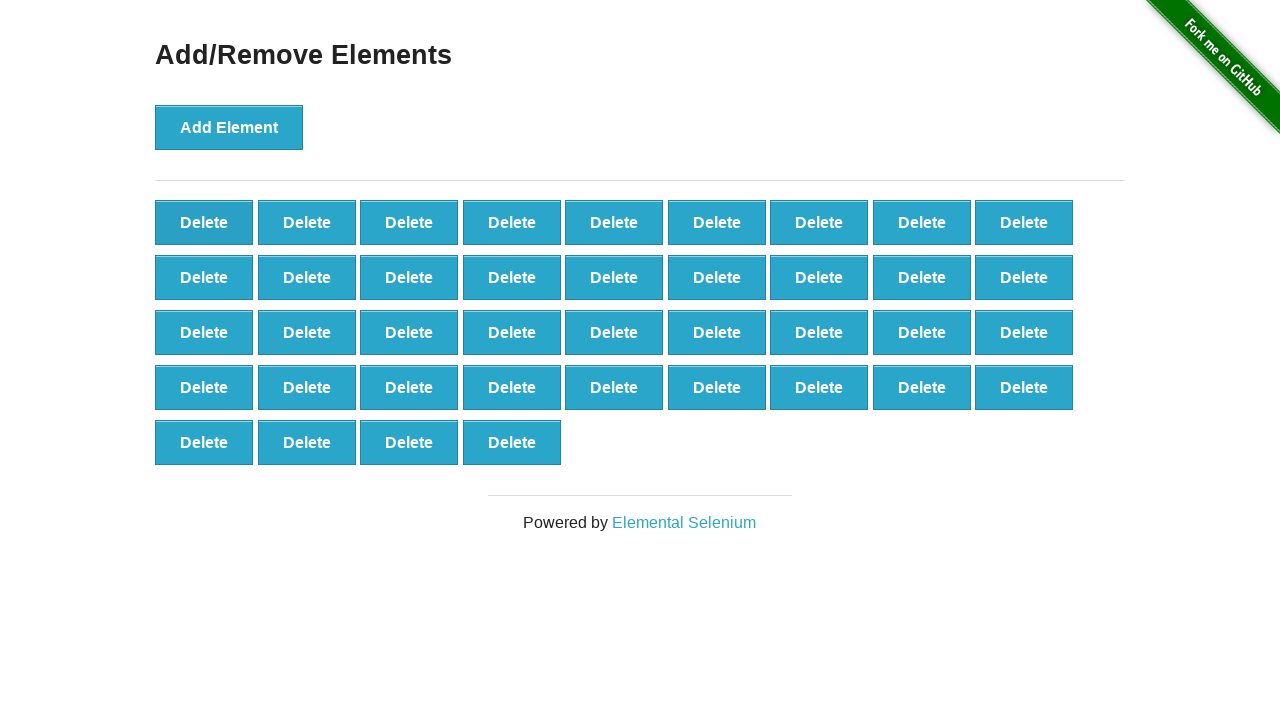

Verified that 40 delete buttons remain after removing 60
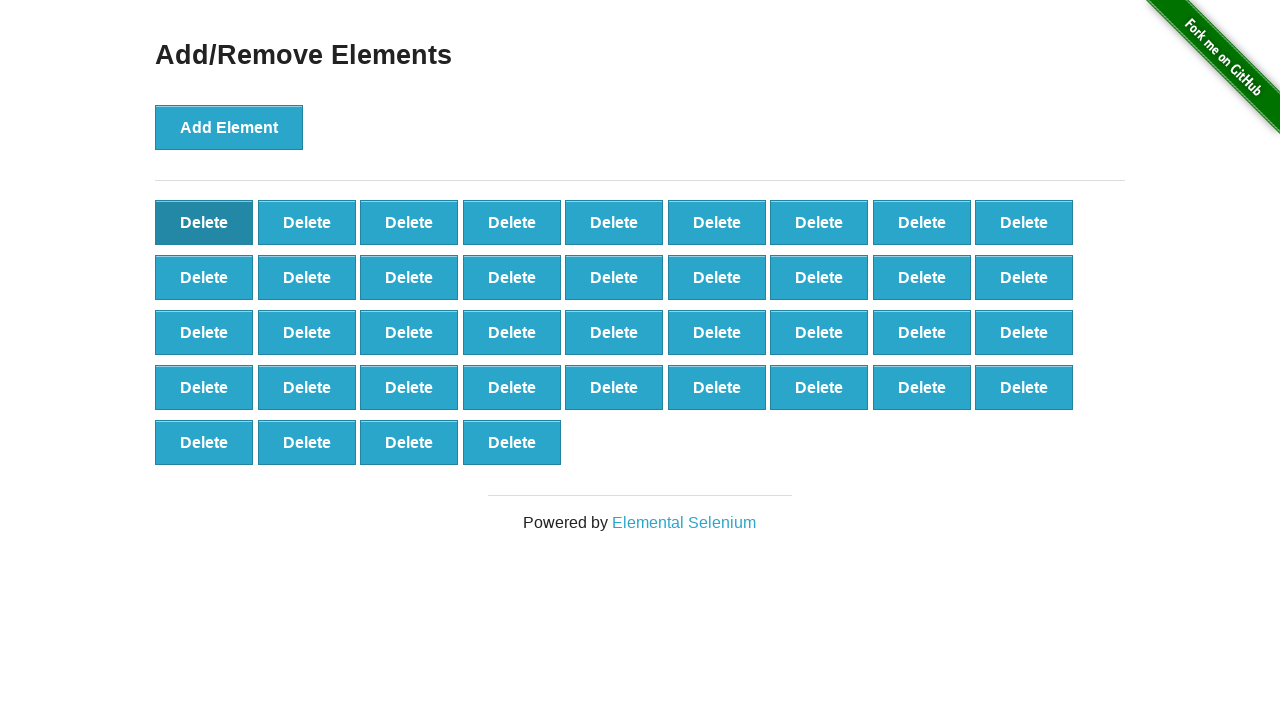

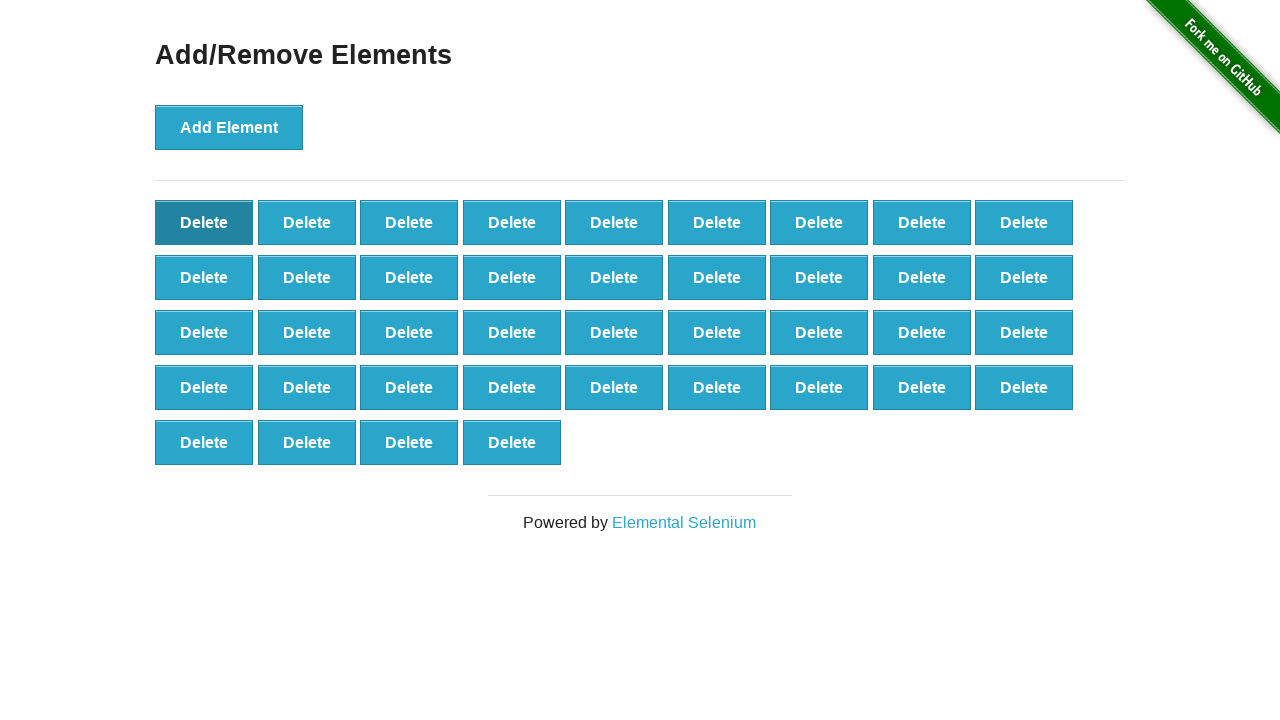